Tests that Hacker News "newest" page displays articles sorted by time (newest first) by iterating through the first 100 posts across multiple pages and verifying each post's timestamp is greater than or equal to the previous one.

Starting URL: https://news.ycombinator.com/newest

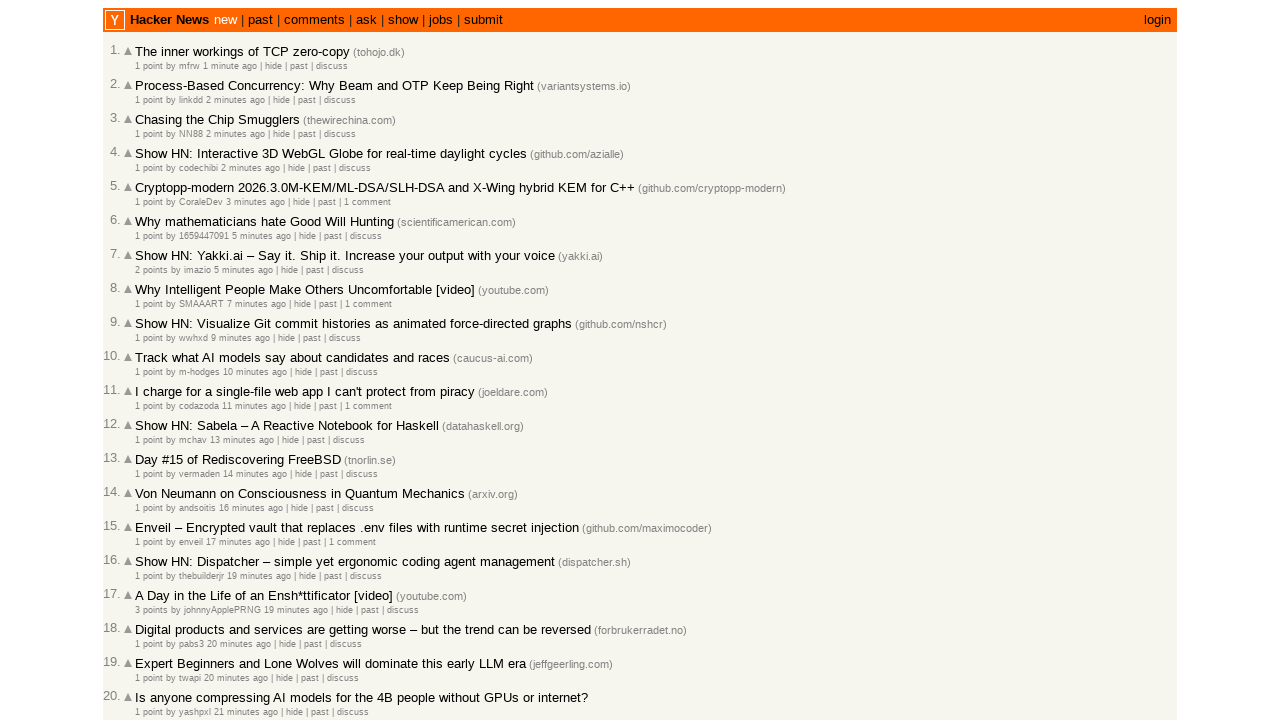

Clicked on 'newest' link to view newest posts at (225, 20) on a[href='newest']
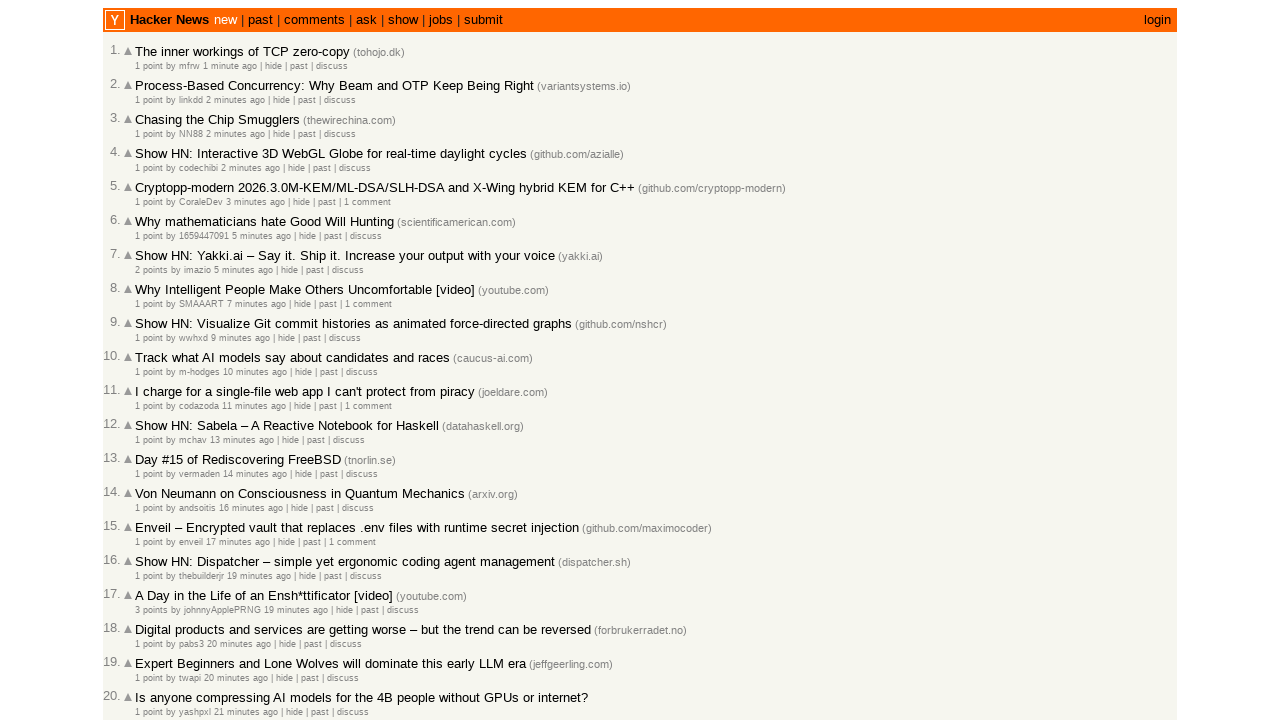

Waited for page to load (domcontentloaded)
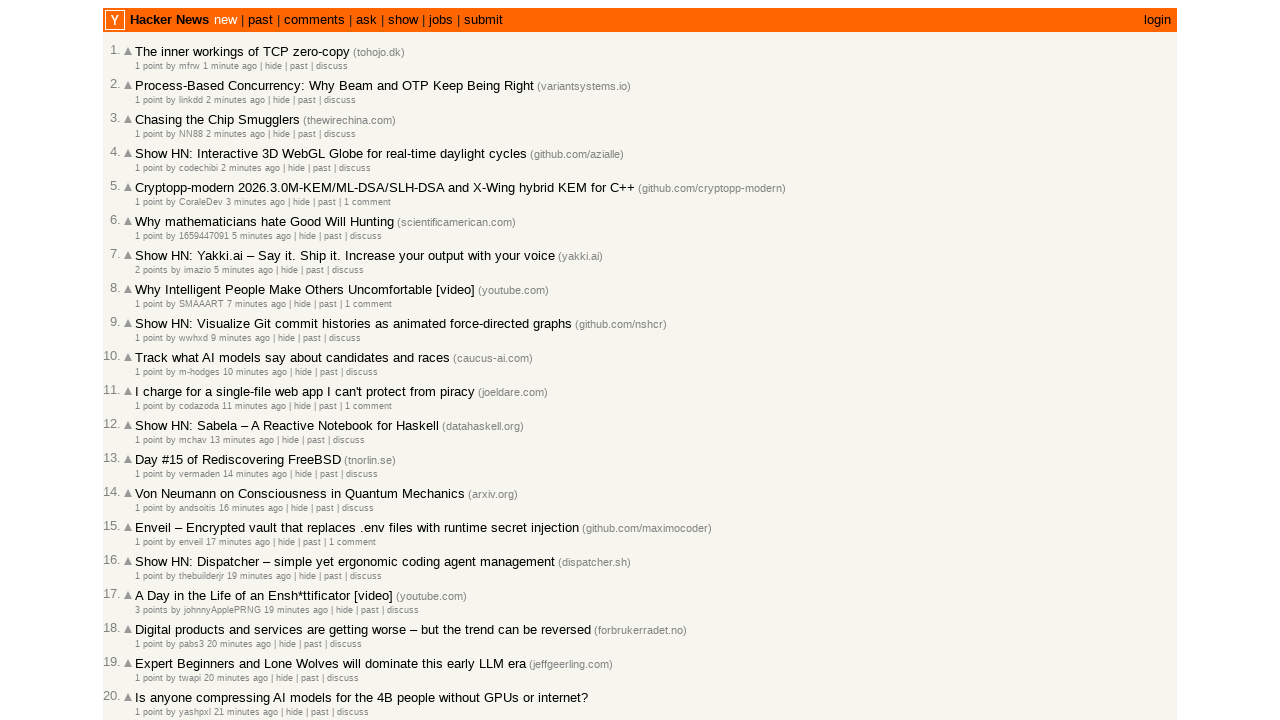

Located 30 rank elements on the page
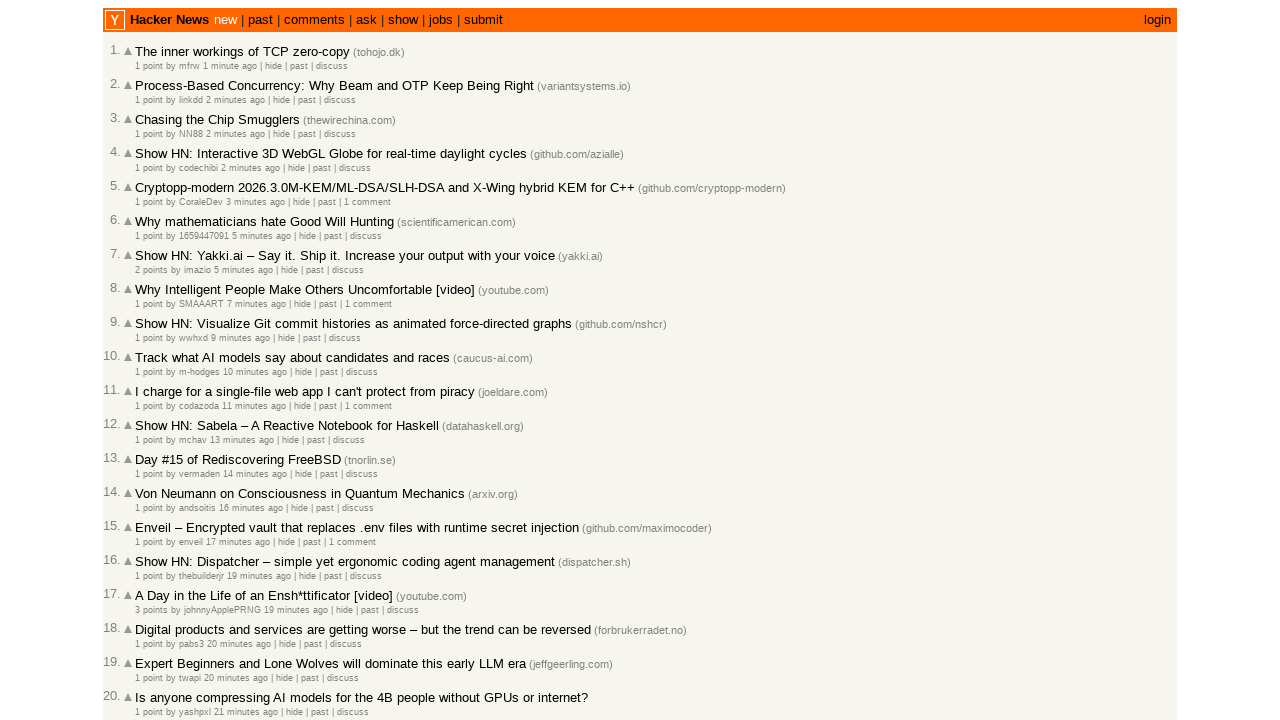

Located 30 time elements on the page
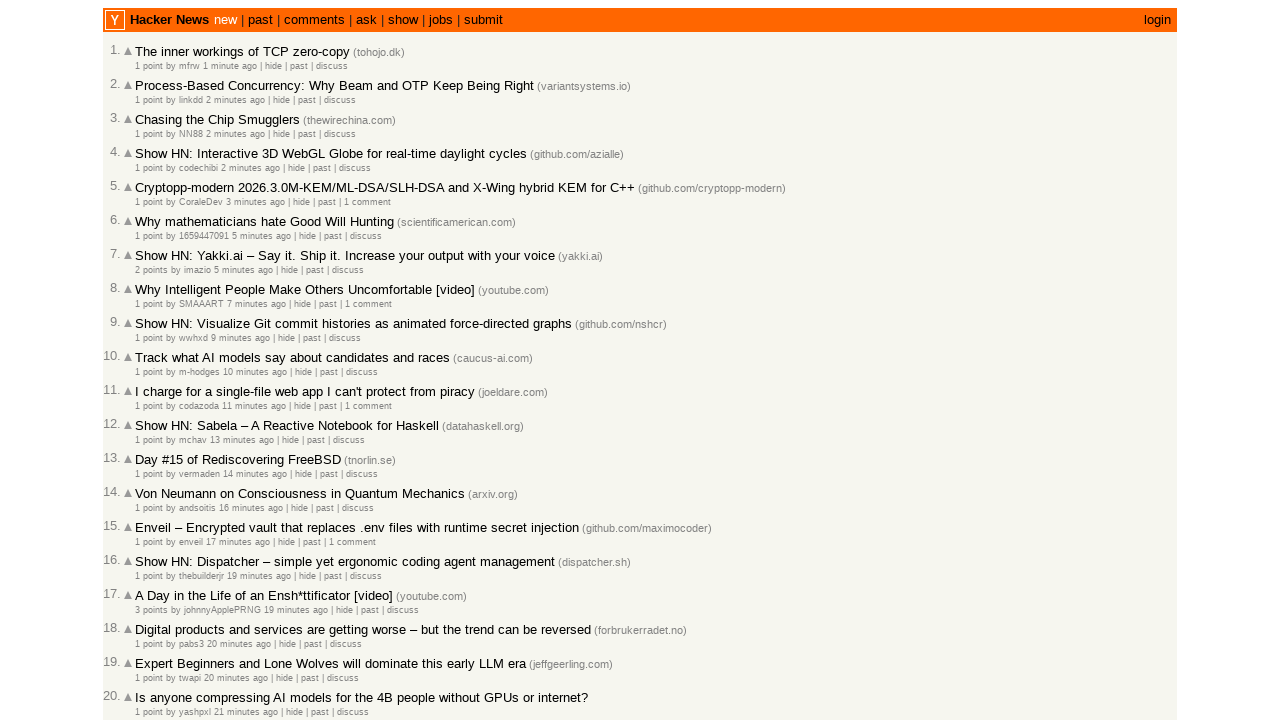

Processing post #1 with timestamp '1 minute ago'
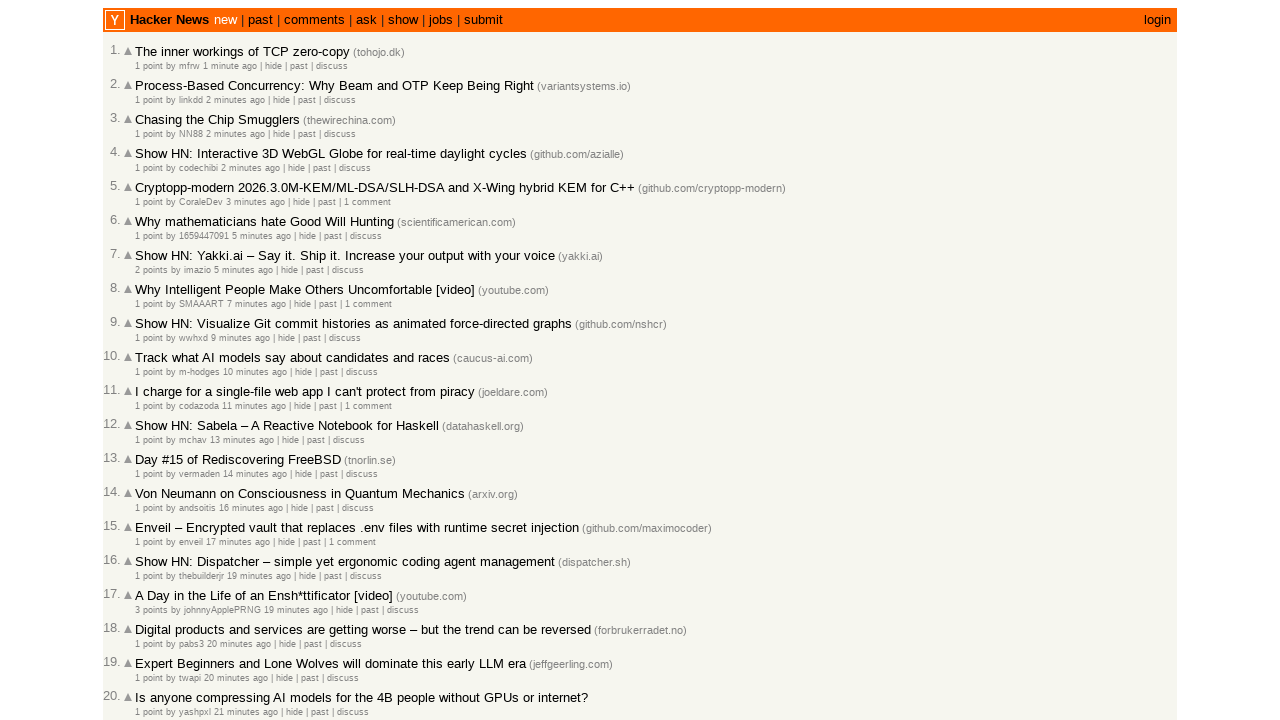

Verified post #1 is correctly ordered (time: 1 minutes)
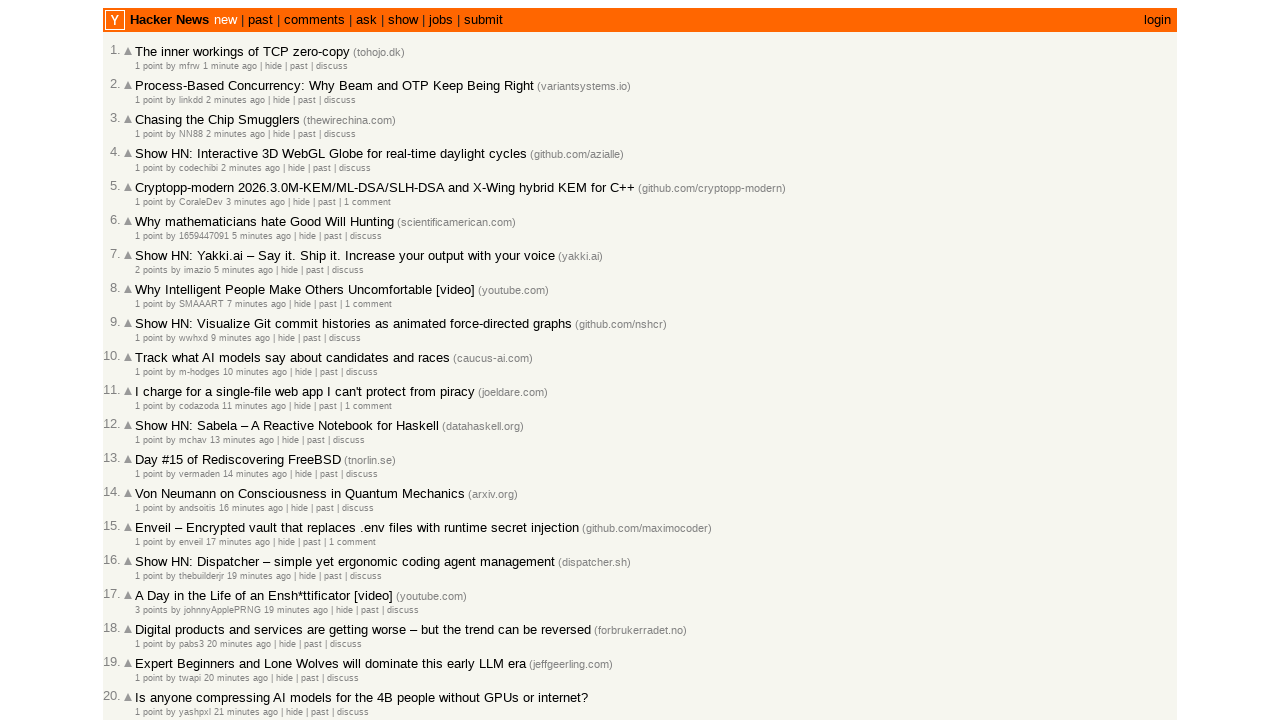

Processing post #2 with timestamp '2 minutes ago'
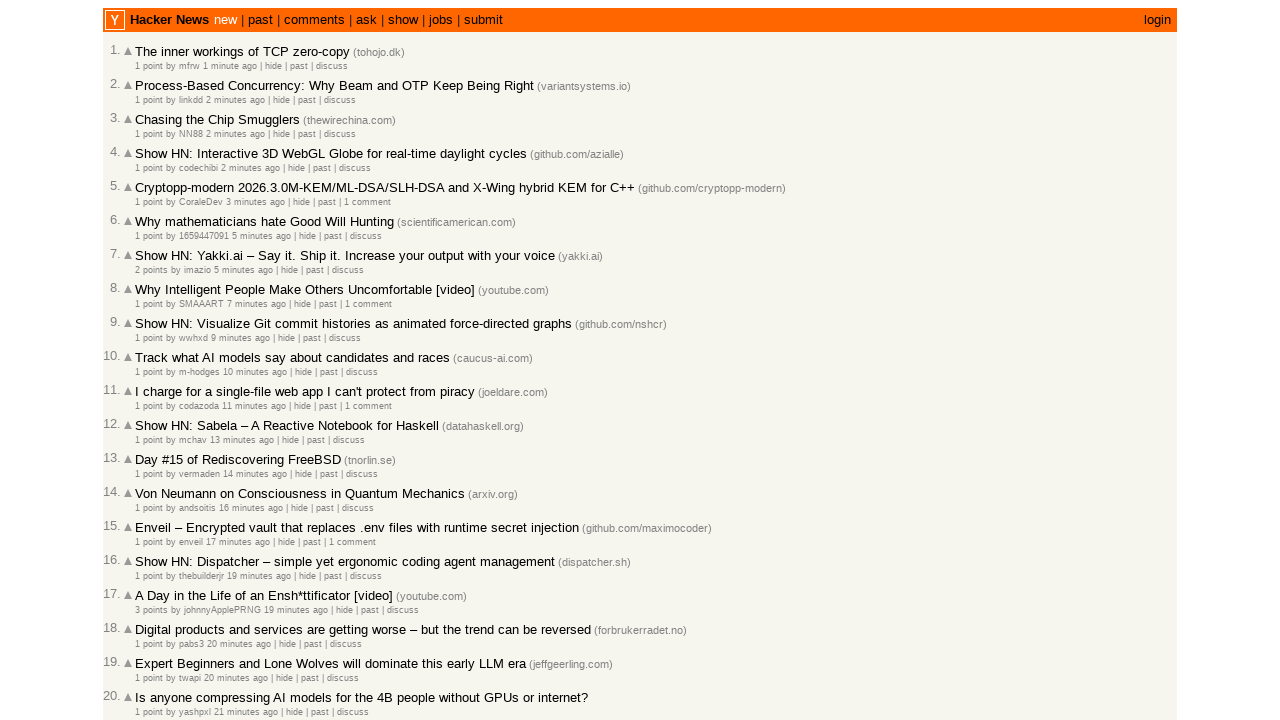

Verified post #2 is correctly ordered (time: 2 minutes)
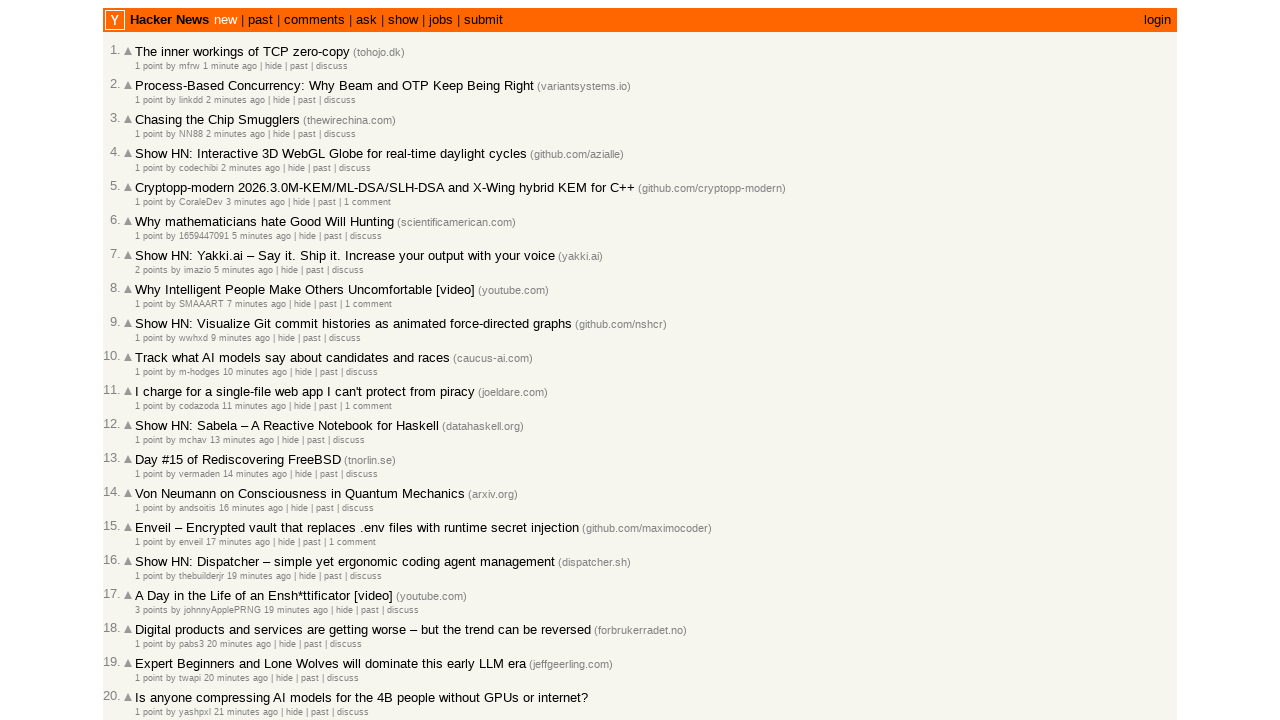

Processing post #3 with timestamp '2 minutes ago'
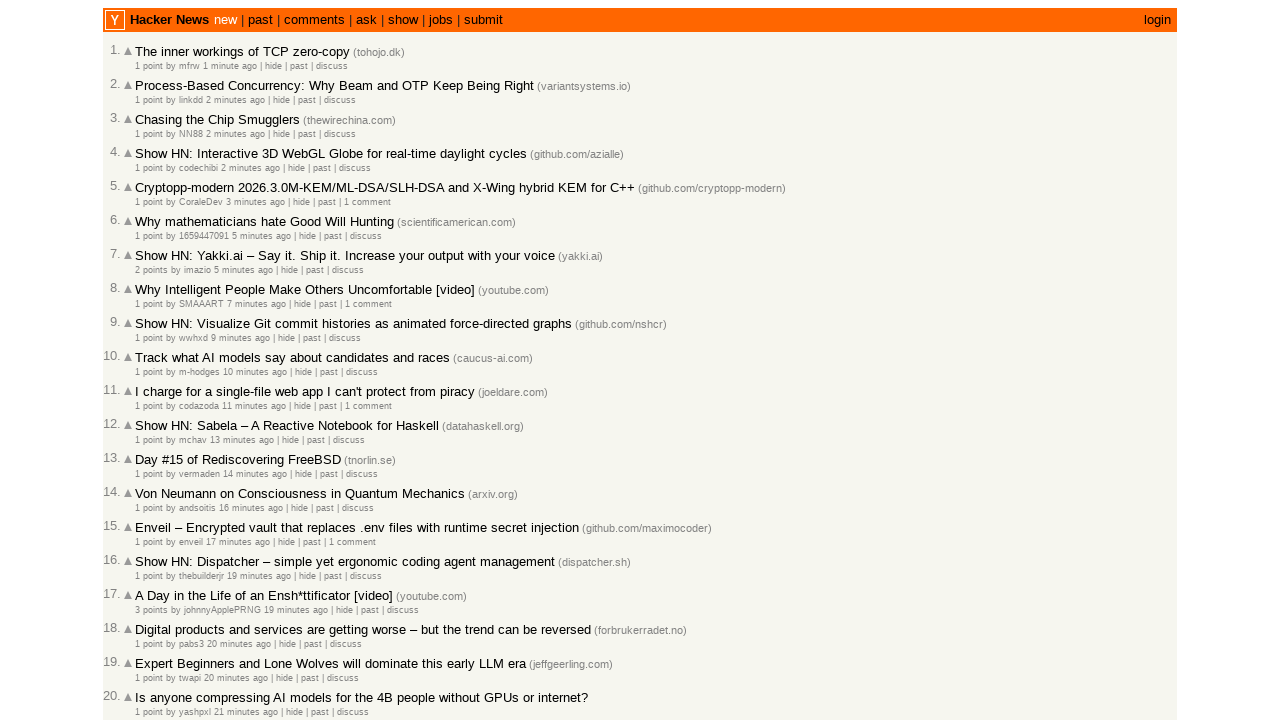

Verified post #3 is correctly ordered (time: 2 minutes)
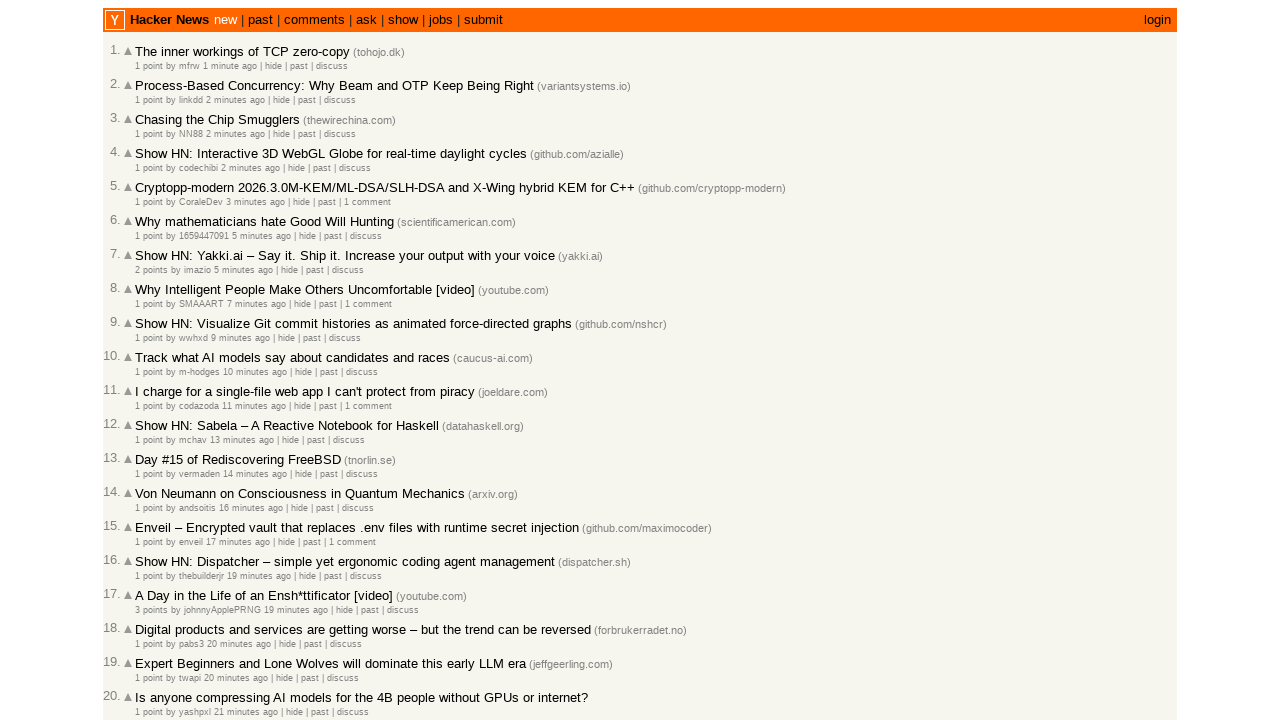

Processing post #4 with timestamp '2 minutes ago'
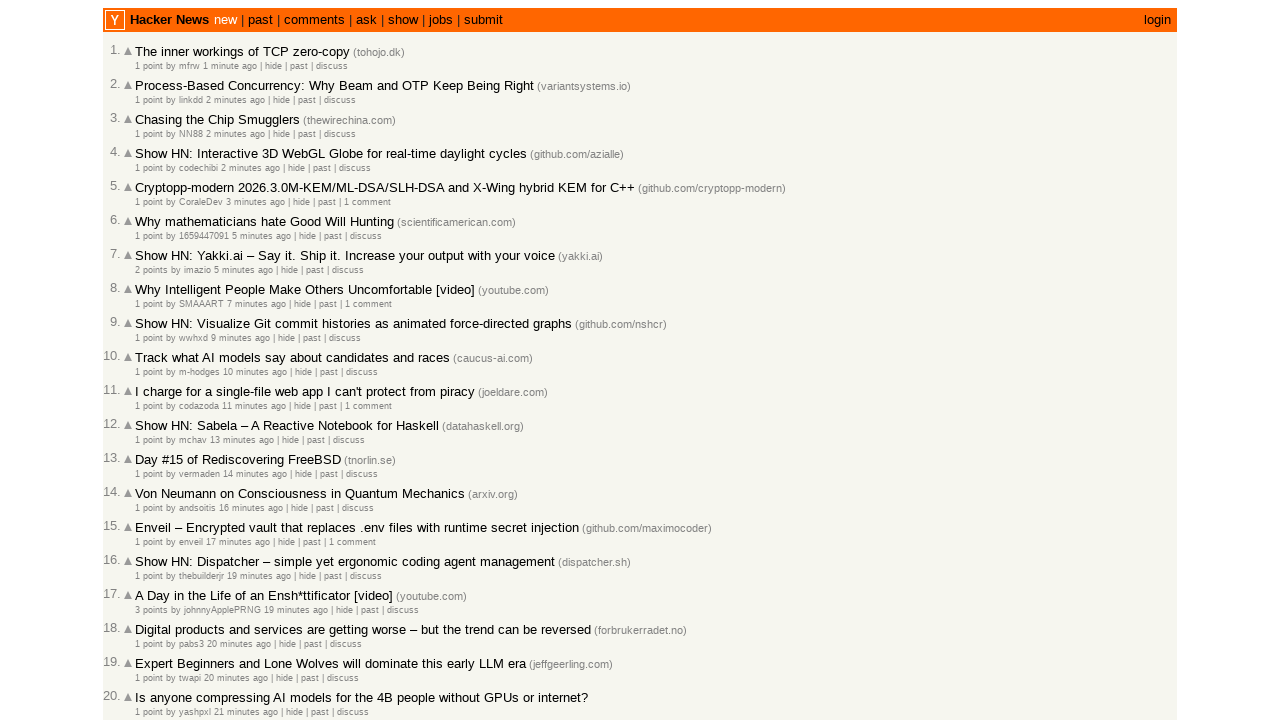

Verified post #4 is correctly ordered (time: 2 minutes)
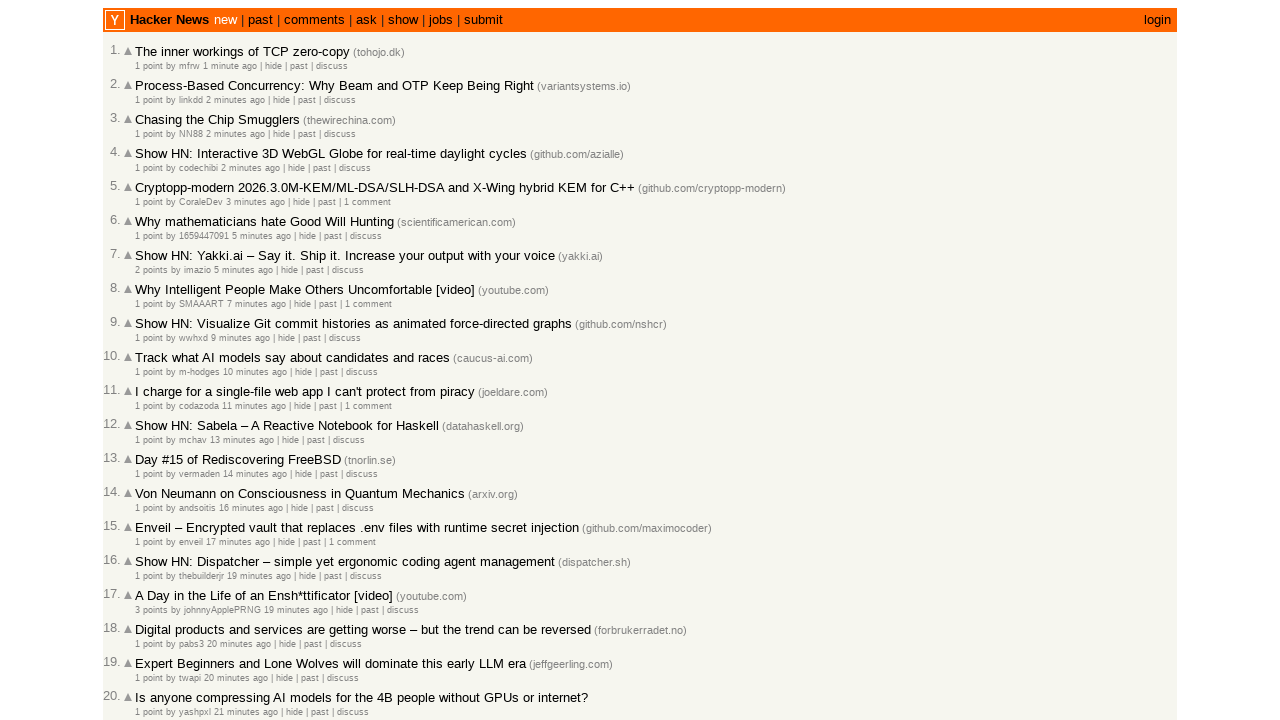

Processing post #5 with timestamp '3 minutes ago'
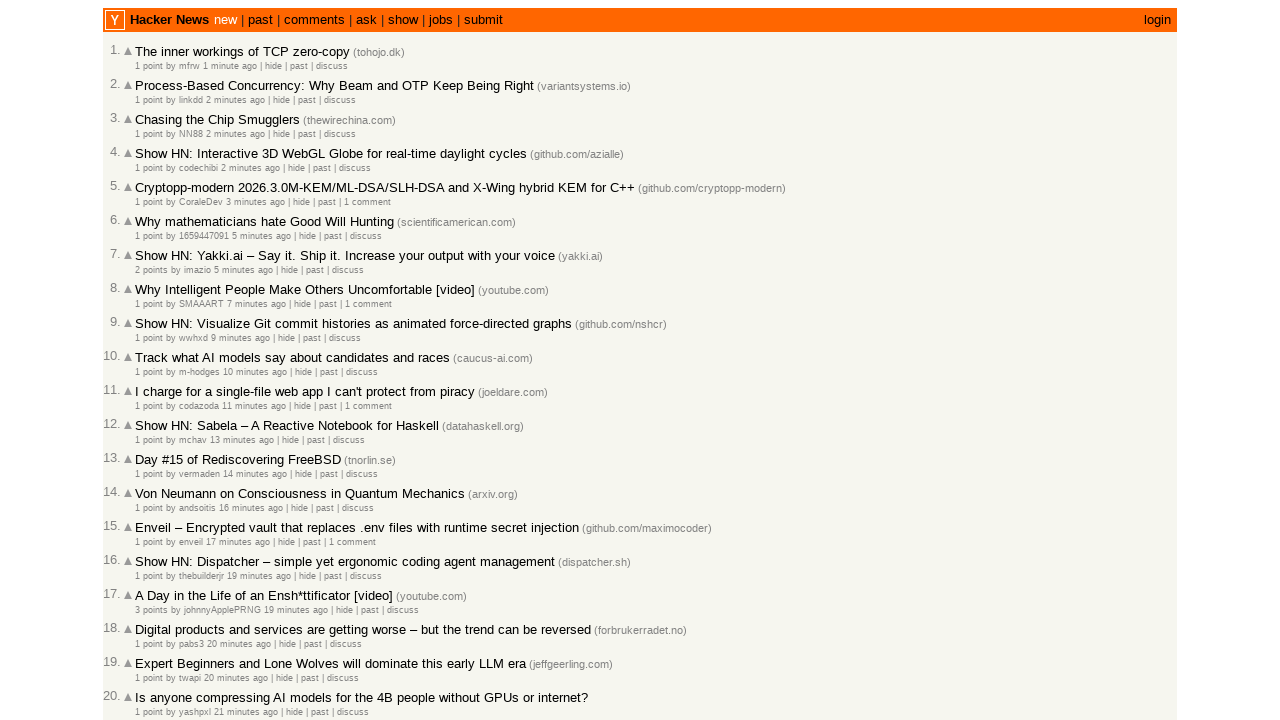

Verified post #5 is correctly ordered (time: 3 minutes)
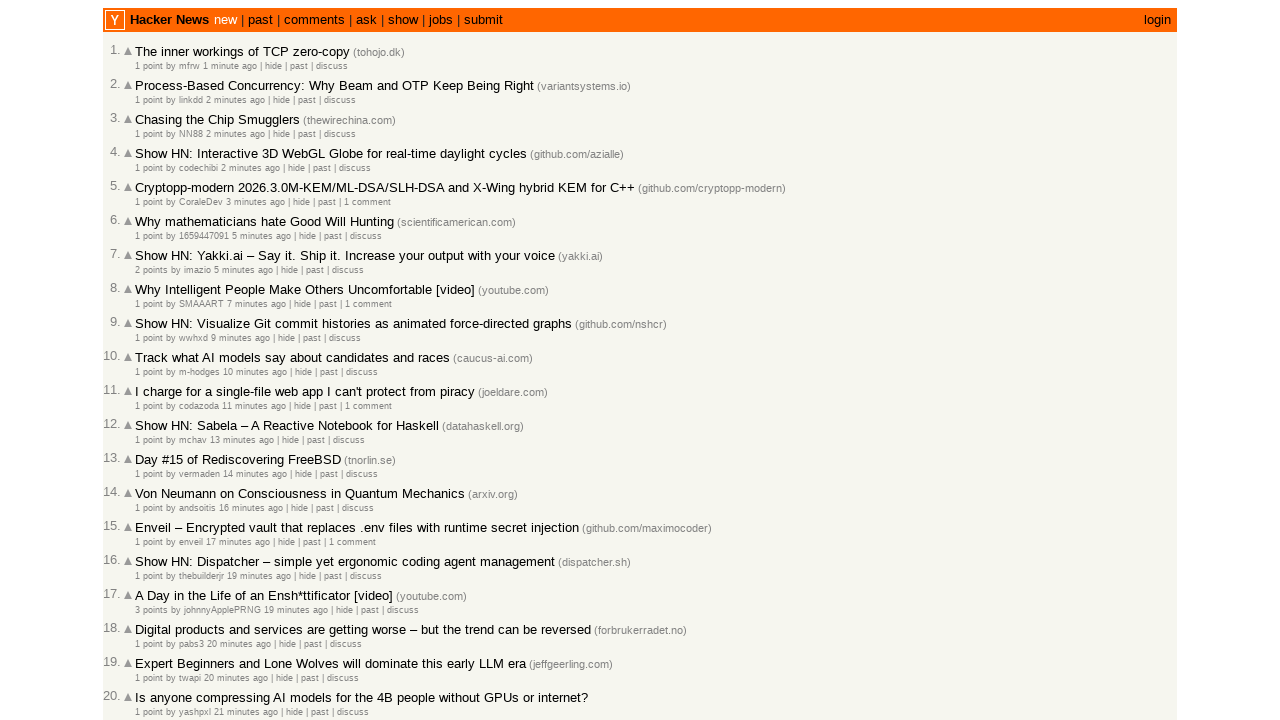

Processing post #6 with timestamp '5 minutes ago'
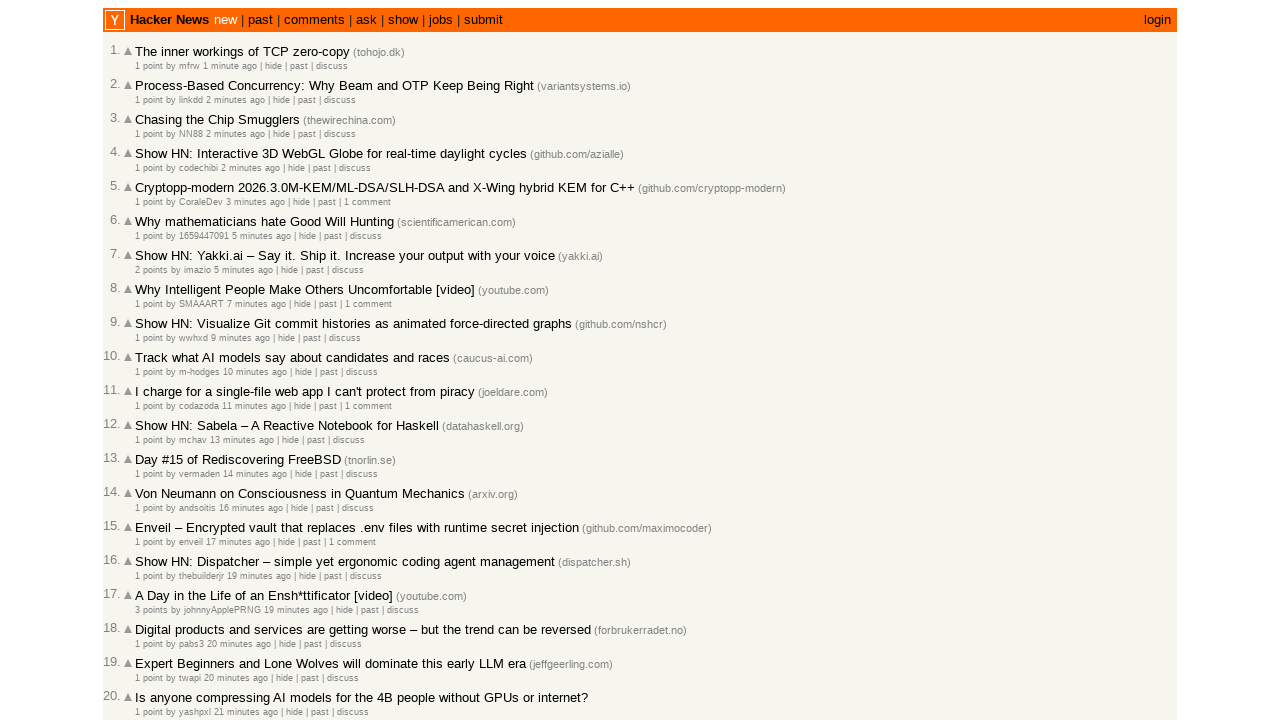

Verified post #6 is correctly ordered (time: 5 minutes)
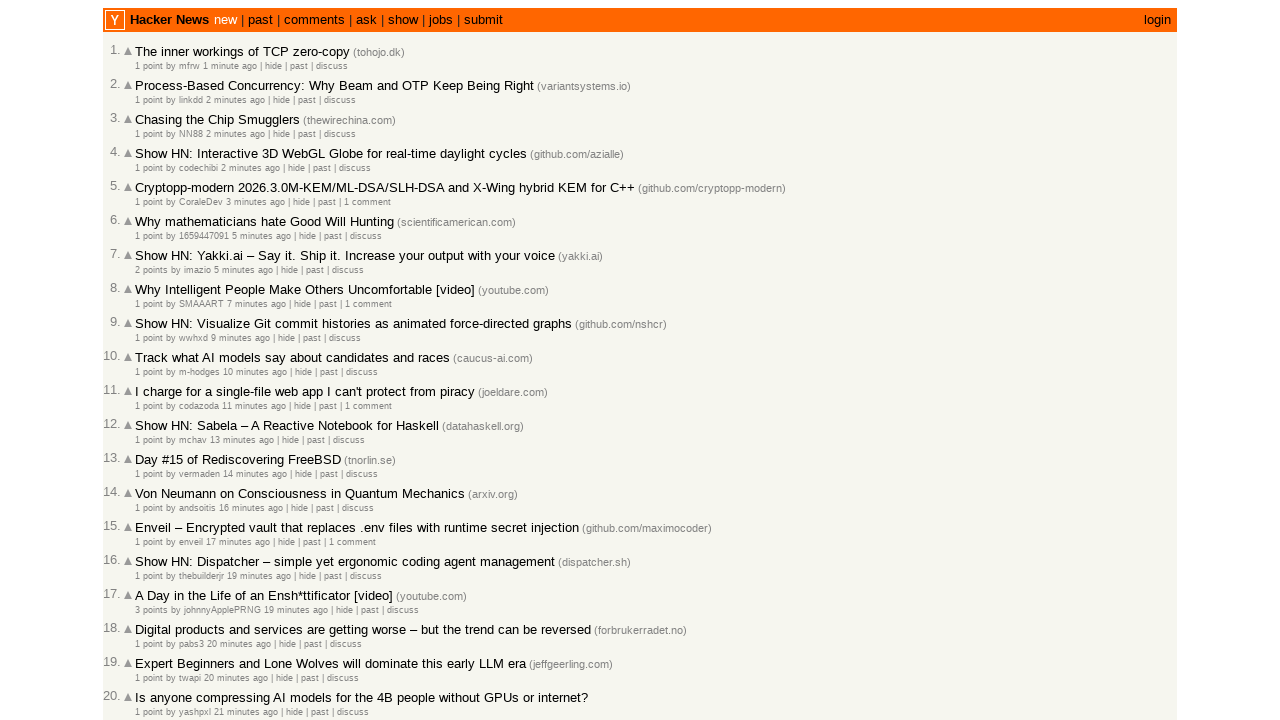

Processing post #7 with timestamp '5 minutes ago'
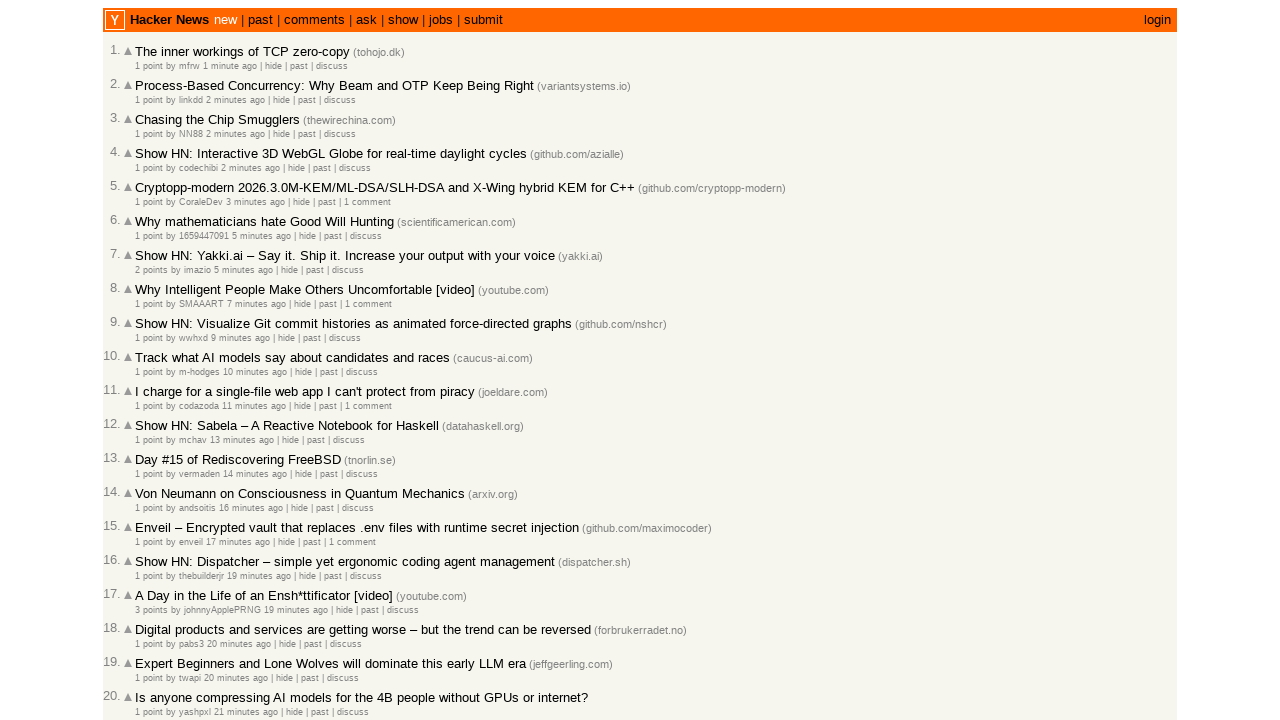

Verified post #7 is correctly ordered (time: 5 minutes)
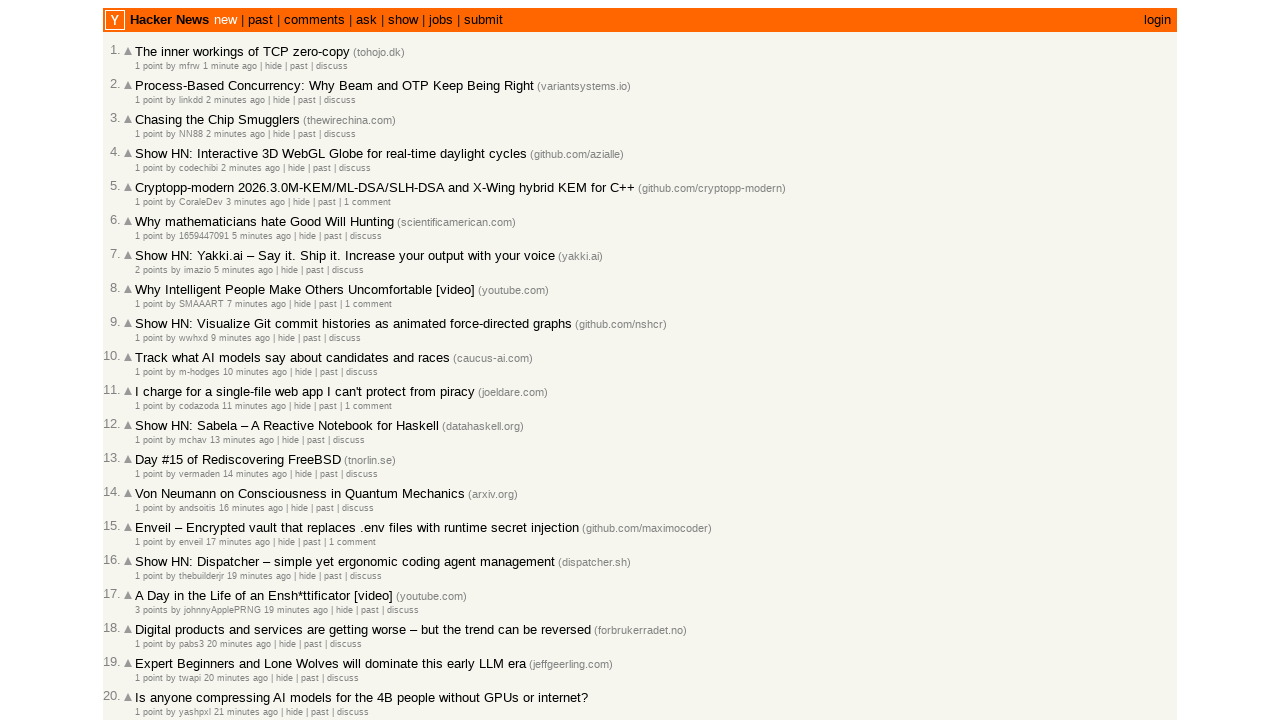

Processing post #8 with timestamp '7 minutes ago'
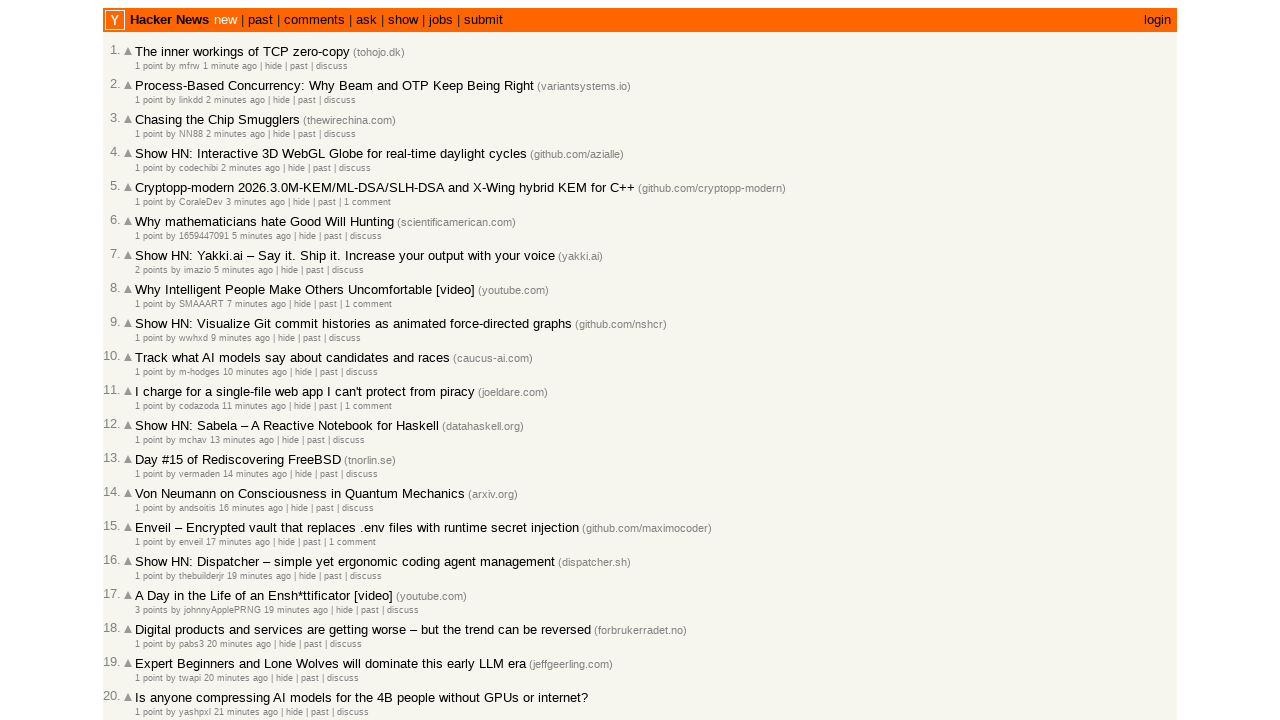

Verified post #8 is correctly ordered (time: 7 minutes)
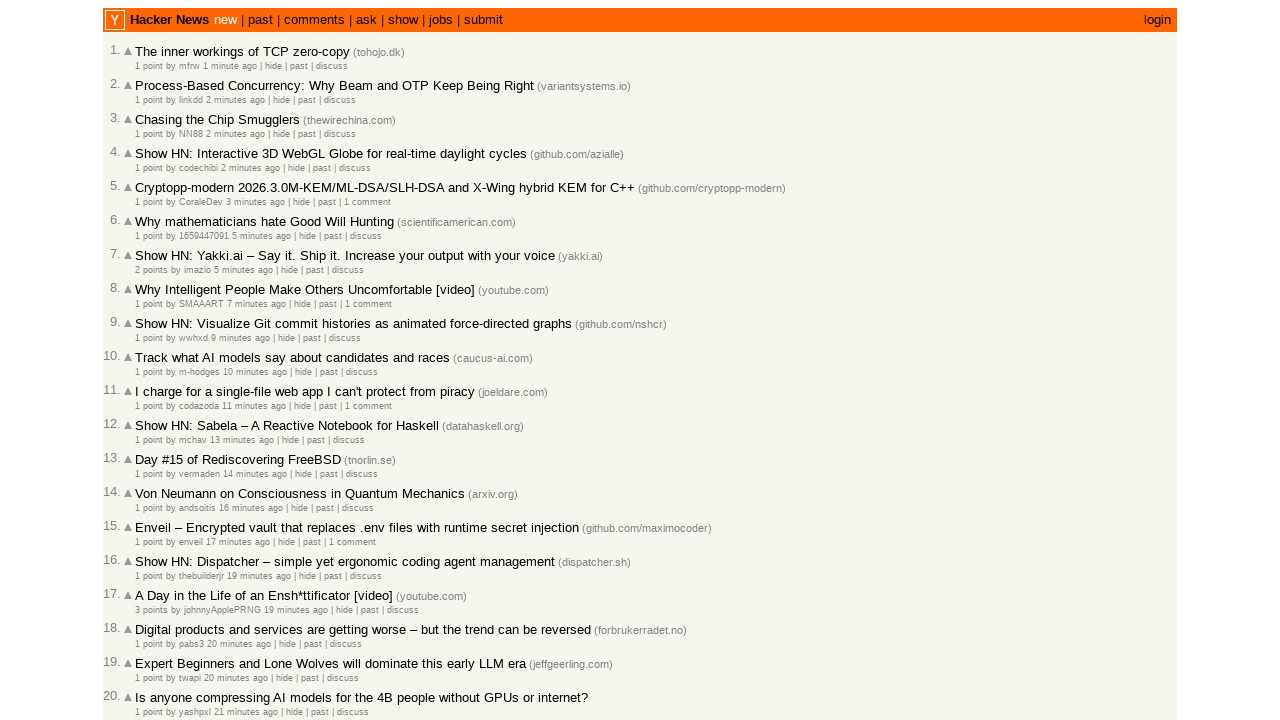

Processing post #9 with timestamp '9 minutes ago'
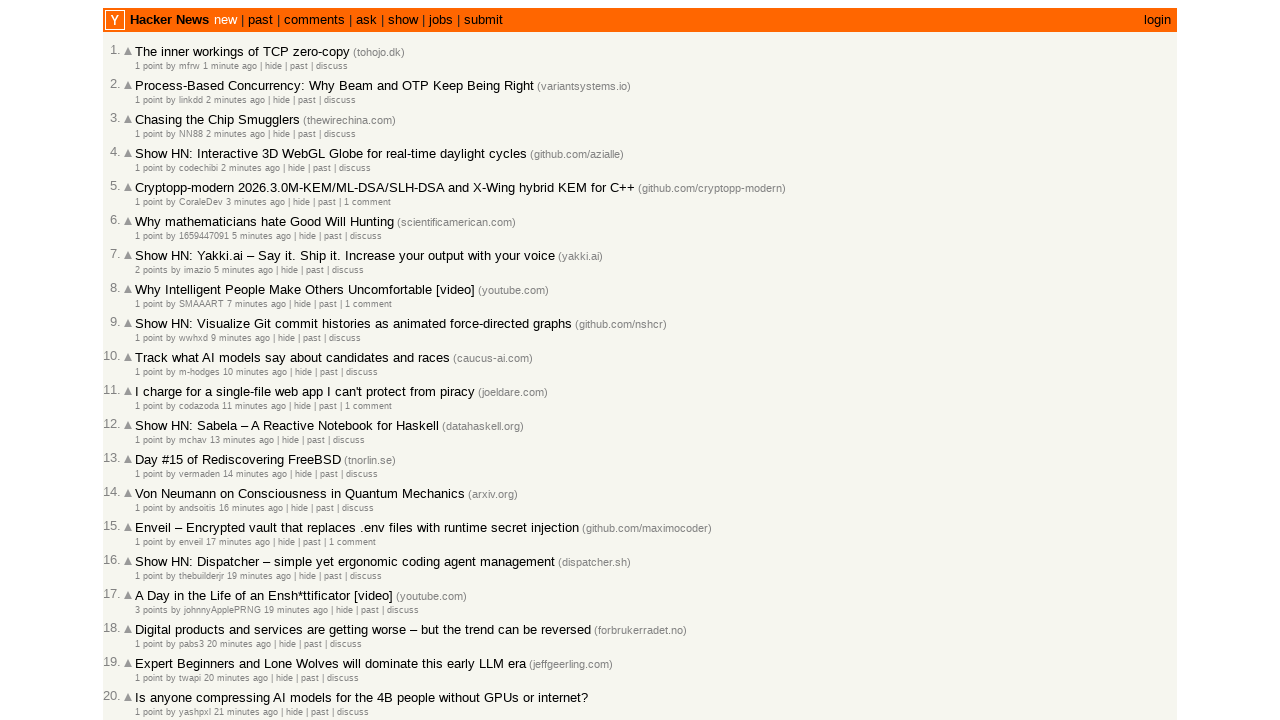

Verified post #9 is correctly ordered (time: 9 minutes)
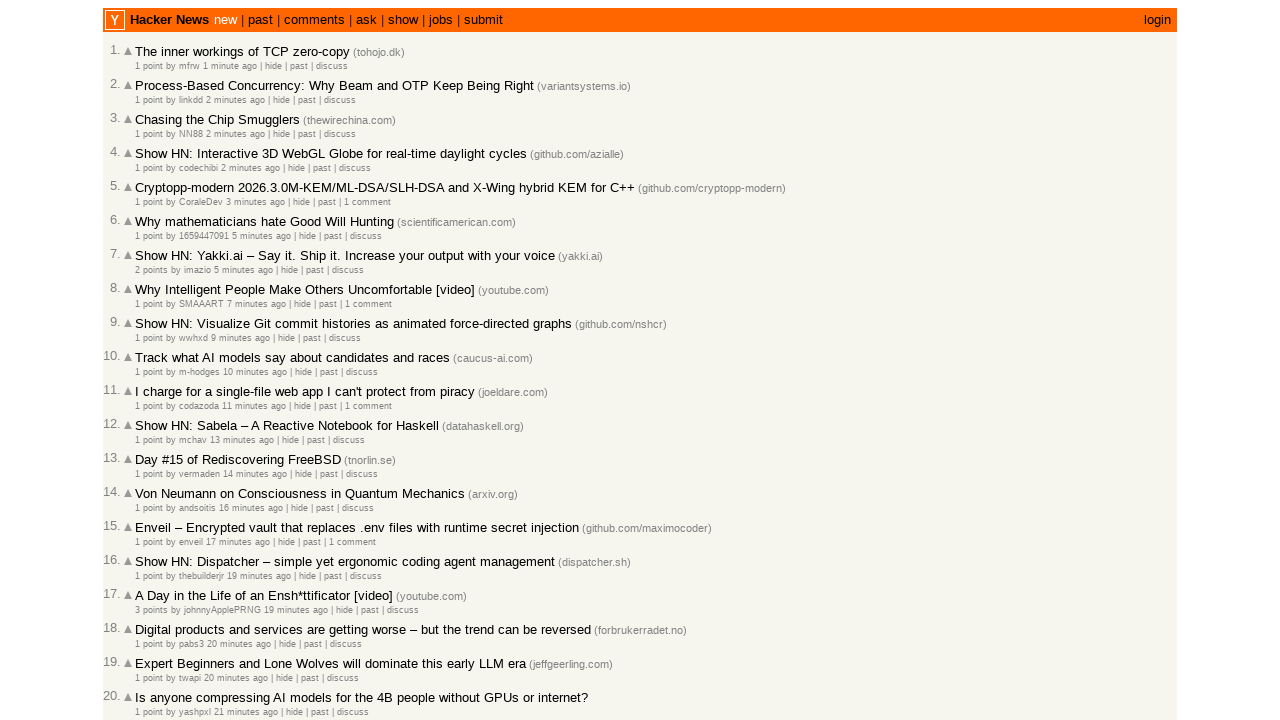

Processing post #10 with timestamp '10 minutes ago'
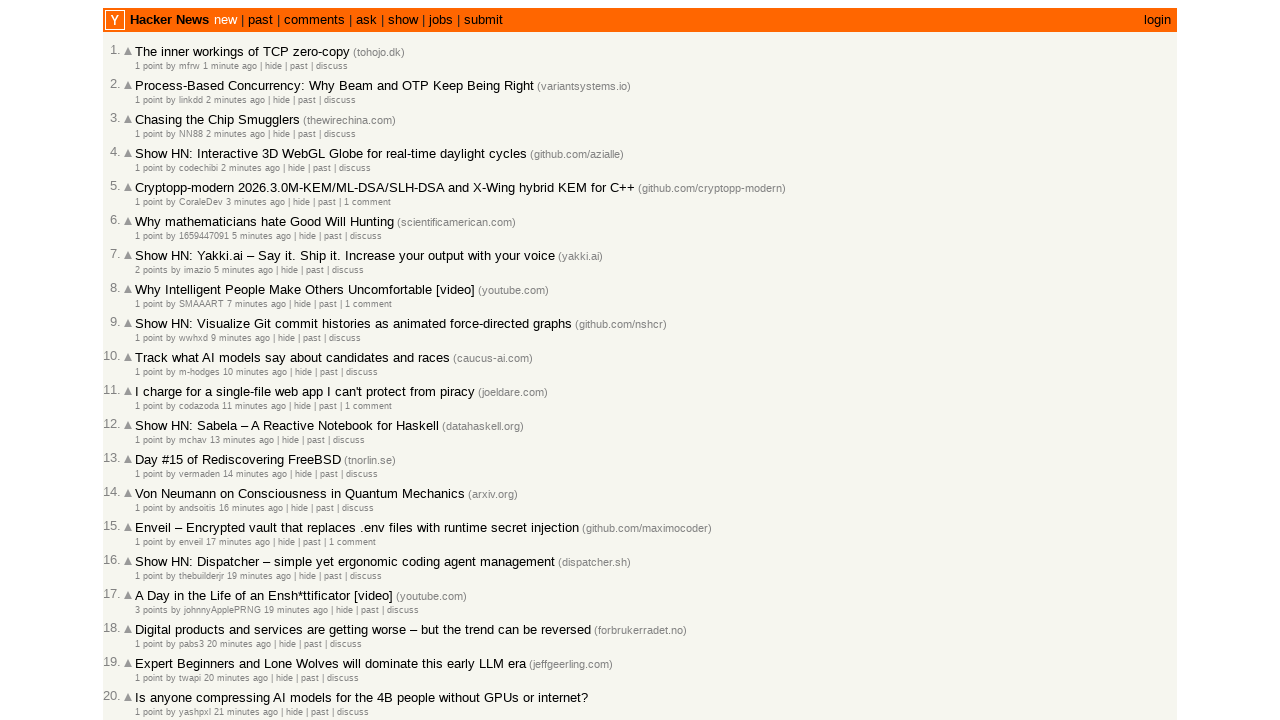

Verified post #10 is correctly ordered (time: 10 minutes)
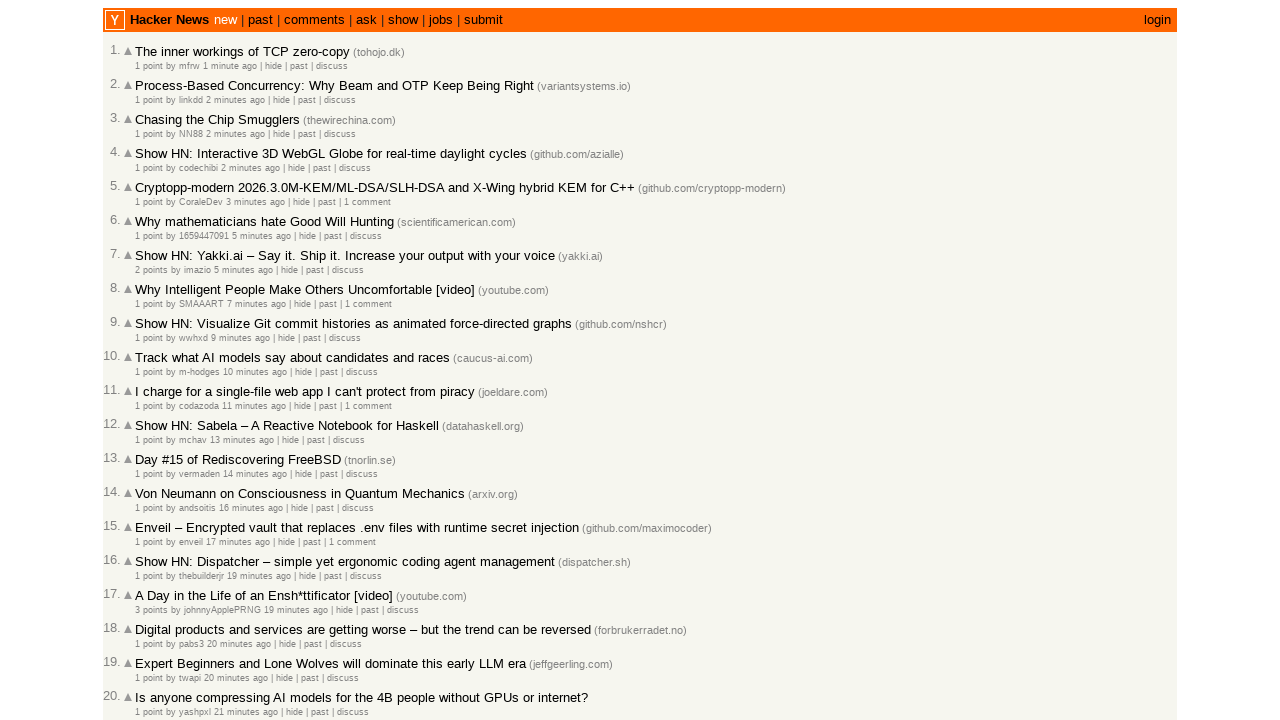

Processing post #11 with timestamp '11 minutes ago'
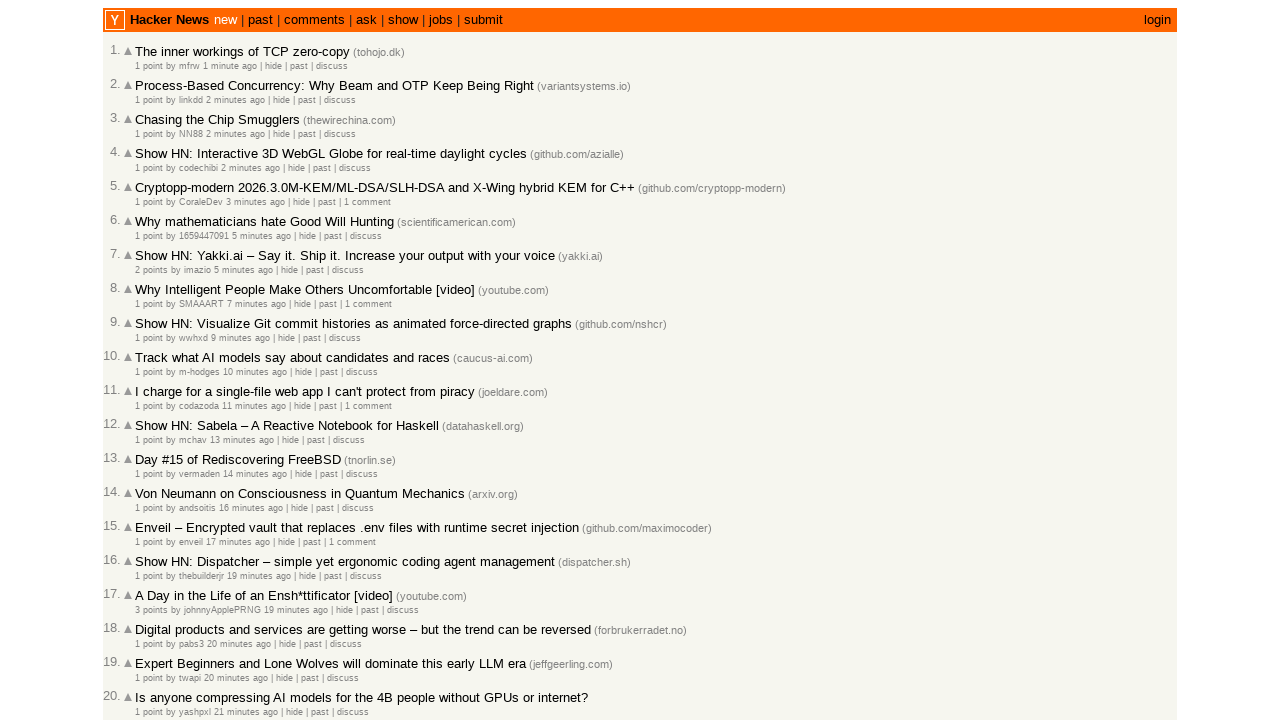

Verified post #11 is correctly ordered (time: 11 minutes)
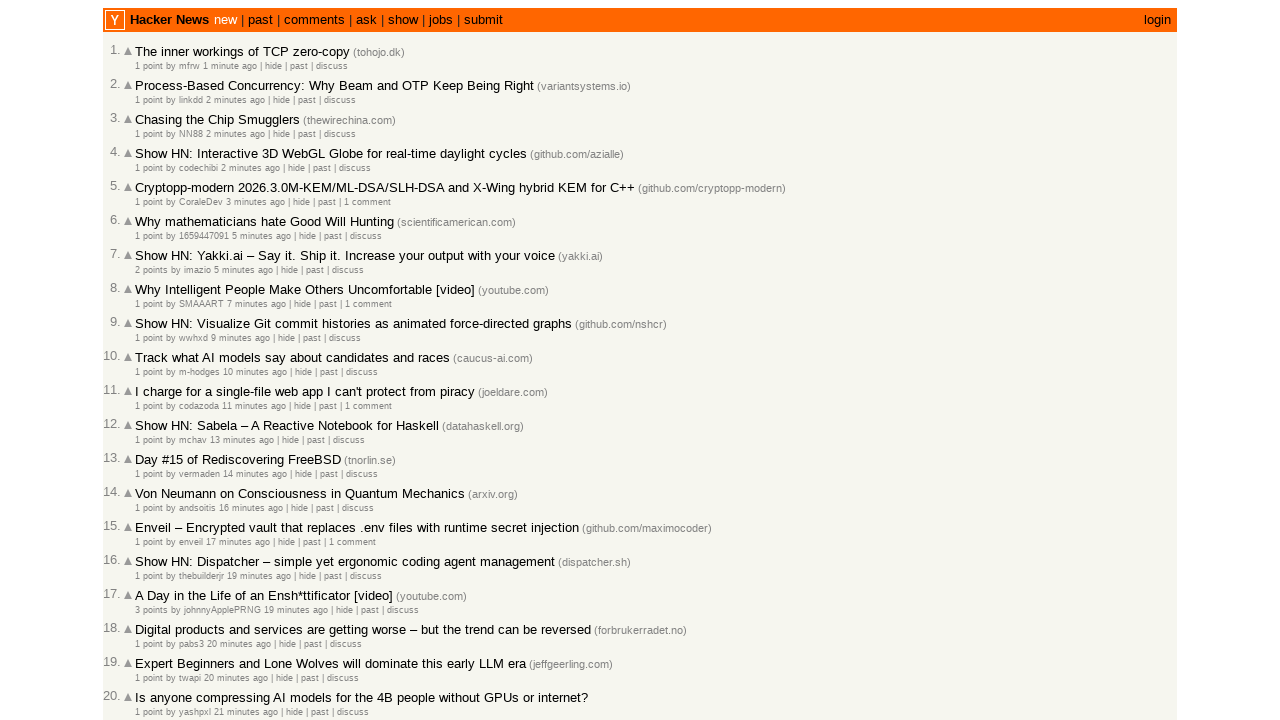

Processing post #12 with timestamp '13 minutes ago'
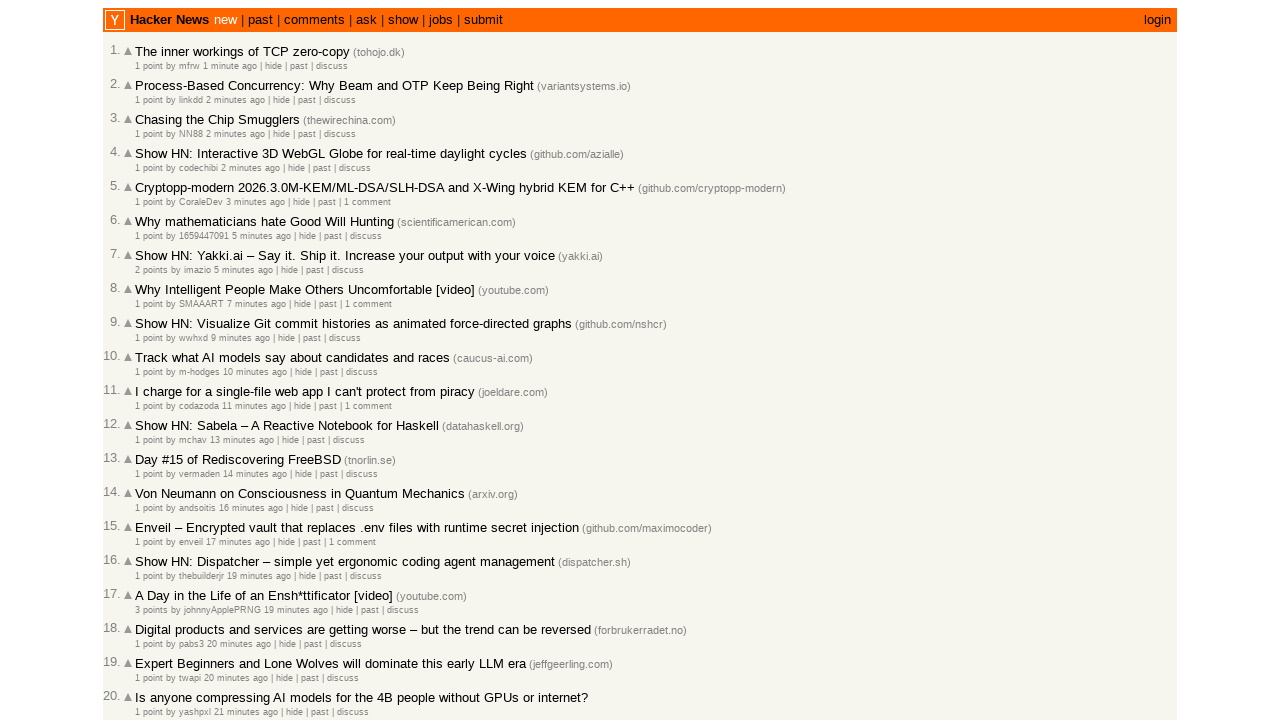

Verified post #12 is correctly ordered (time: 13 minutes)
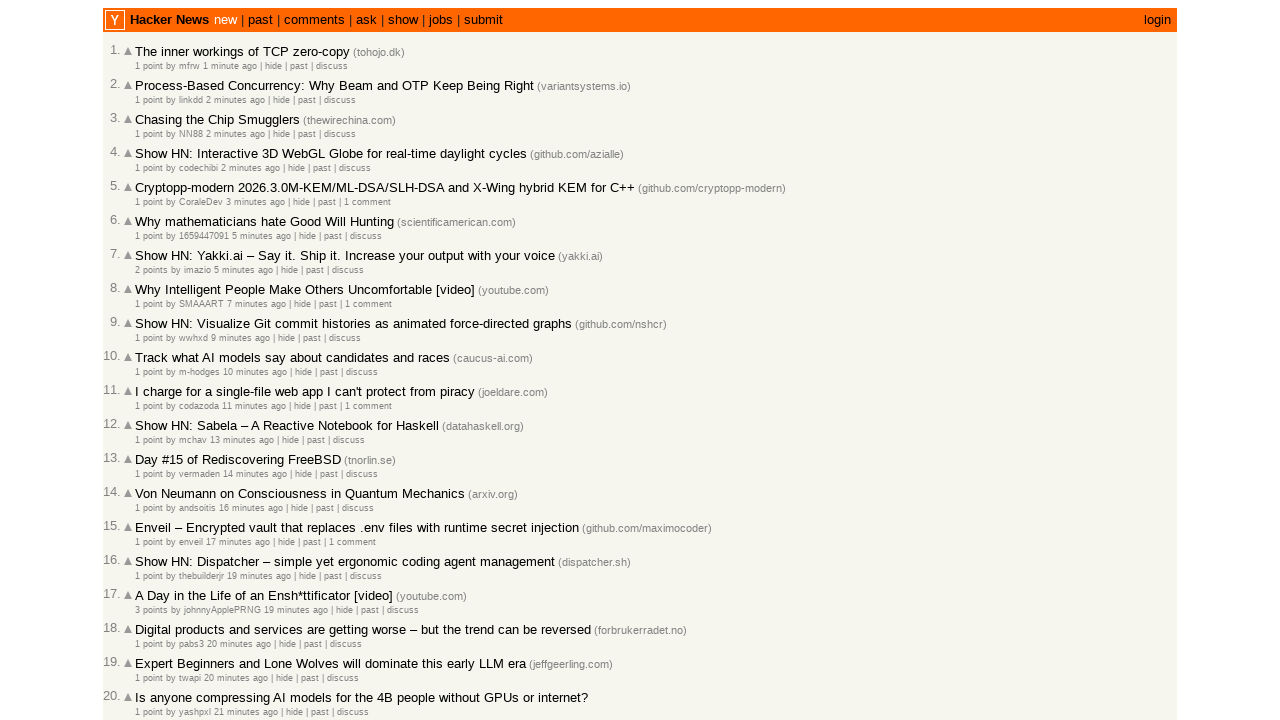

Processing post #13 with timestamp '14 minutes ago'
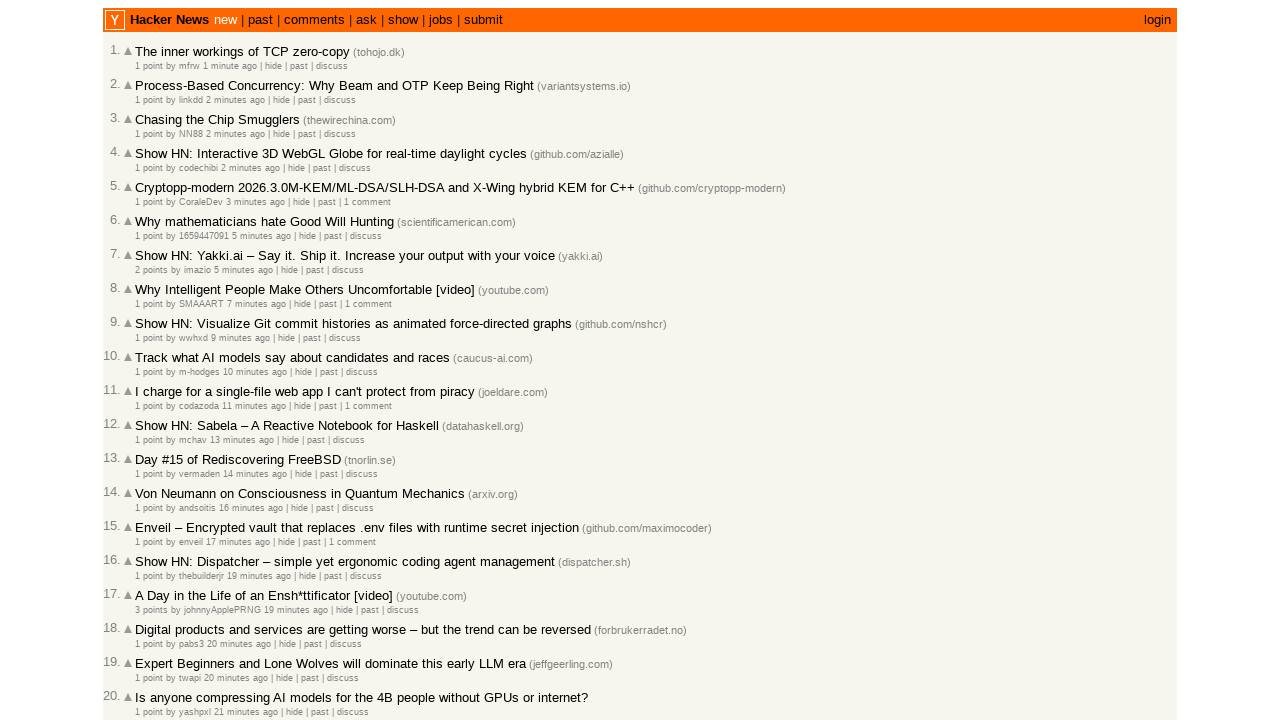

Verified post #13 is correctly ordered (time: 14 minutes)
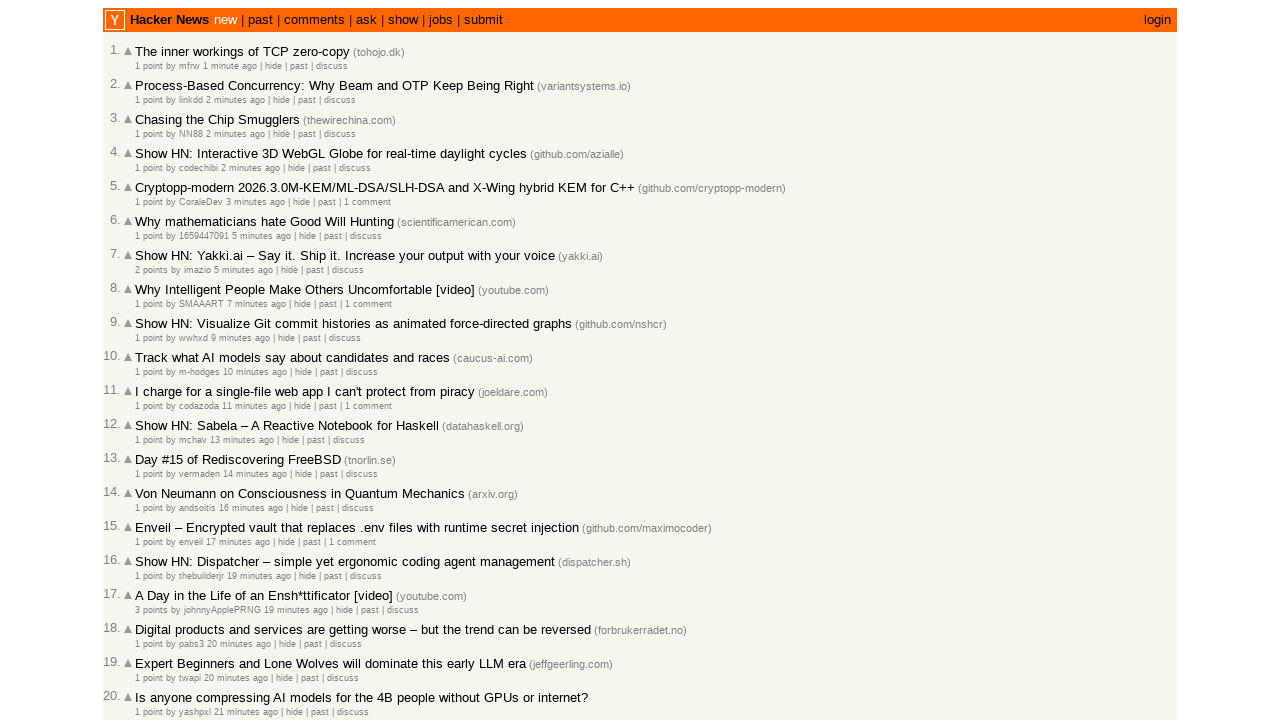

Processing post #14 with timestamp '16 minutes ago'
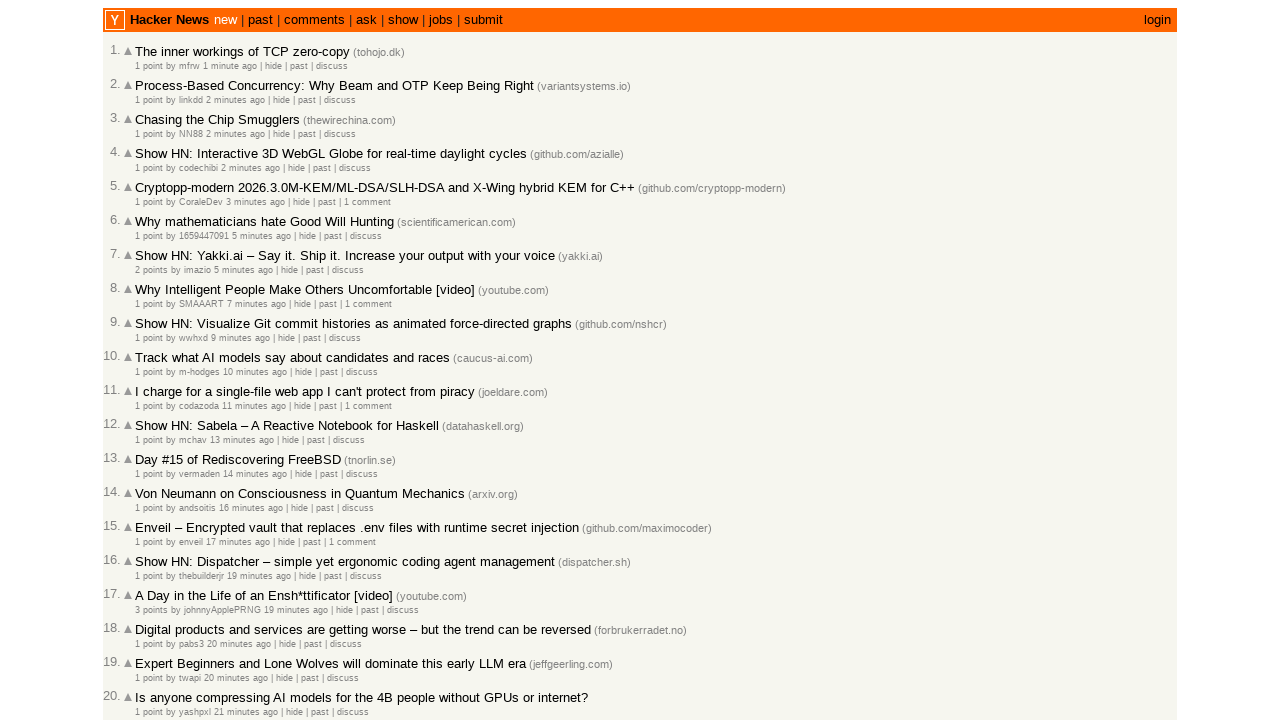

Verified post #14 is correctly ordered (time: 16 minutes)
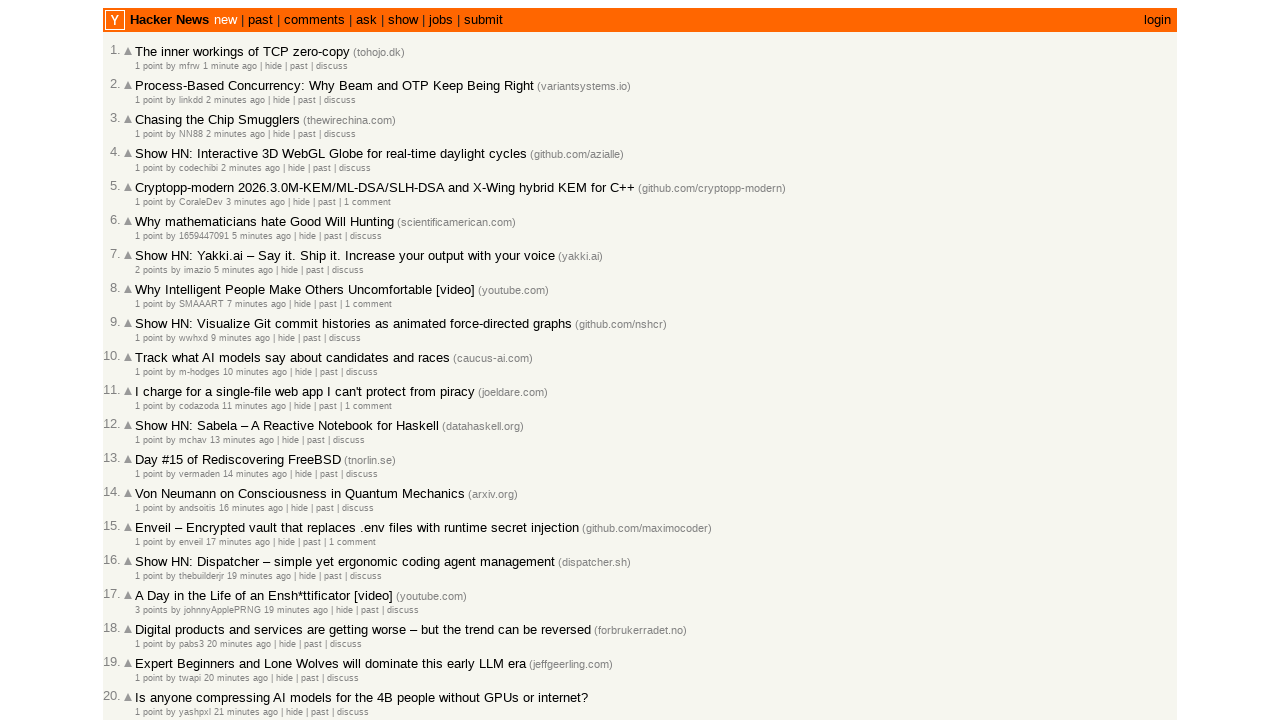

Processing post #15 with timestamp '17 minutes ago'
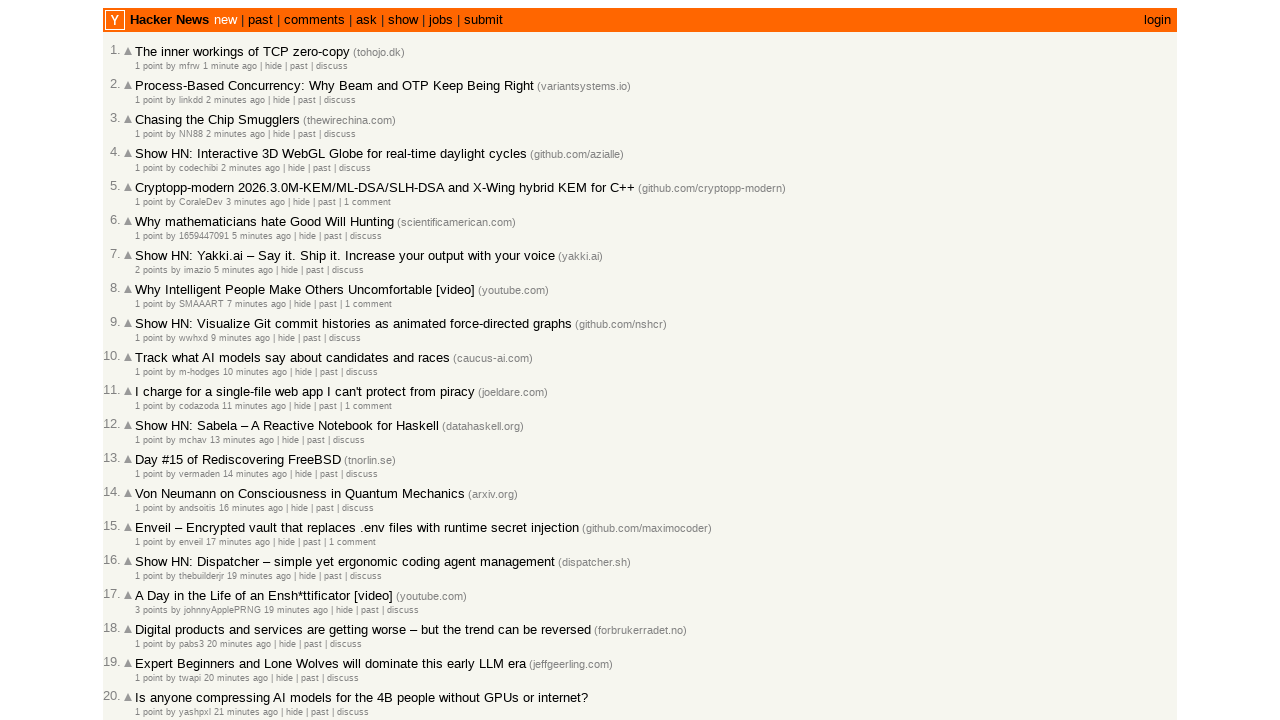

Verified post #15 is correctly ordered (time: 17 minutes)
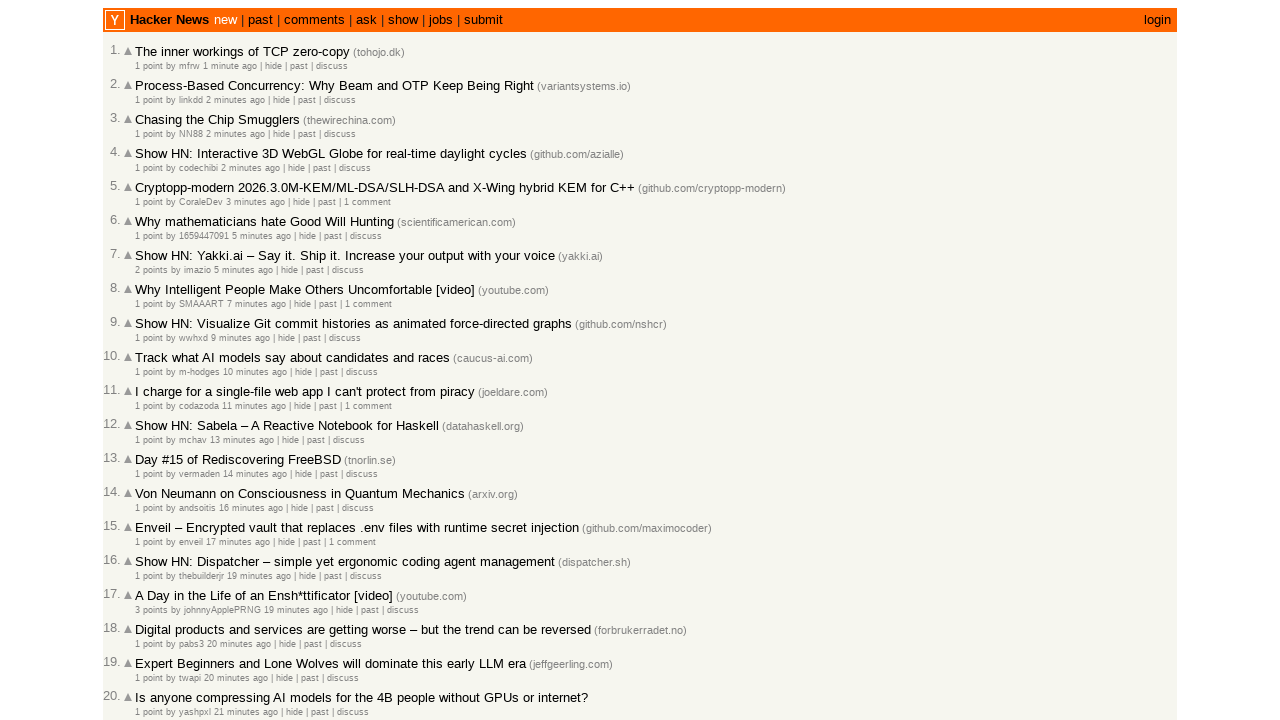

Processing post #16 with timestamp '19 minutes ago'
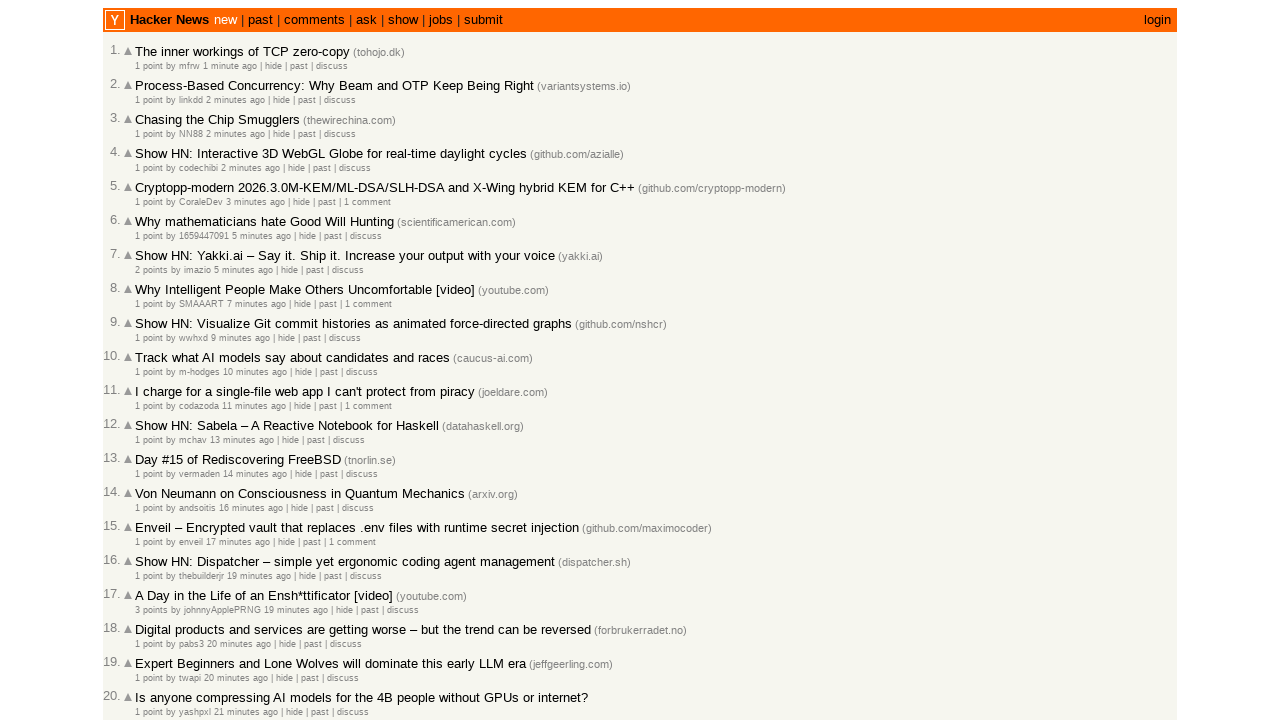

Verified post #16 is correctly ordered (time: 19 minutes)
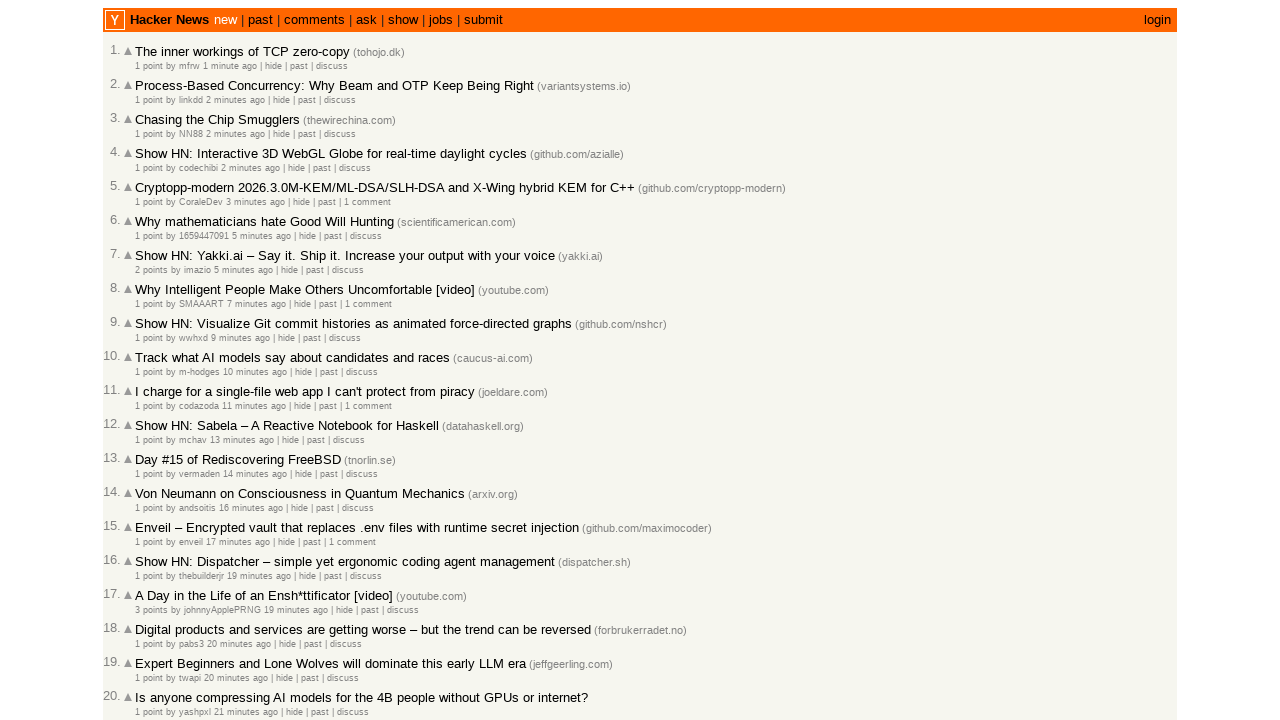

Processing post #17 with timestamp '19 minutes ago'
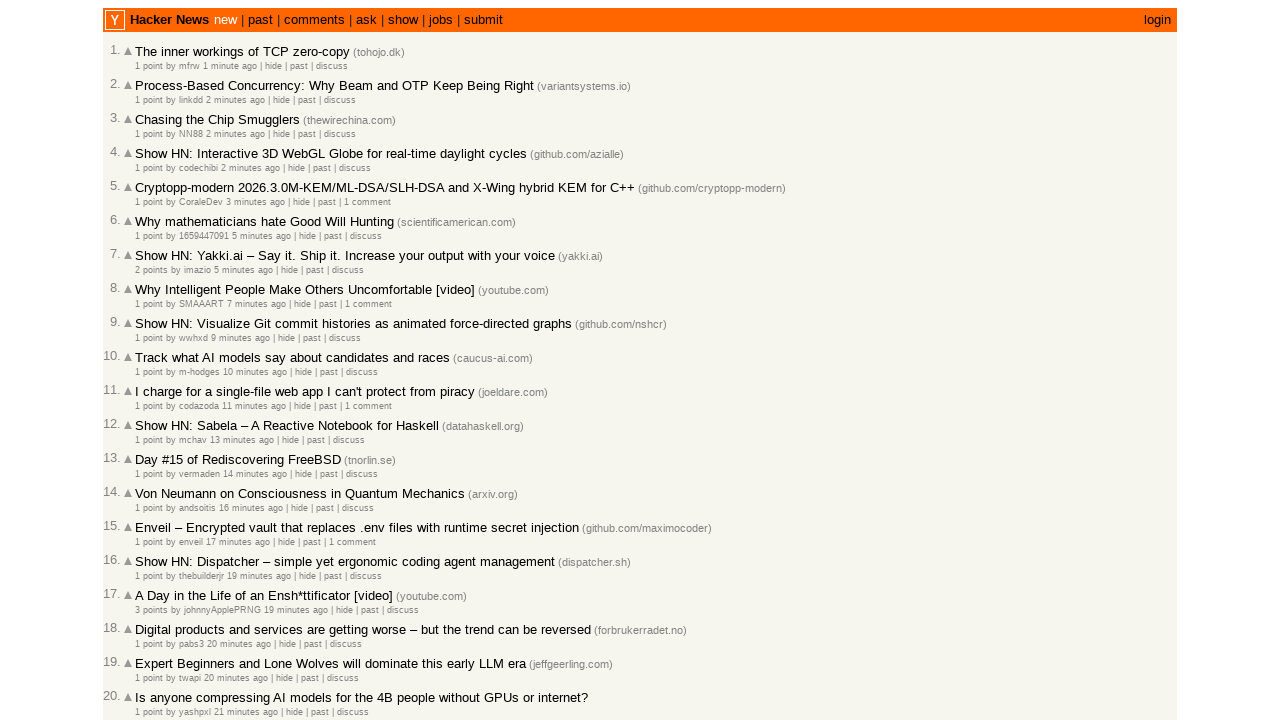

Verified post #17 is correctly ordered (time: 19 minutes)
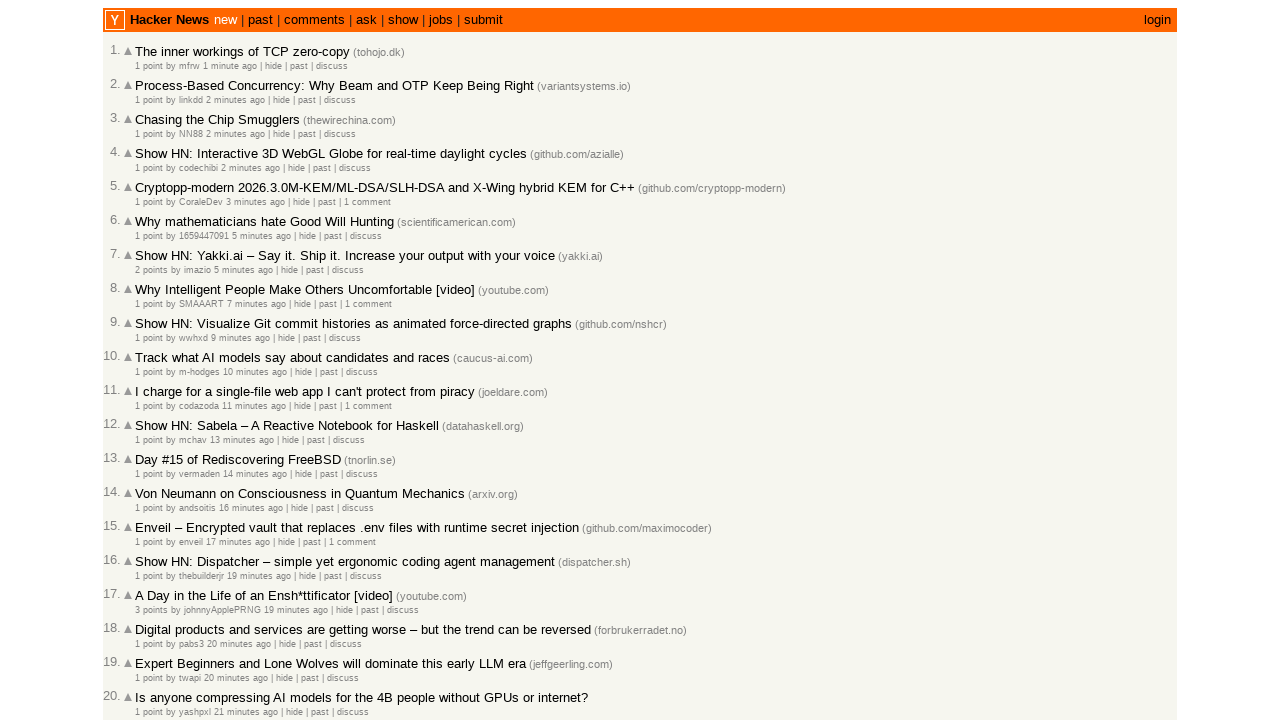

Processing post #18 with timestamp '20 minutes ago'
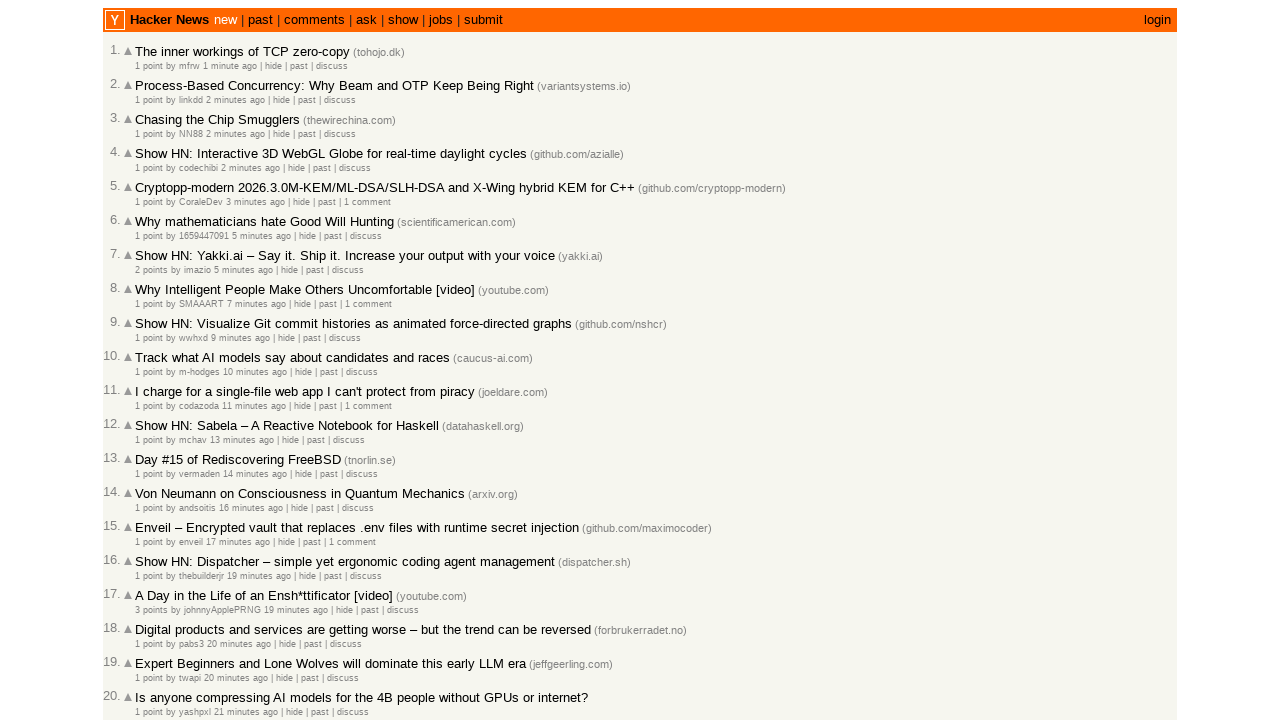

Verified post #18 is correctly ordered (time: 20 minutes)
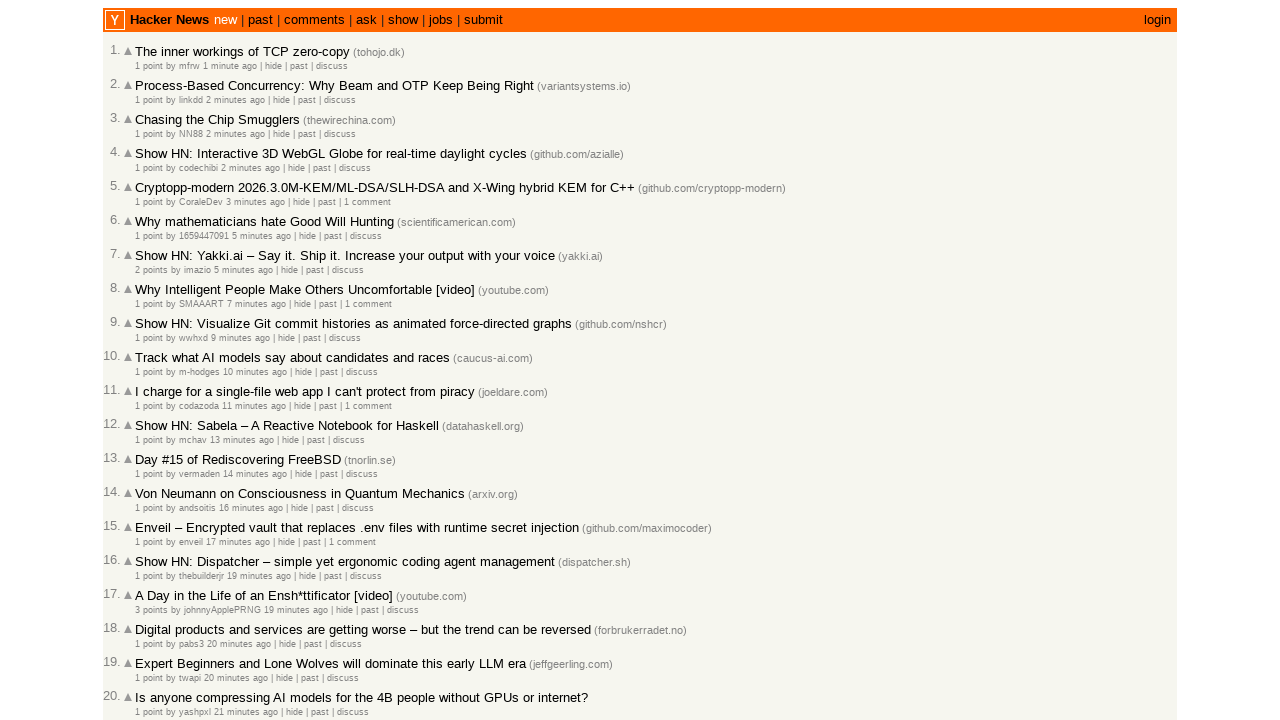

Processing post #19 with timestamp '20 minutes ago'
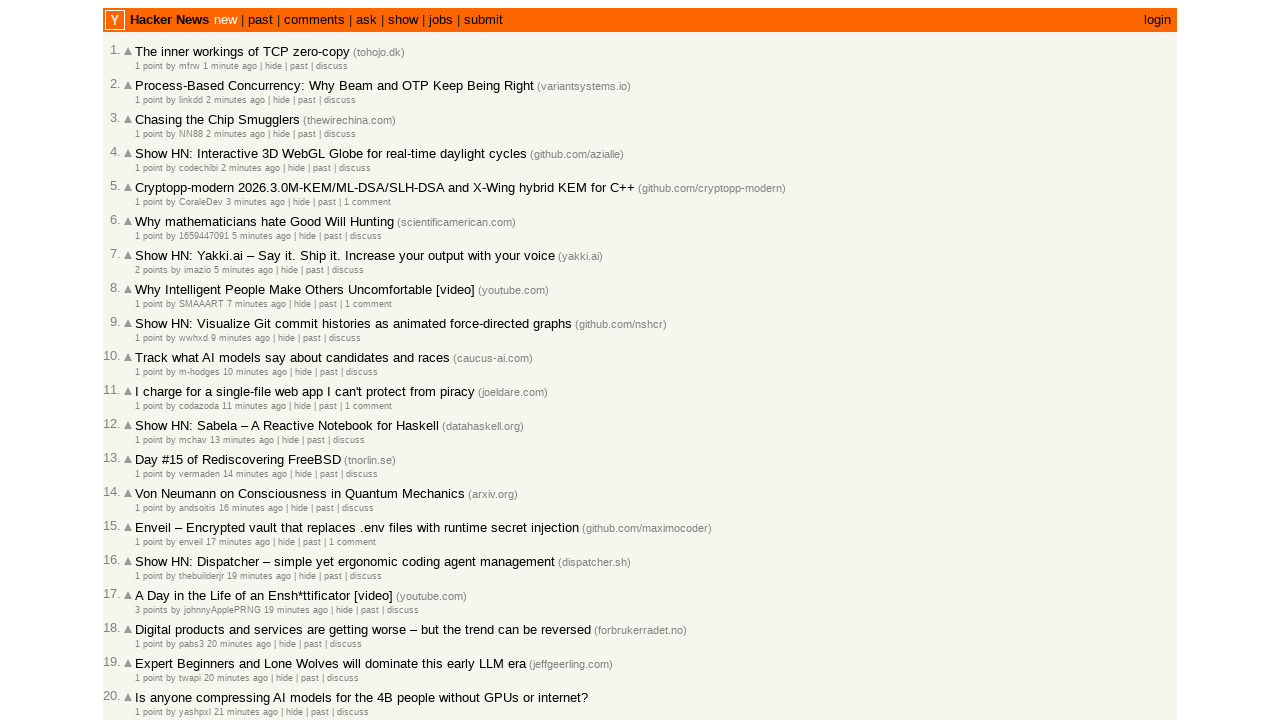

Verified post #19 is correctly ordered (time: 20 minutes)
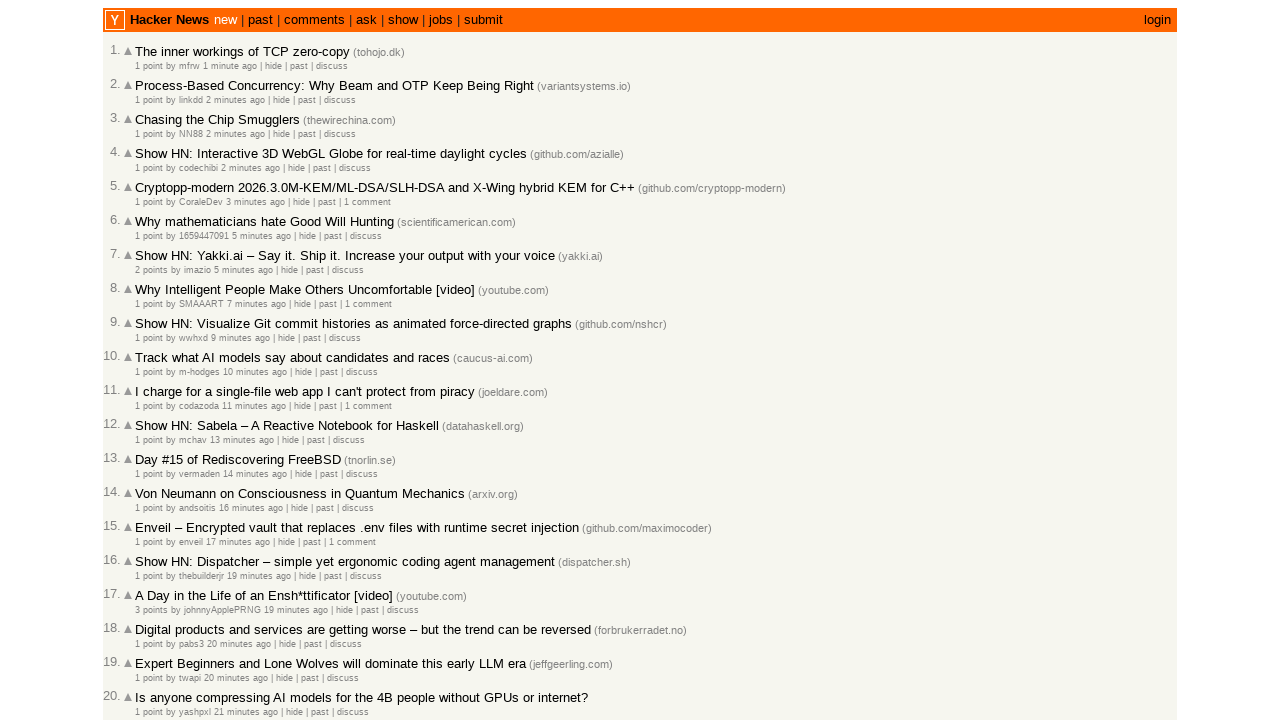

Processing post #20 with timestamp '21 minutes ago'
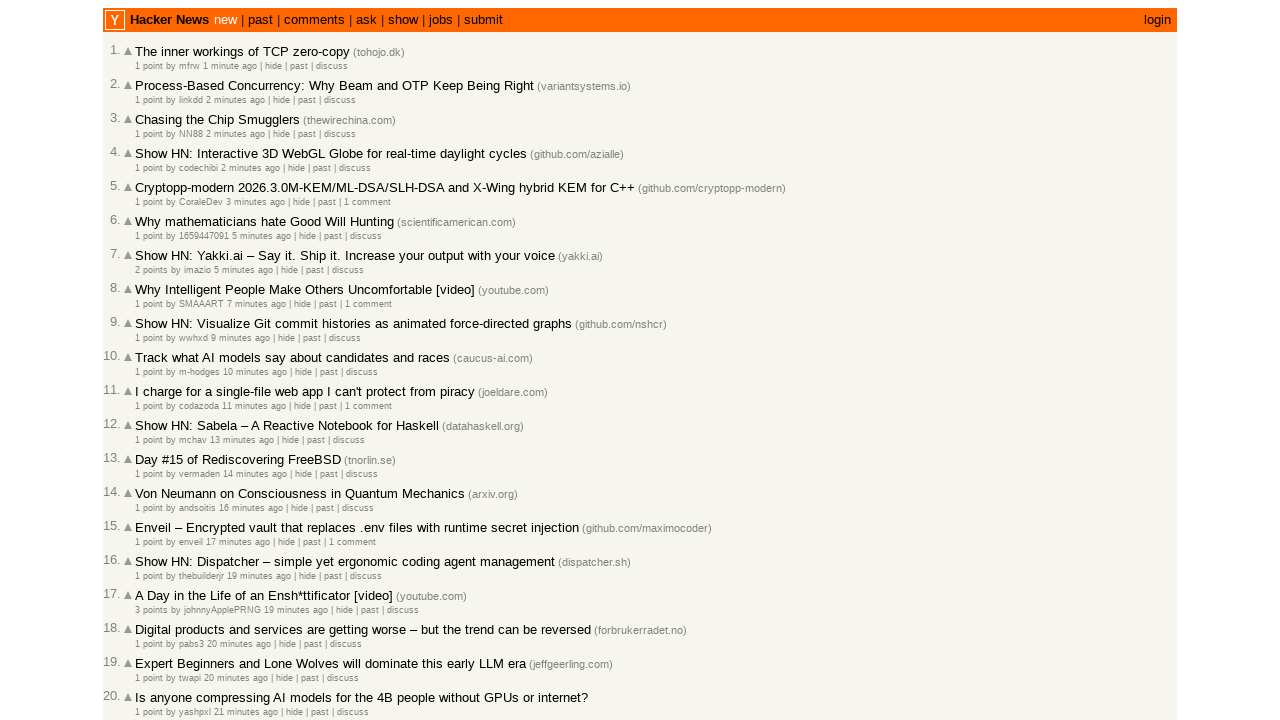

Verified post #20 is correctly ordered (time: 21 minutes)
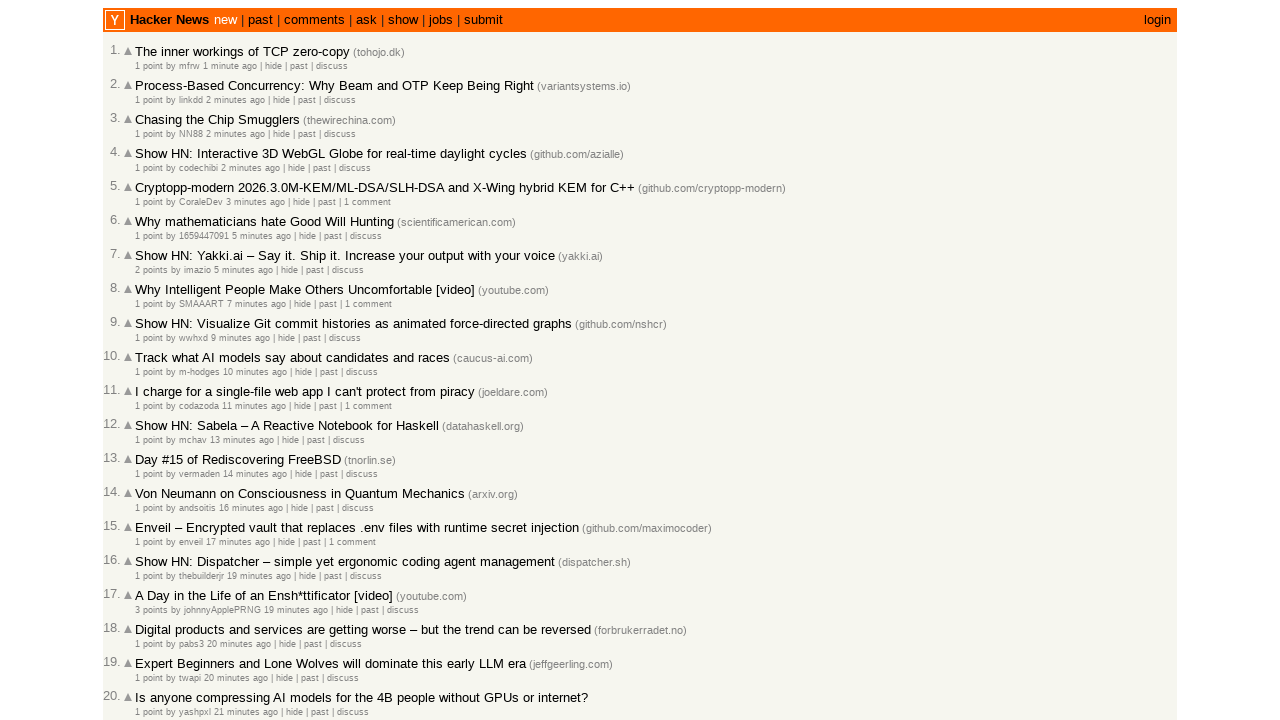

Processing post #21 with timestamp '21 minutes ago'
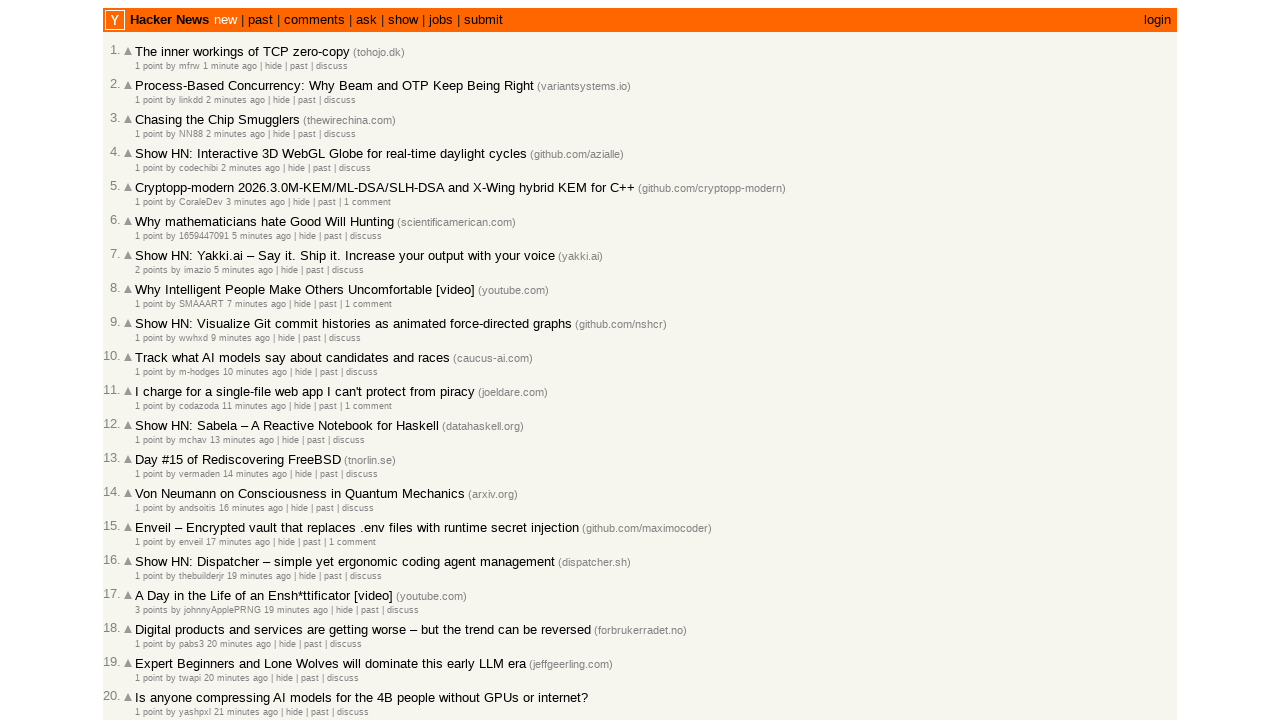

Verified post #21 is correctly ordered (time: 21 minutes)
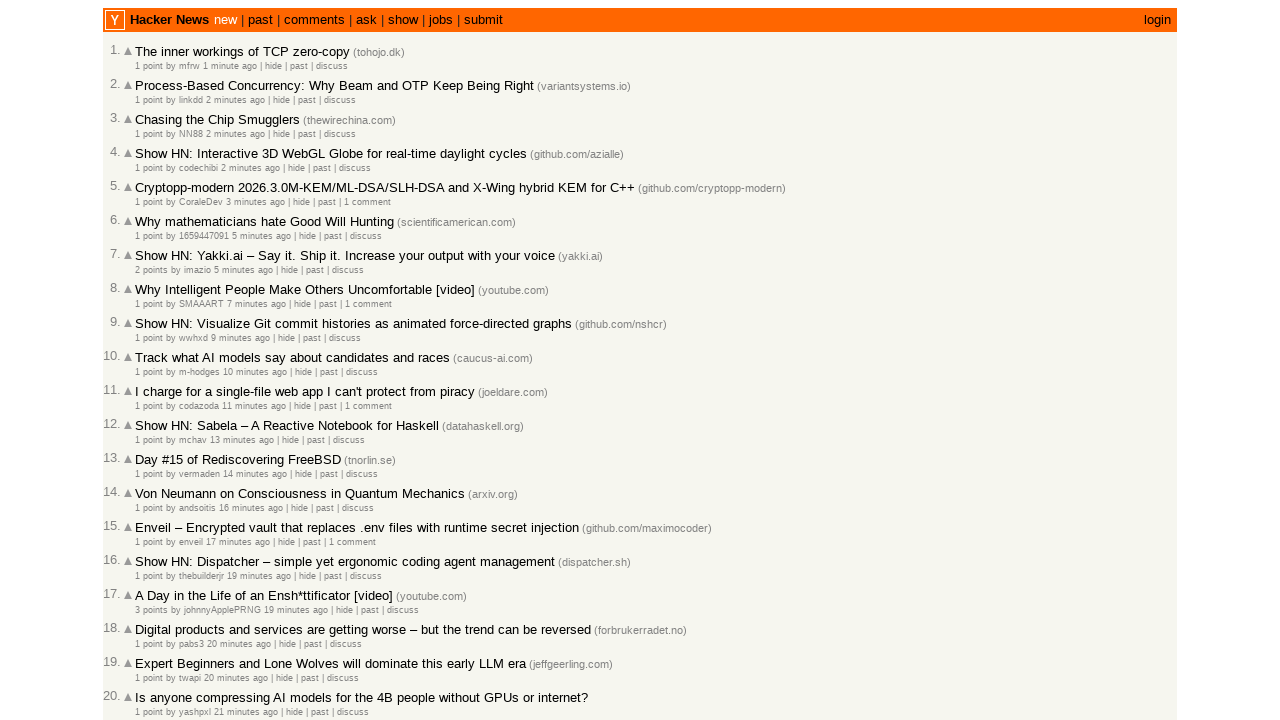

Processing post #22 with timestamp '22 minutes ago'
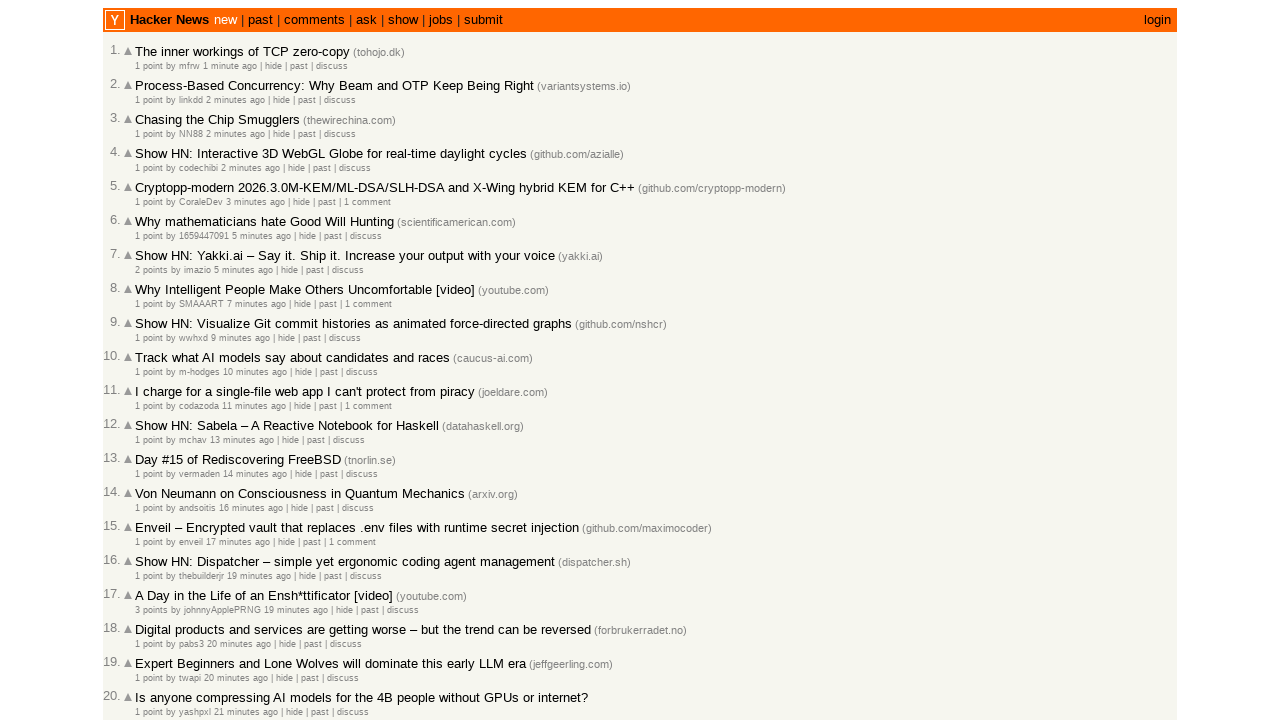

Verified post #22 is correctly ordered (time: 22 minutes)
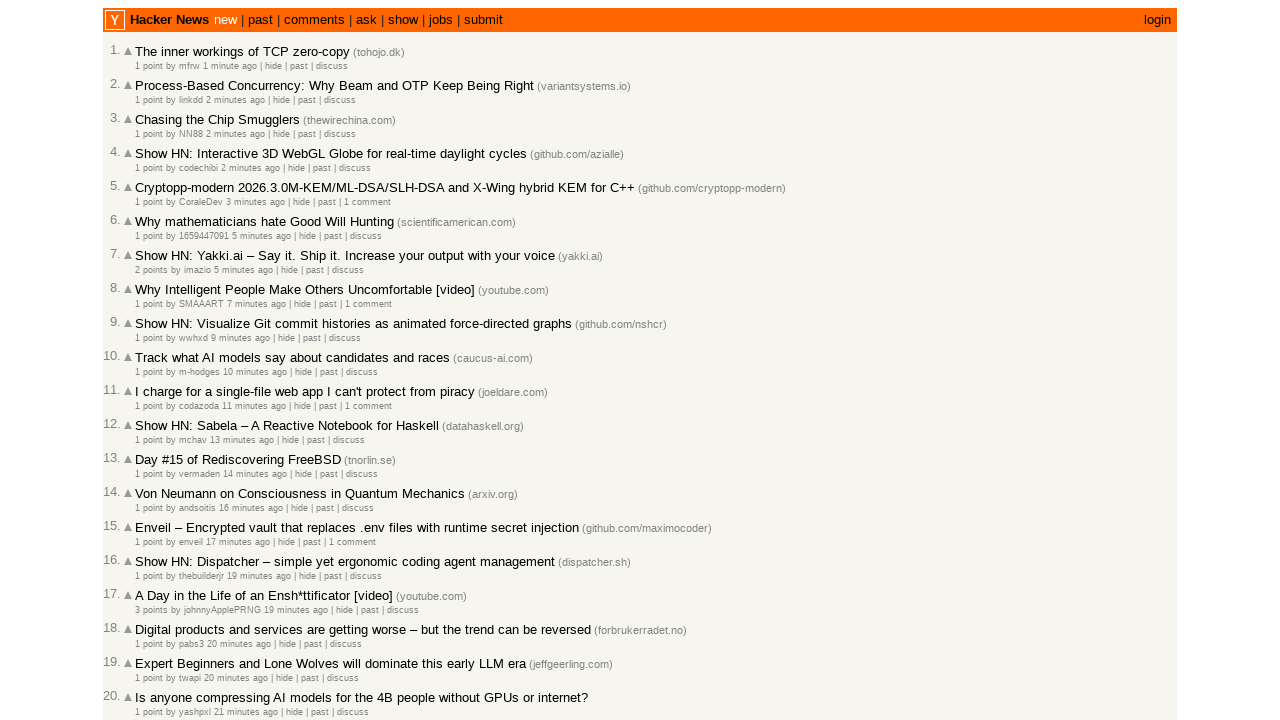

Processing post #23 with timestamp '24 minutes ago'
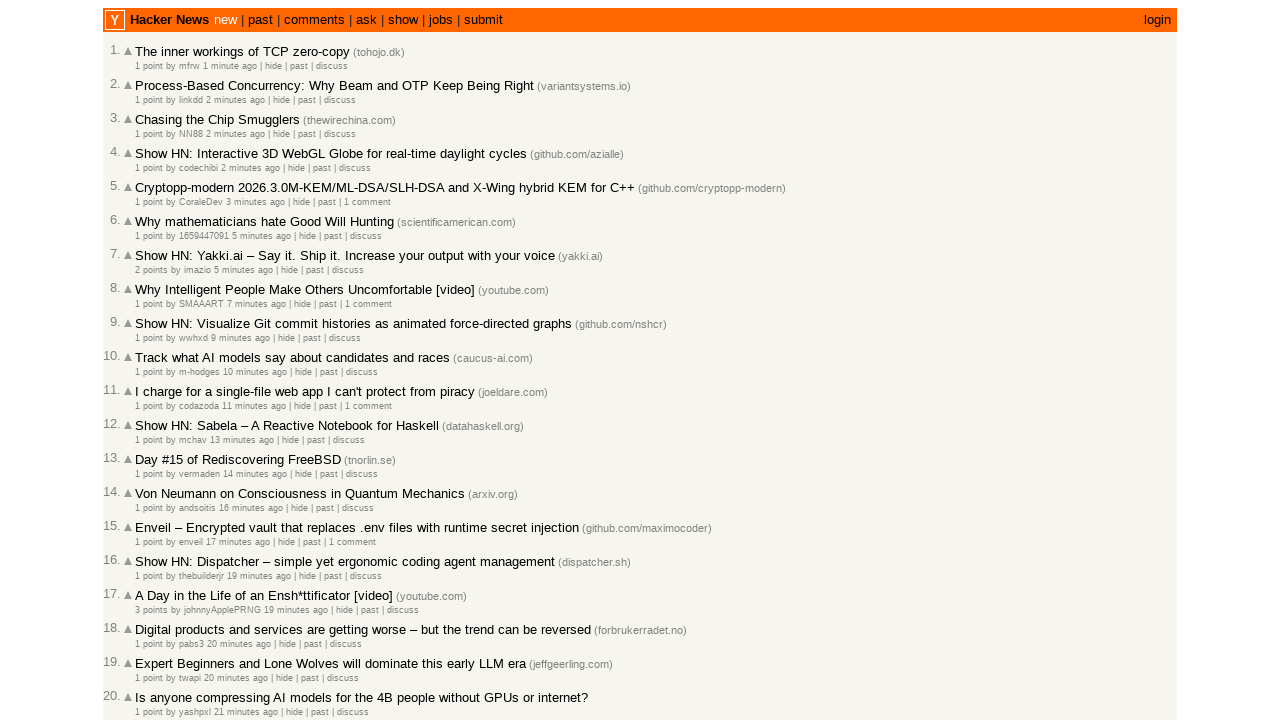

Verified post #23 is correctly ordered (time: 24 minutes)
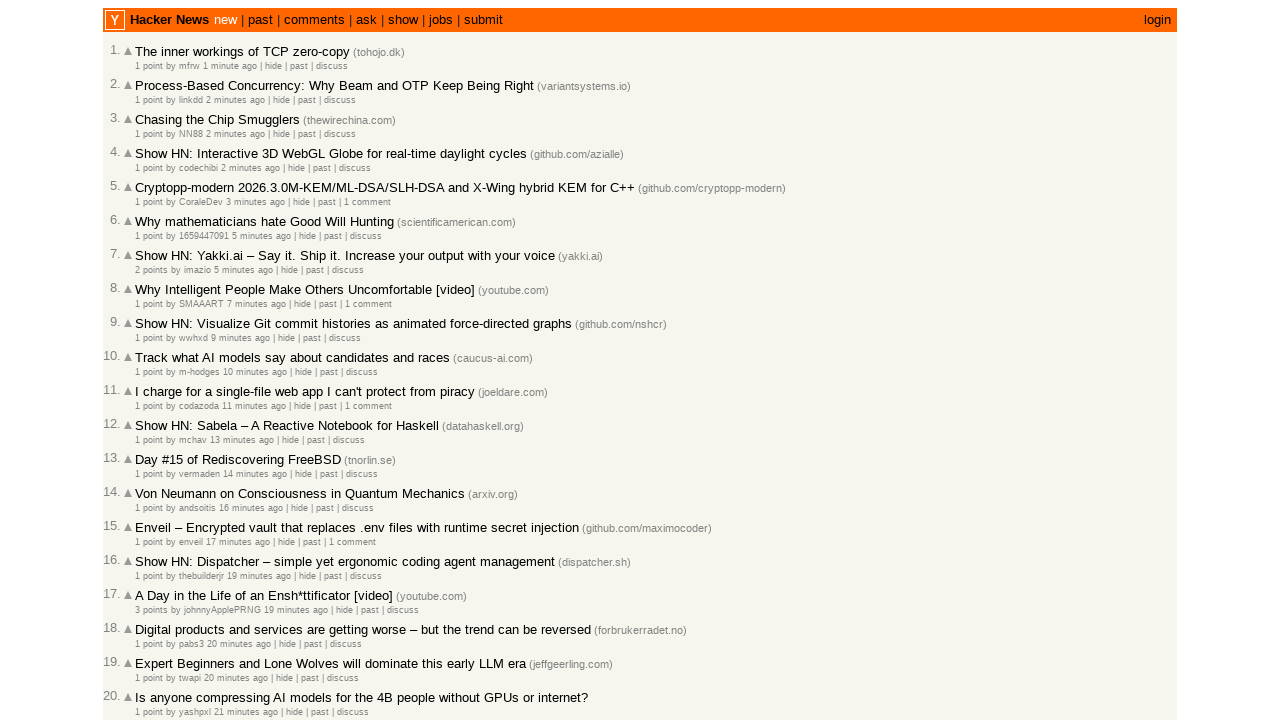

Processing post #24 with timestamp '27 minutes ago'
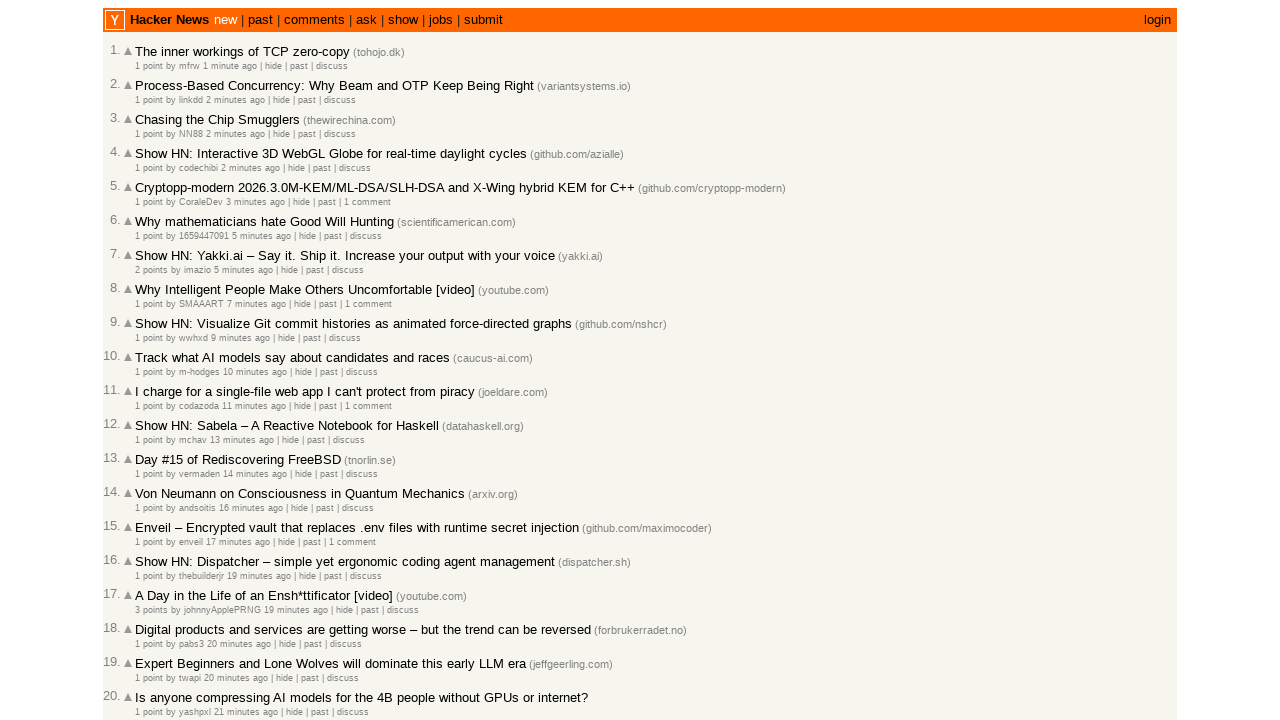

Verified post #24 is correctly ordered (time: 27 minutes)
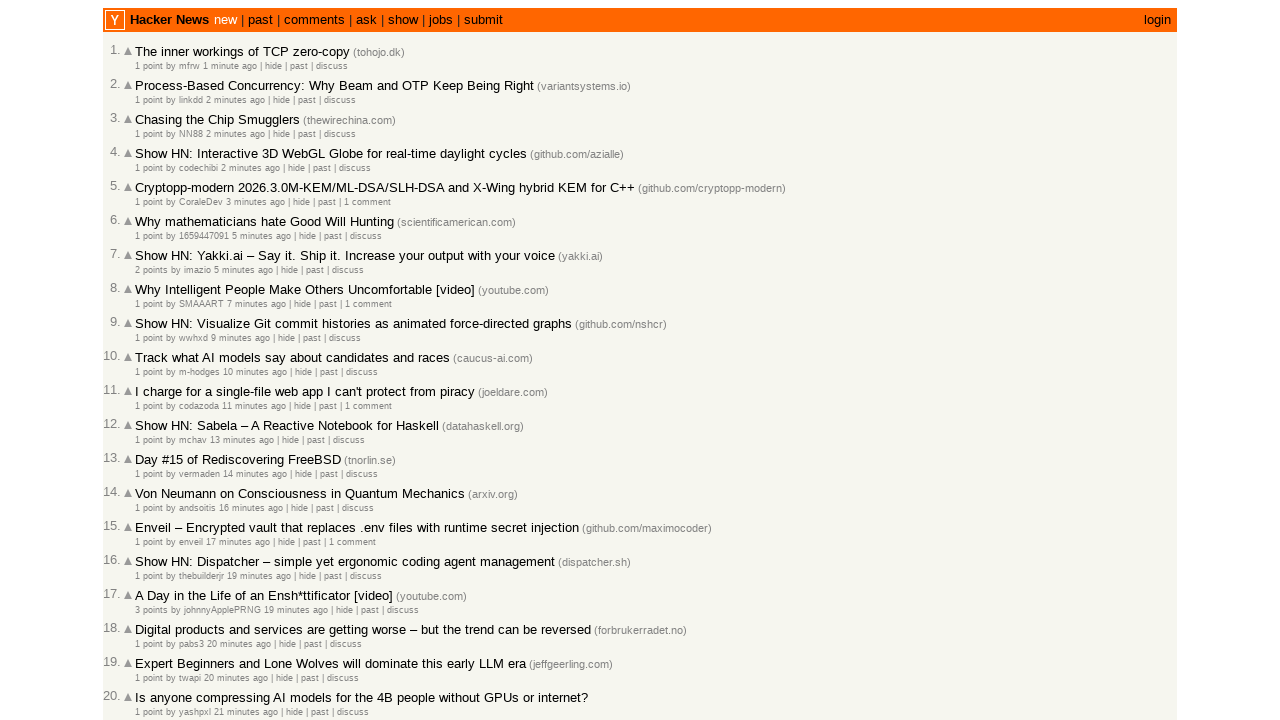

Processing post #25 with timestamp '36 minutes ago'
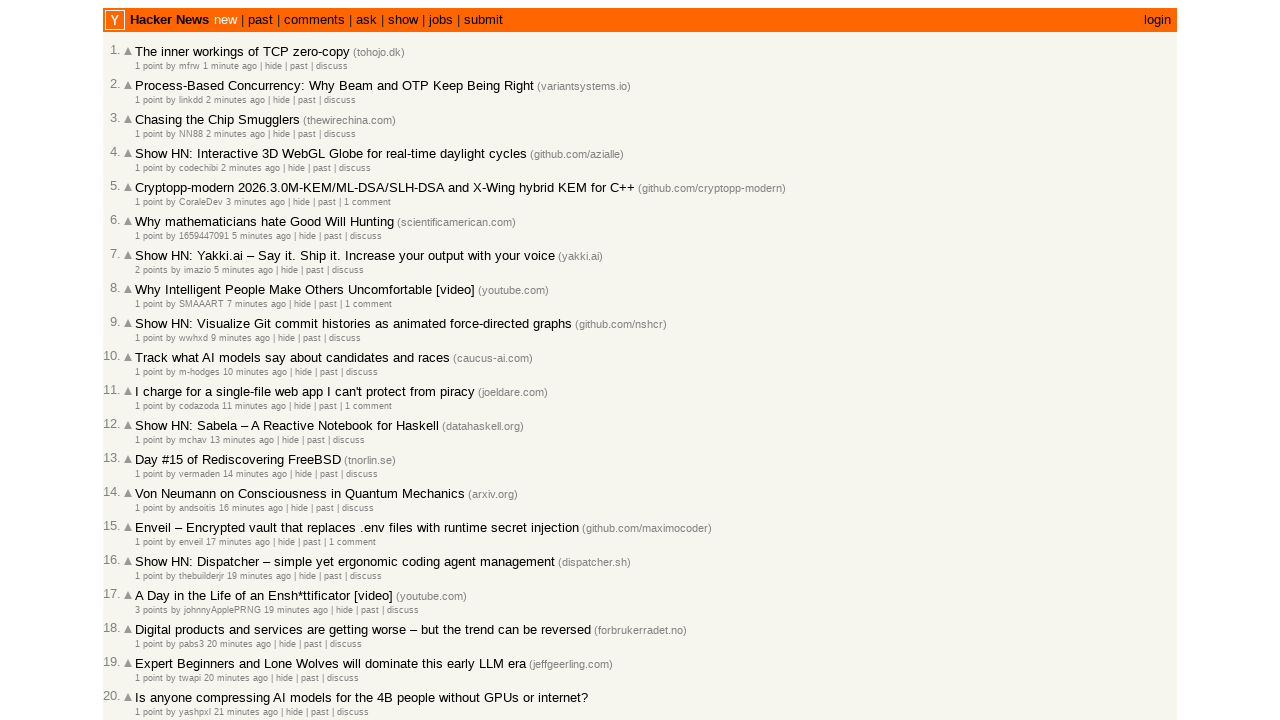

Verified post #25 is correctly ordered (time: 36 minutes)
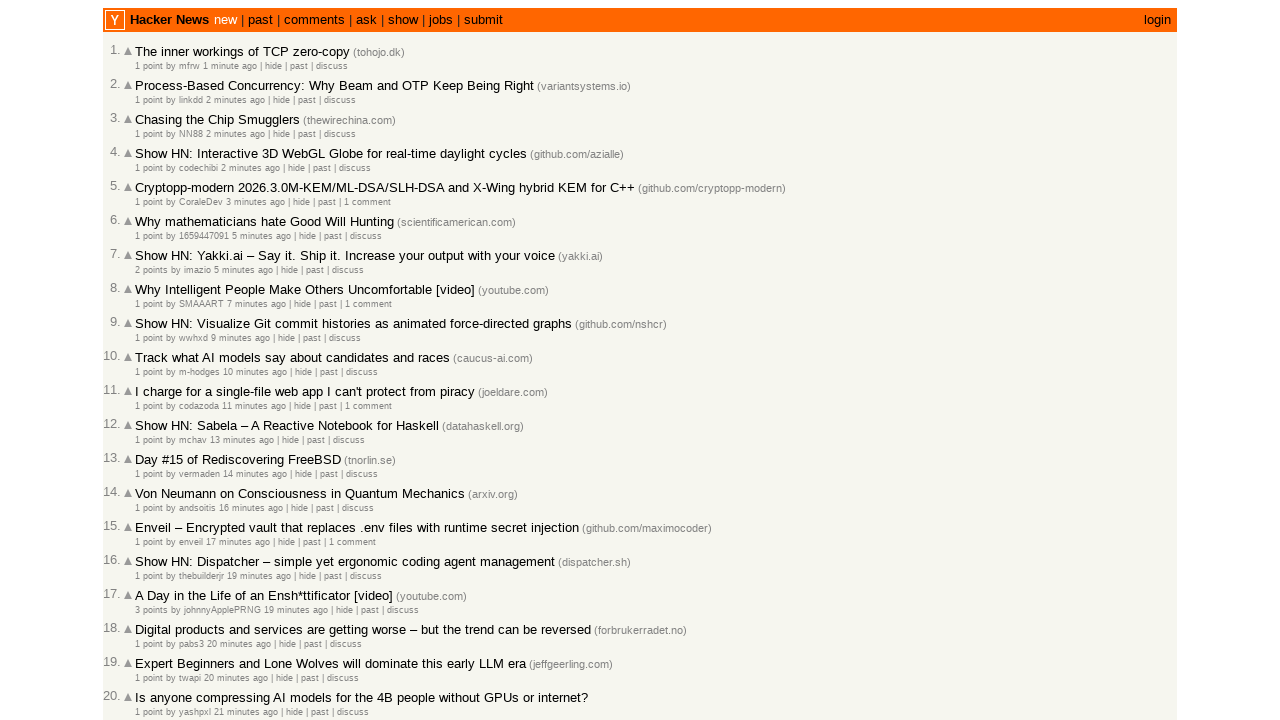

Processing post #26 with timestamp '39 minutes ago'
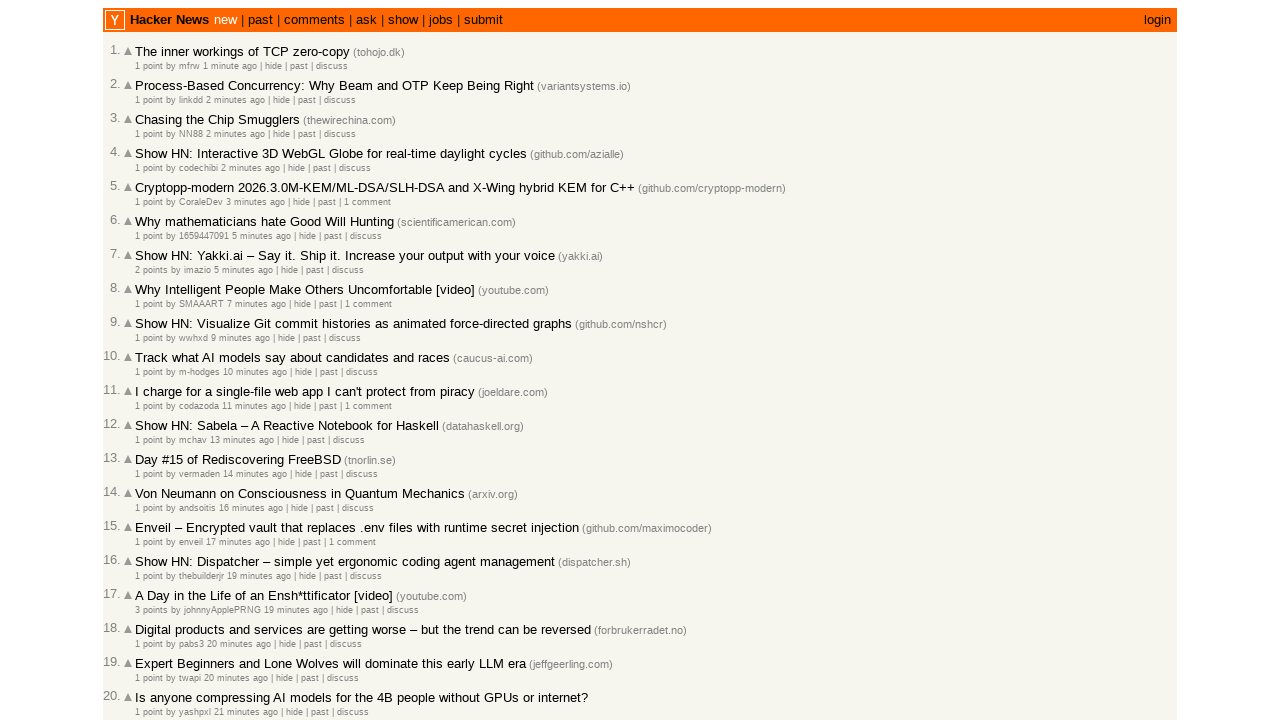

Verified post #26 is correctly ordered (time: 39 minutes)
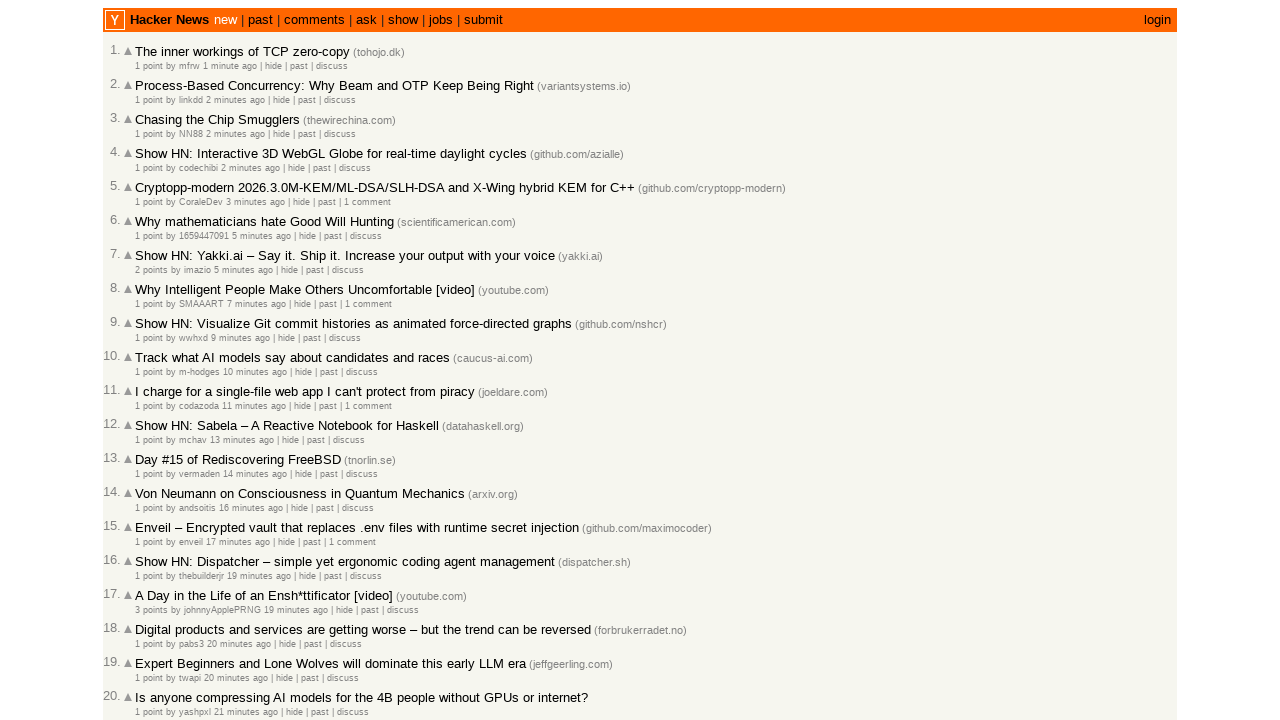

Processing post #27 with timestamp '45 minutes ago'
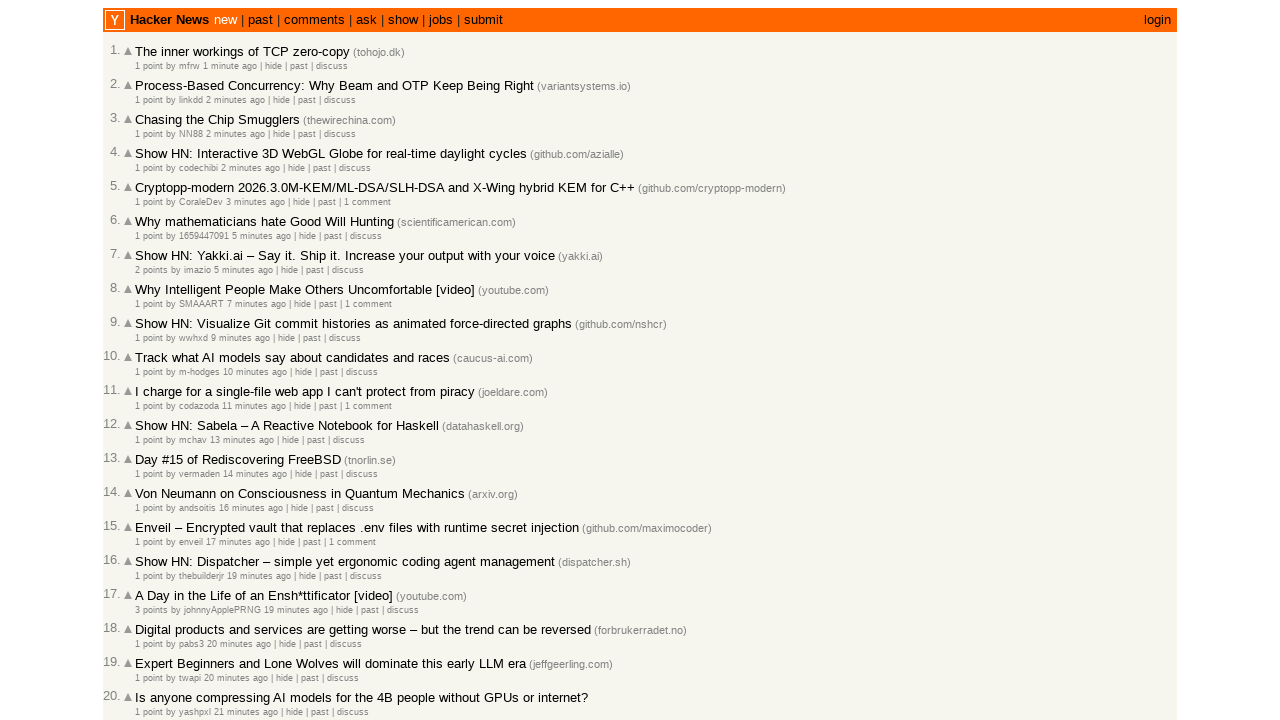

Verified post #27 is correctly ordered (time: 45 minutes)
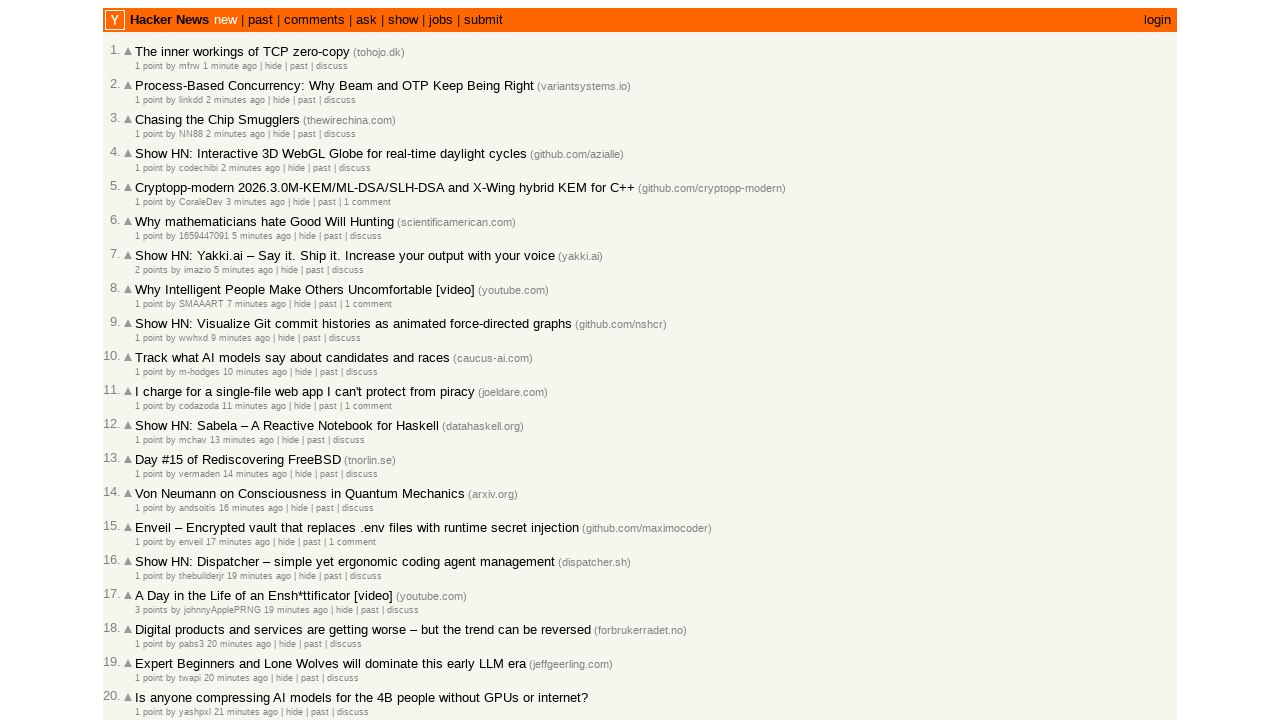

Processing post #28 with timestamp '48 minutes ago'
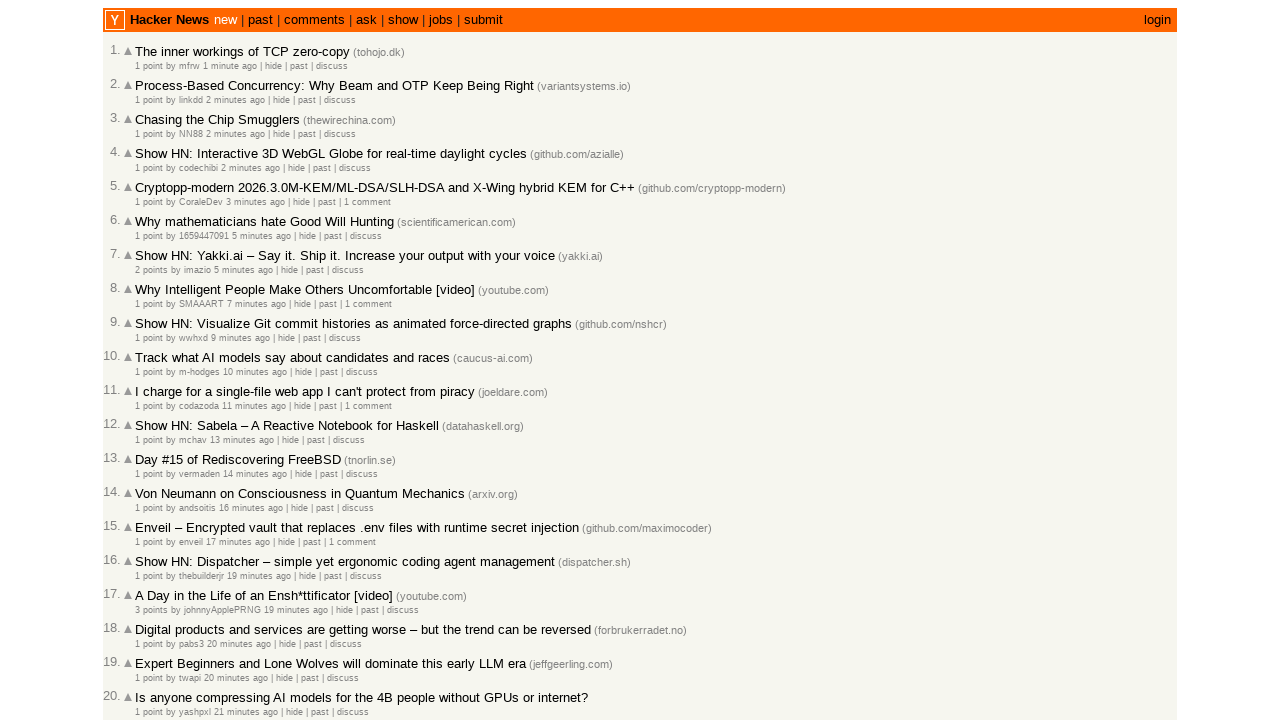

Verified post #28 is correctly ordered (time: 48 minutes)
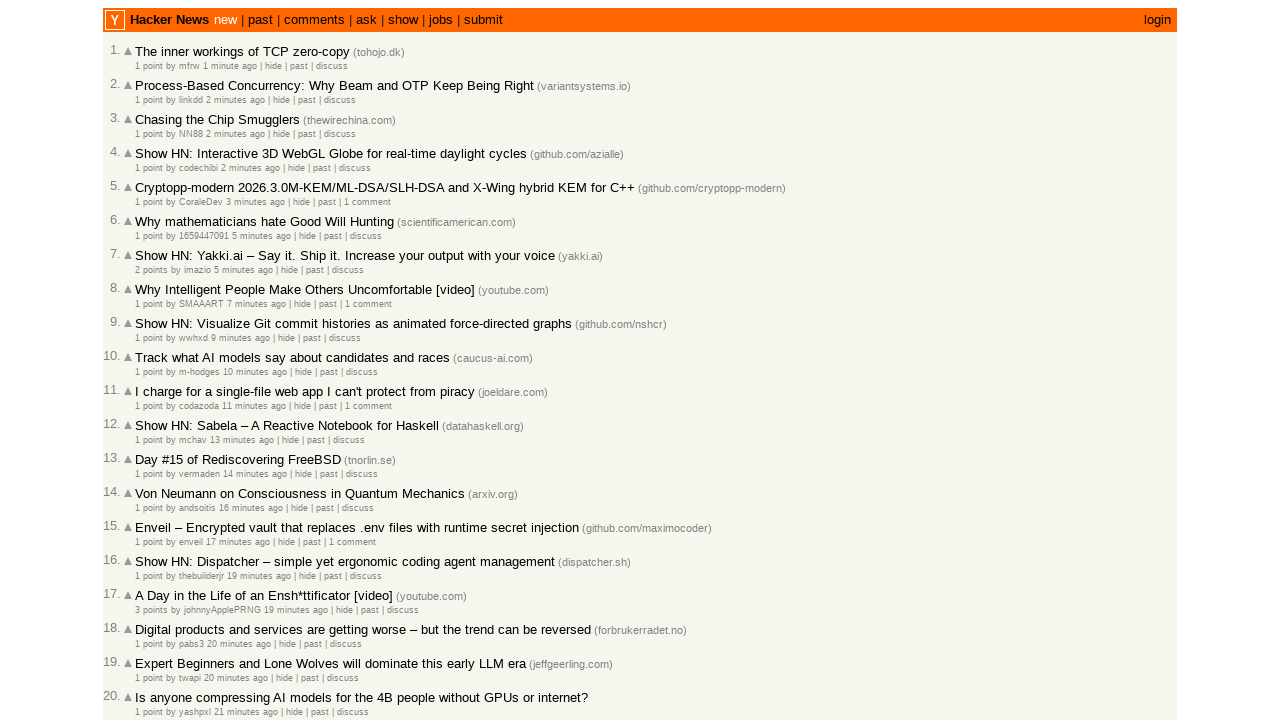

Processing post #29 with timestamp '49 minutes ago'
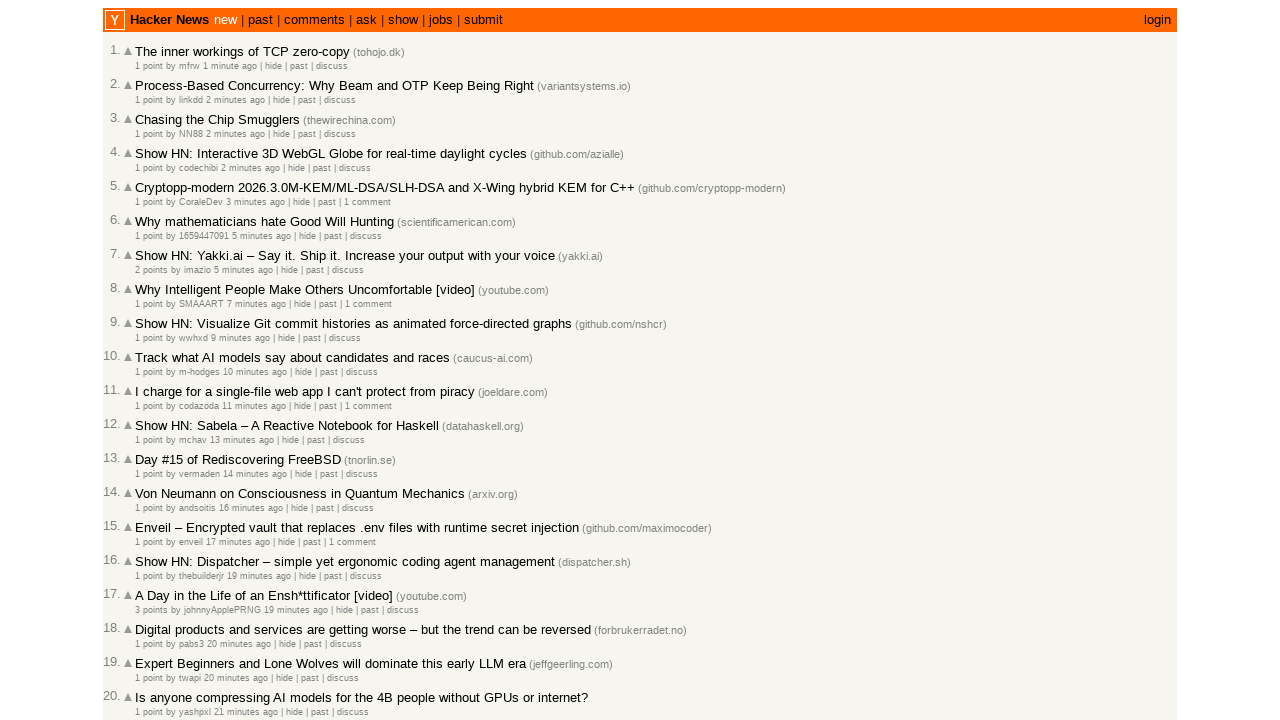

Verified post #29 is correctly ordered (time: 49 minutes)
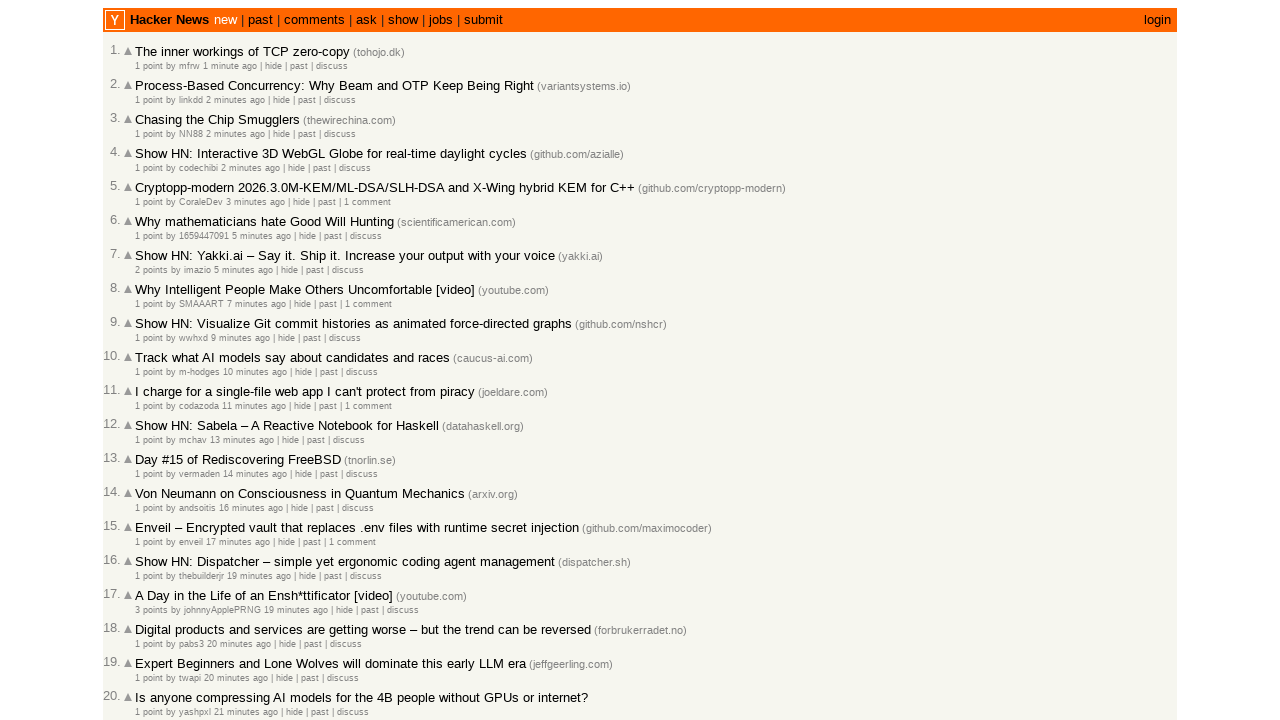

Processing post #30 with timestamp '50 minutes ago'
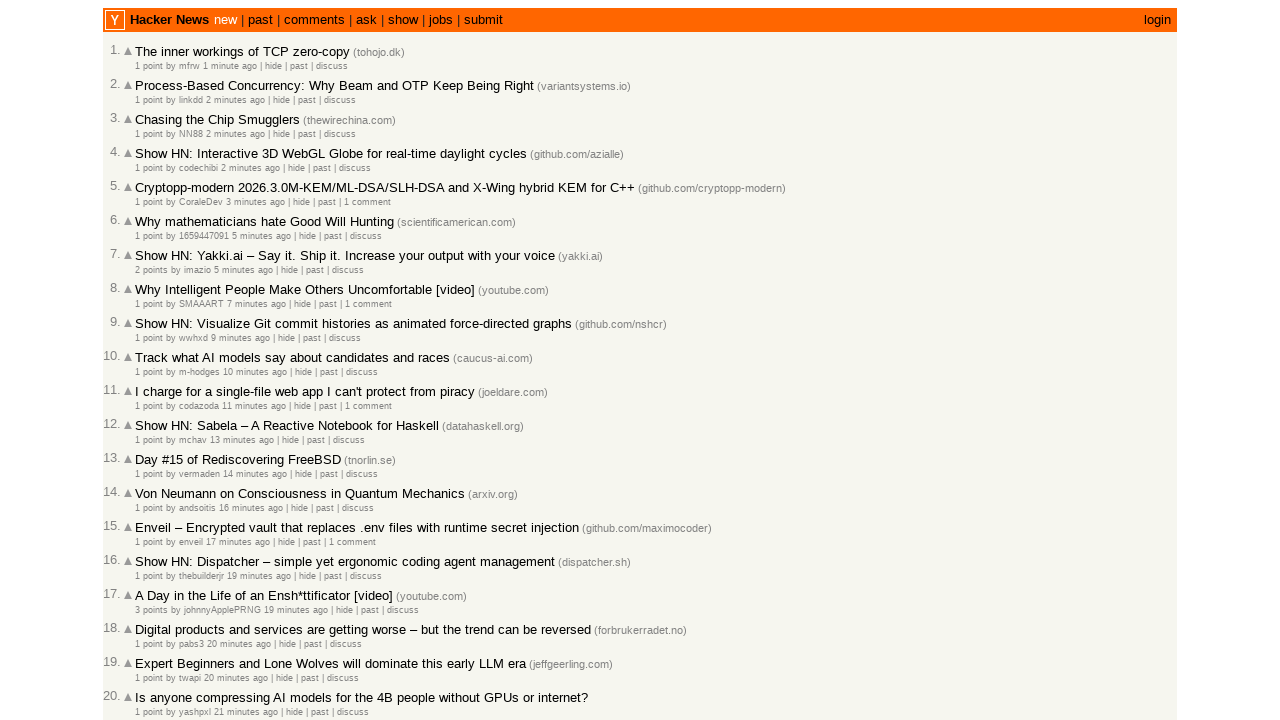

Verified post #30 is correctly ordered (time: 50 minutes)
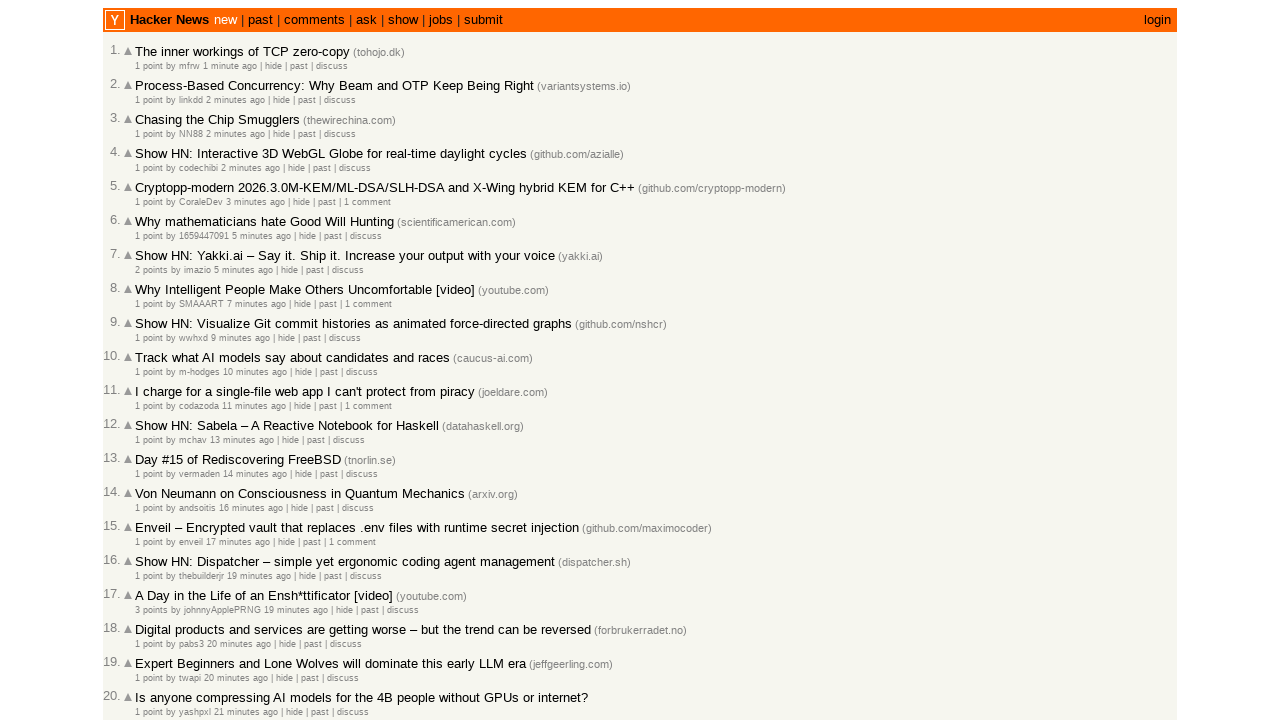

Clicked 'More' link to load next page of posts at (149, 616) on a.morelink
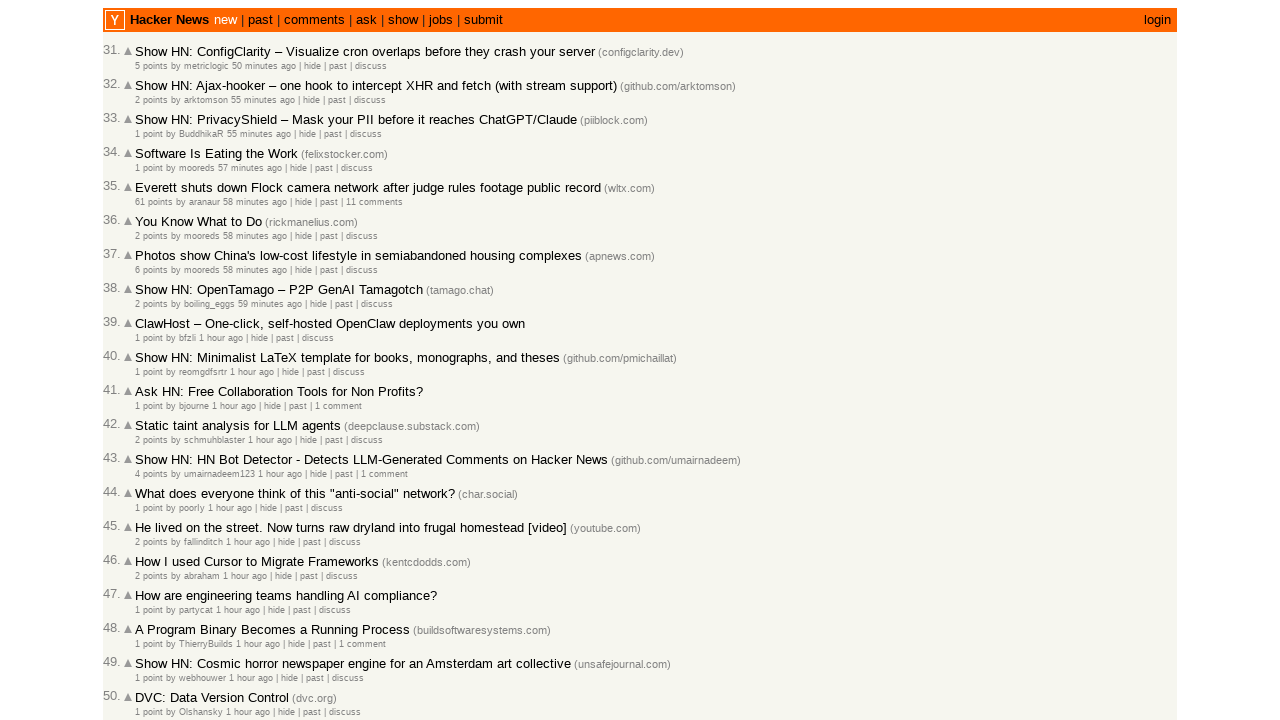

Waited 1 second for next page to load
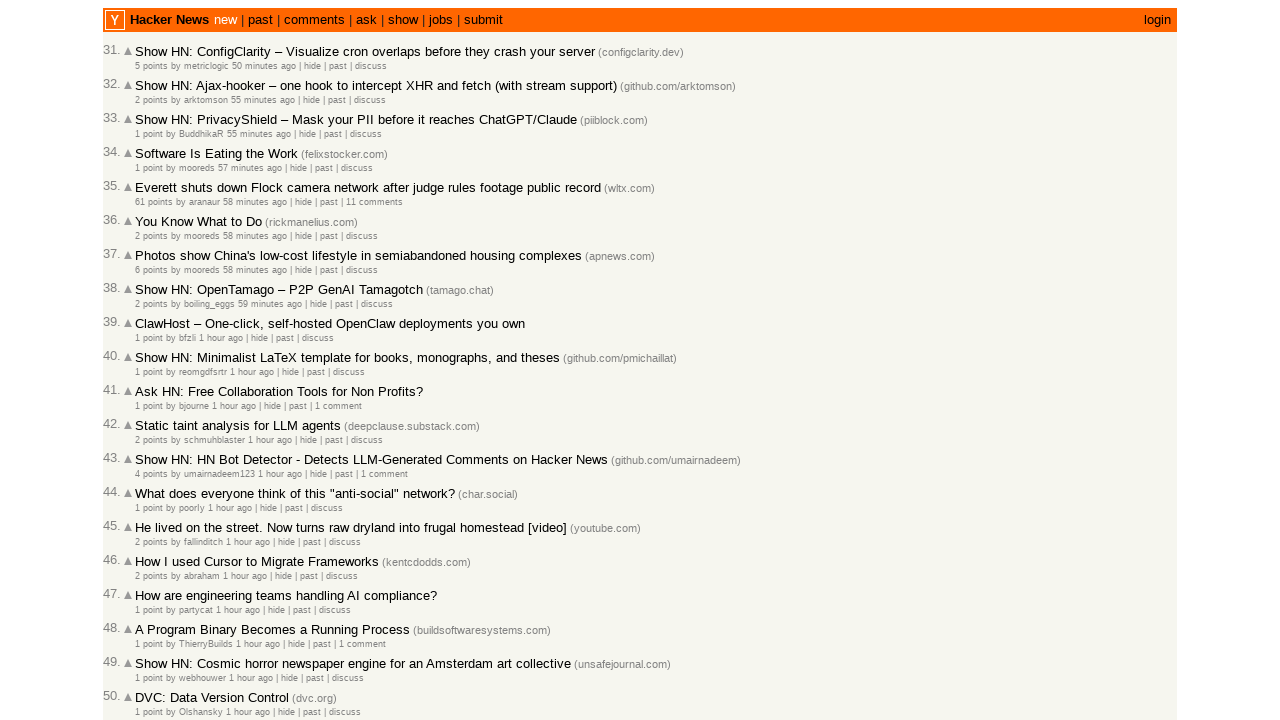

Located 30 rank elements on the page
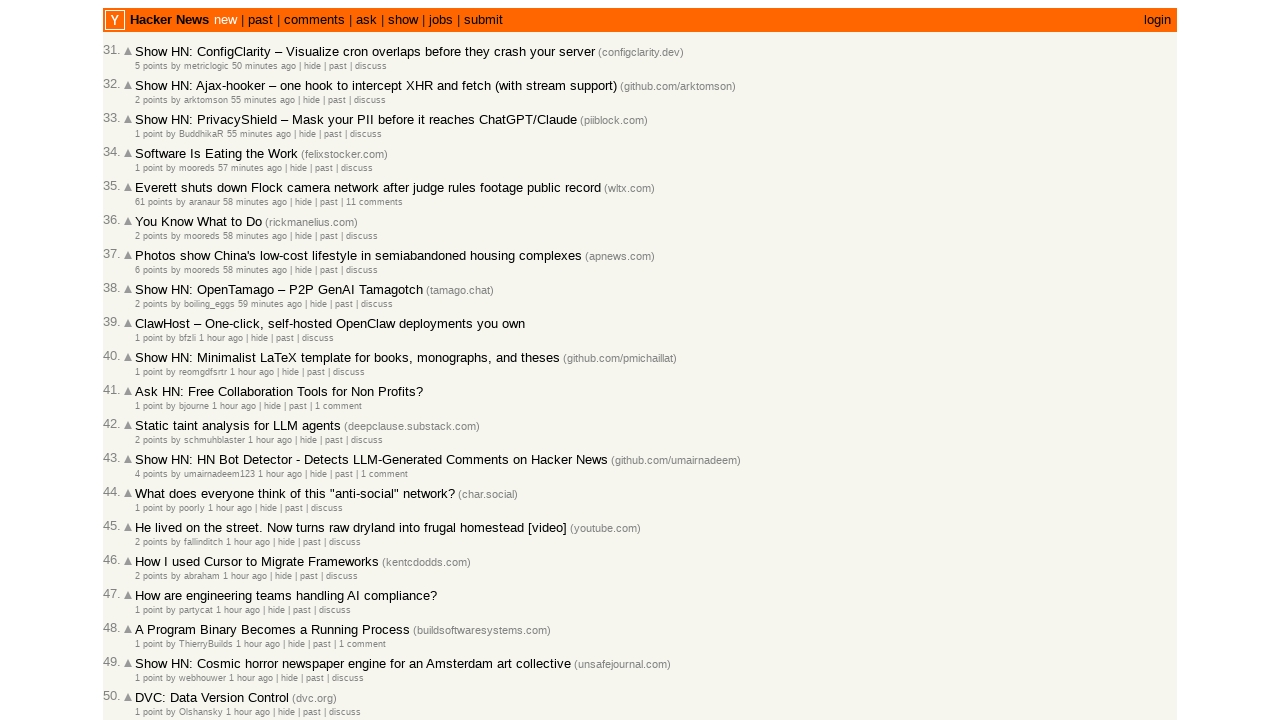

Located 30 time elements on the page
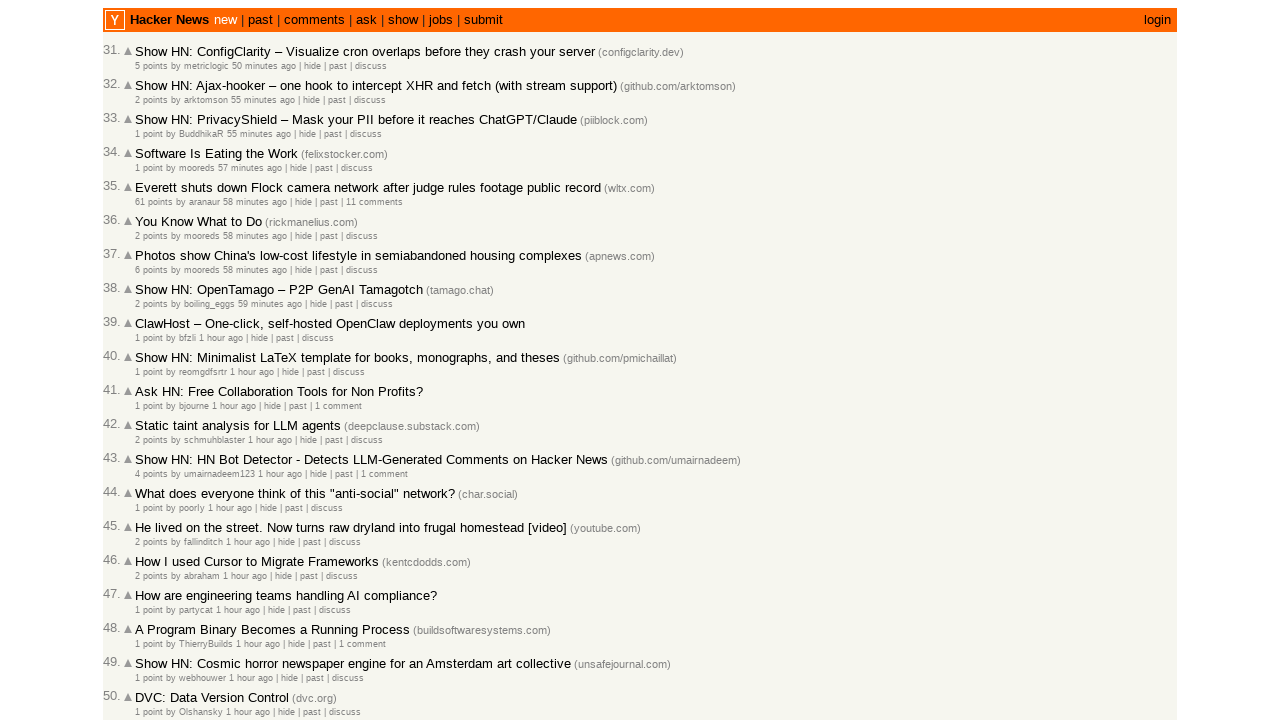

Processing post #31 with timestamp '50 minutes ago'
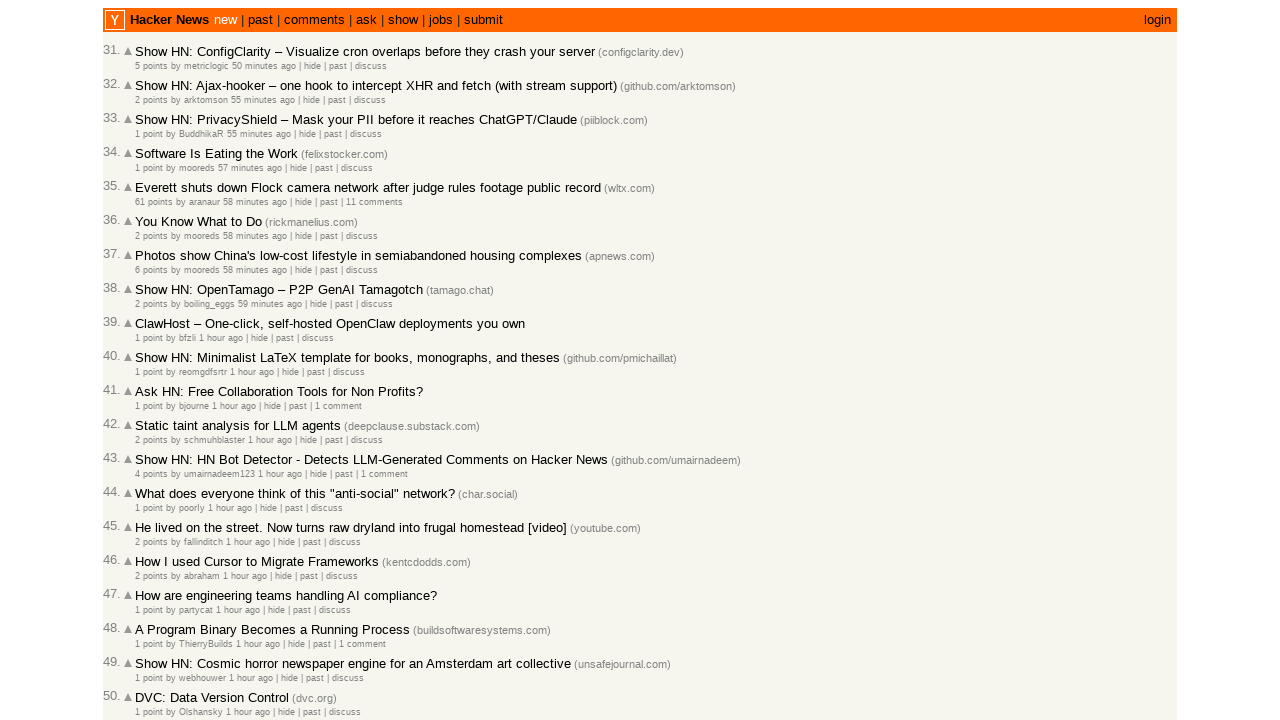

Verified post #31 is correctly ordered (time: 50 minutes)
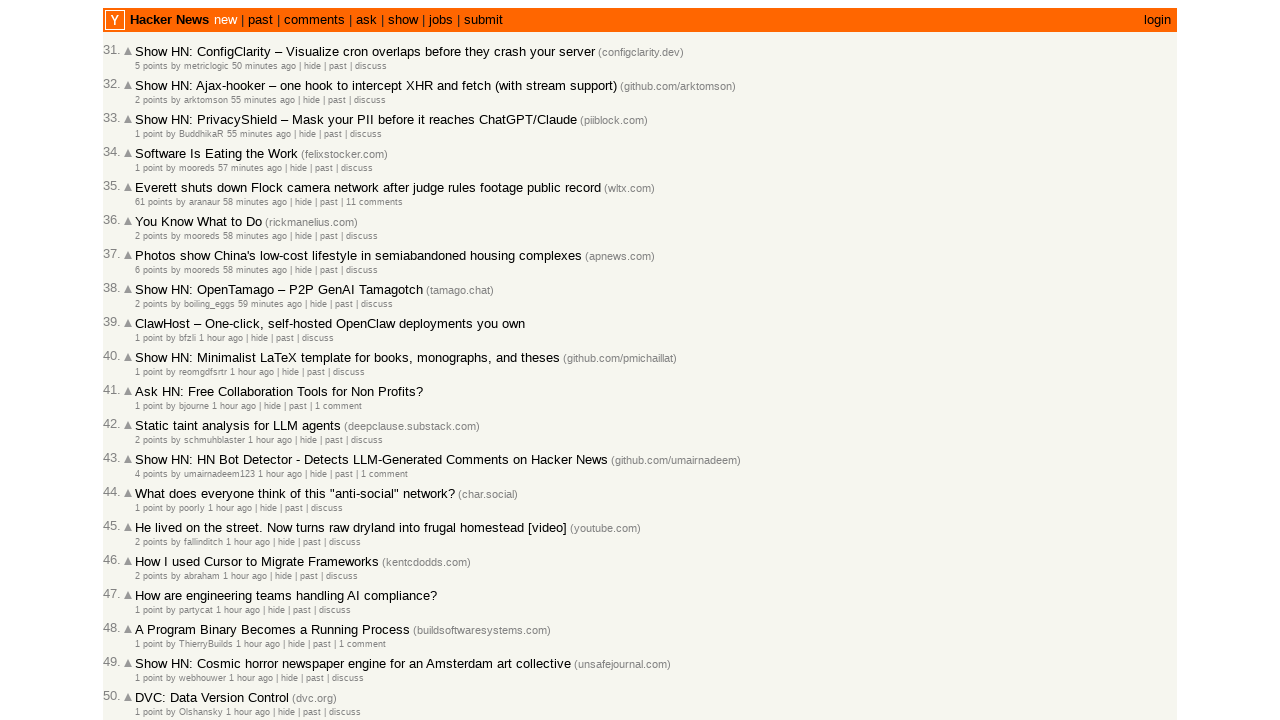

Processing post #32 with timestamp '55 minutes ago'
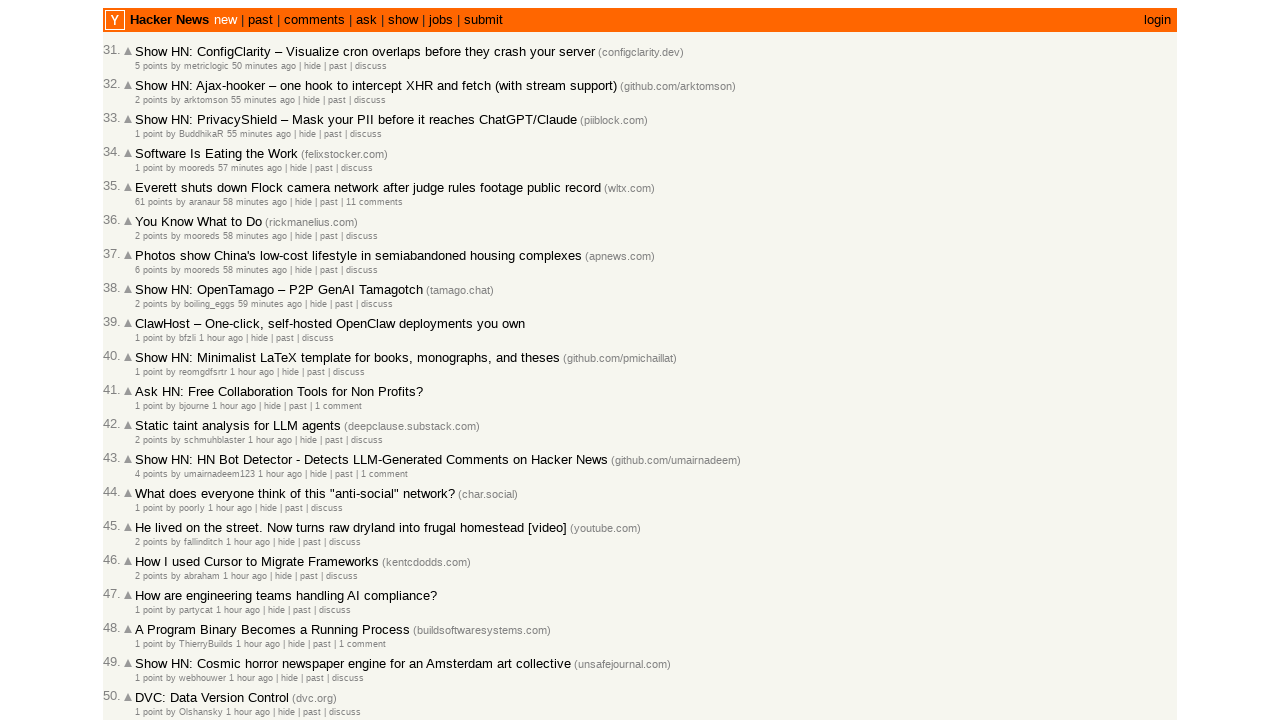

Verified post #32 is correctly ordered (time: 55 minutes)
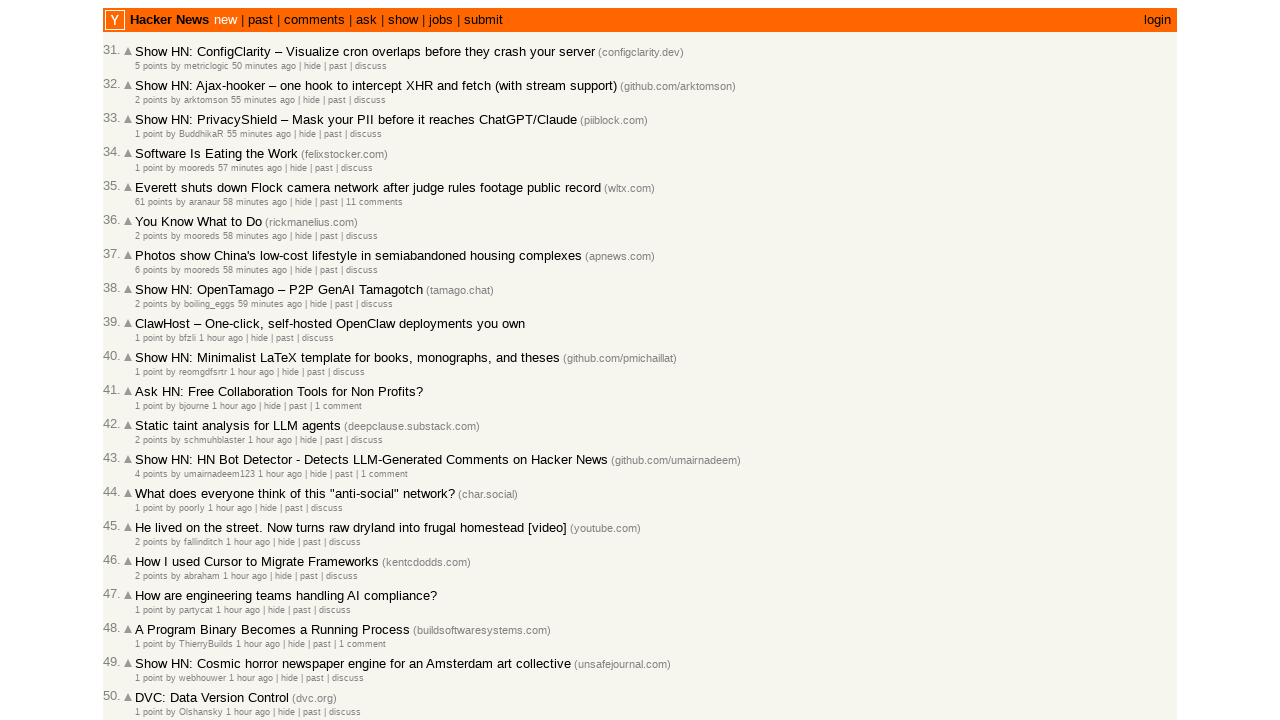

Processing post #33 with timestamp '55 minutes ago'
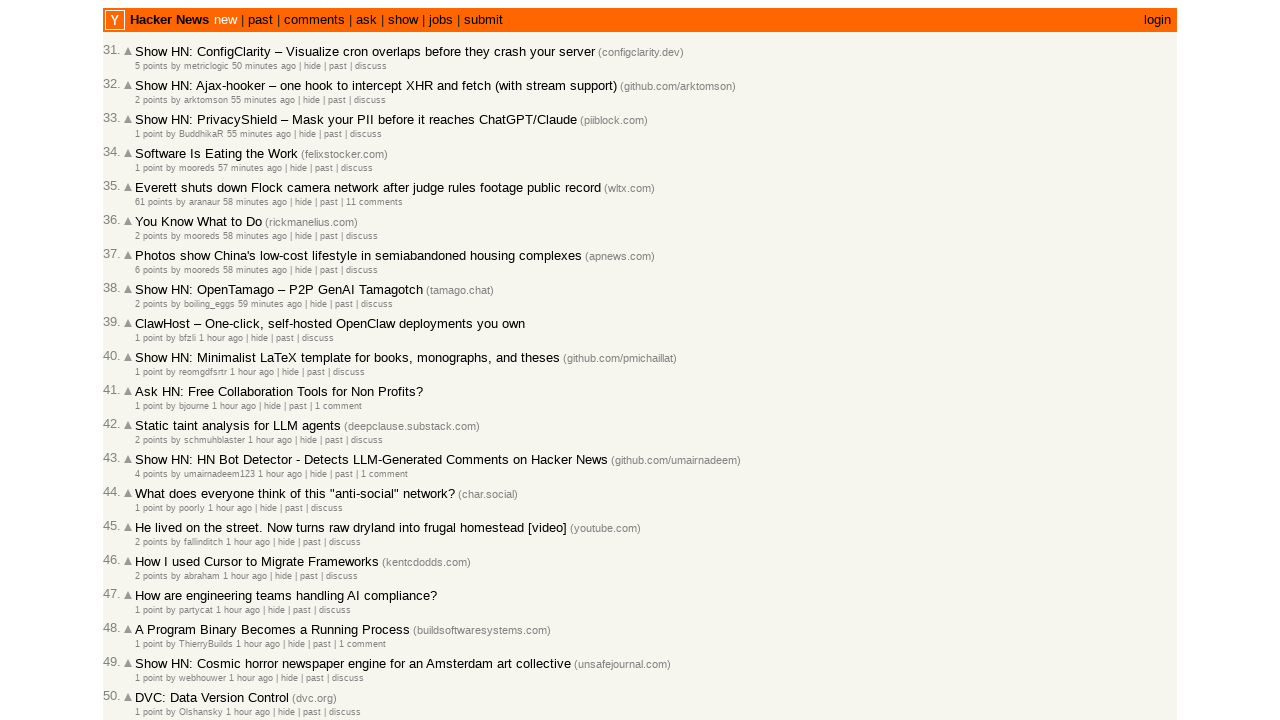

Verified post #33 is correctly ordered (time: 55 minutes)
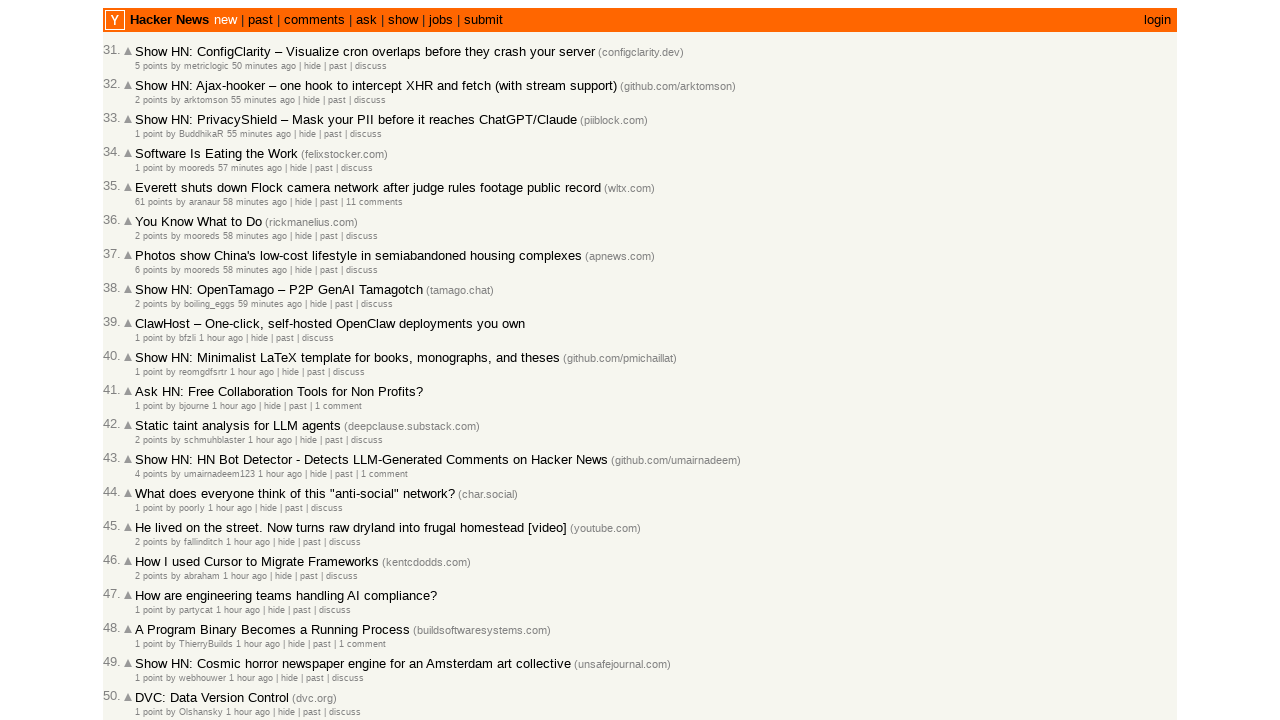

Processing post #34 with timestamp '57 minutes ago'
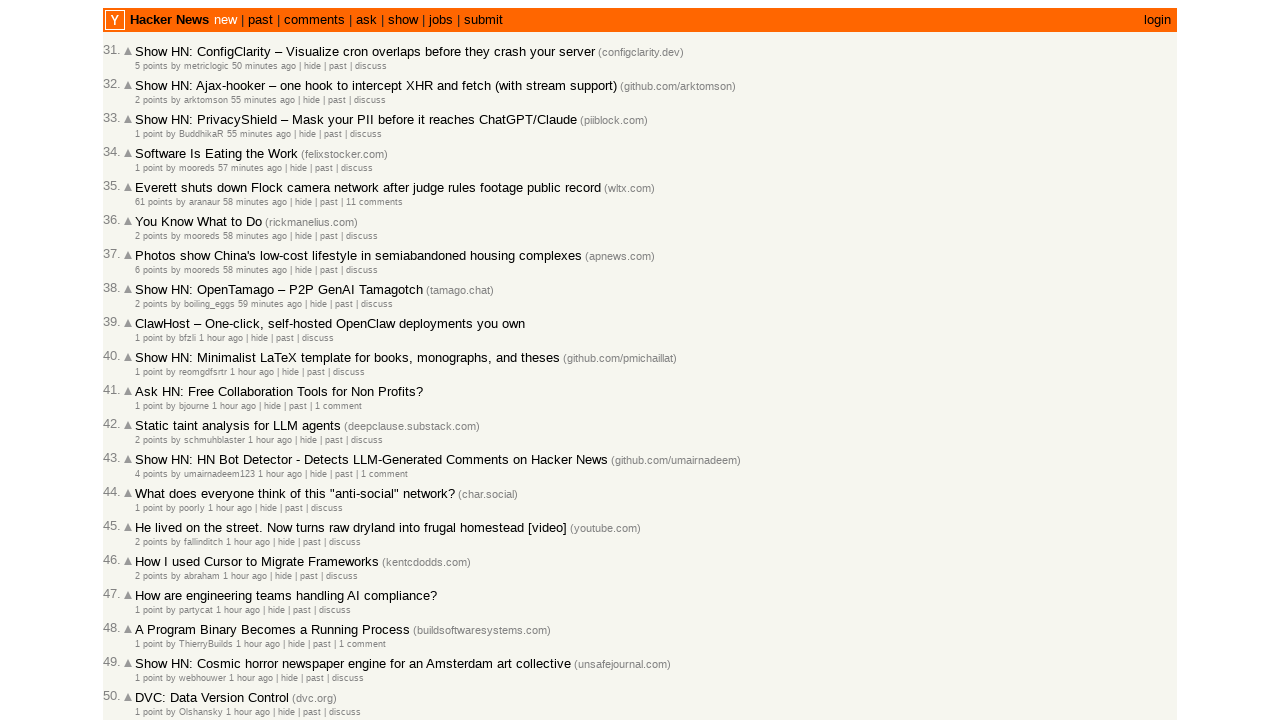

Verified post #34 is correctly ordered (time: 57 minutes)
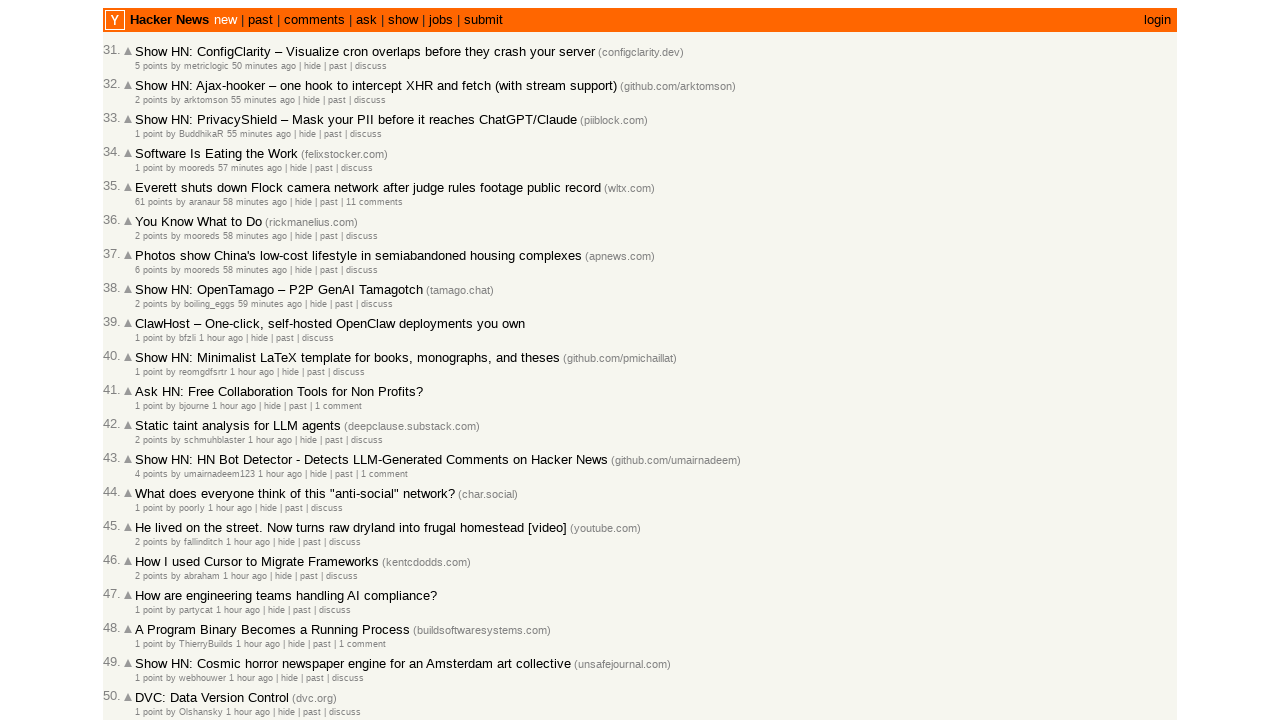

Processing post #35 with timestamp '58 minutes ago'
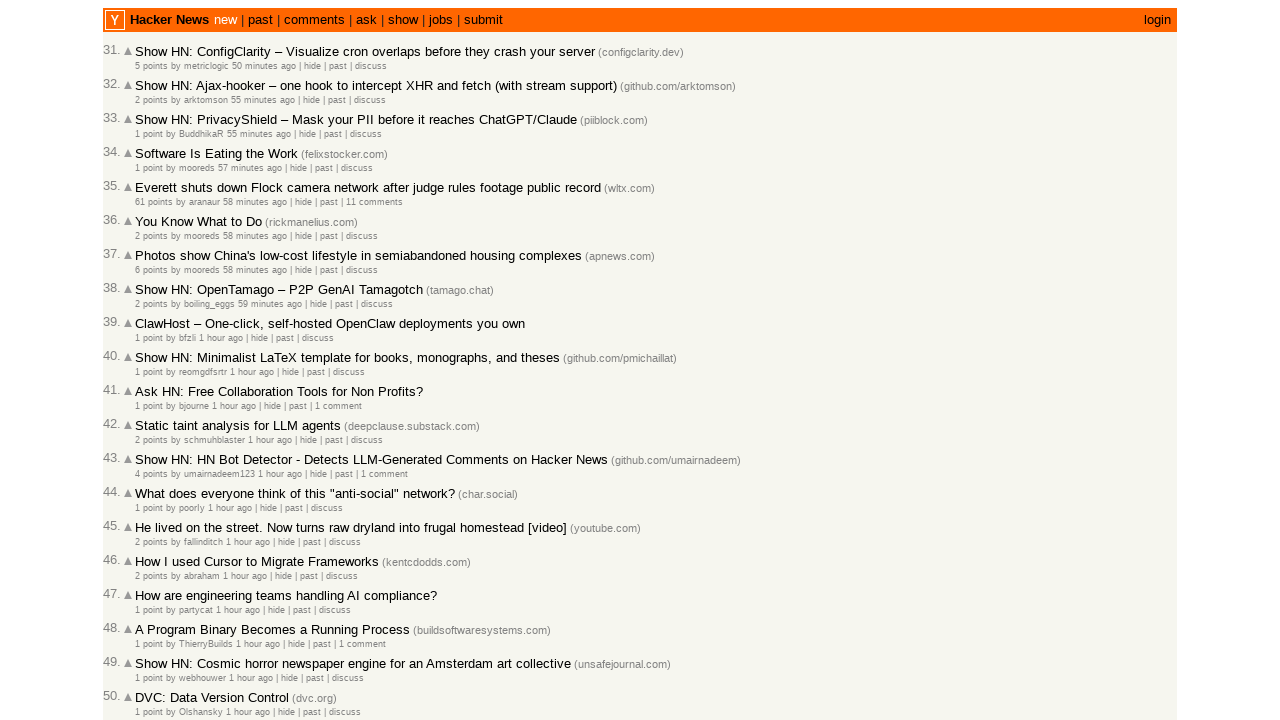

Verified post #35 is correctly ordered (time: 58 minutes)
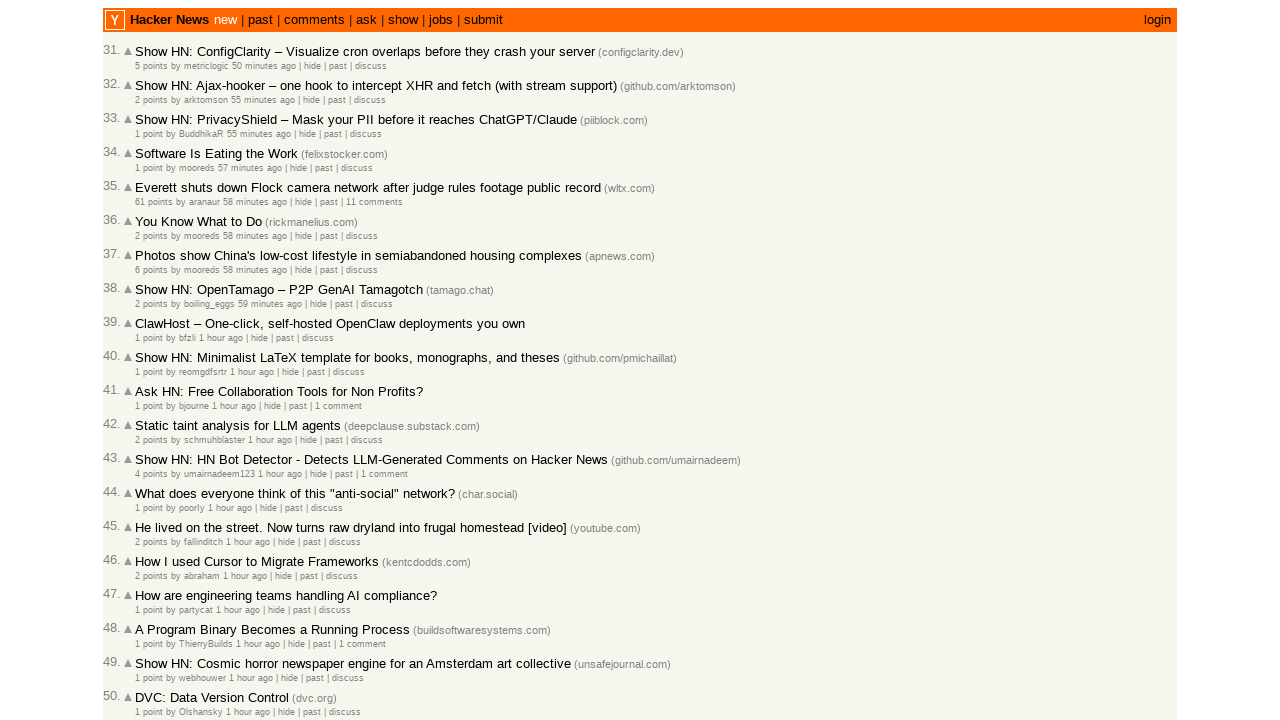

Processing post #36 with timestamp '58 minutes ago'
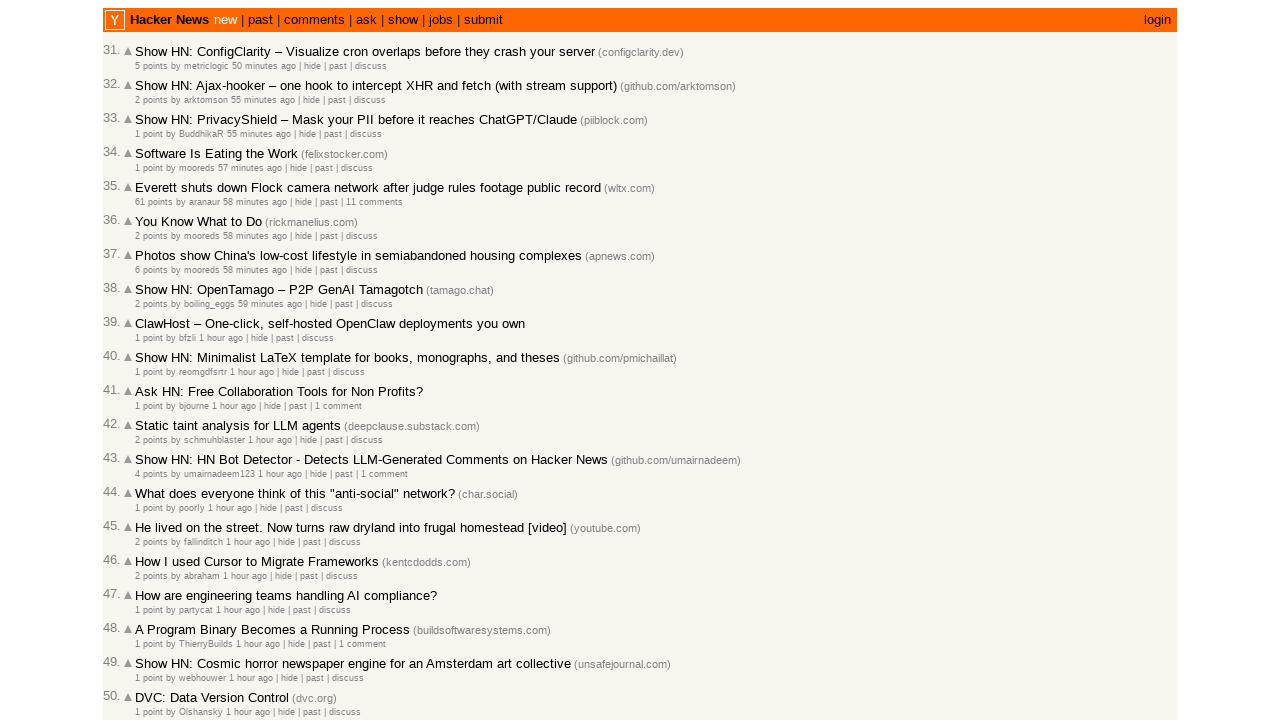

Verified post #36 is correctly ordered (time: 58 minutes)
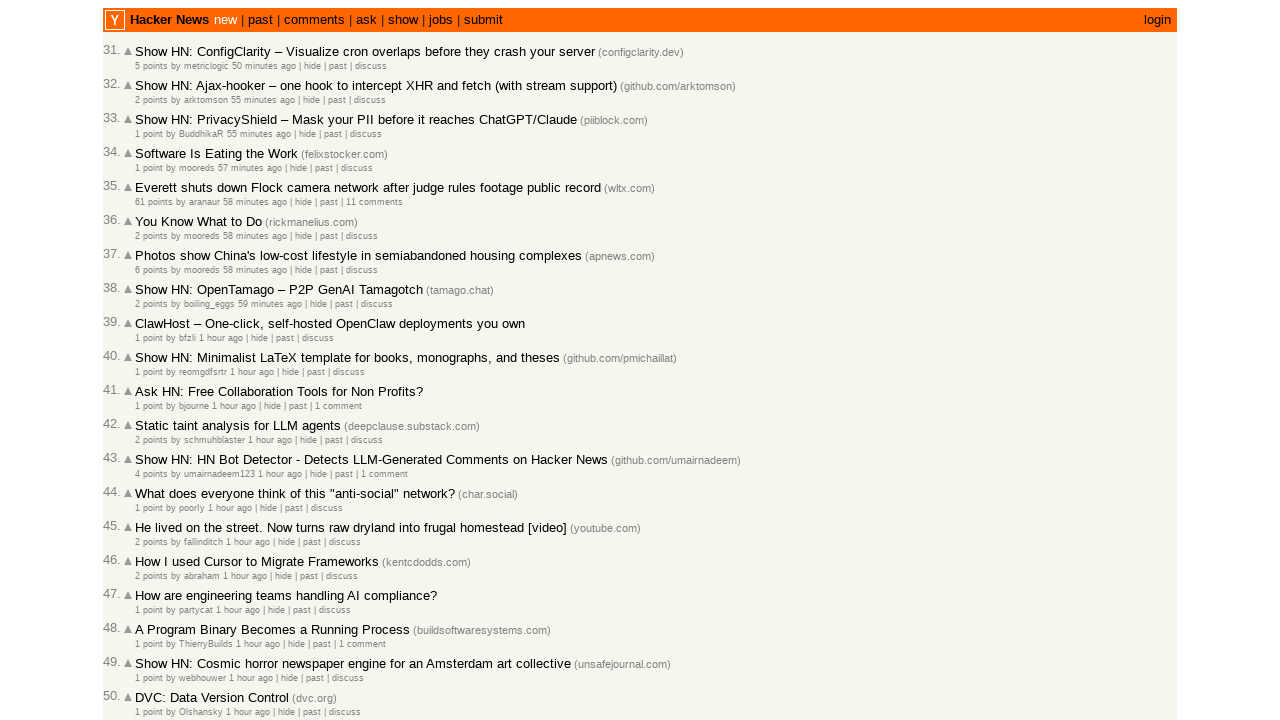

Processing post #37 with timestamp '58 minutes ago'
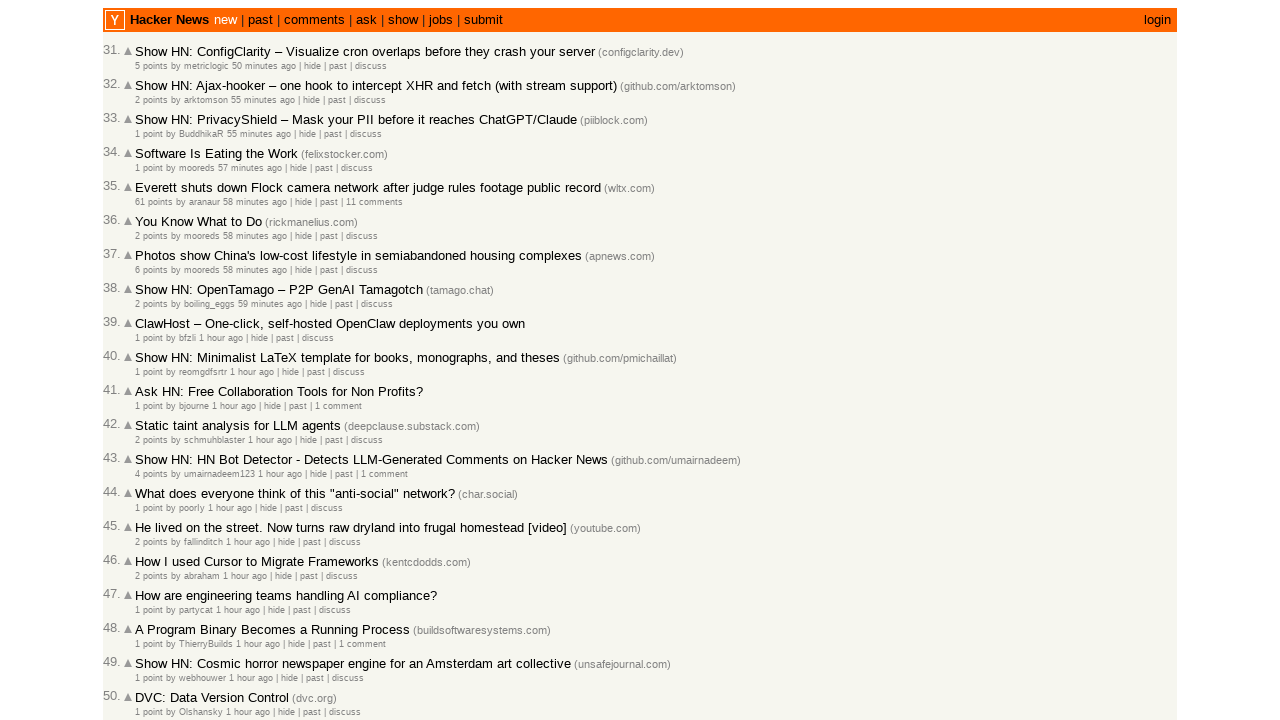

Verified post #37 is correctly ordered (time: 58 minutes)
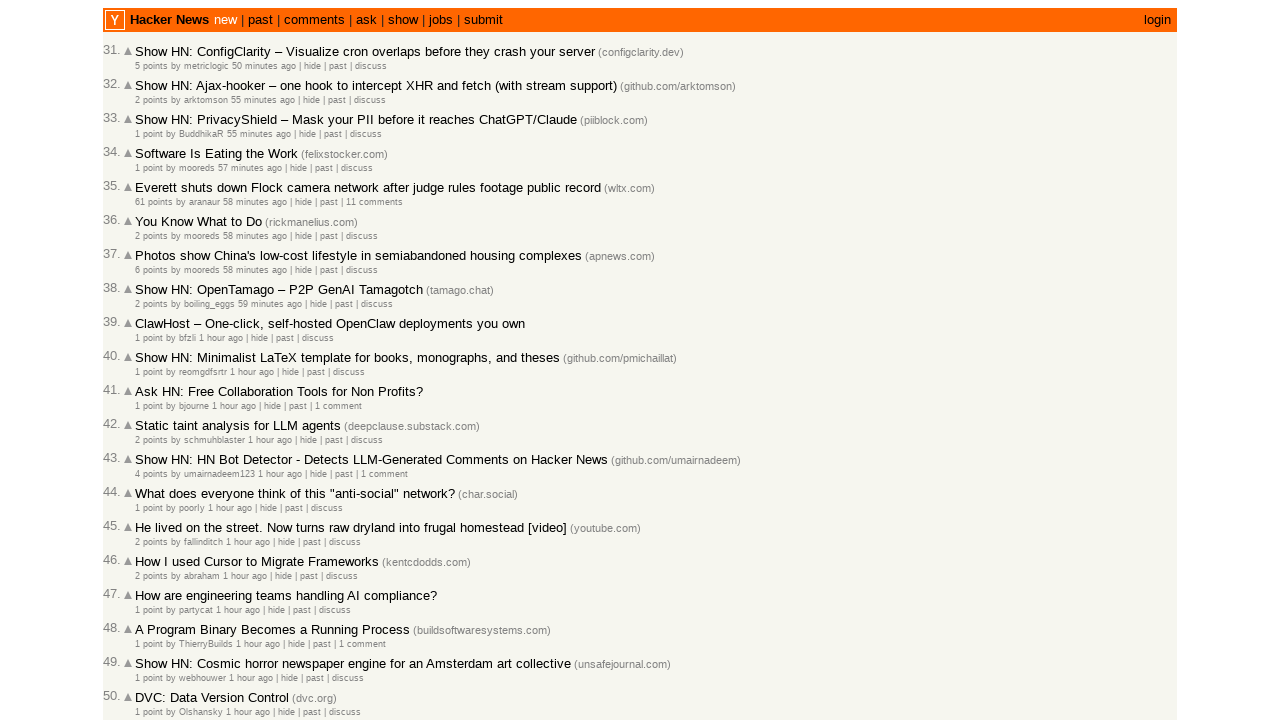

Processing post #38 with timestamp '59 minutes ago'
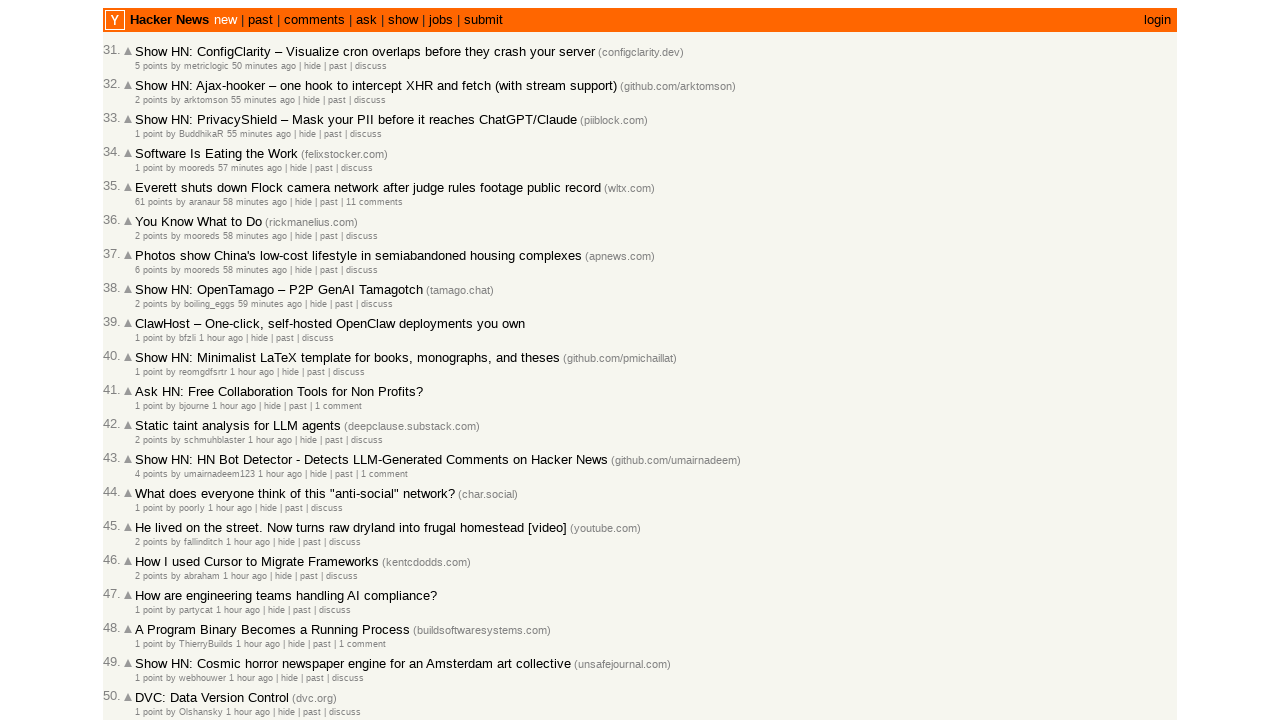

Verified post #38 is correctly ordered (time: 59 minutes)
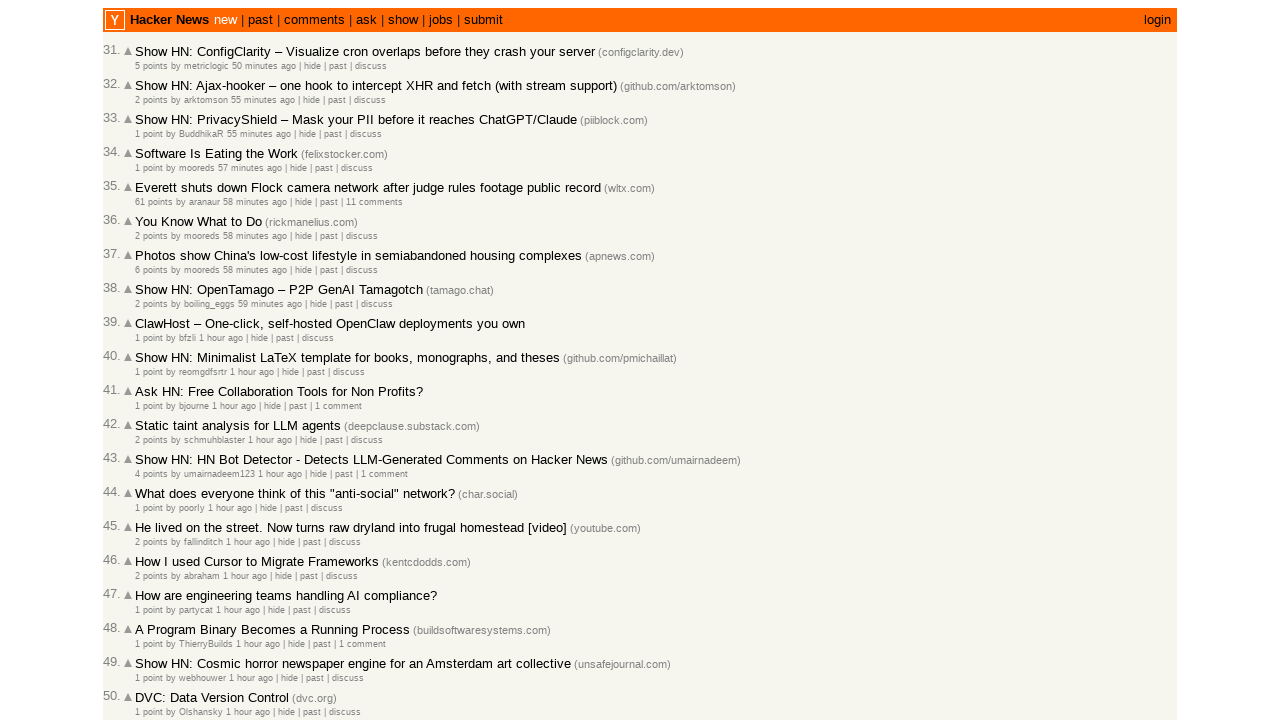

Processing post #39 with timestamp '1 hour ago'
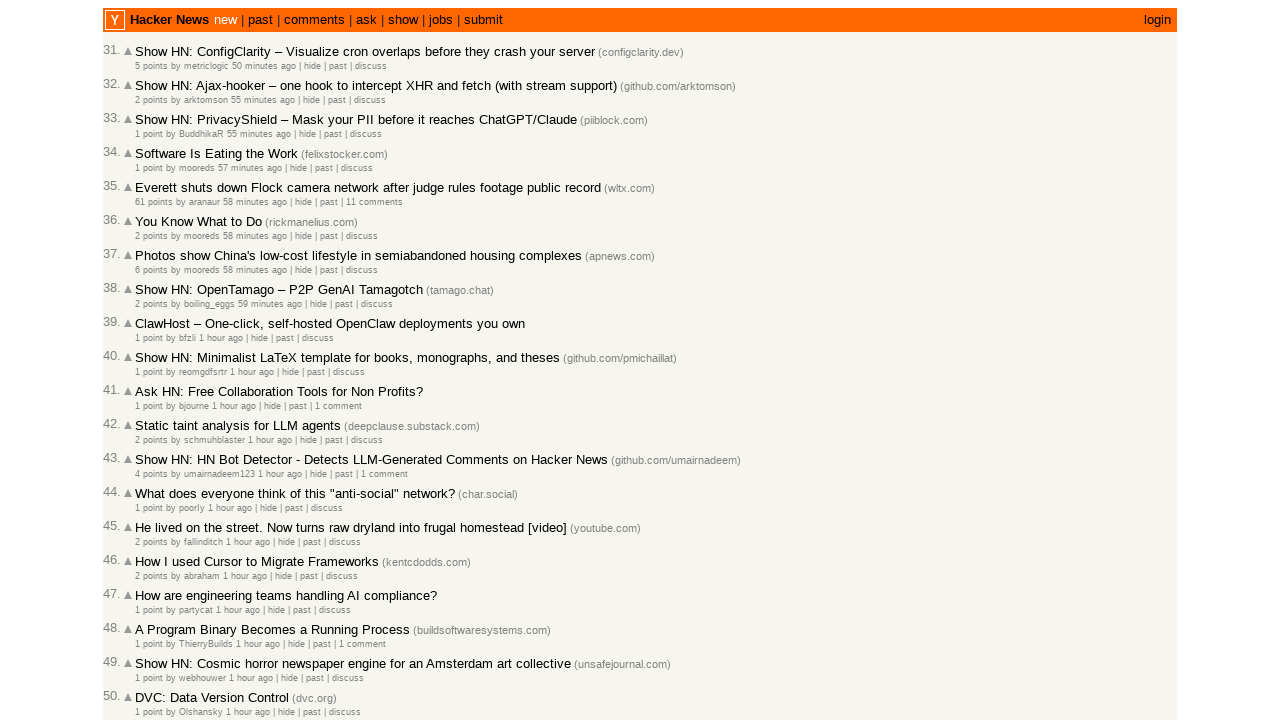

Verified post #39 is correctly ordered (time: 60 minutes)
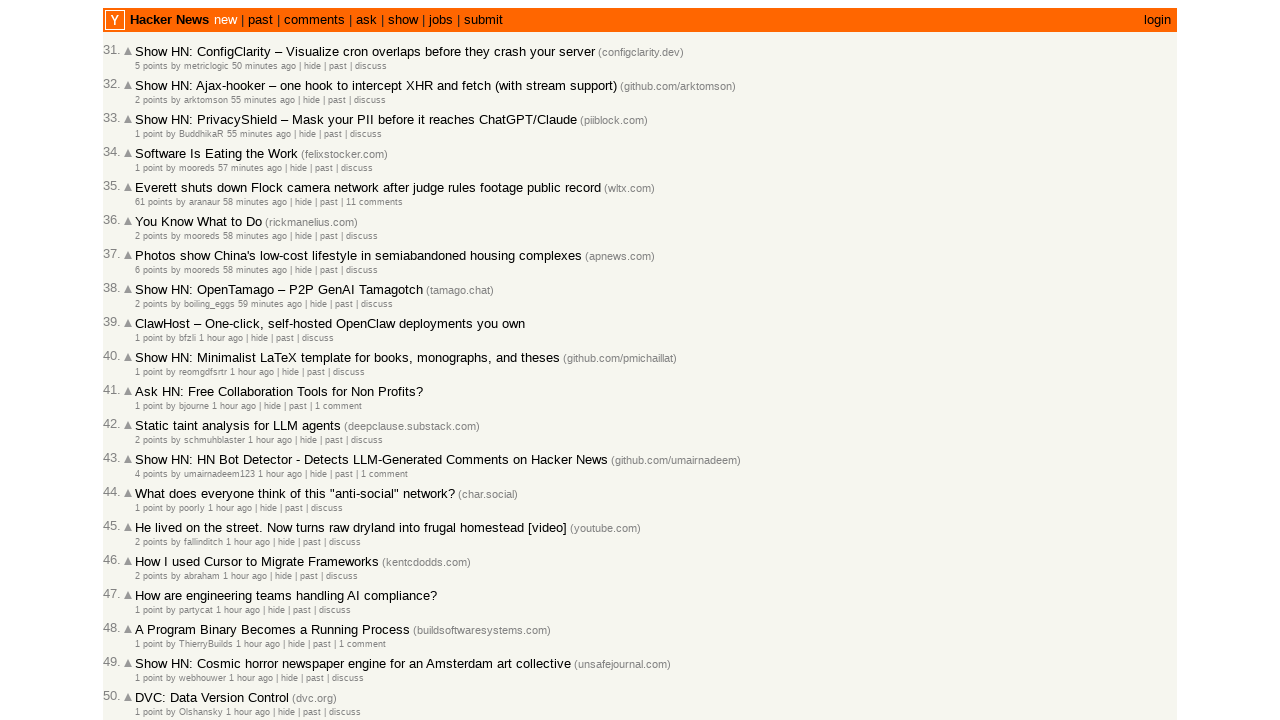

Processing post #40 with timestamp '1 hour ago'
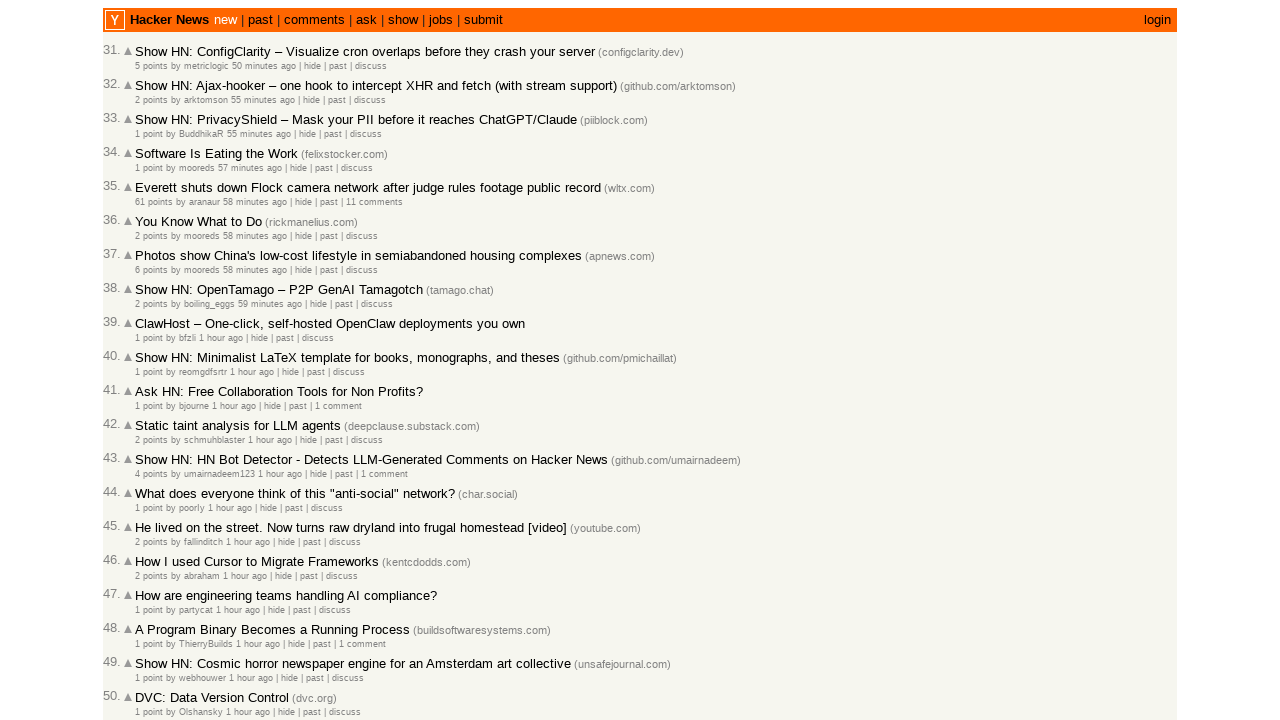

Verified post #40 is correctly ordered (time: 60 minutes)
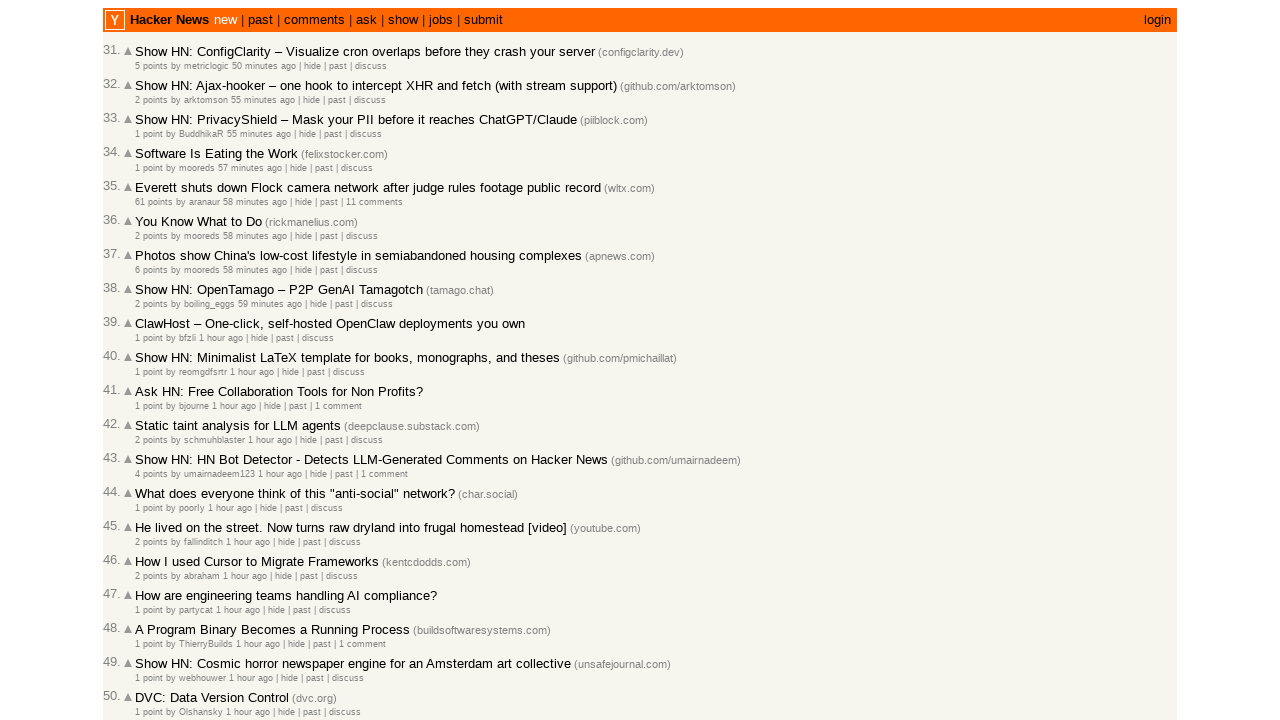

Processing post #41 with timestamp '1 hour ago'
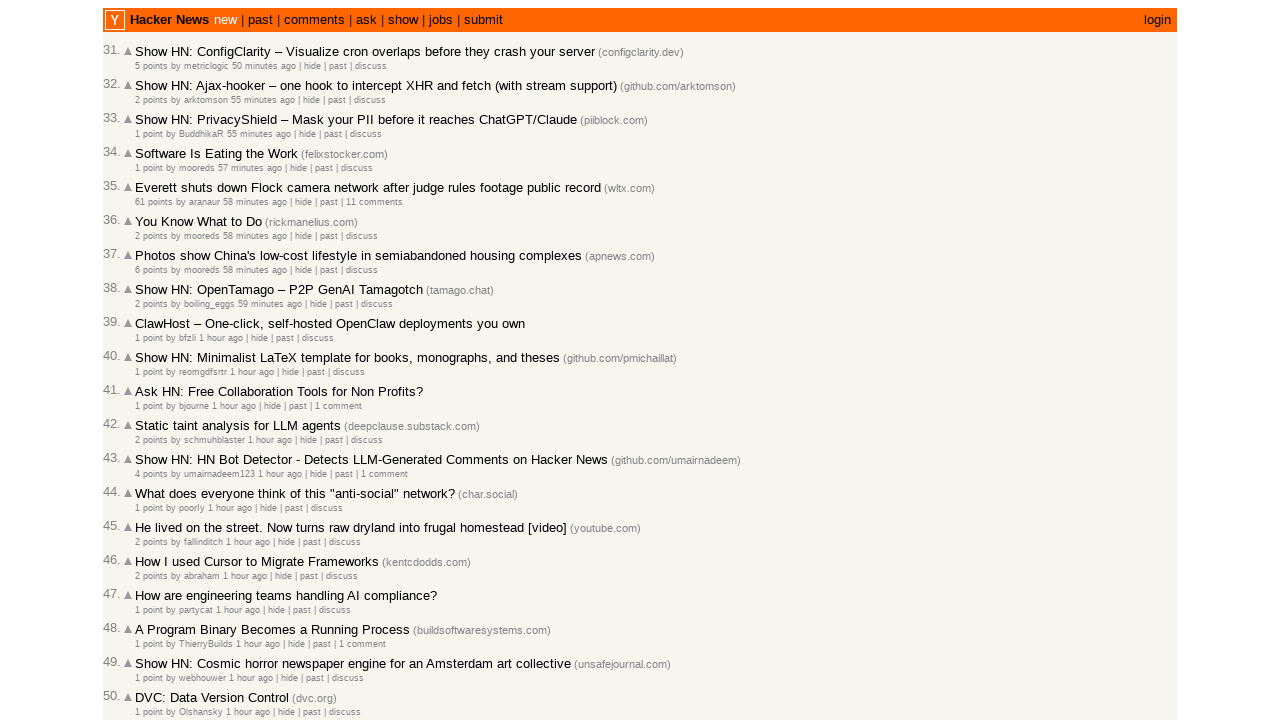

Verified post #41 is correctly ordered (time: 60 minutes)
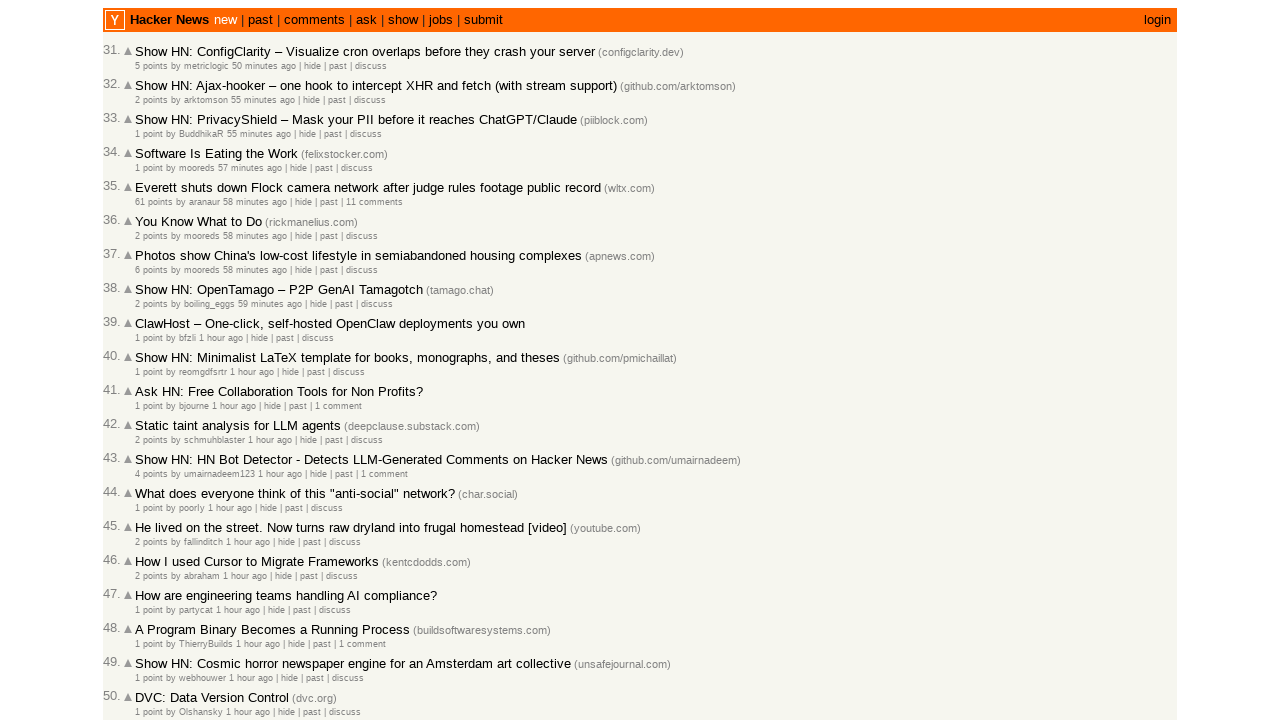

Processing post #42 with timestamp '1 hour ago'
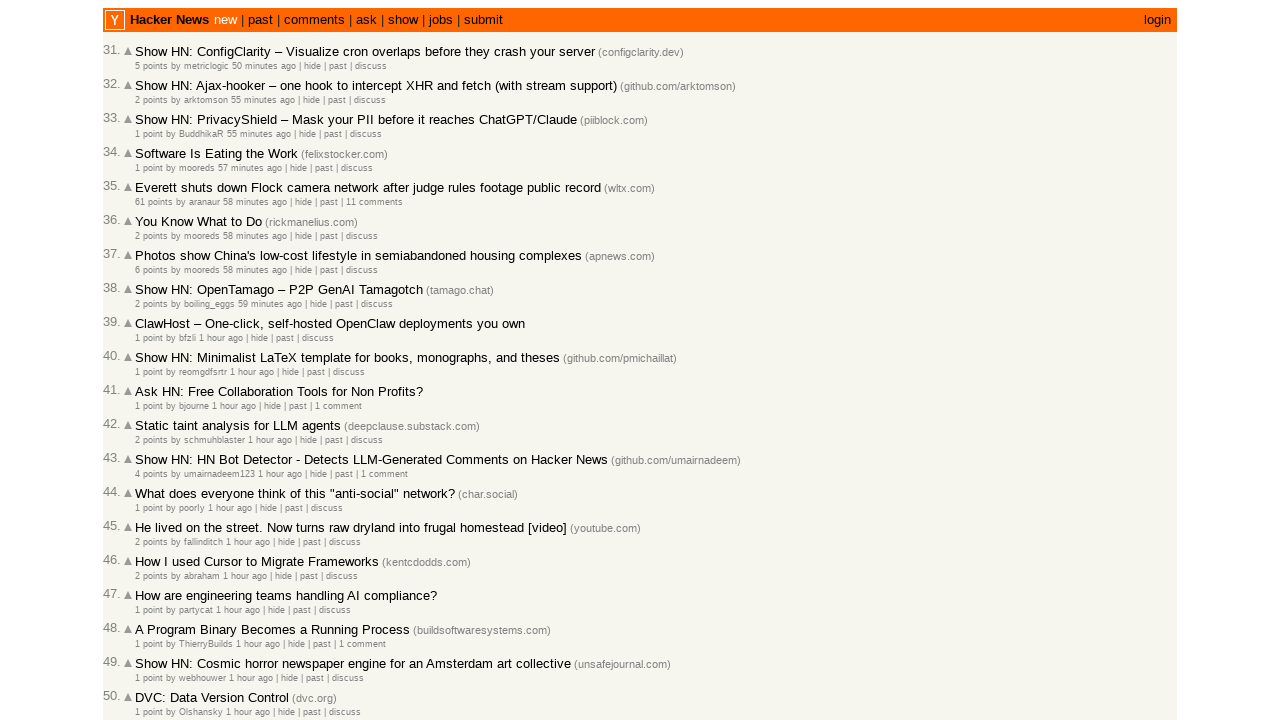

Verified post #42 is correctly ordered (time: 60 minutes)
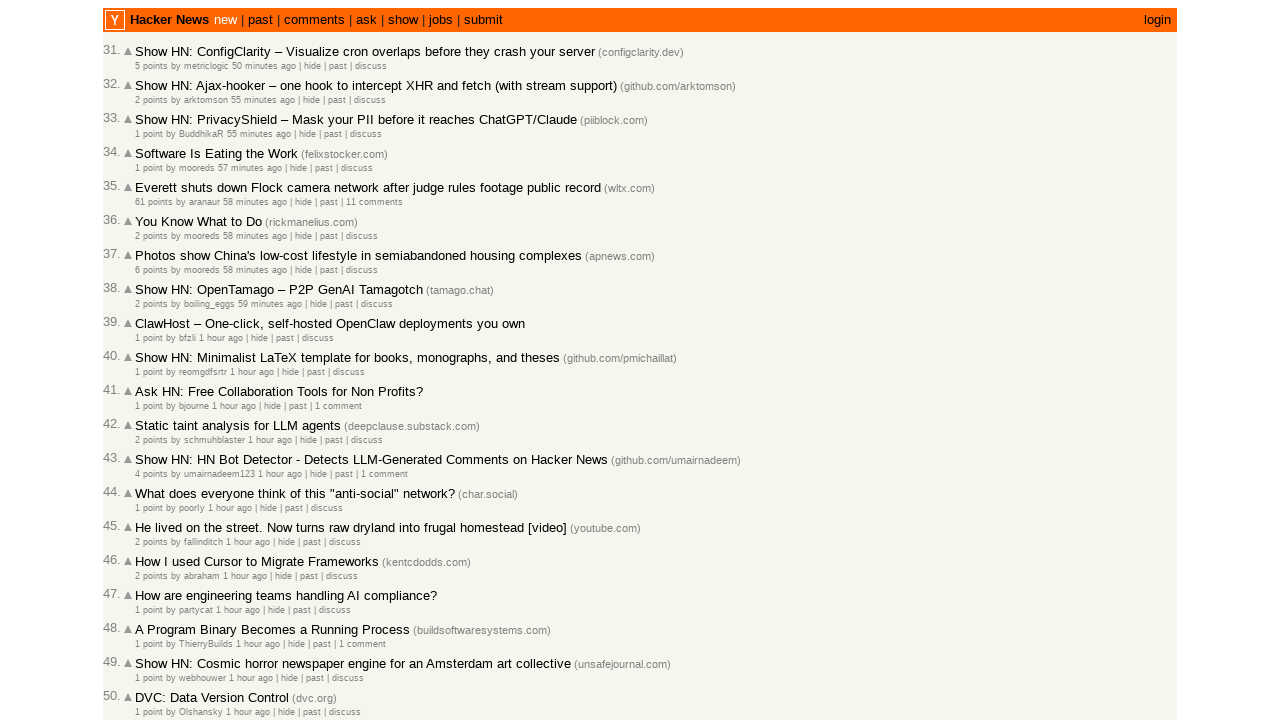

Processing post #43 with timestamp '1 hour ago'
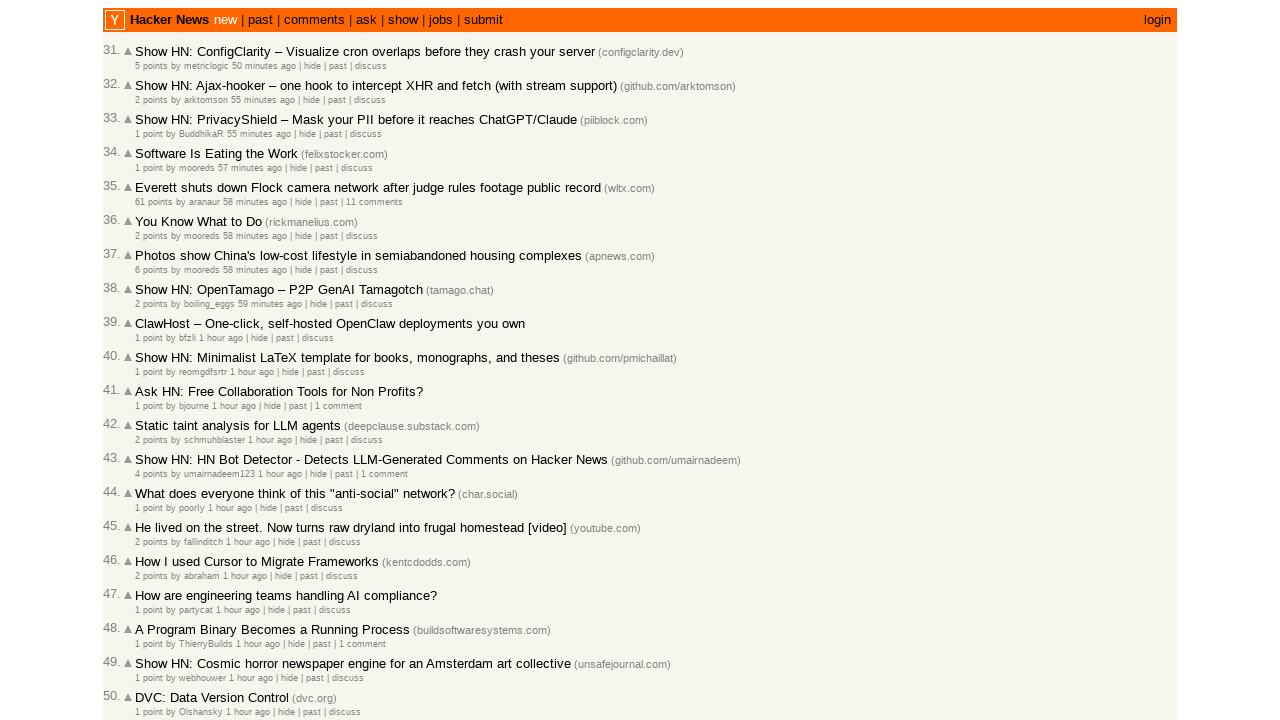

Verified post #43 is correctly ordered (time: 60 minutes)
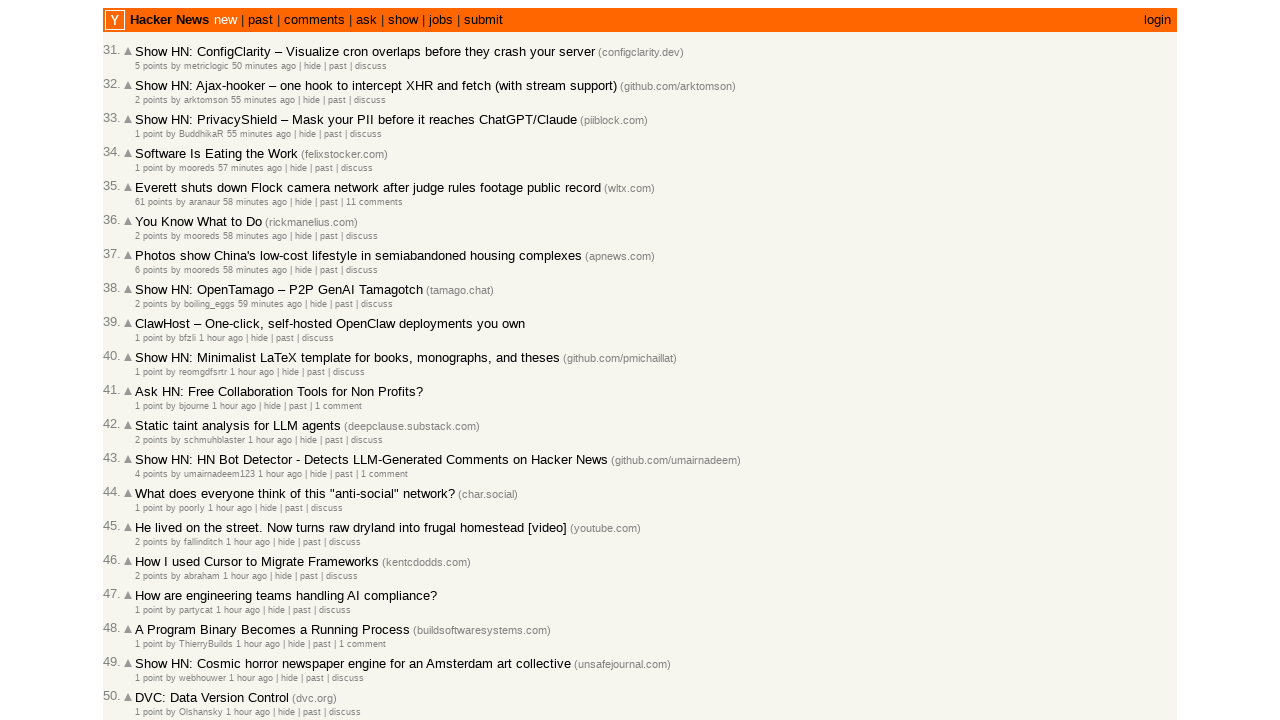

Processing post #44 with timestamp '1 hour ago'
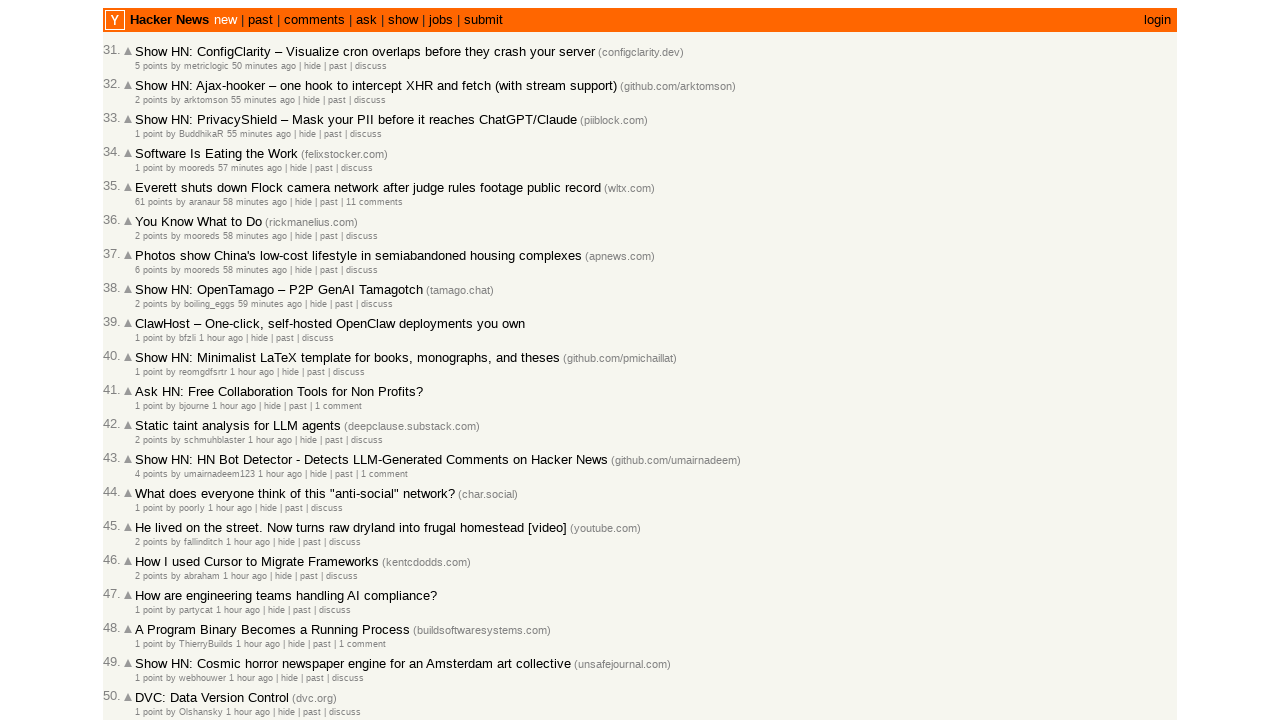

Verified post #44 is correctly ordered (time: 60 minutes)
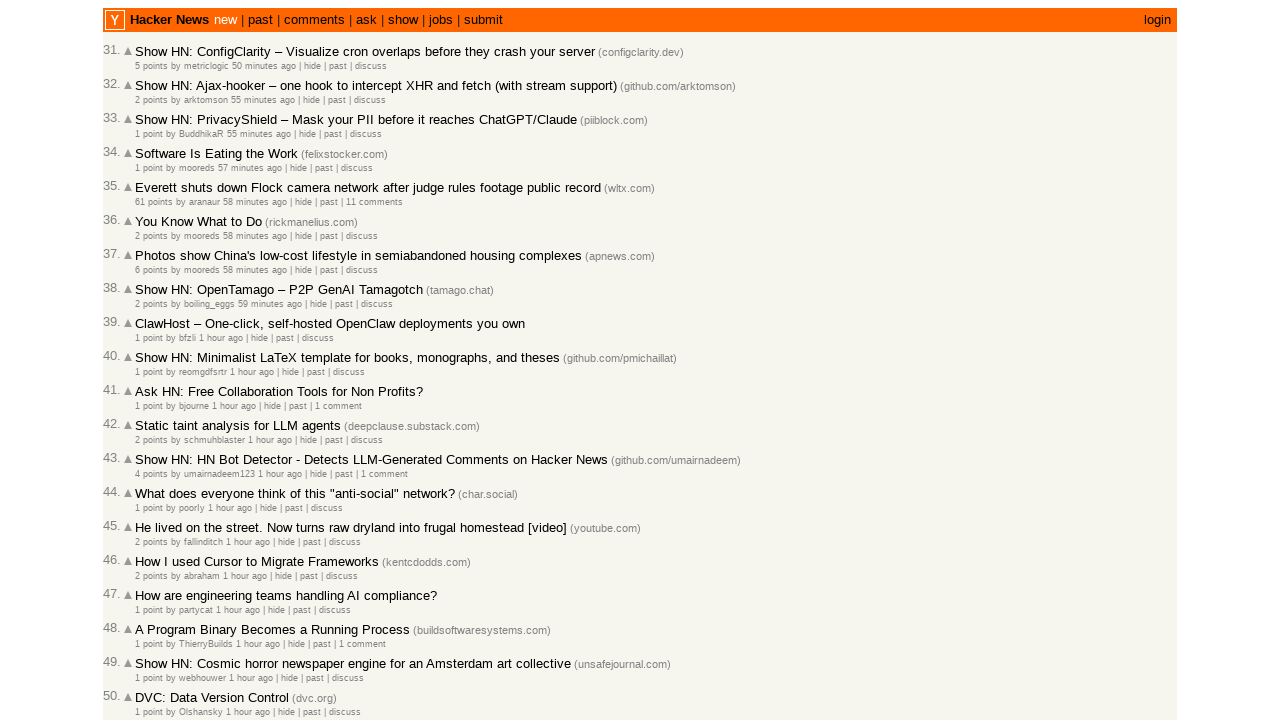

Processing post #45 with timestamp '1 hour ago'
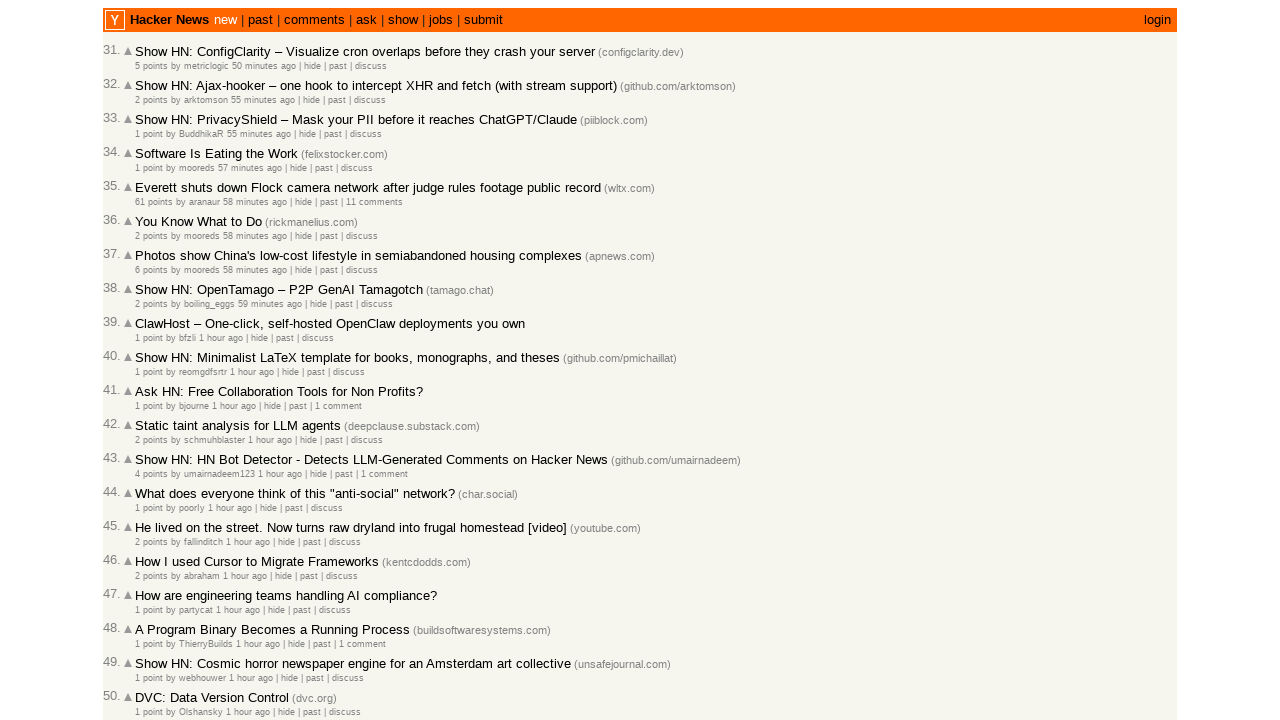

Verified post #45 is correctly ordered (time: 60 minutes)
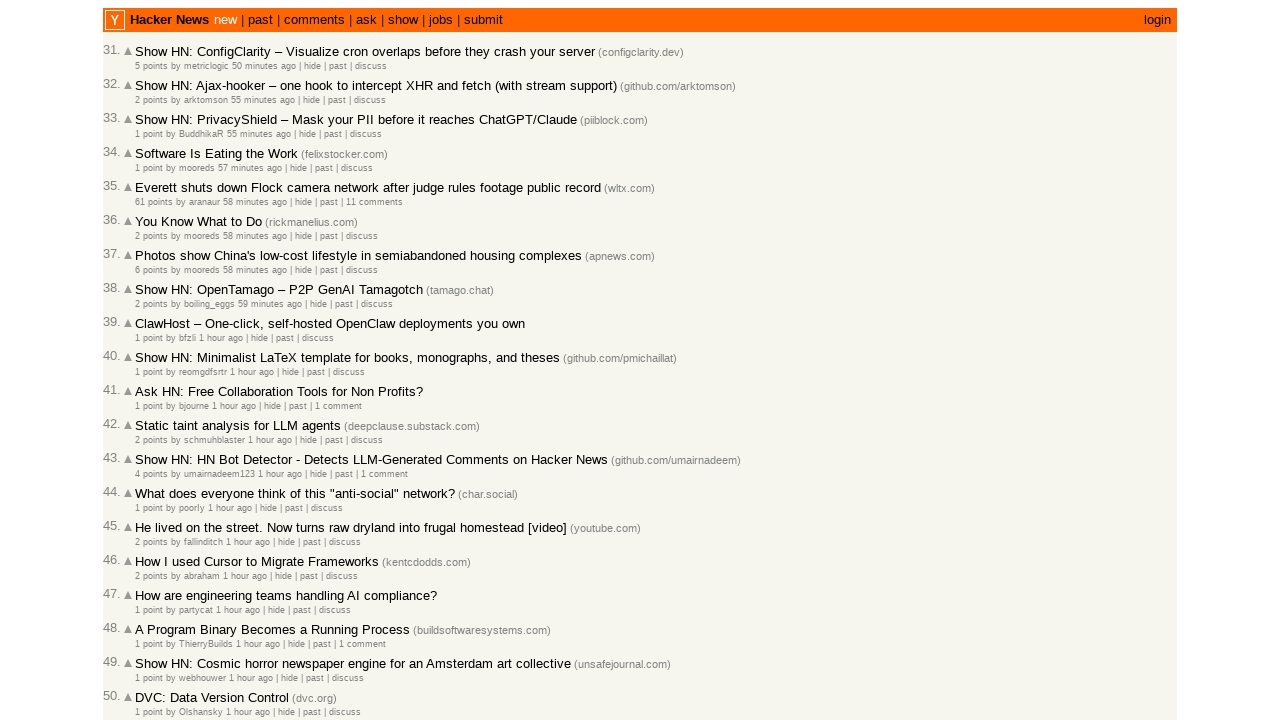

Processing post #46 with timestamp '1 hour ago'
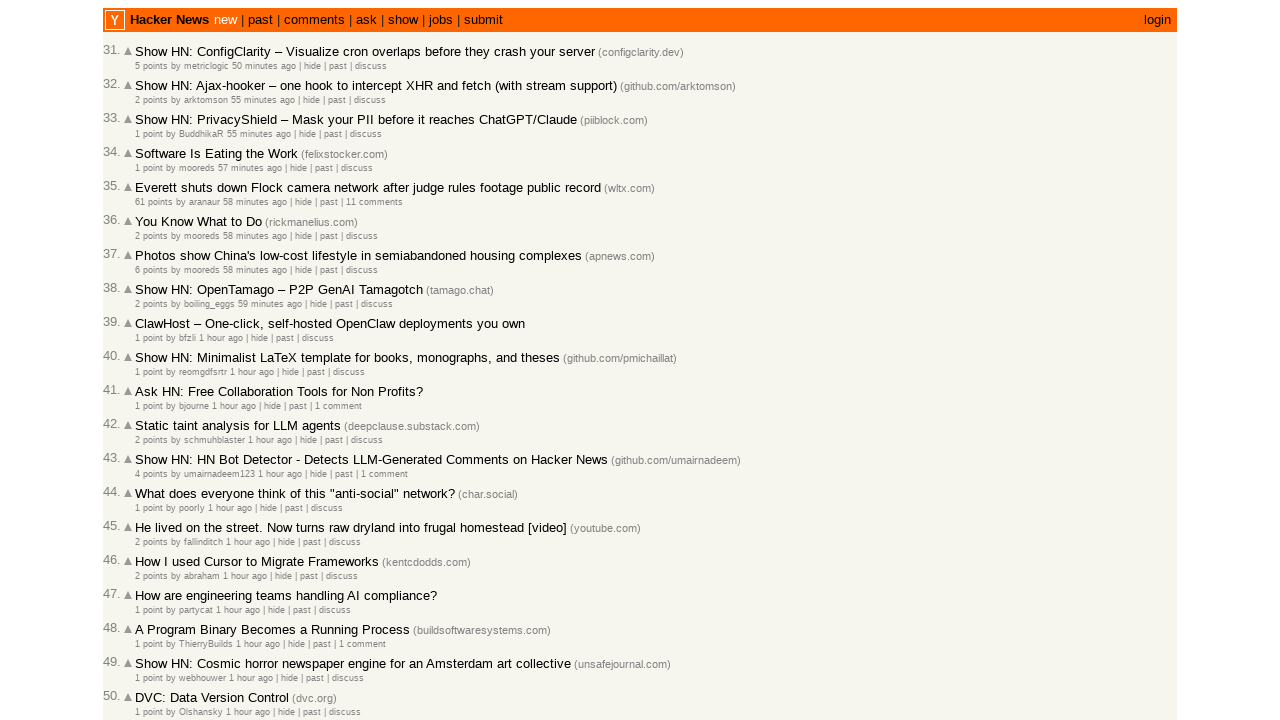

Verified post #46 is correctly ordered (time: 60 minutes)
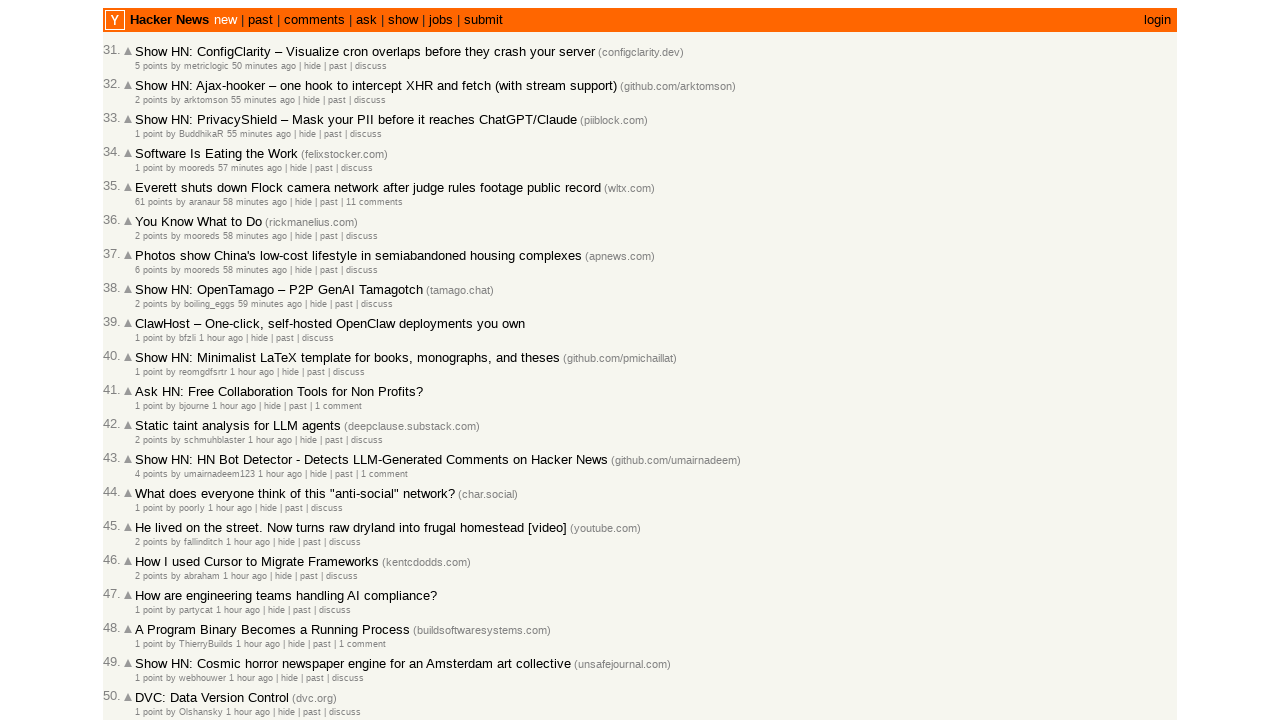

Processing post #47 with timestamp '1 hour ago'
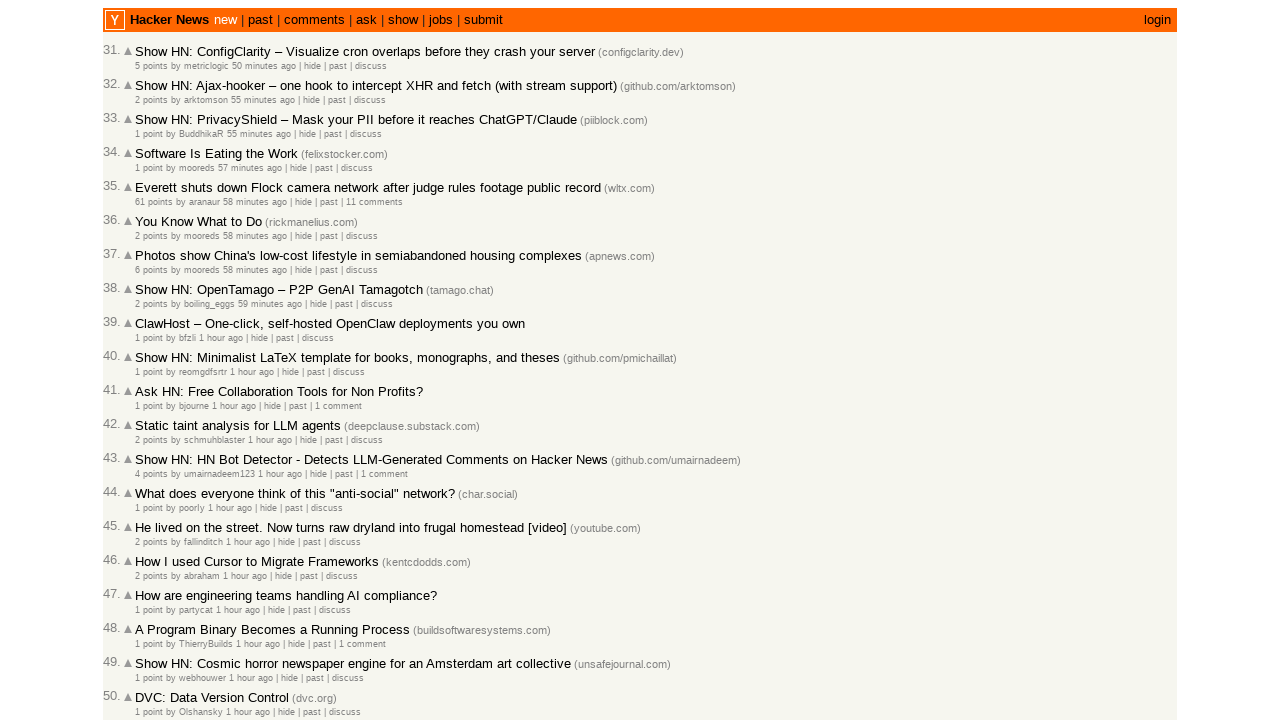

Verified post #47 is correctly ordered (time: 60 minutes)
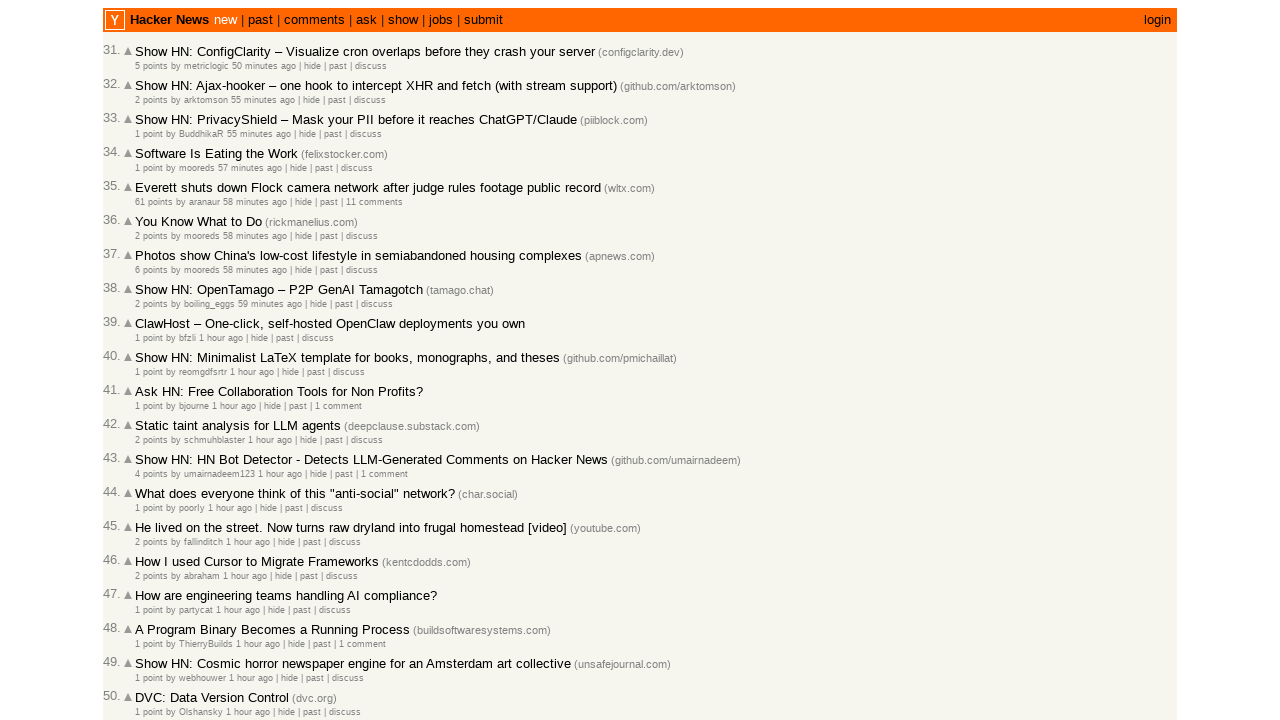

Processing post #48 with timestamp '1 hour ago'
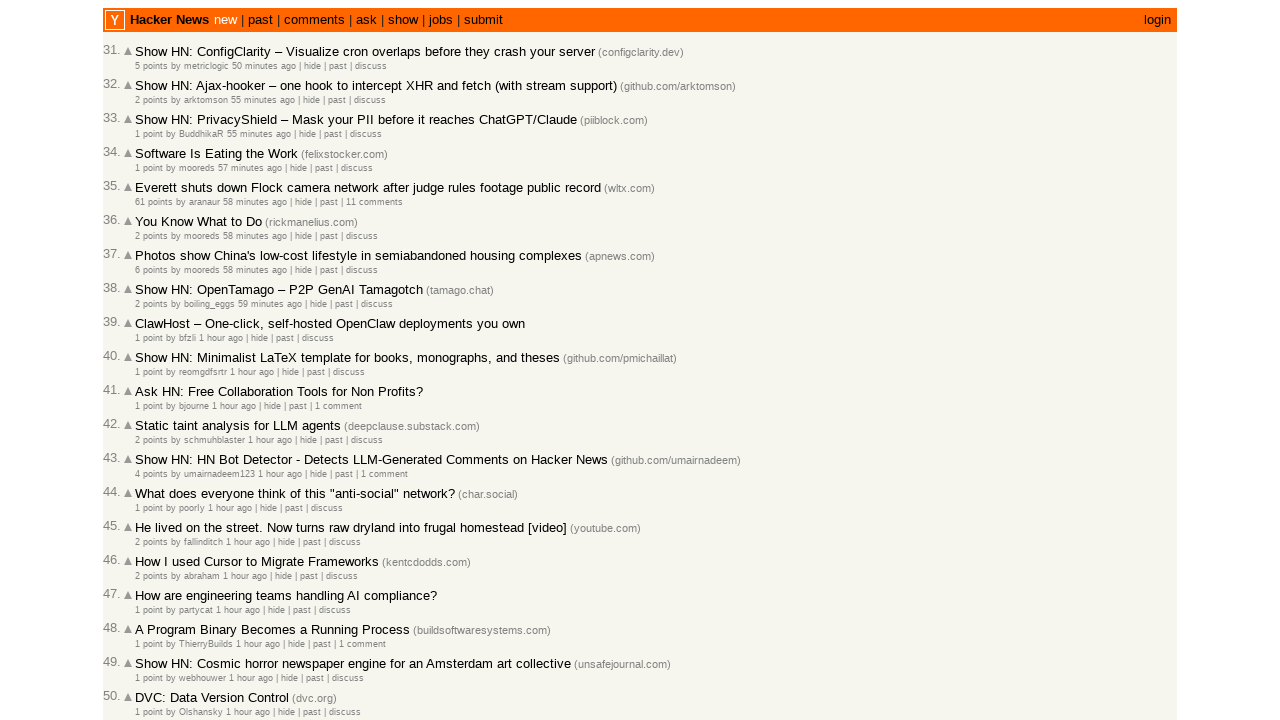

Verified post #48 is correctly ordered (time: 60 minutes)
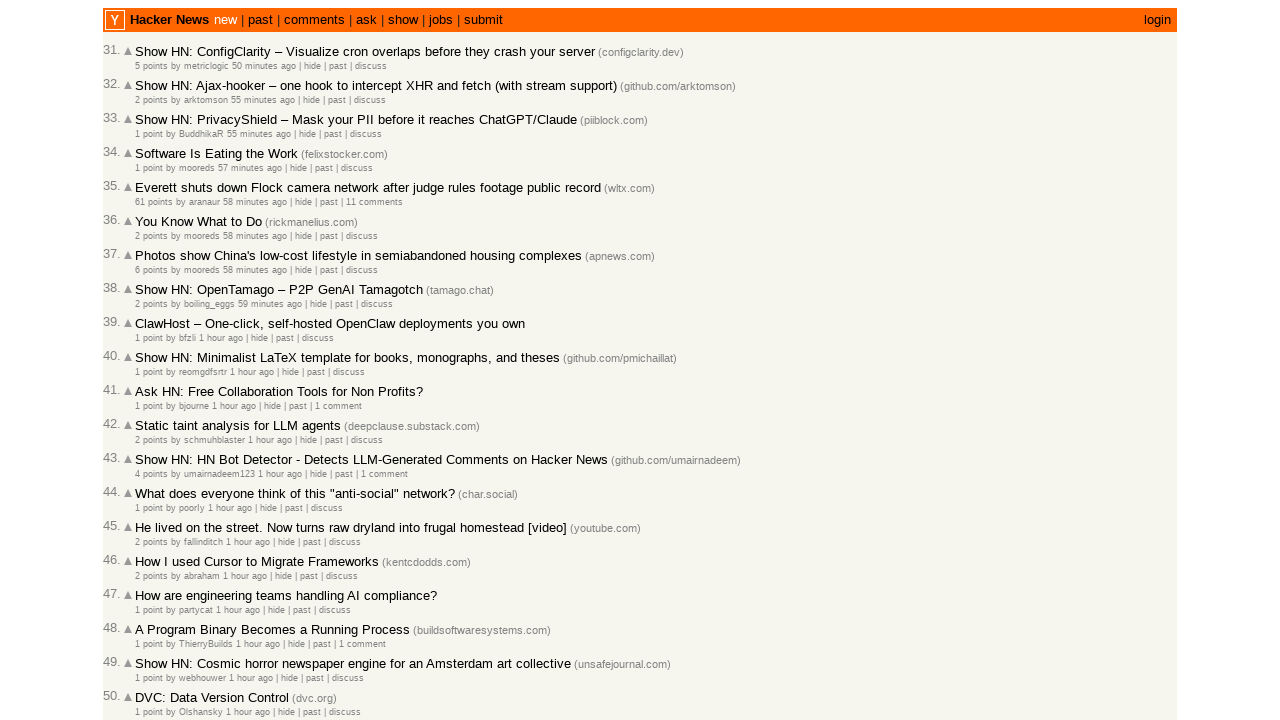

Processing post #49 with timestamp '1 hour ago'
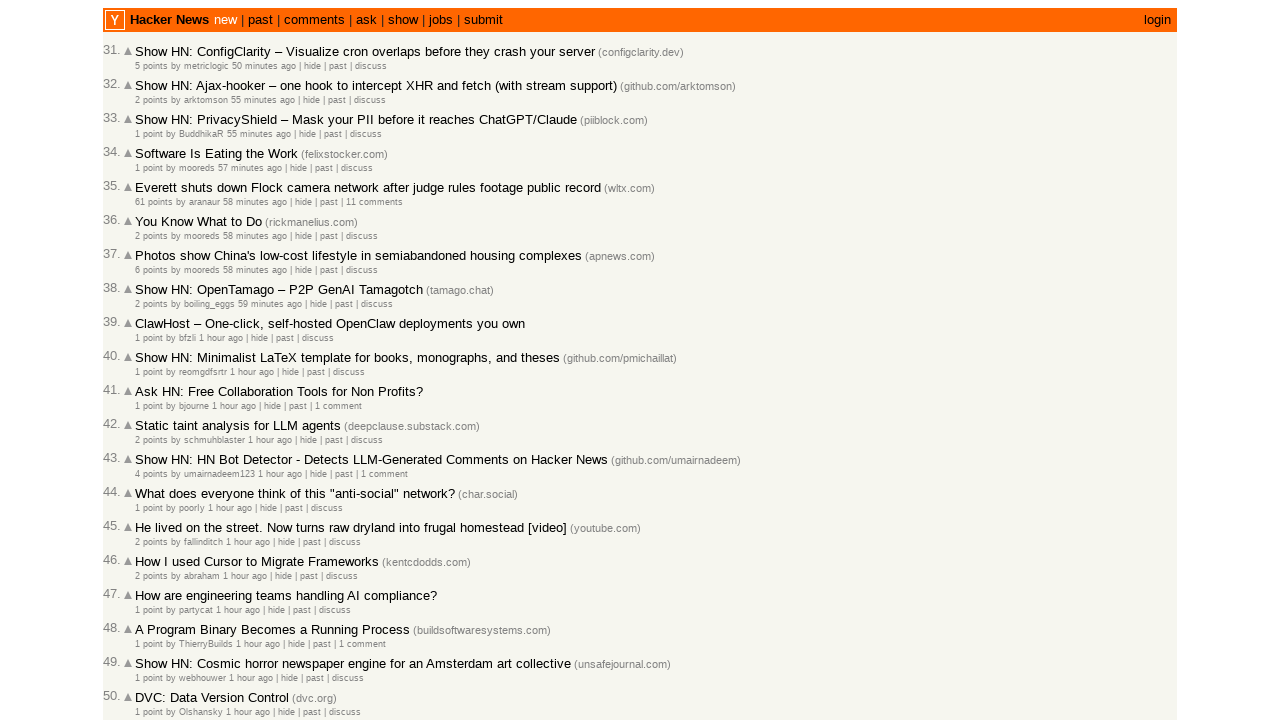

Verified post #49 is correctly ordered (time: 60 minutes)
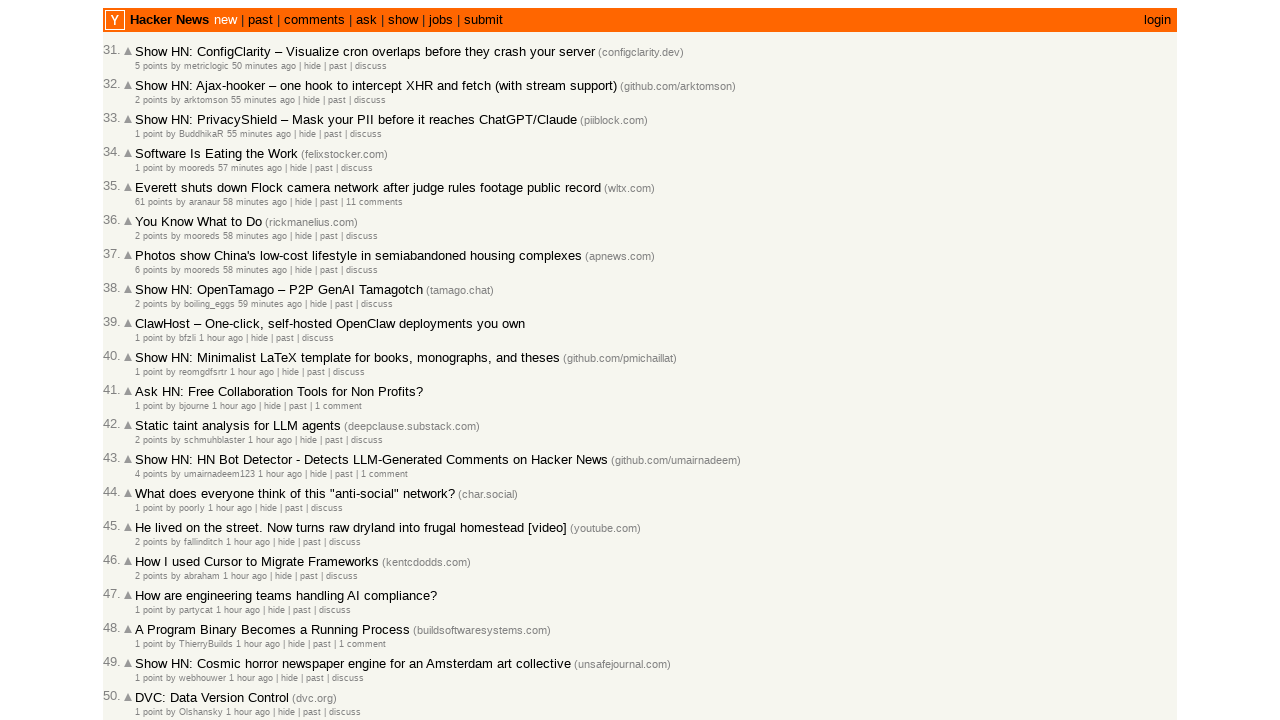

Processing post #50 with timestamp '1 hour ago'
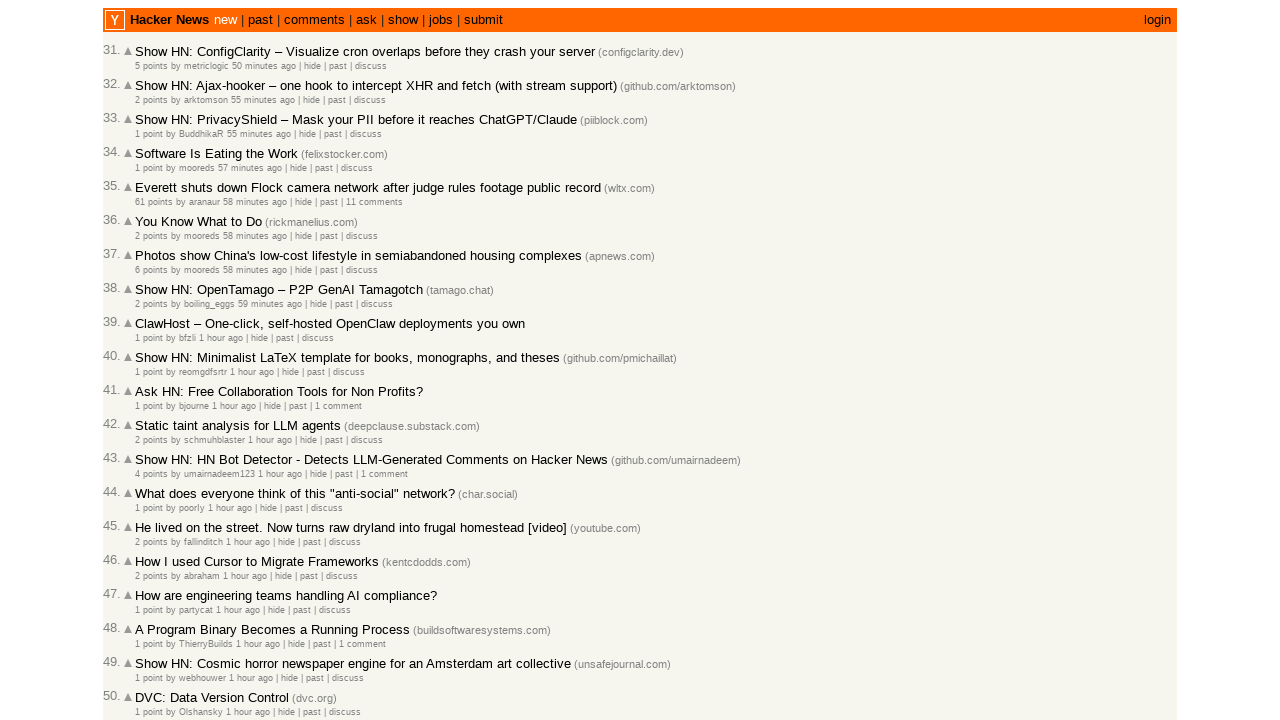

Verified post #50 is correctly ordered (time: 60 minutes)
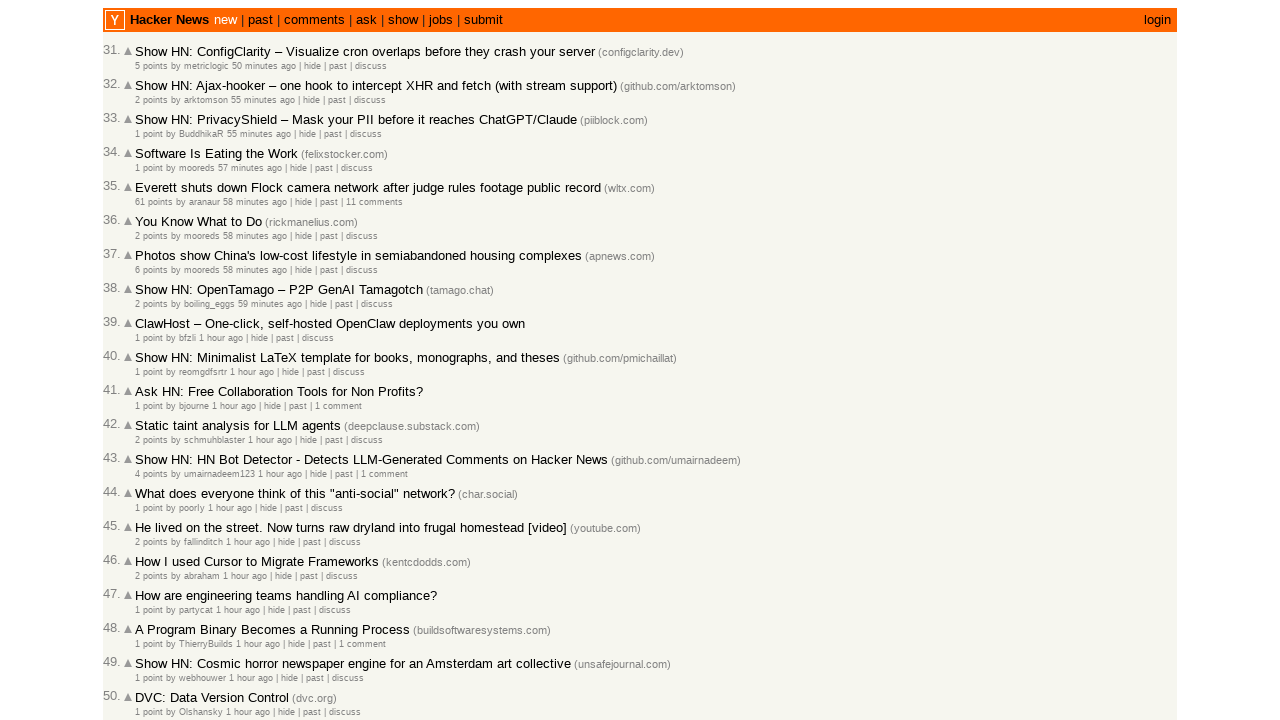

Processing post #51 with timestamp '1 hour ago'
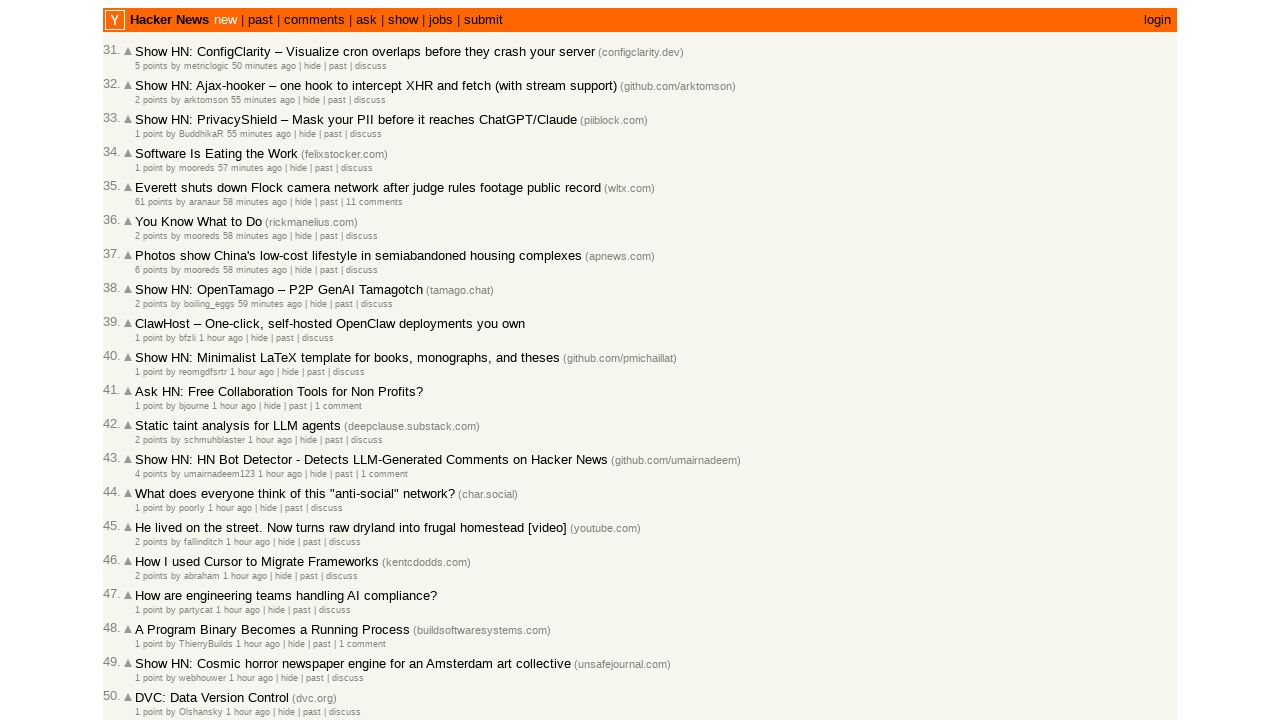

Verified post #51 is correctly ordered (time: 60 minutes)
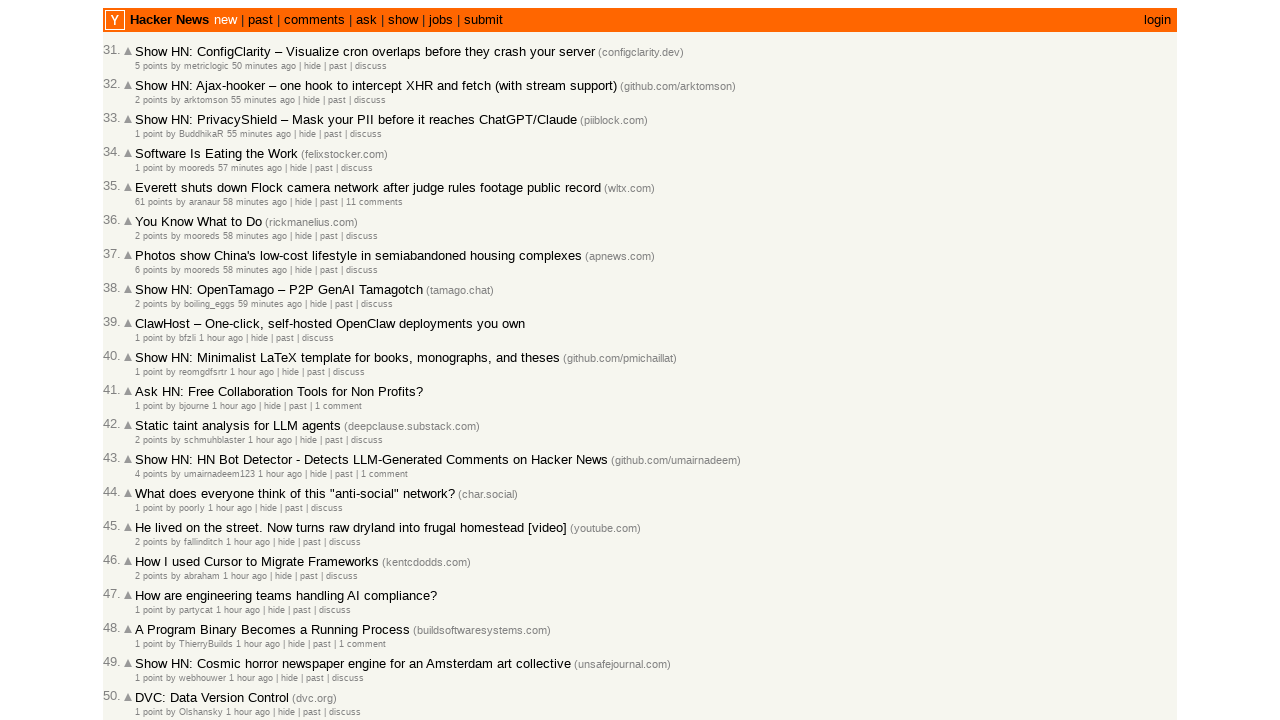

Processing post #52 with timestamp '1 hour ago'
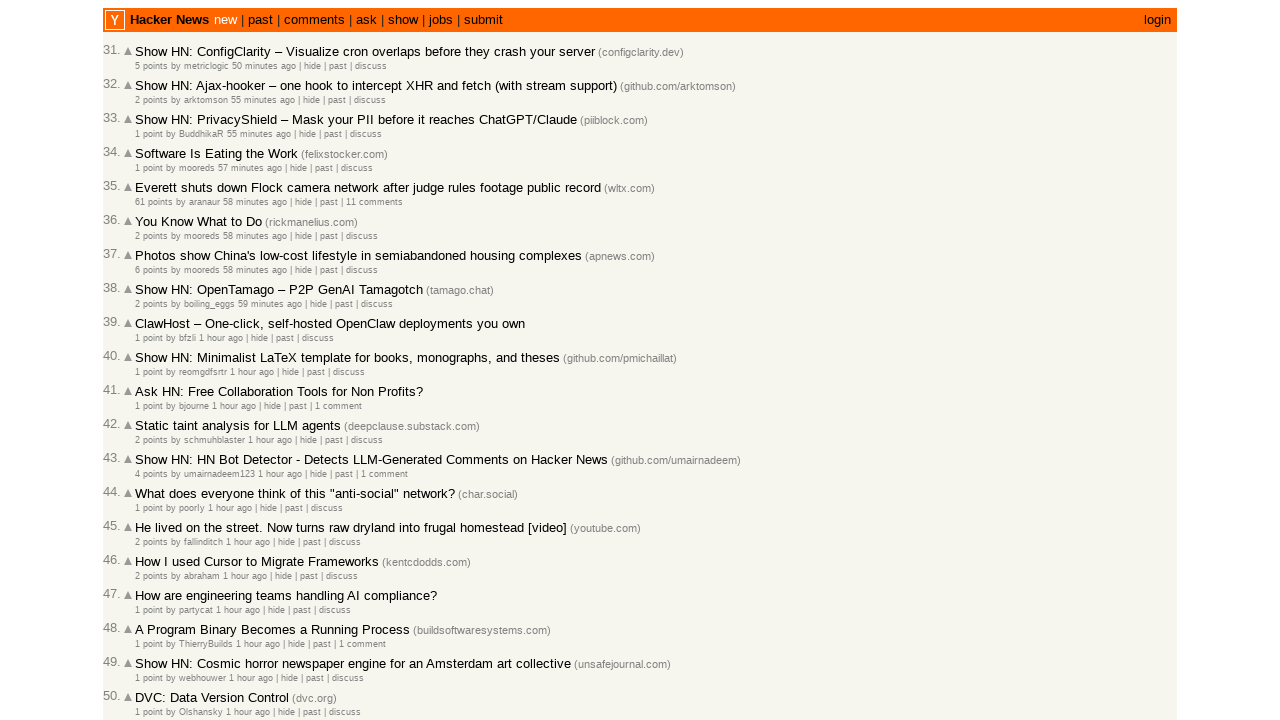

Verified post #52 is correctly ordered (time: 60 minutes)
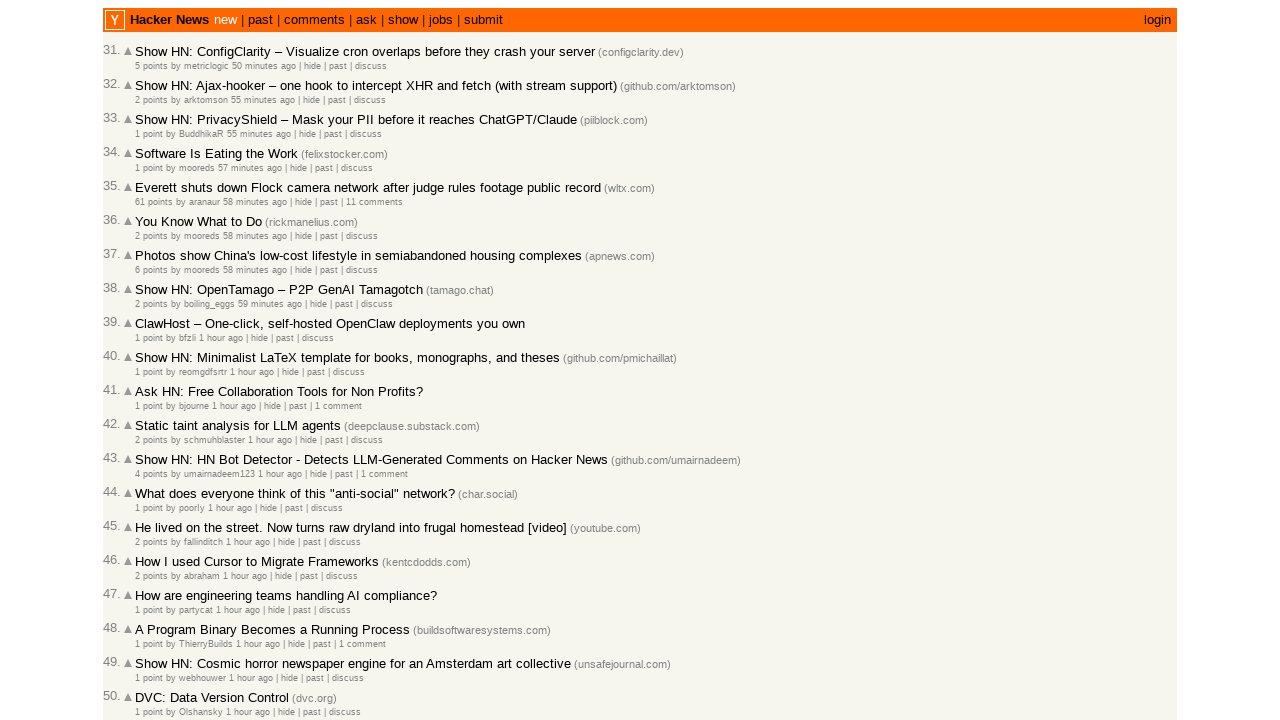

Processing post #53 with timestamp '1 hour ago'
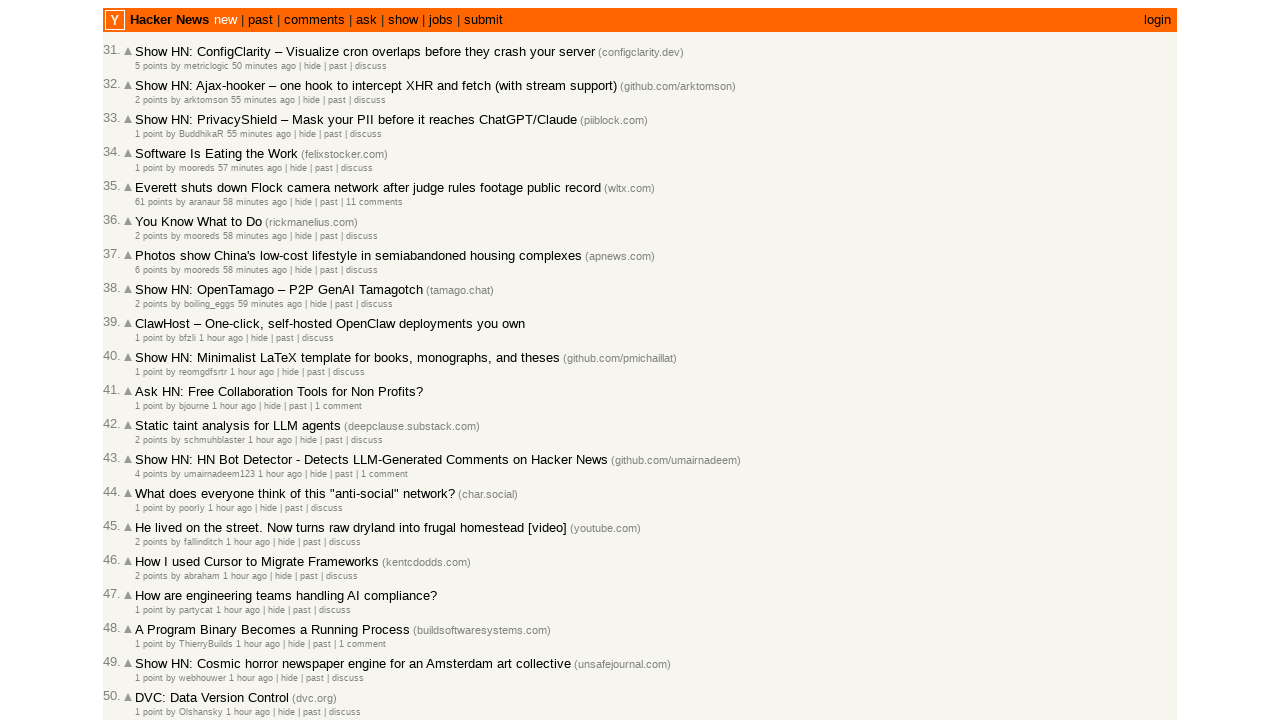

Verified post #53 is correctly ordered (time: 60 minutes)
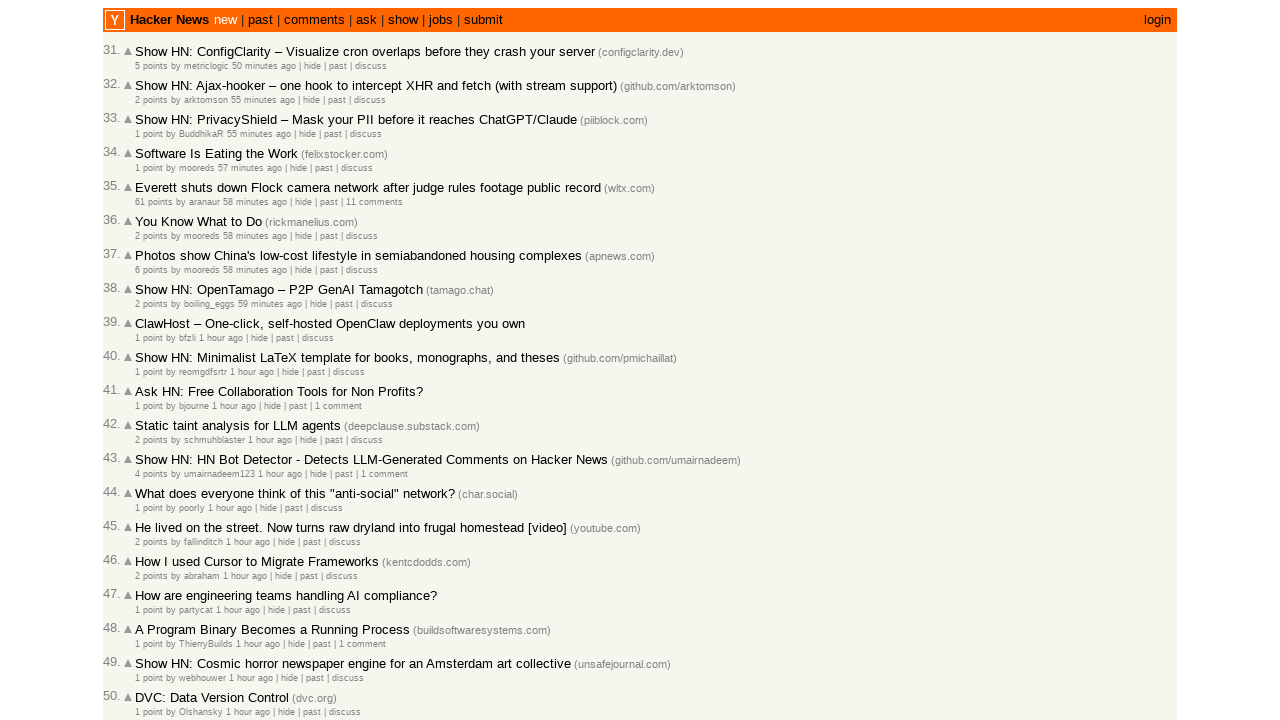

Processing post #54 with timestamp '1 hour ago'
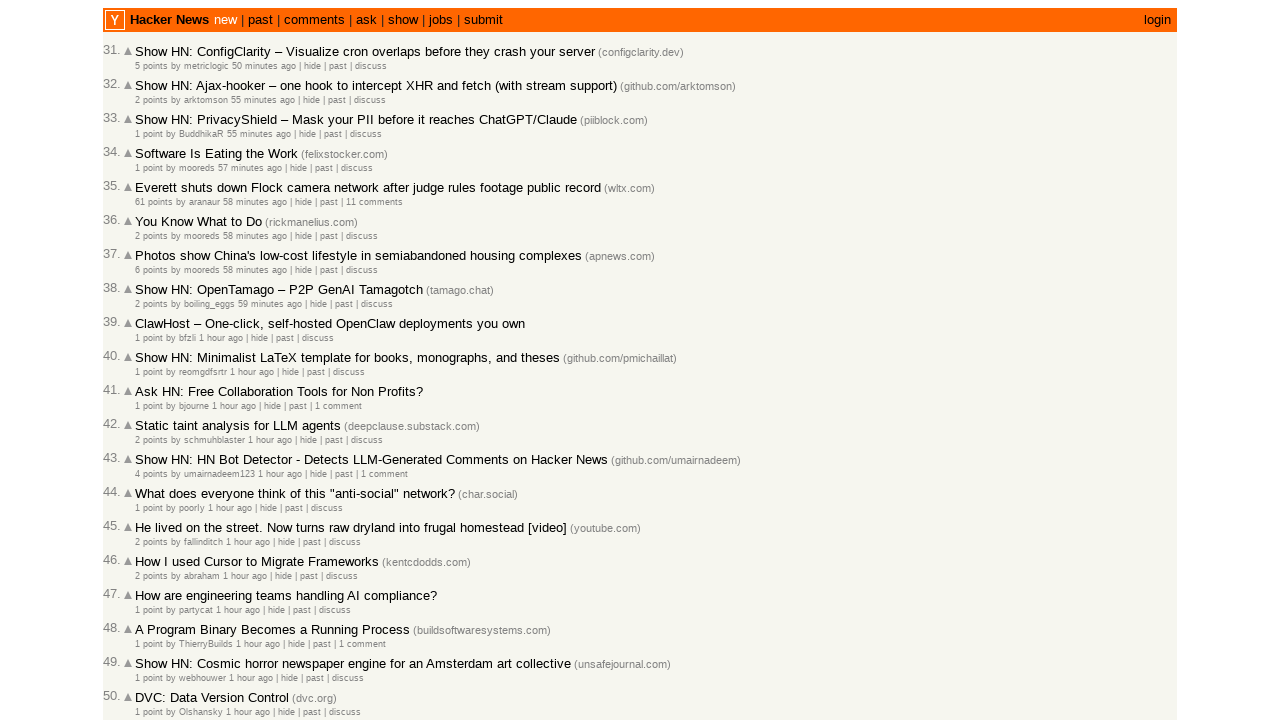

Verified post #54 is correctly ordered (time: 60 minutes)
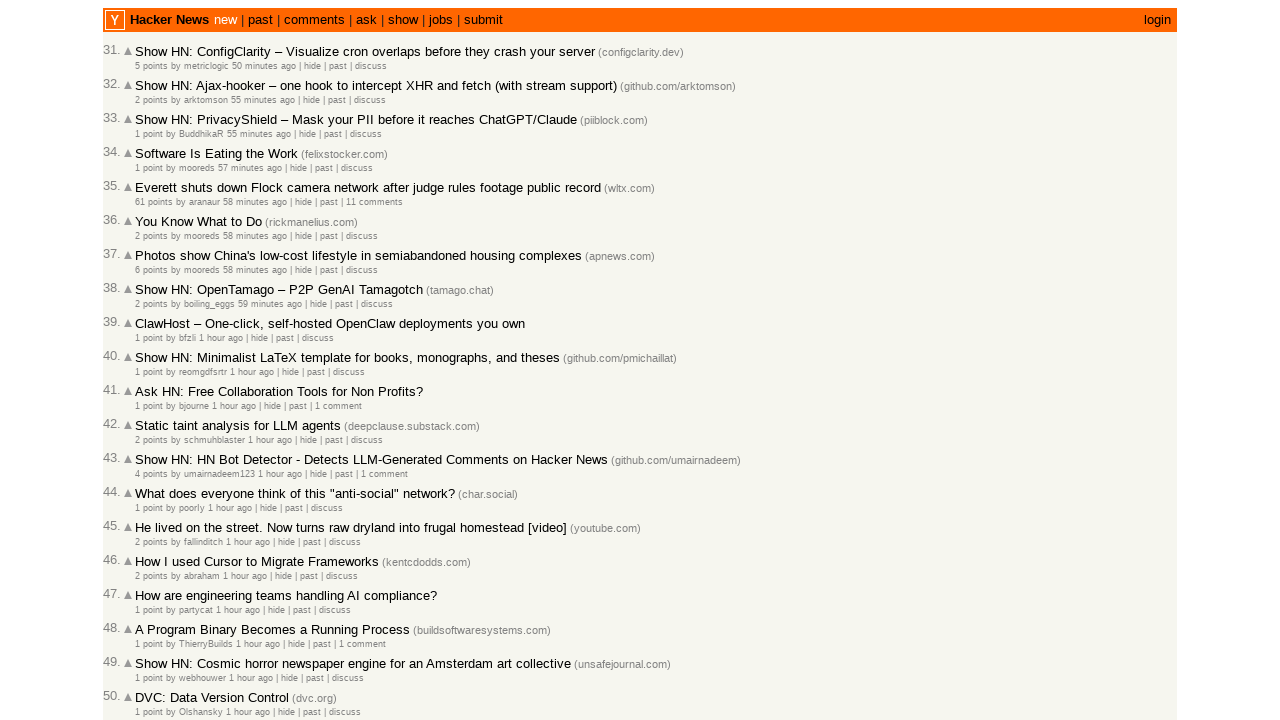

Processing post #55 with timestamp '1 hour ago'
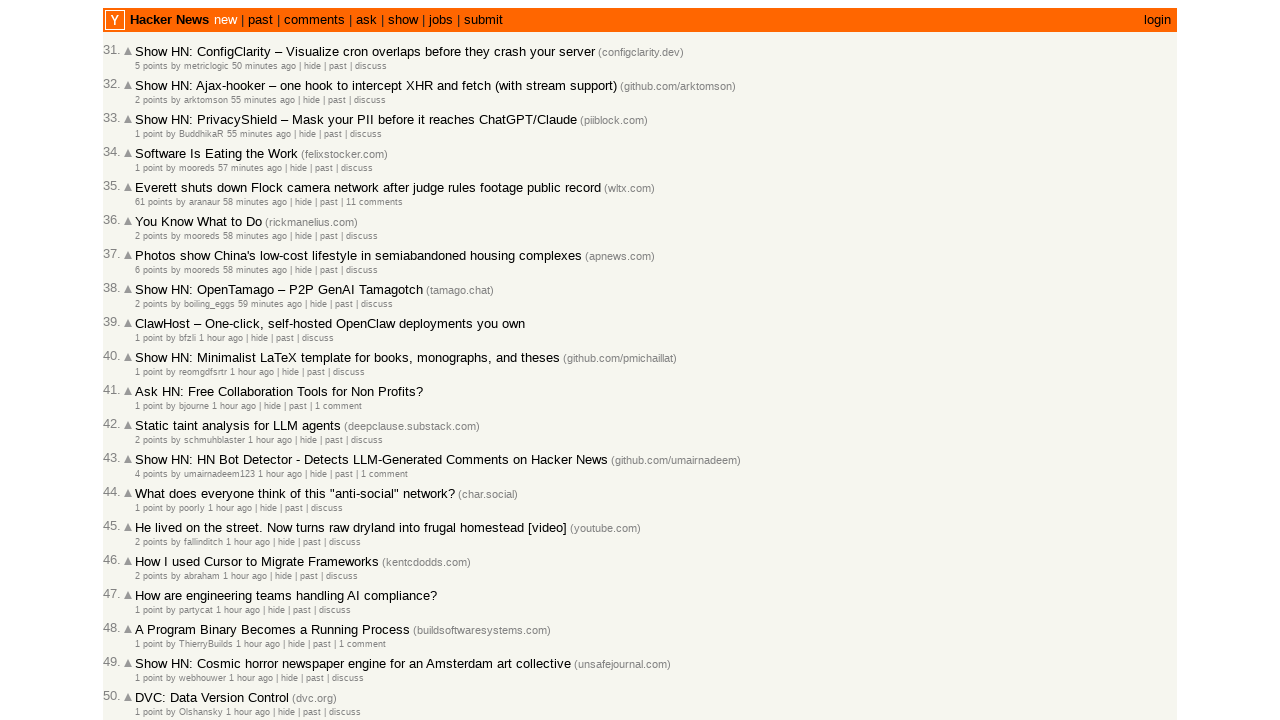

Verified post #55 is correctly ordered (time: 60 minutes)
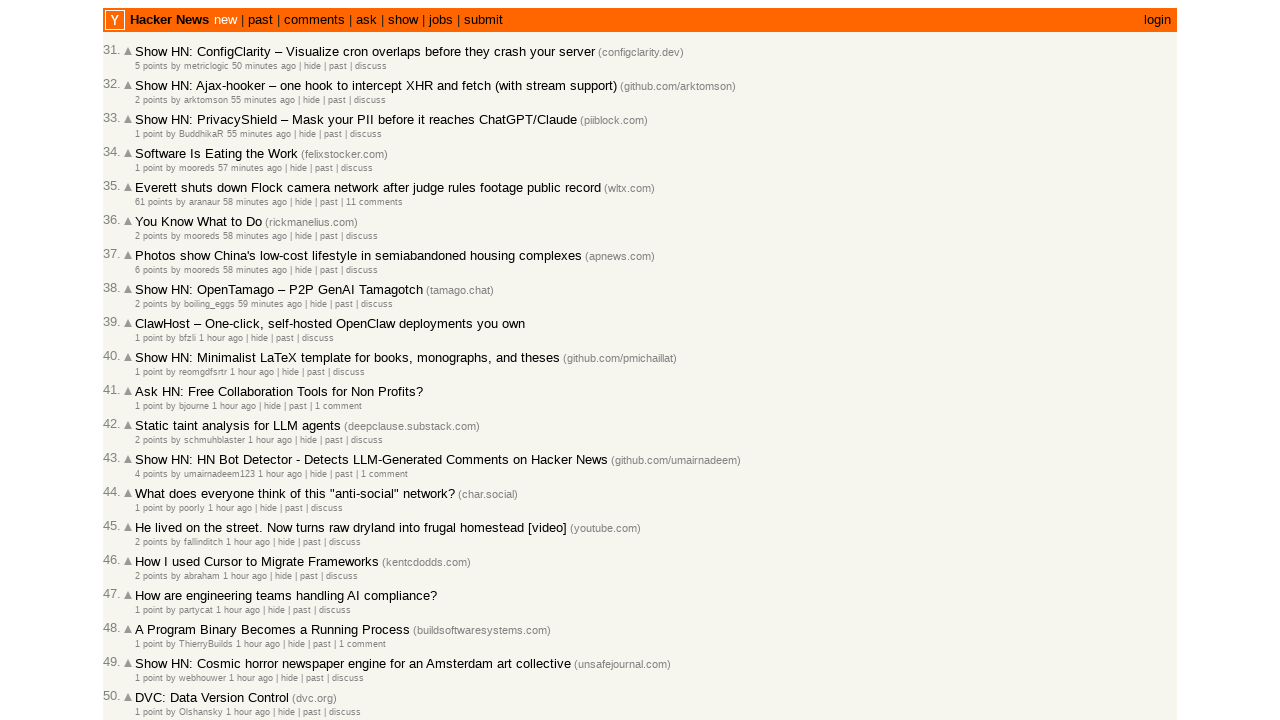

Processing post #56 with timestamp '1 hour ago'
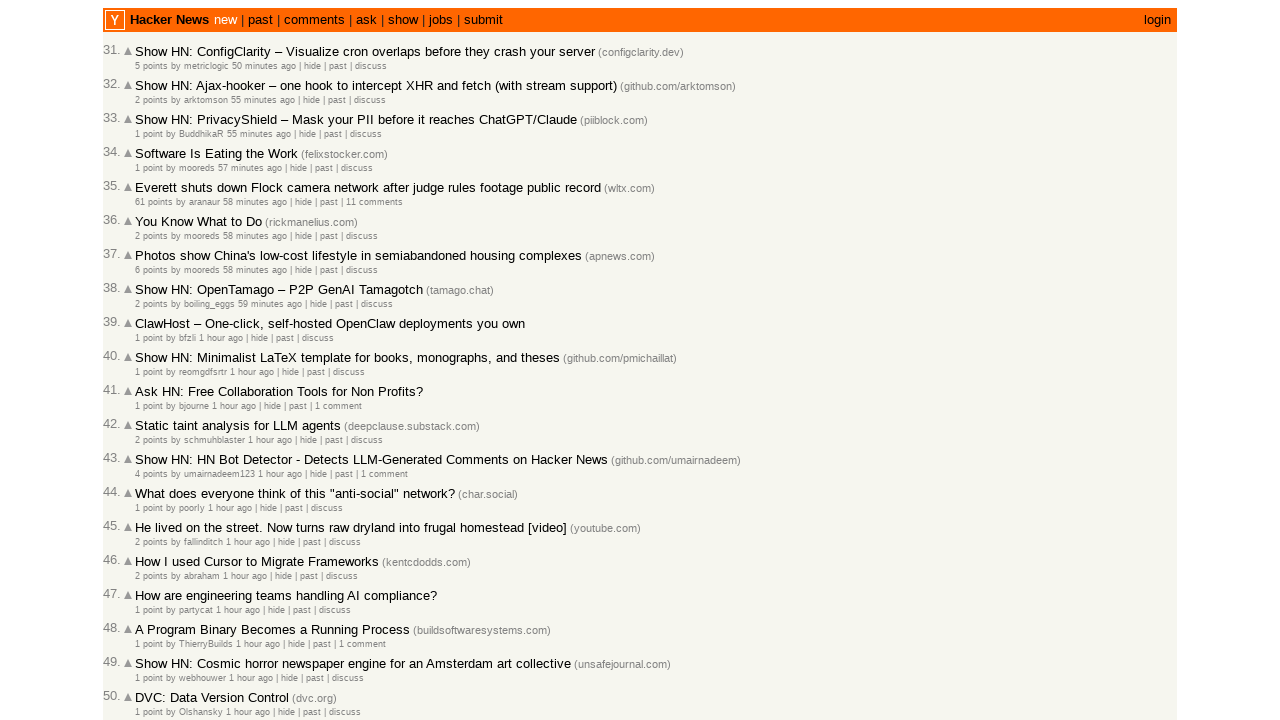

Verified post #56 is correctly ordered (time: 60 minutes)
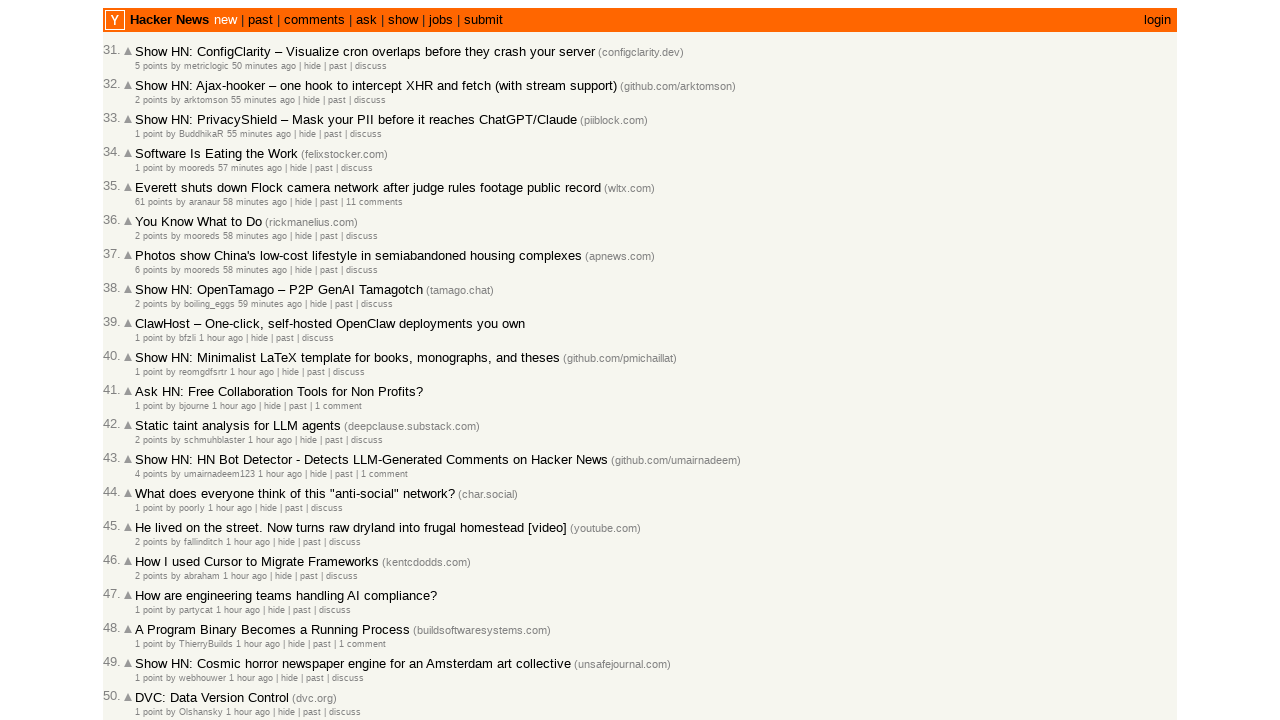

Processing post #57 with timestamp '1 hour ago'
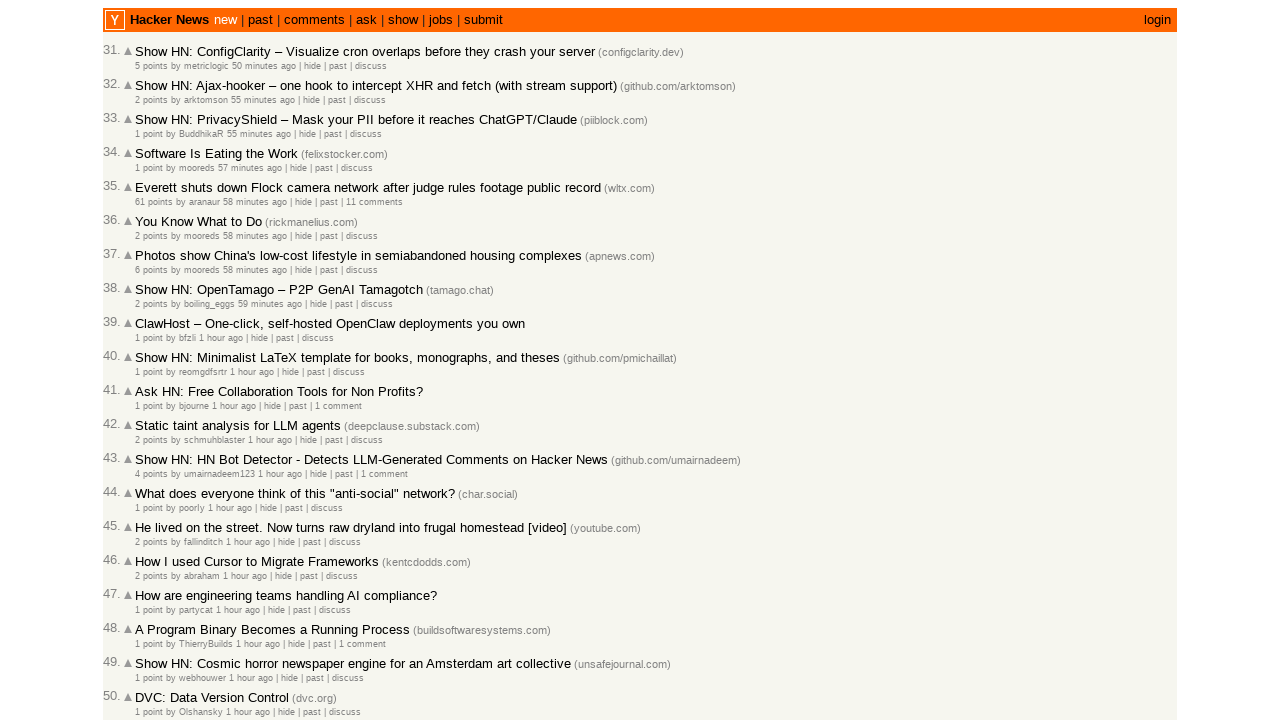

Verified post #57 is correctly ordered (time: 60 minutes)
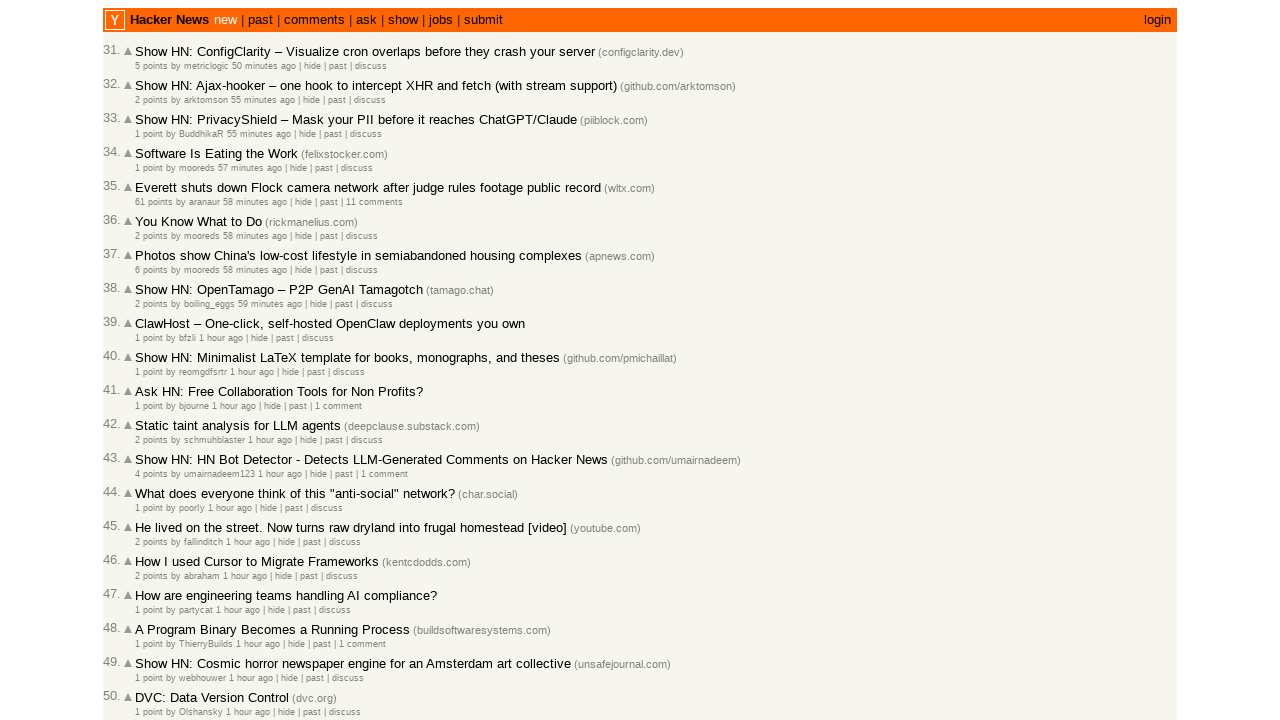

Processing post #58 with timestamp '1 hour ago'
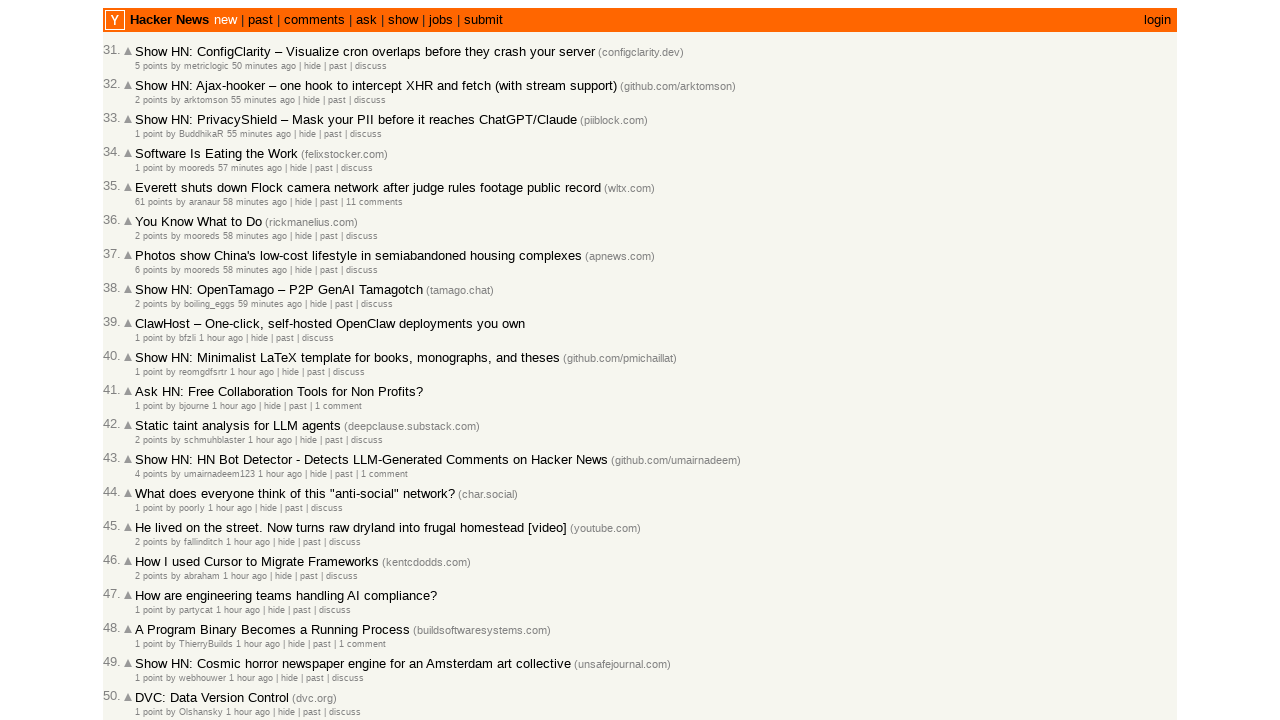

Verified post #58 is correctly ordered (time: 60 minutes)
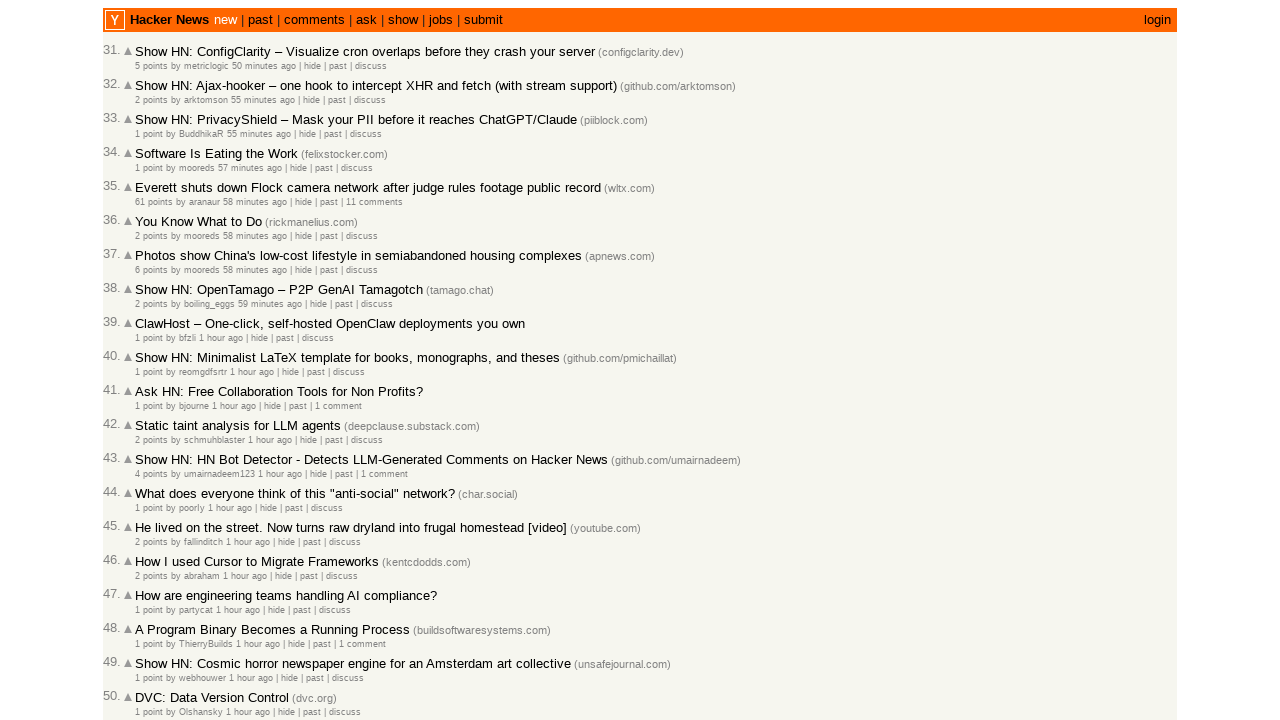

Processing post #59 with timestamp '1 hour ago'
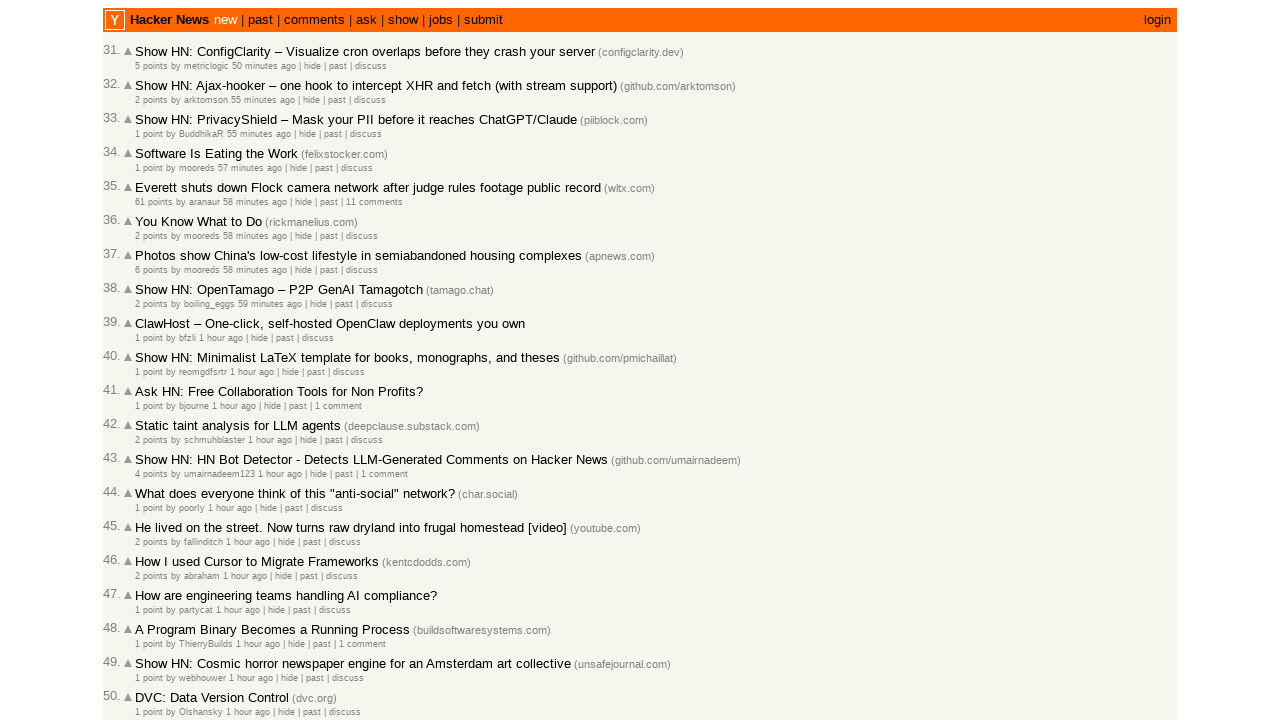

Verified post #59 is correctly ordered (time: 60 minutes)
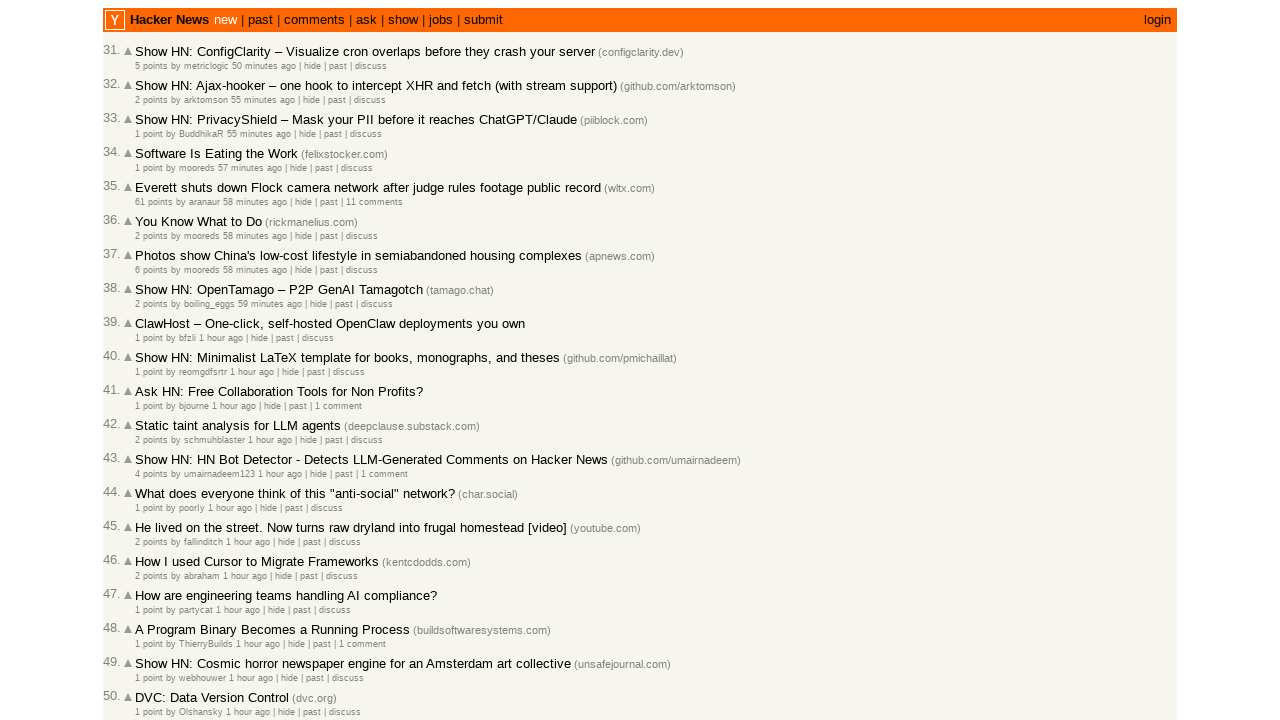

Processing post #60 with timestamp '1 hour ago'
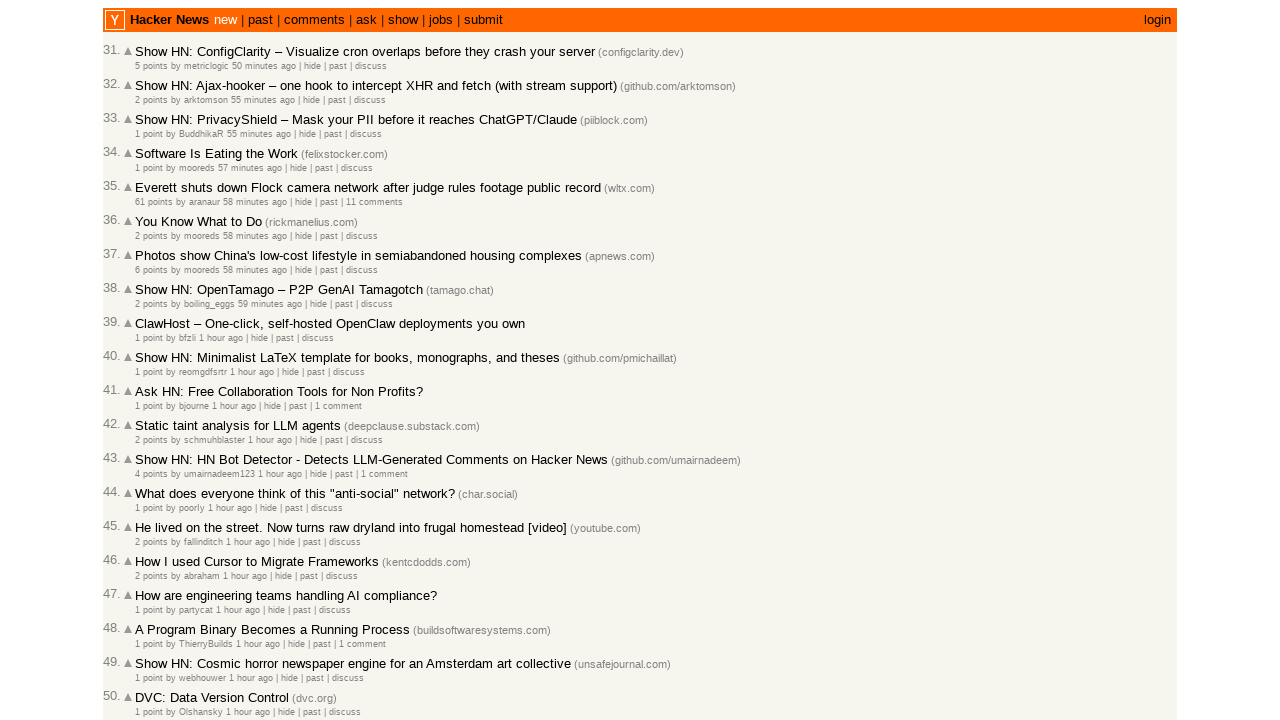

Verified post #60 is correctly ordered (time: 60 minutes)
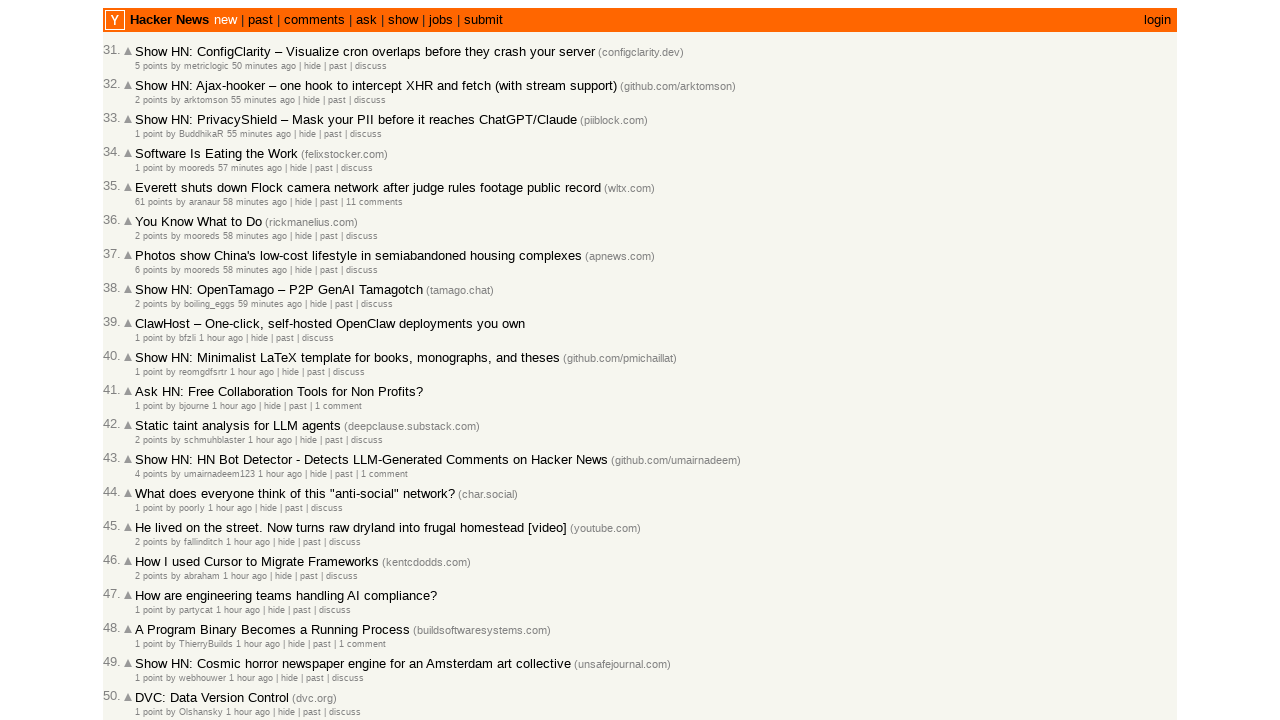

Clicked 'More' link to load next page of posts at (149, 616) on a.morelink
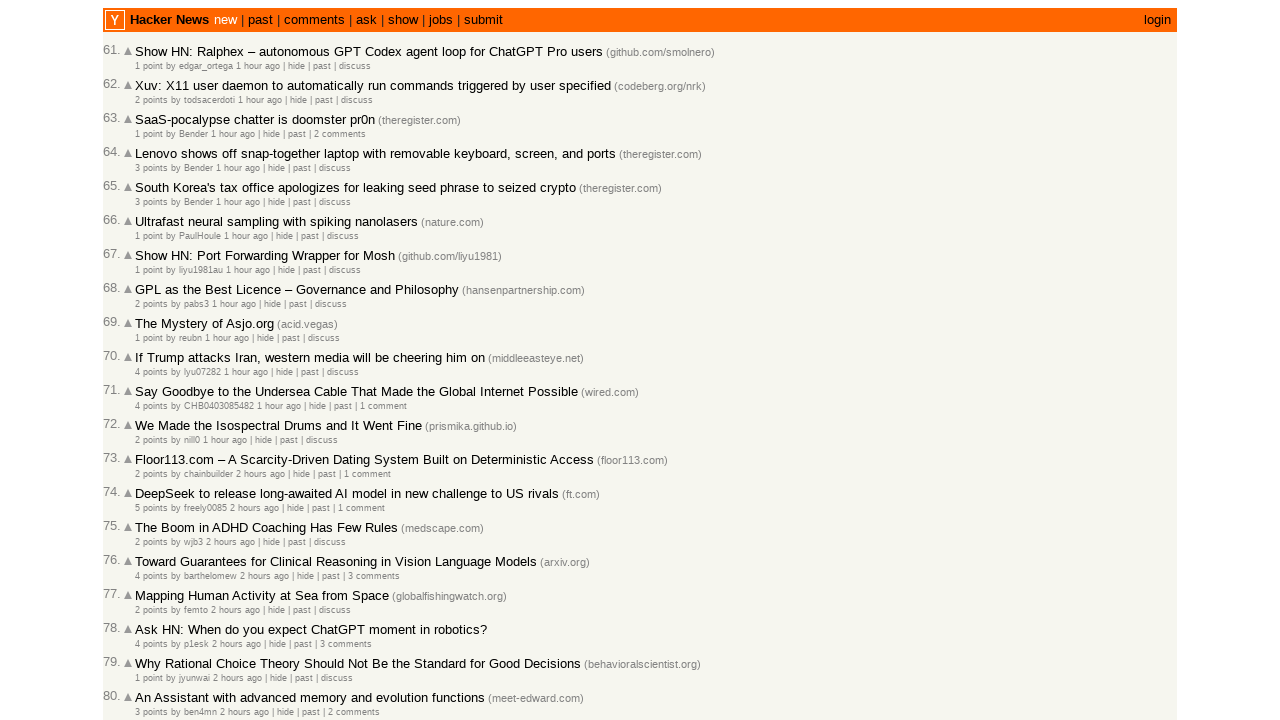

Waited 1 second for next page to load
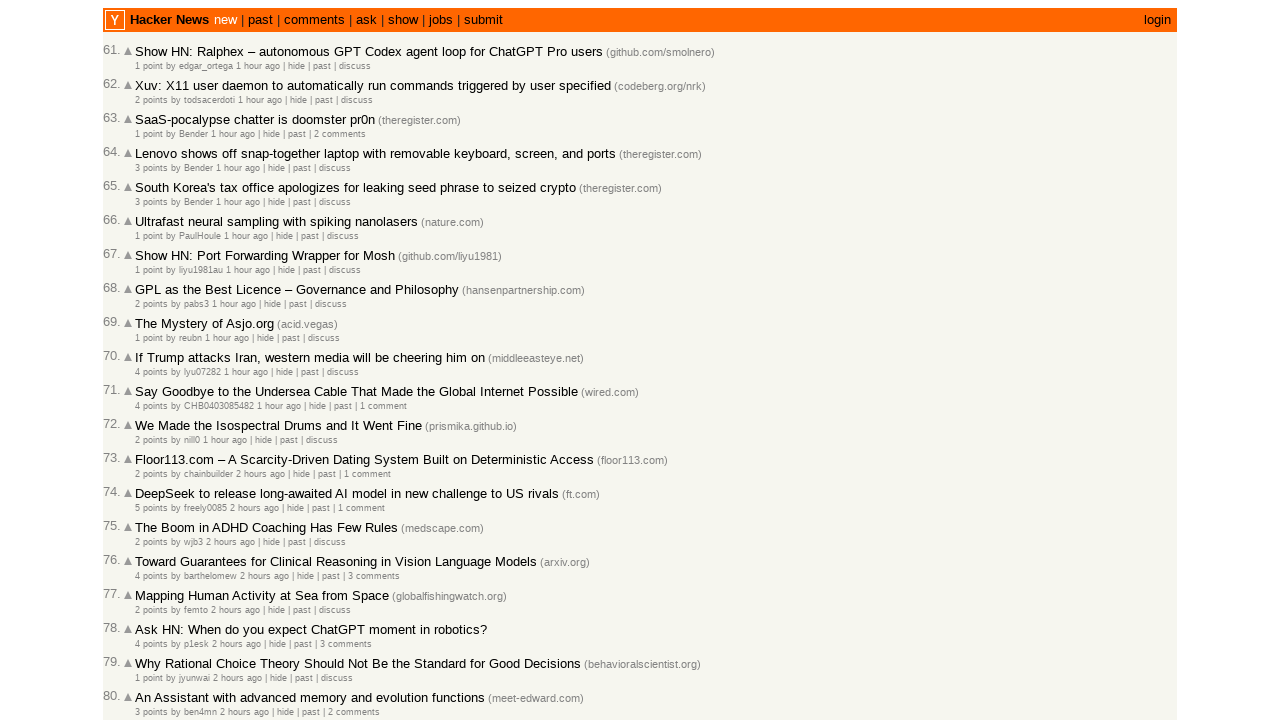

Located 30 rank elements on the page
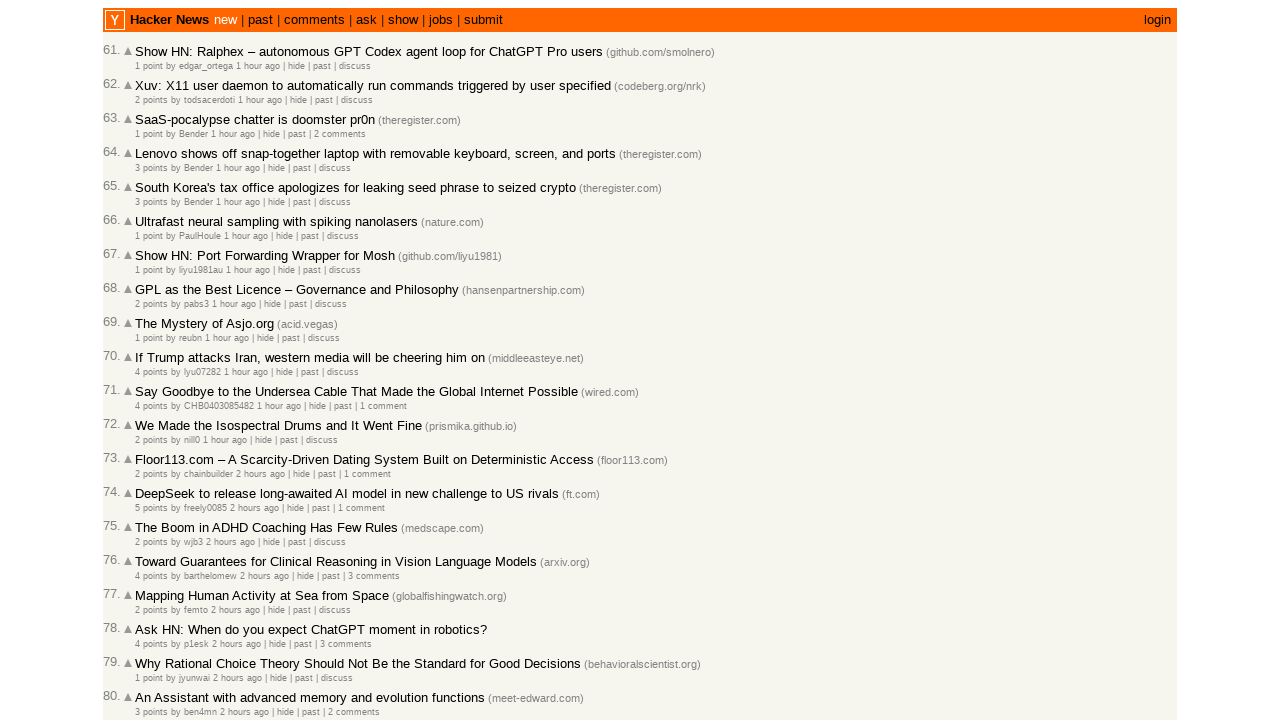

Located 30 time elements on the page
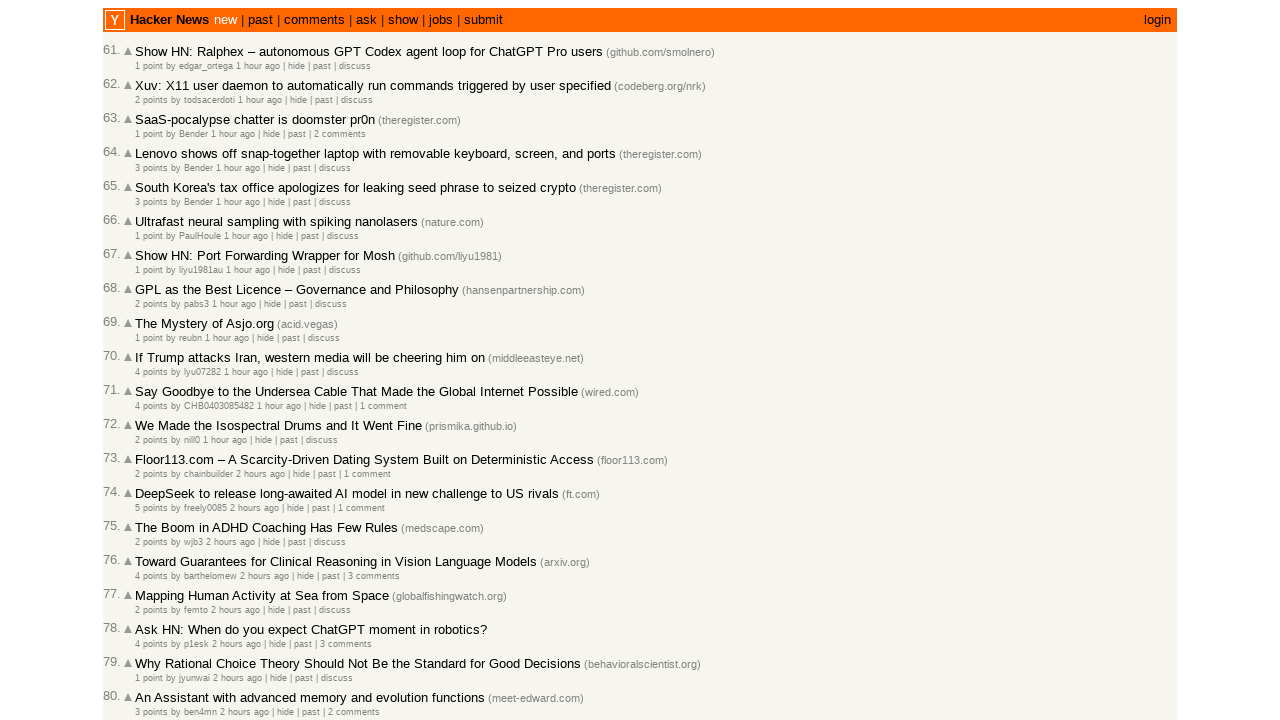

Processing post #61 with timestamp '1 hour ago'
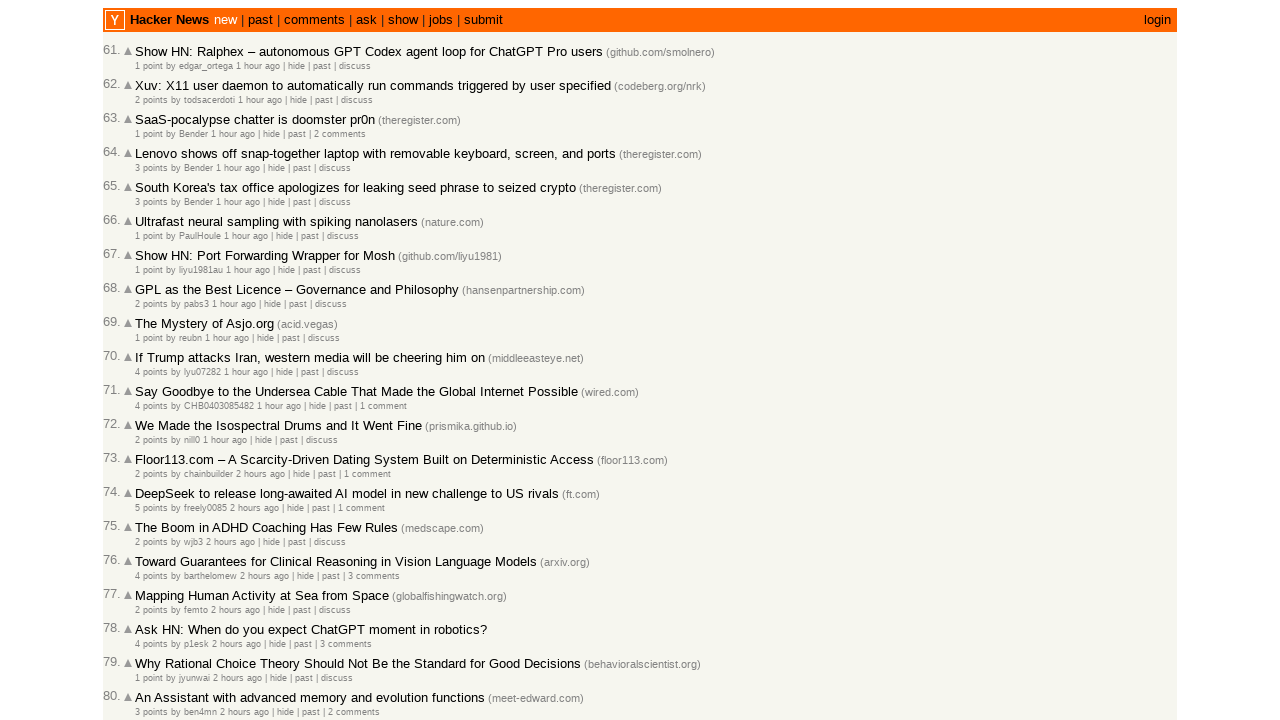

Verified post #61 is correctly ordered (time: 60 minutes)
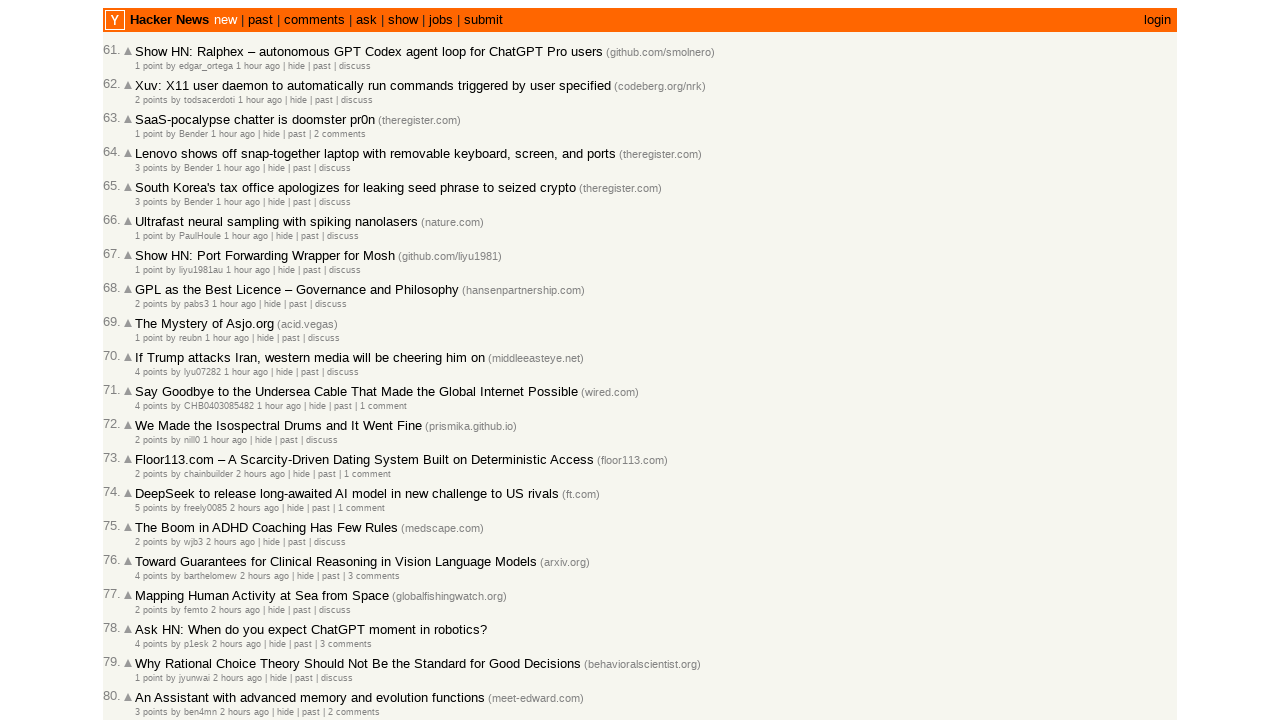

Processing post #62 with timestamp '1 hour ago'
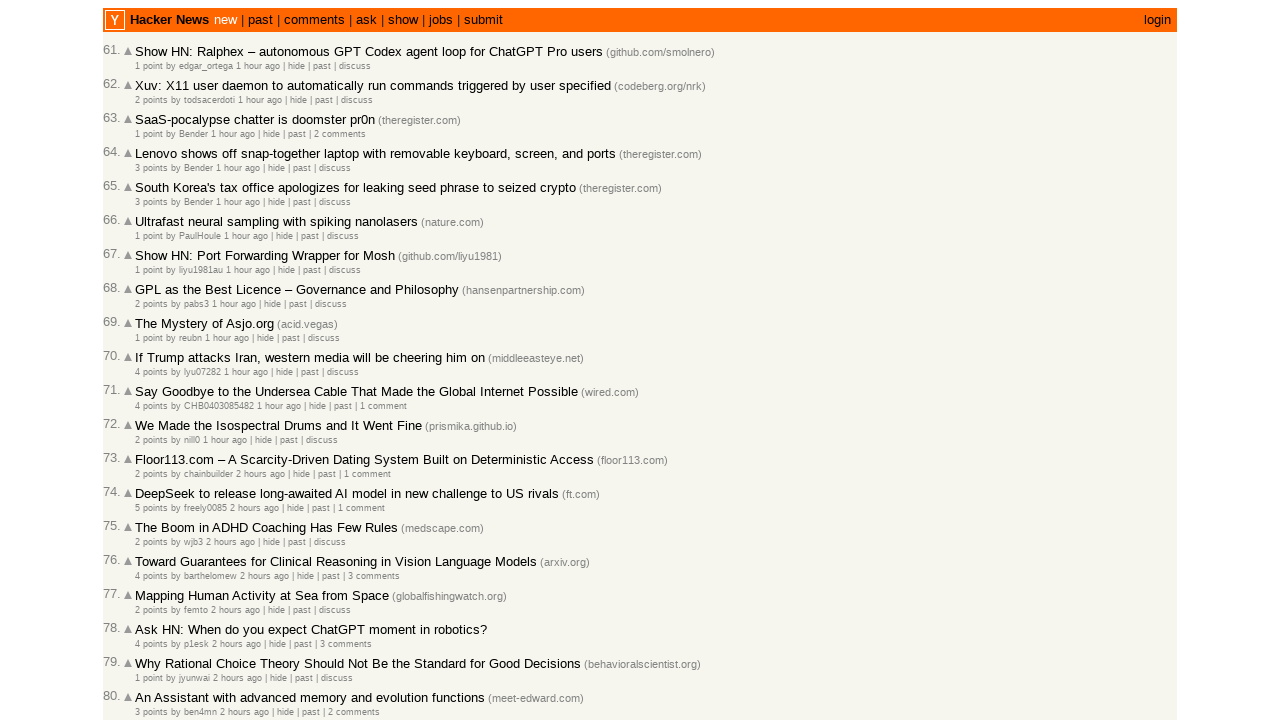

Verified post #62 is correctly ordered (time: 60 minutes)
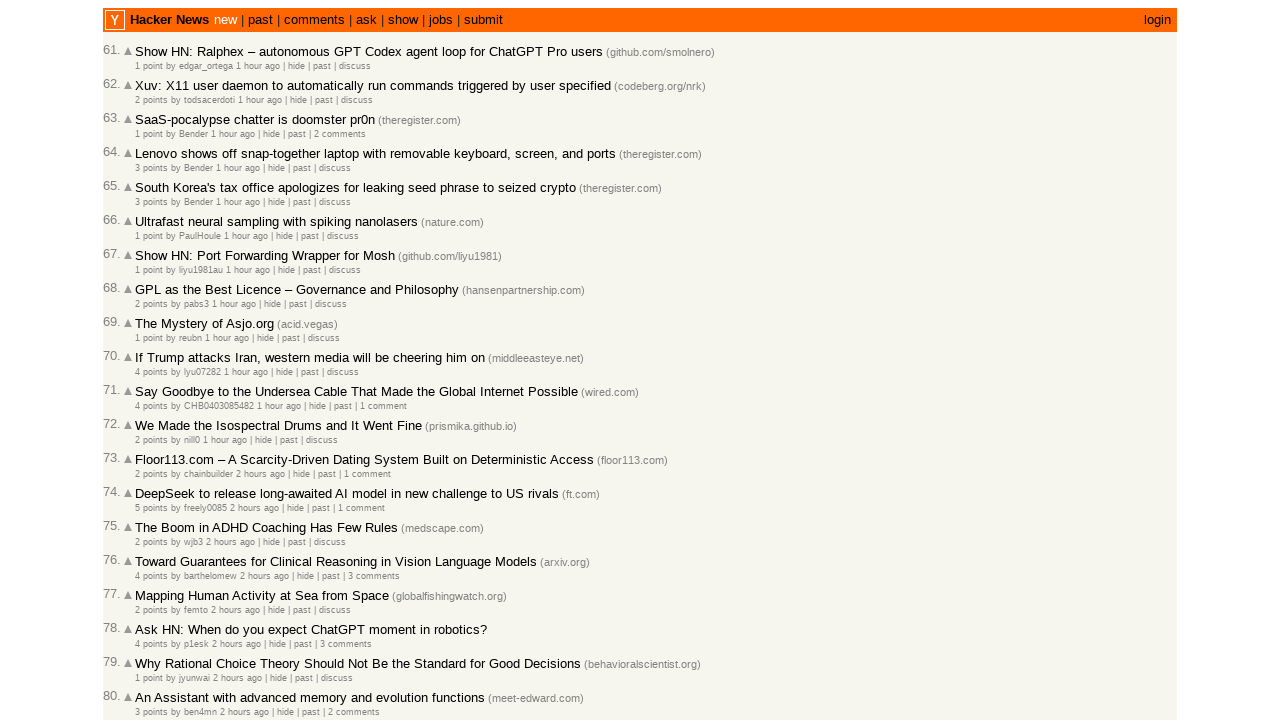

Processing post #63 with timestamp '1 hour ago'
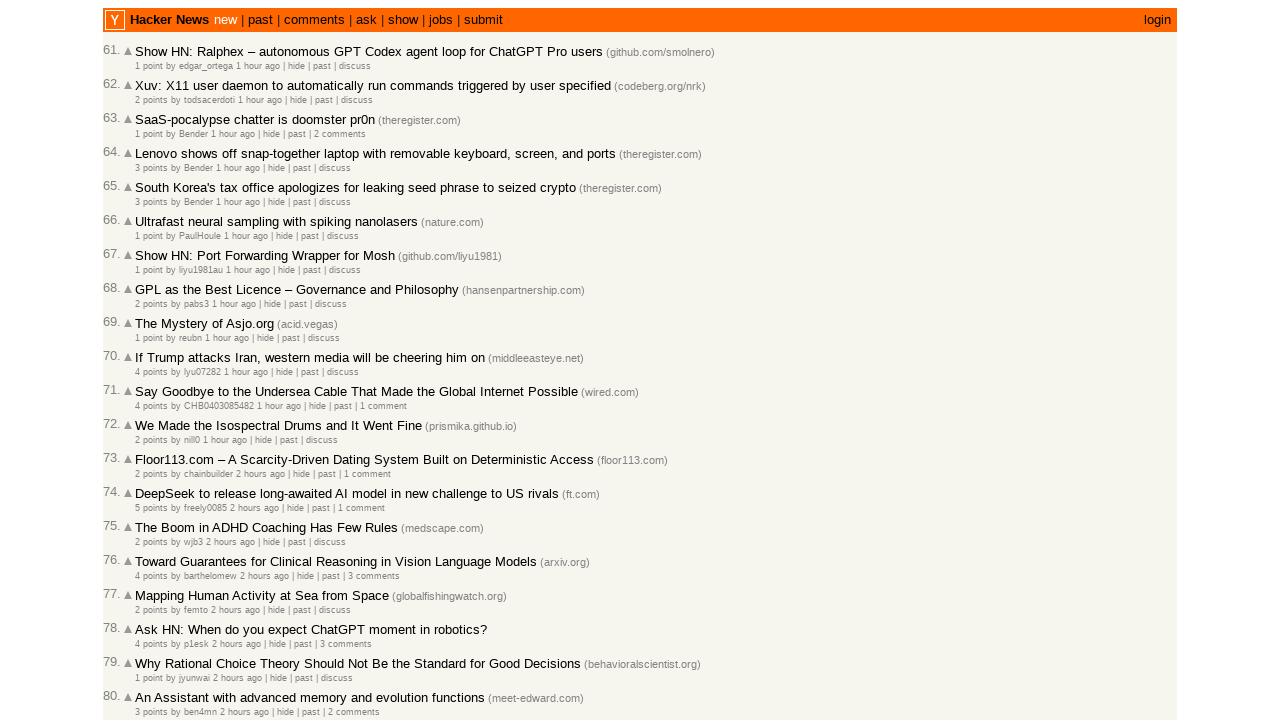

Verified post #63 is correctly ordered (time: 60 minutes)
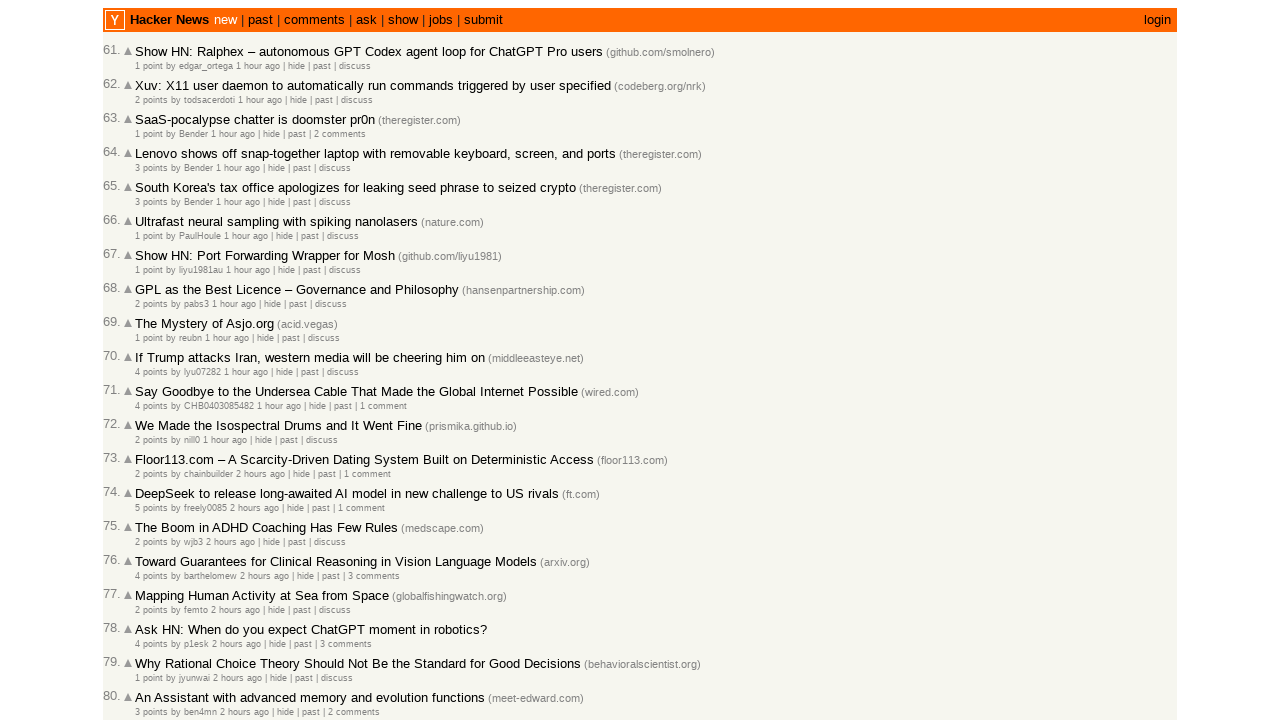

Processing post #64 with timestamp '1 hour ago'
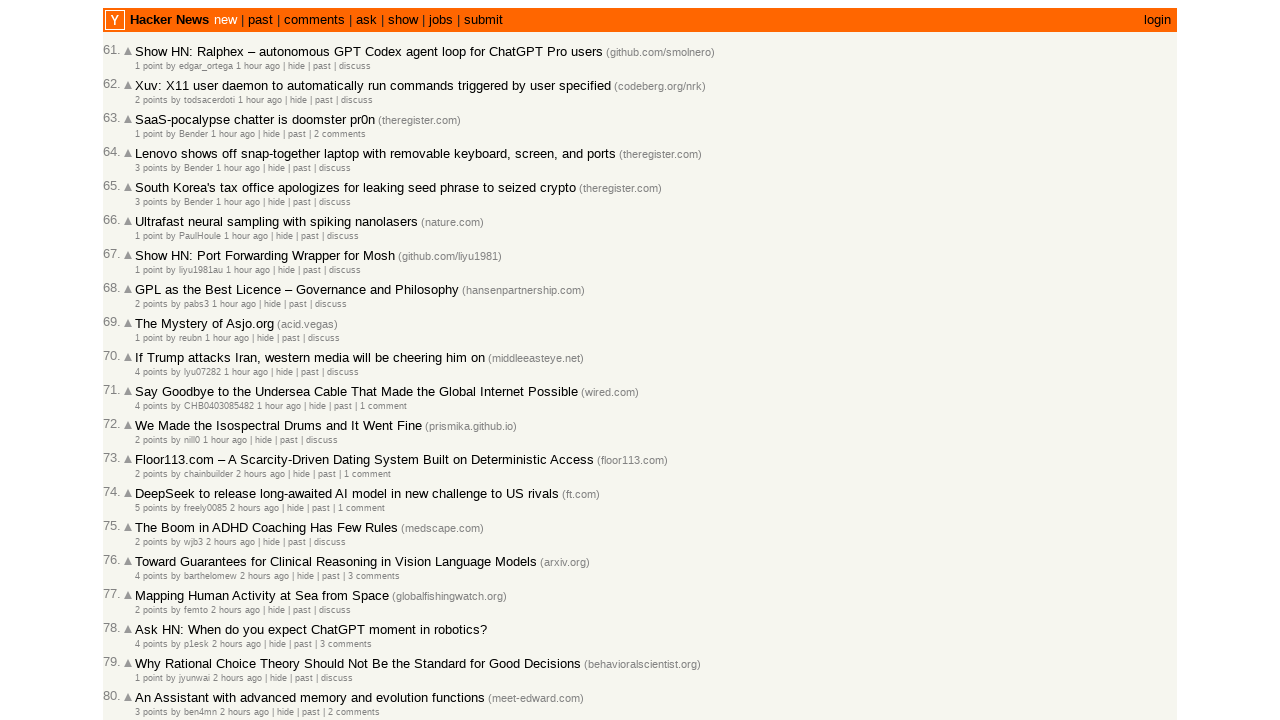

Verified post #64 is correctly ordered (time: 60 minutes)
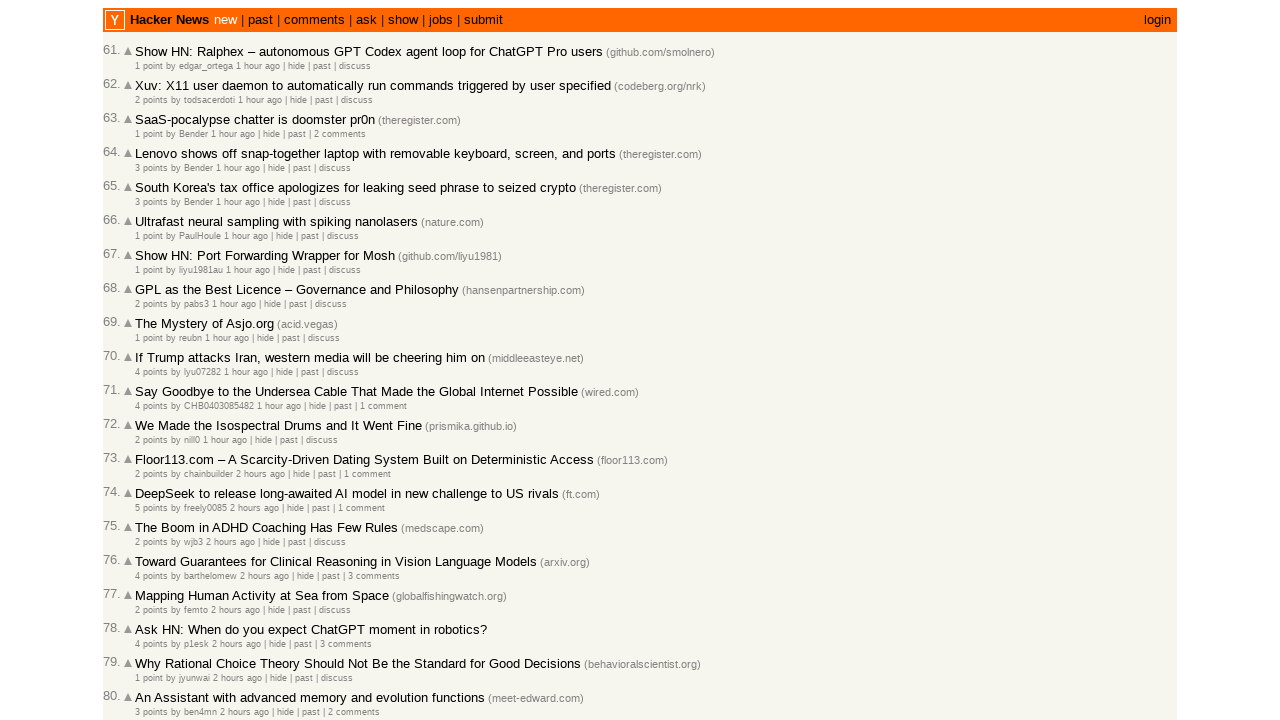

Processing post #65 with timestamp '1 hour ago'
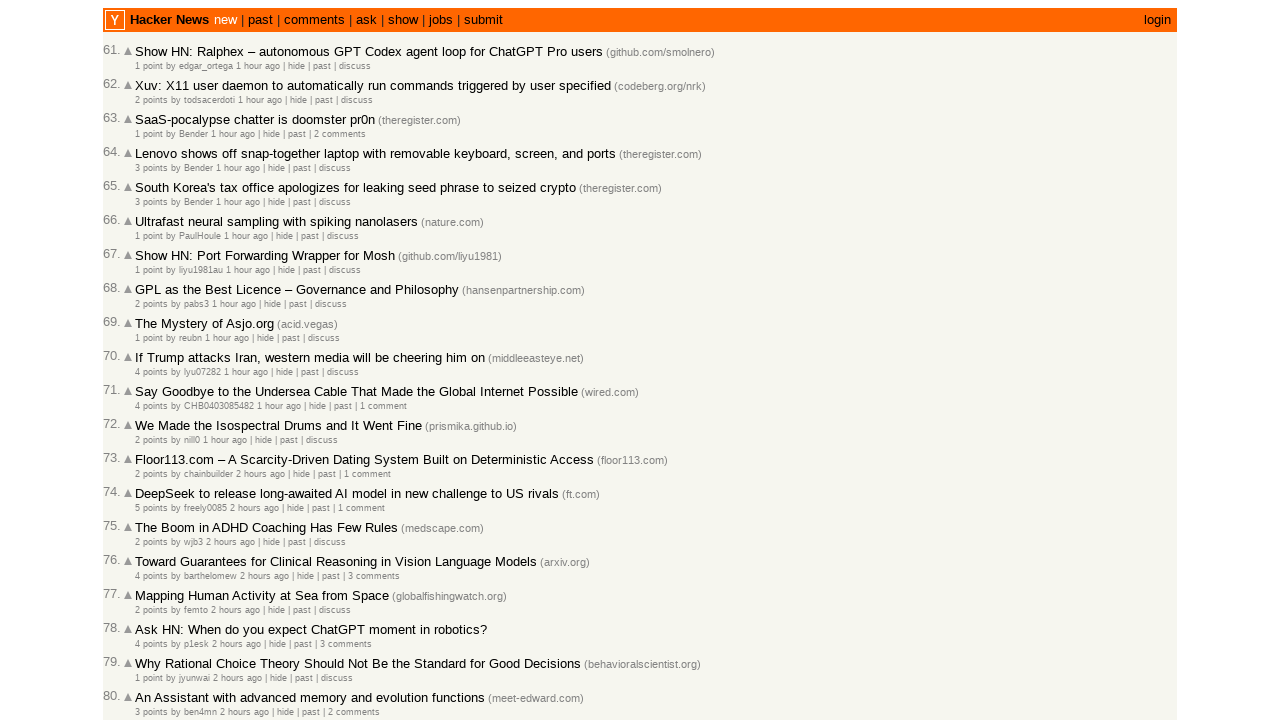

Verified post #65 is correctly ordered (time: 60 minutes)
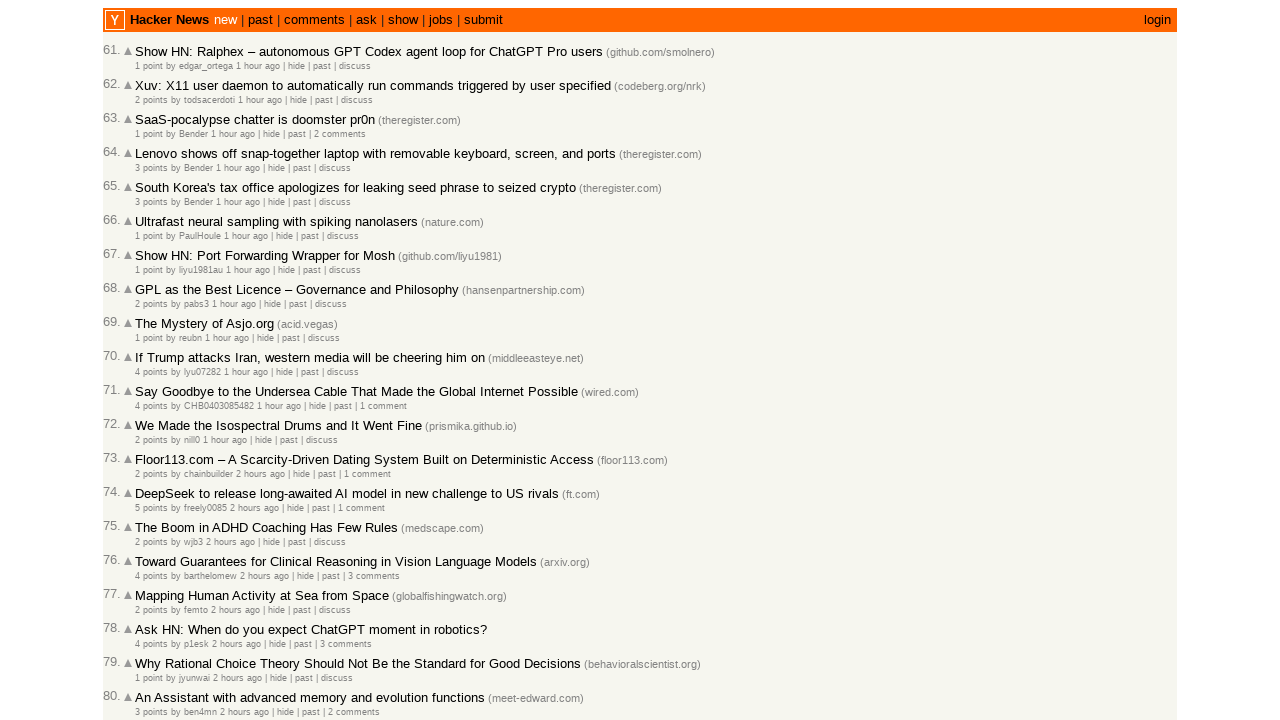

Processing post #66 with timestamp '1 hour ago'
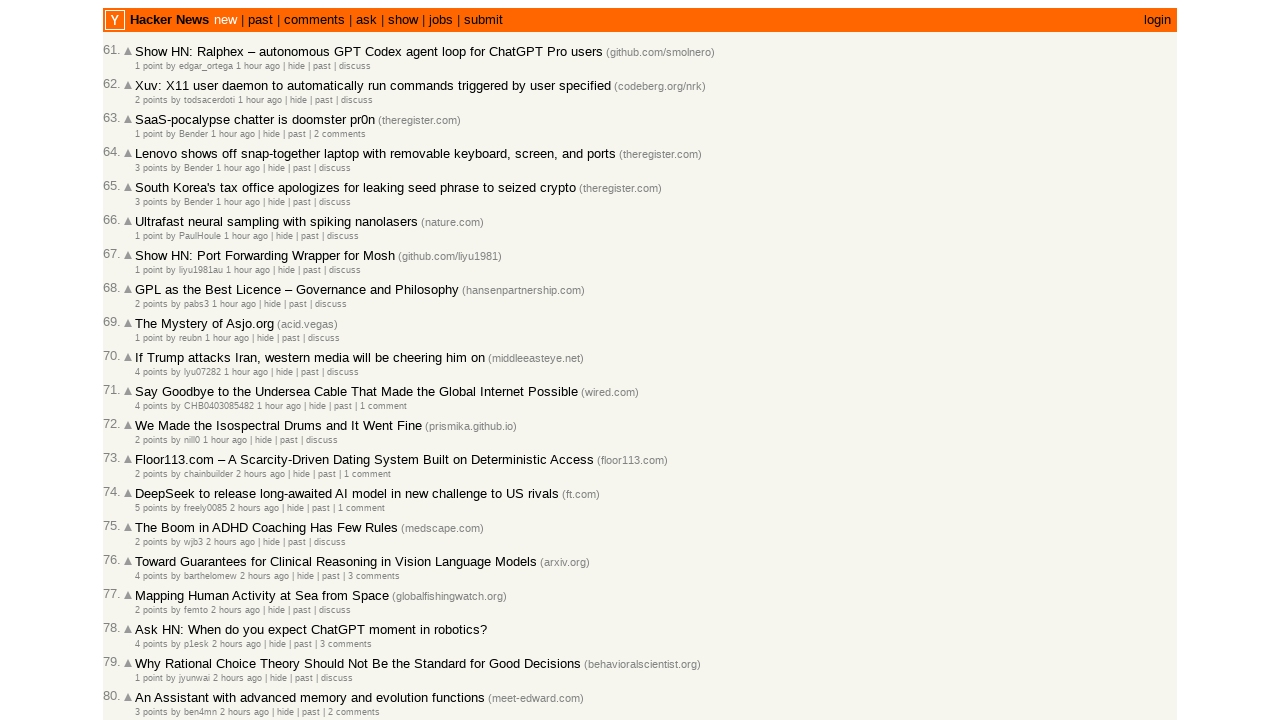

Verified post #66 is correctly ordered (time: 60 minutes)
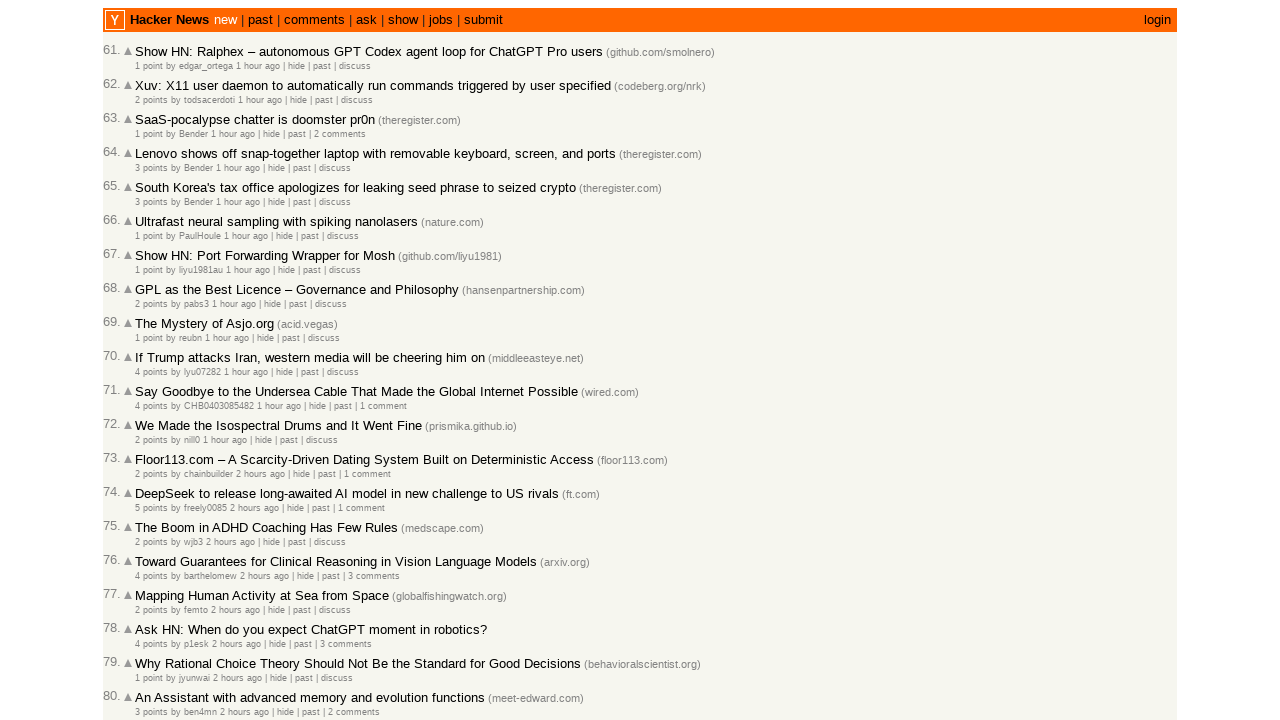

Processing post #67 with timestamp '1 hour ago'
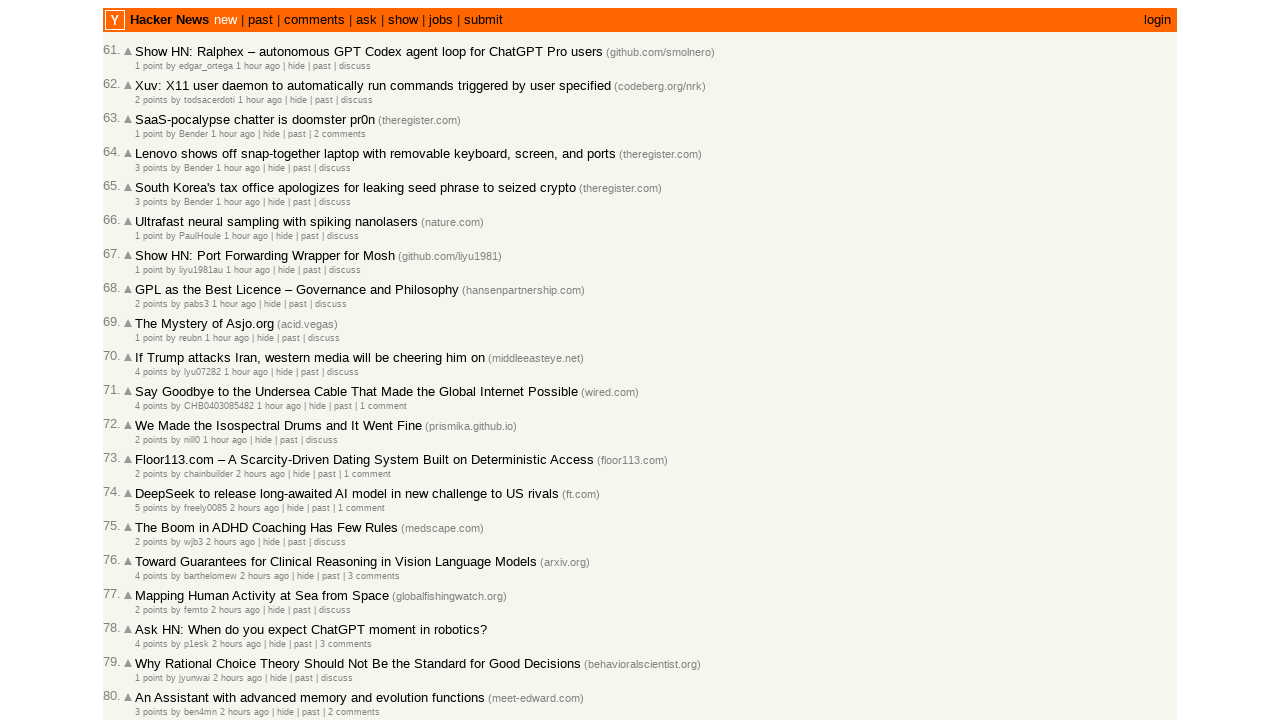

Verified post #67 is correctly ordered (time: 60 minutes)
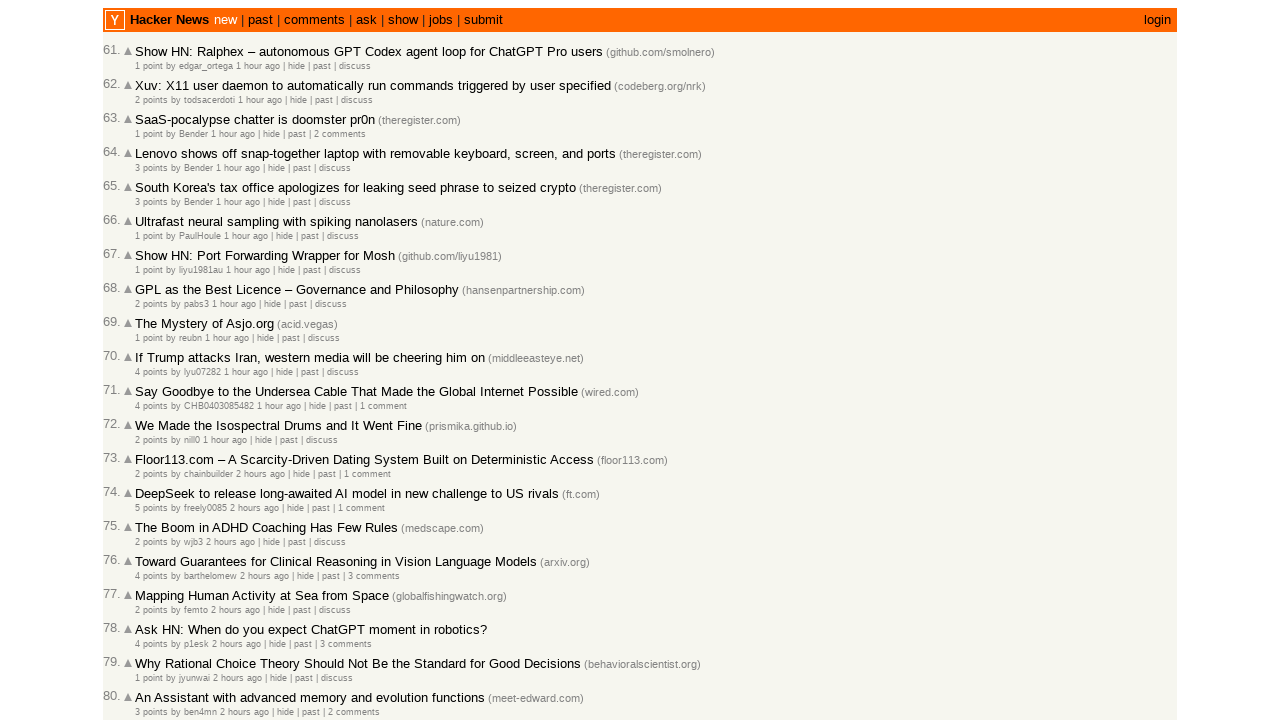

Processing post #68 with timestamp '1 hour ago'
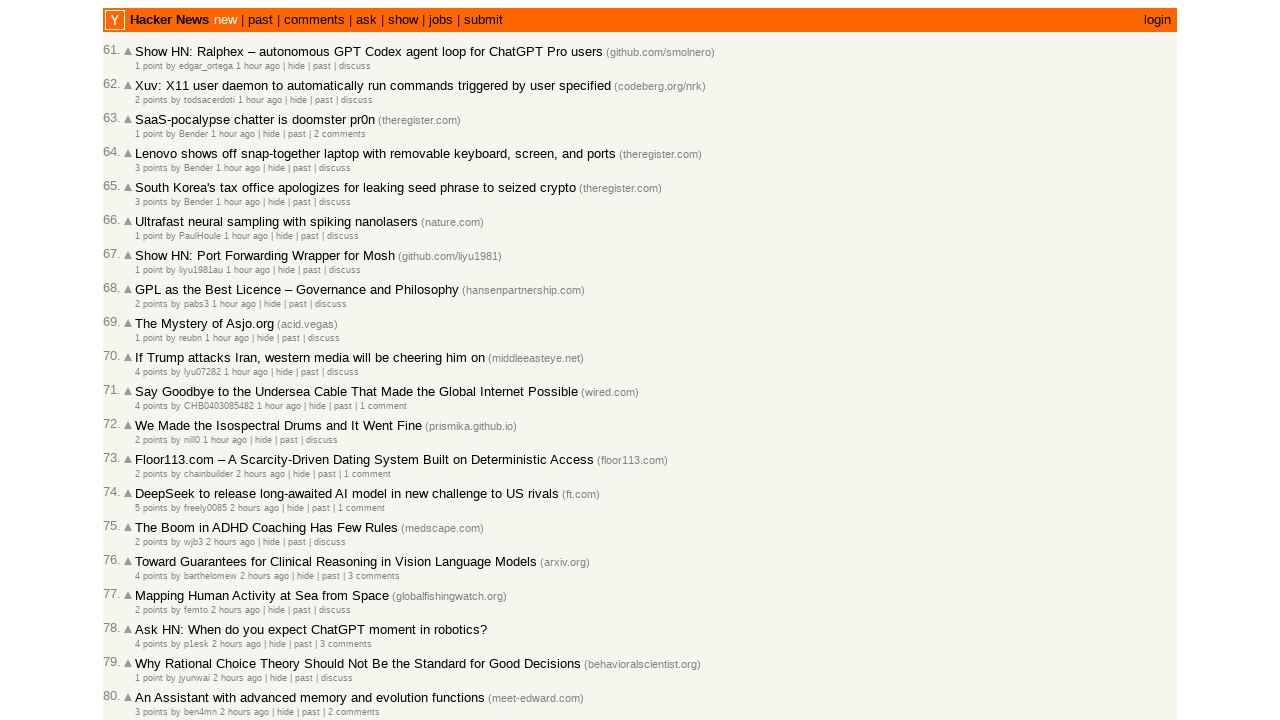

Verified post #68 is correctly ordered (time: 60 minutes)
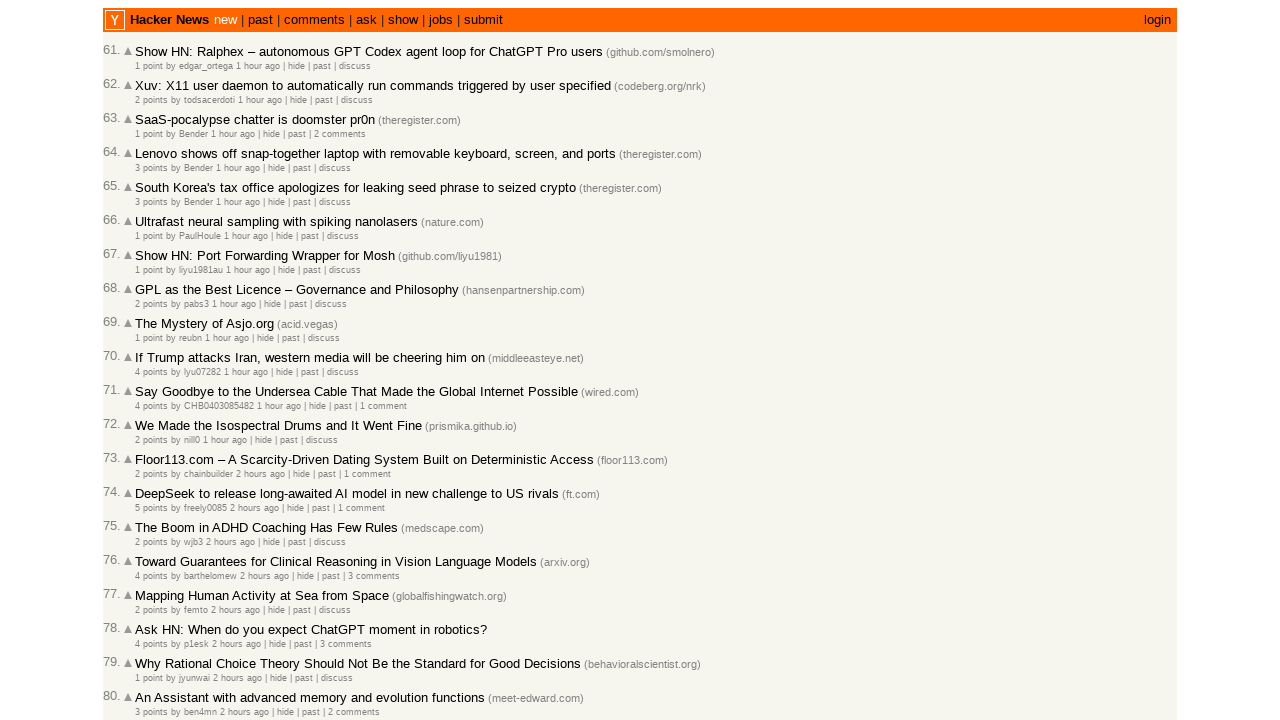

Processing post #69 with timestamp '1 hour ago'
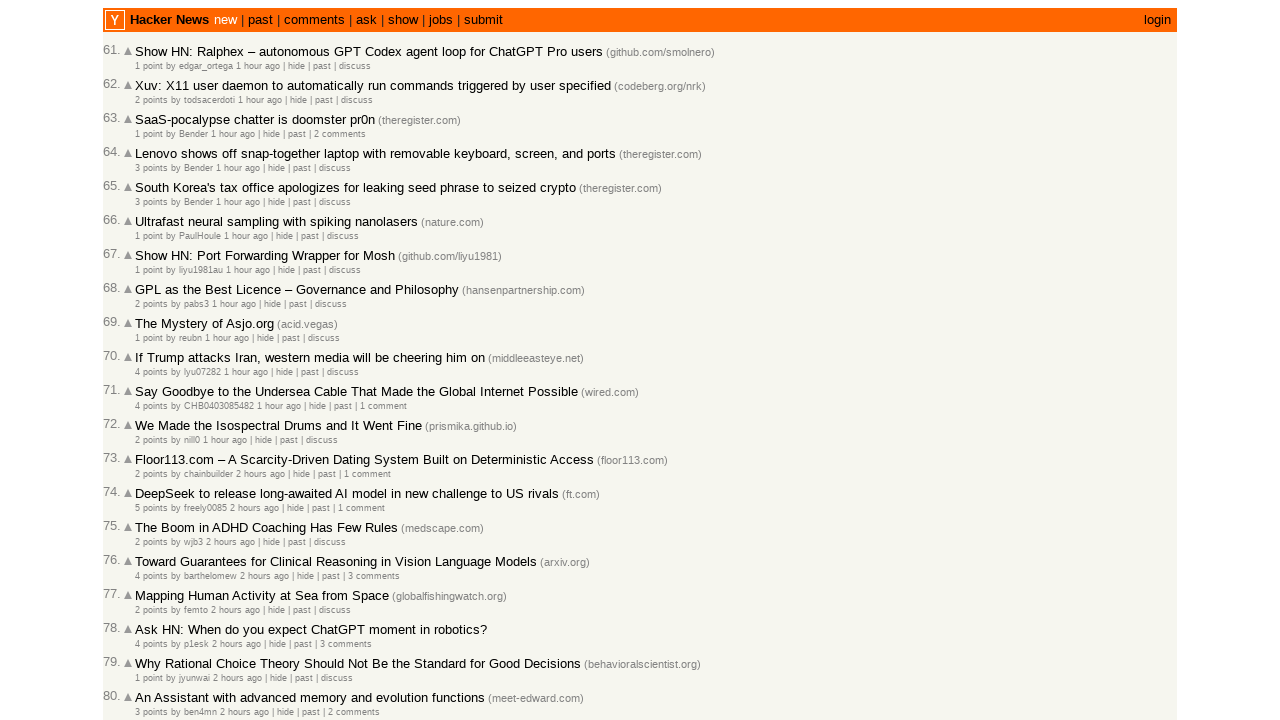

Verified post #69 is correctly ordered (time: 60 minutes)
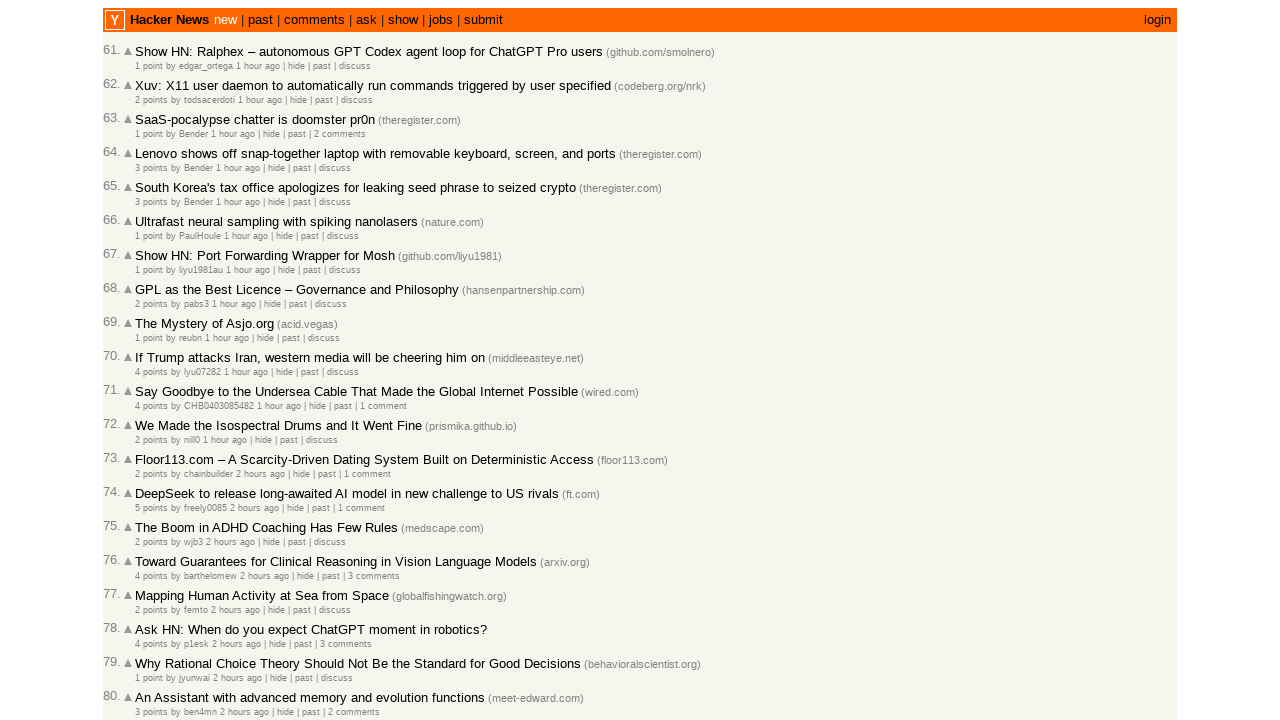

Processing post #70 with timestamp '1 hour ago'
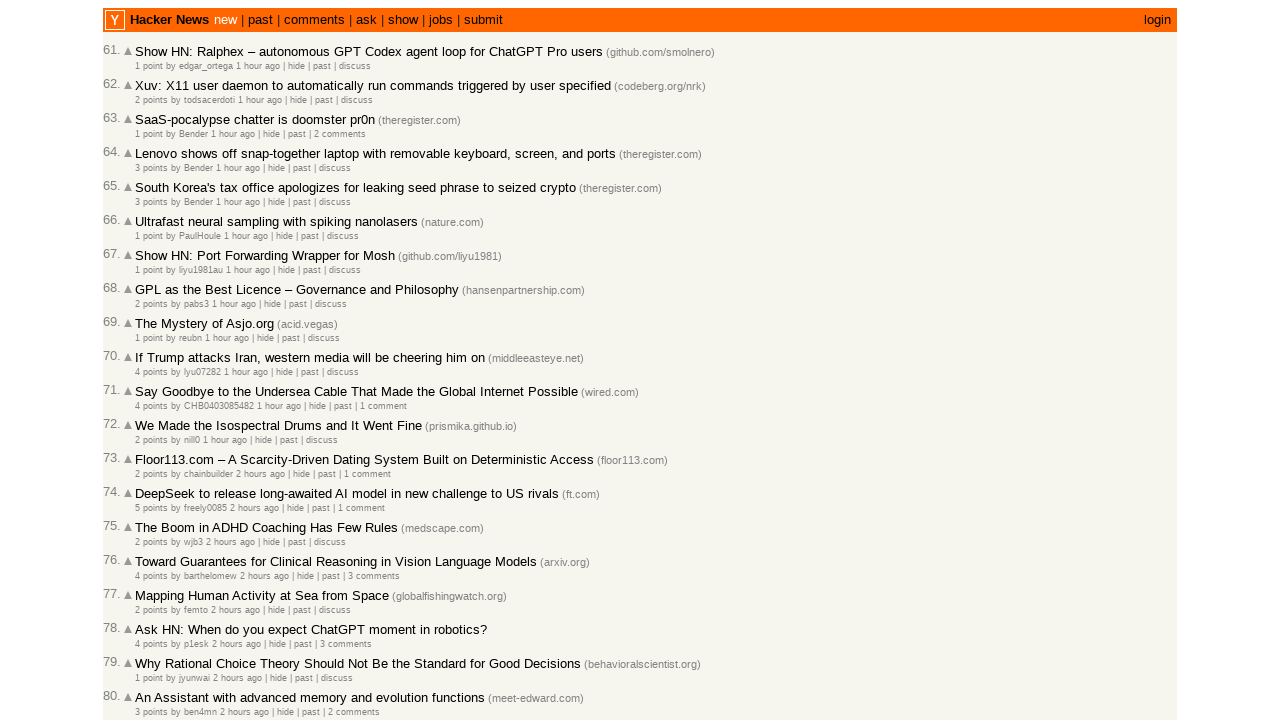

Verified post #70 is correctly ordered (time: 60 minutes)
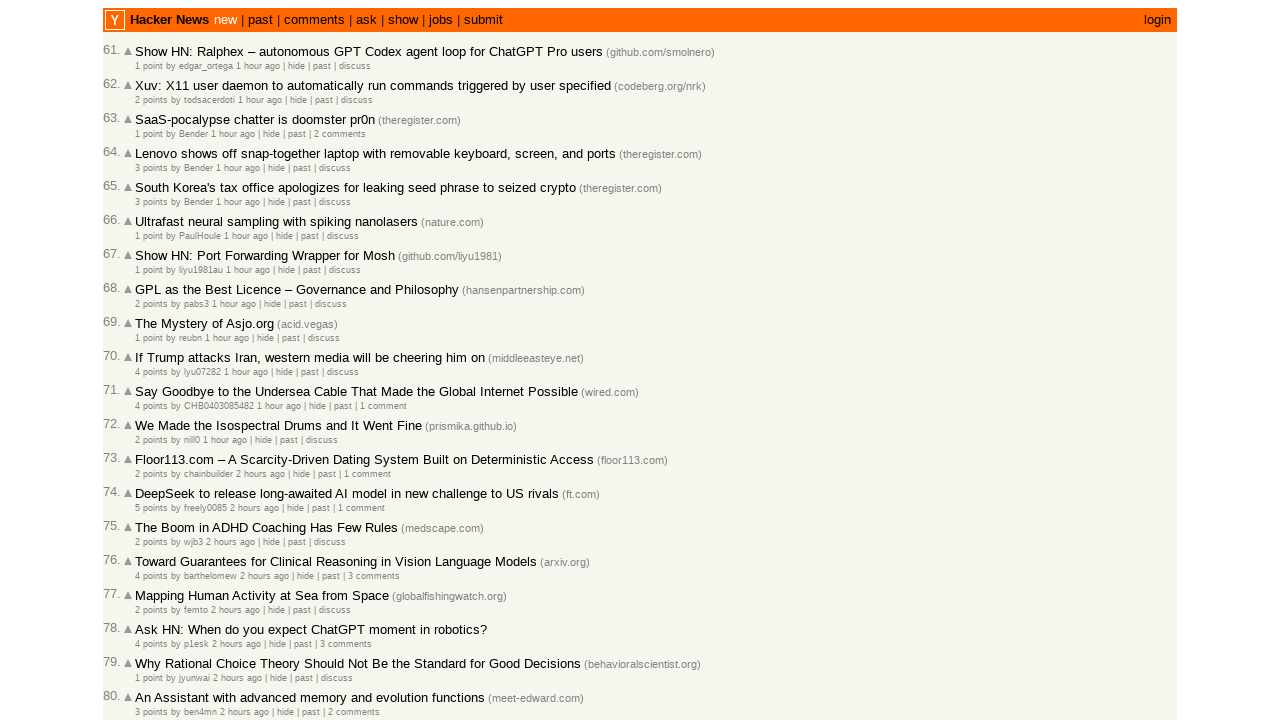

Processing post #71 with timestamp '1 hour ago'
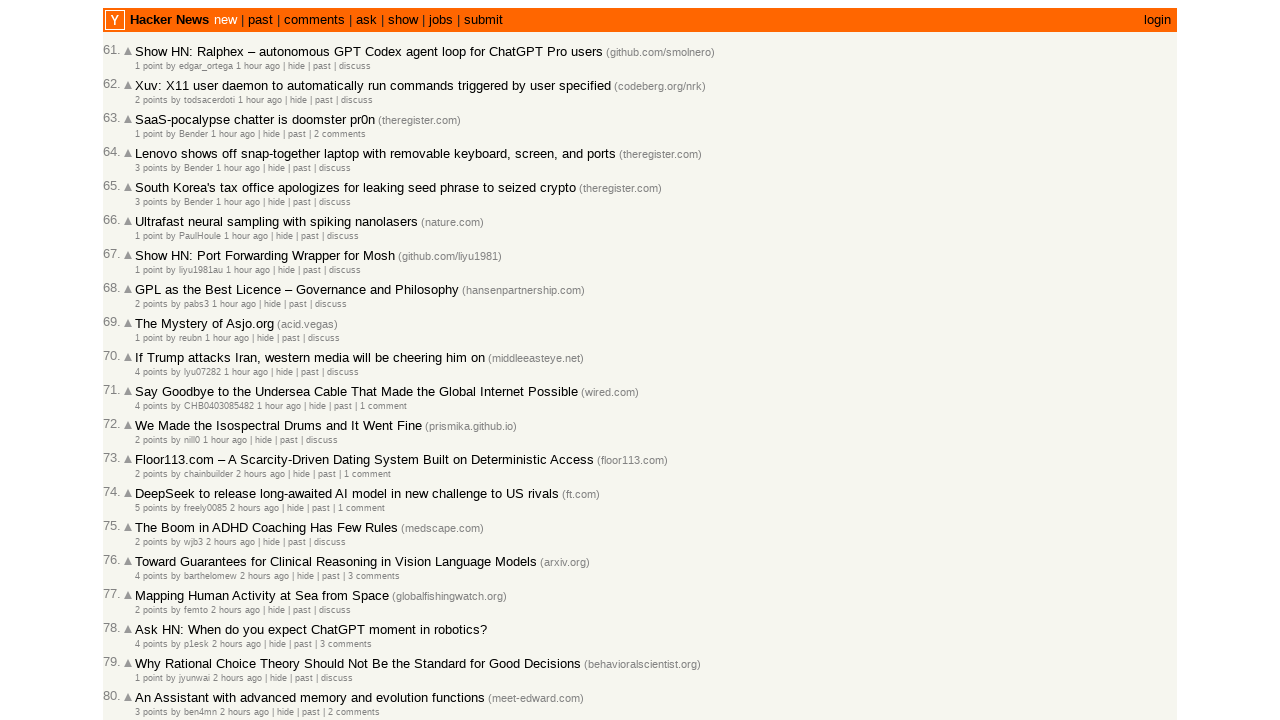

Verified post #71 is correctly ordered (time: 60 minutes)
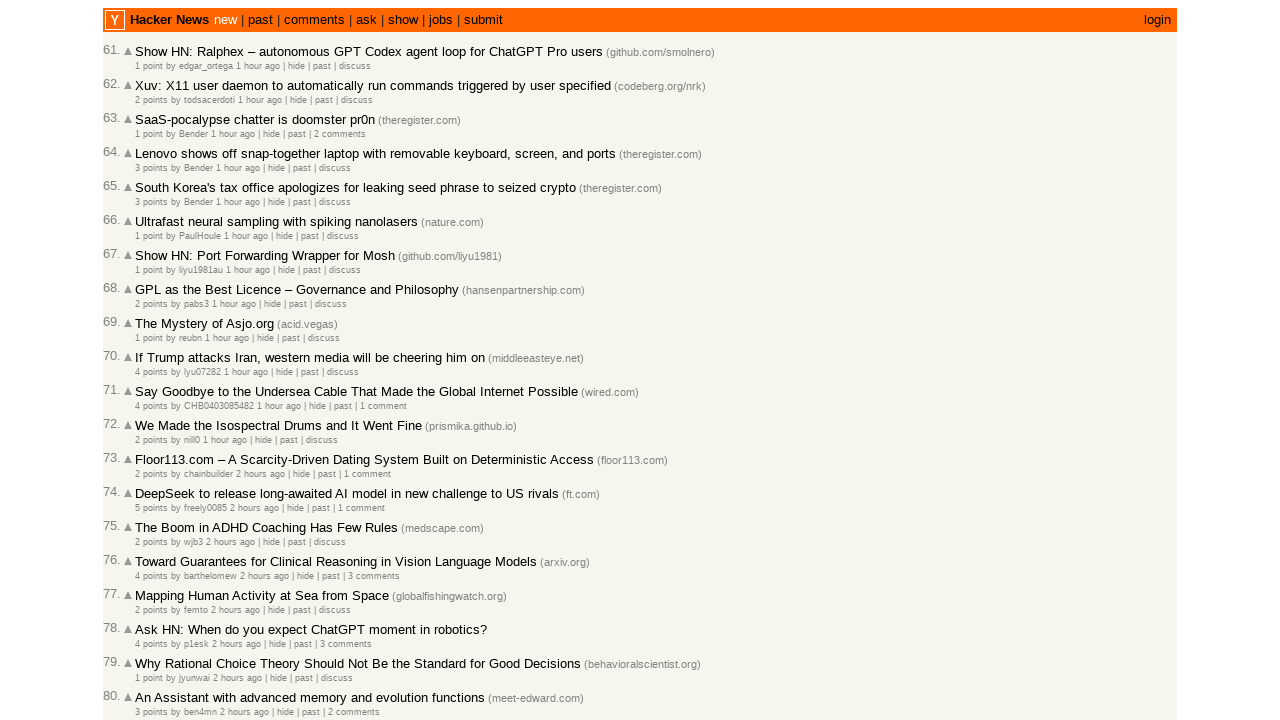

Processing post #72 with timestamp '1 hour ago'
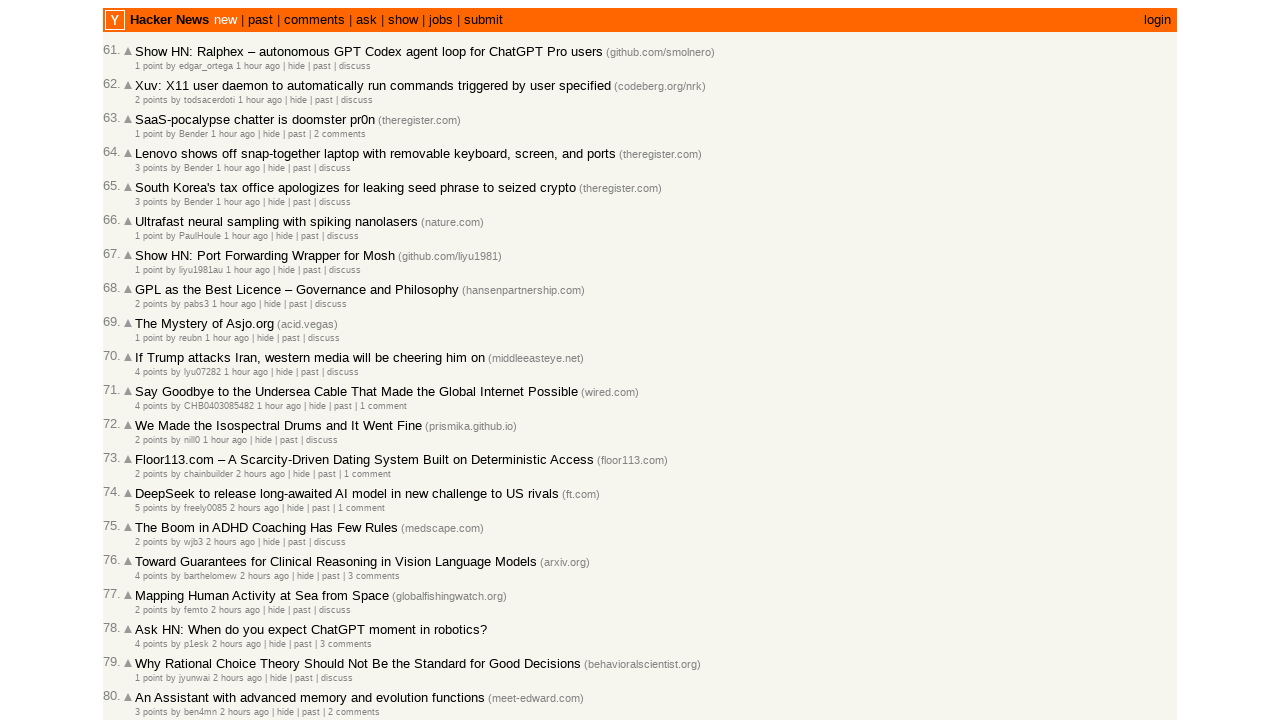

Verified post #72 is correctly ordered (time: 60 minutes)
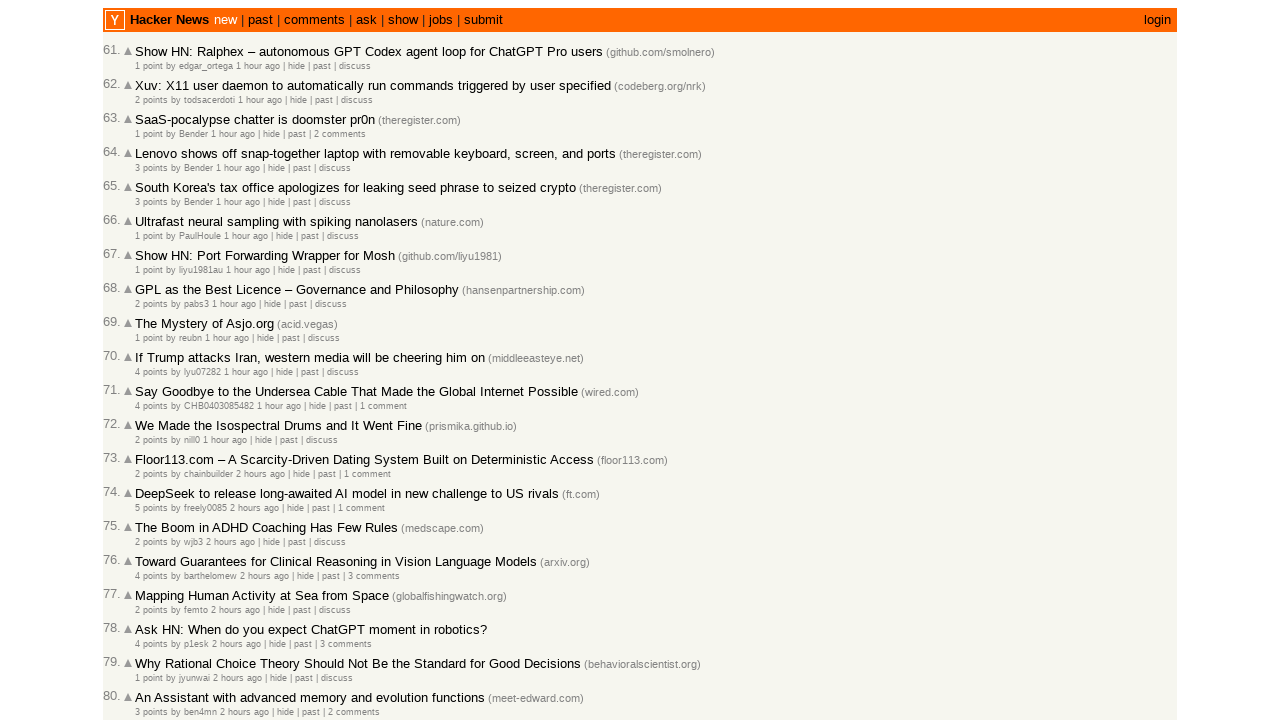

Processing post #73 with timestamp '2 hours ago'
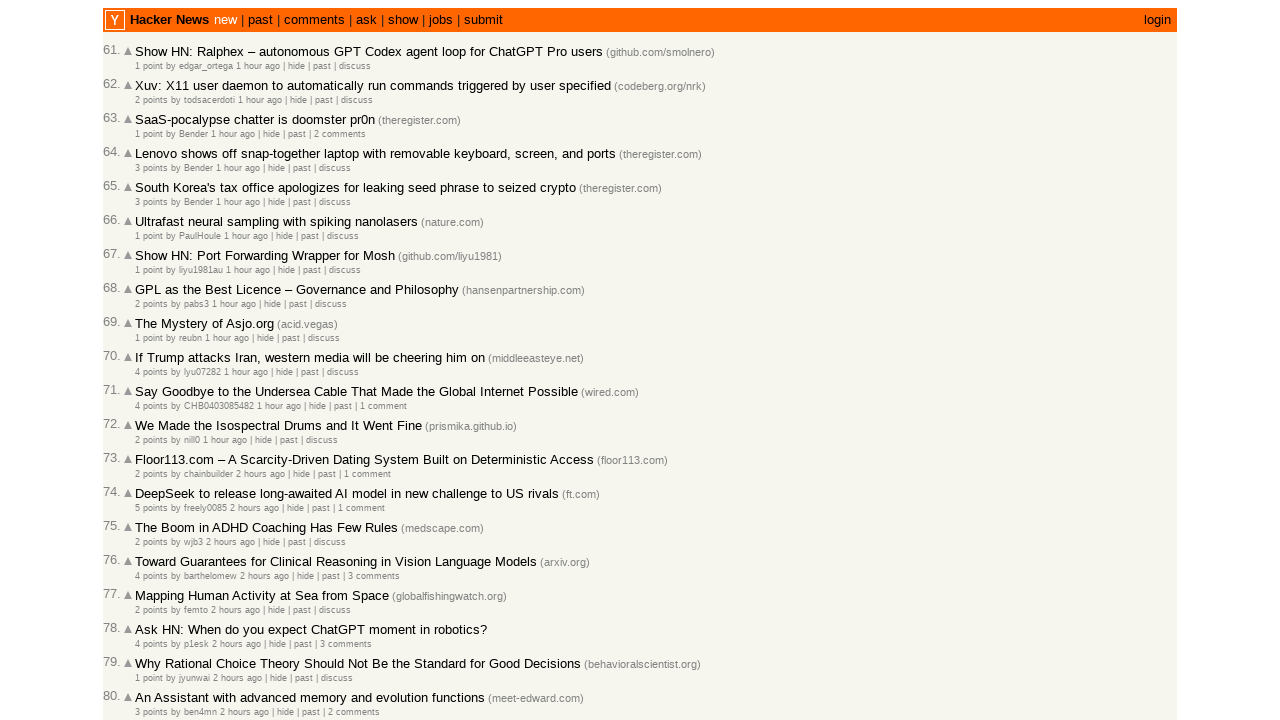

Verified post #73 is correctly ordered (time: 120 minutes)
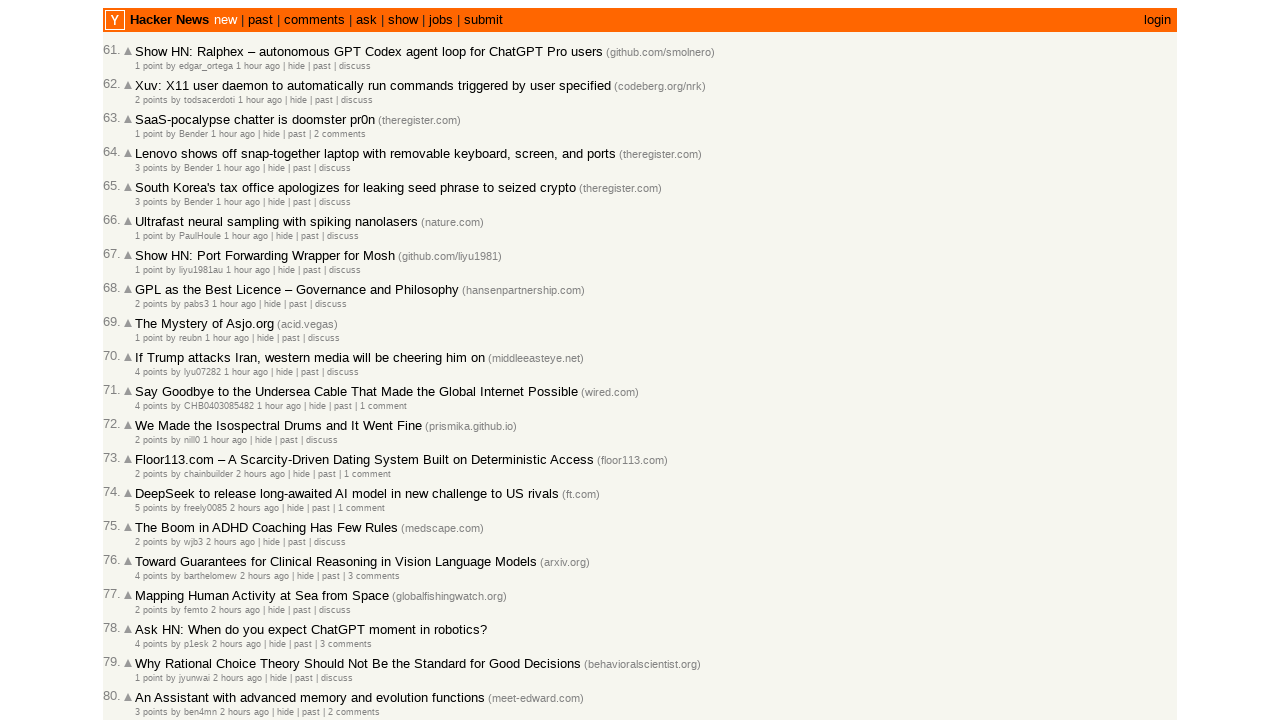

Processing post #74 with timestamp '2 hours ago'
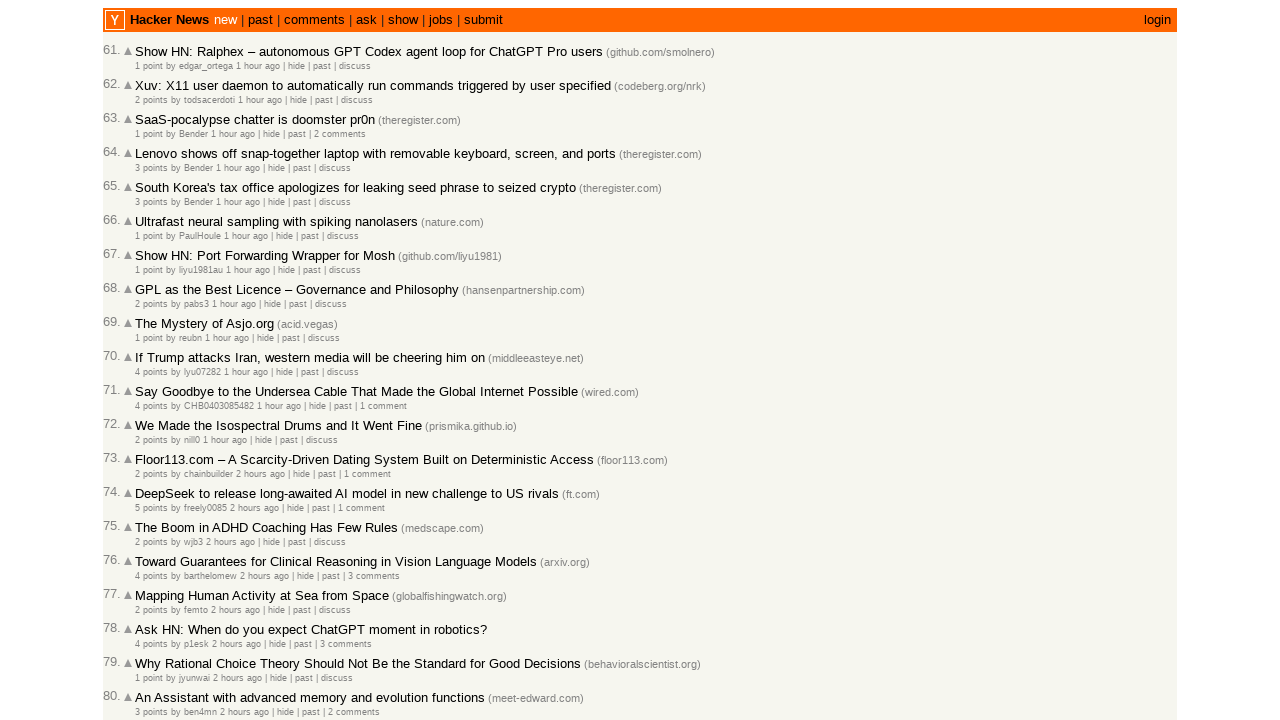

Verified post #74 is correctly ordered (time: 120 minutes)
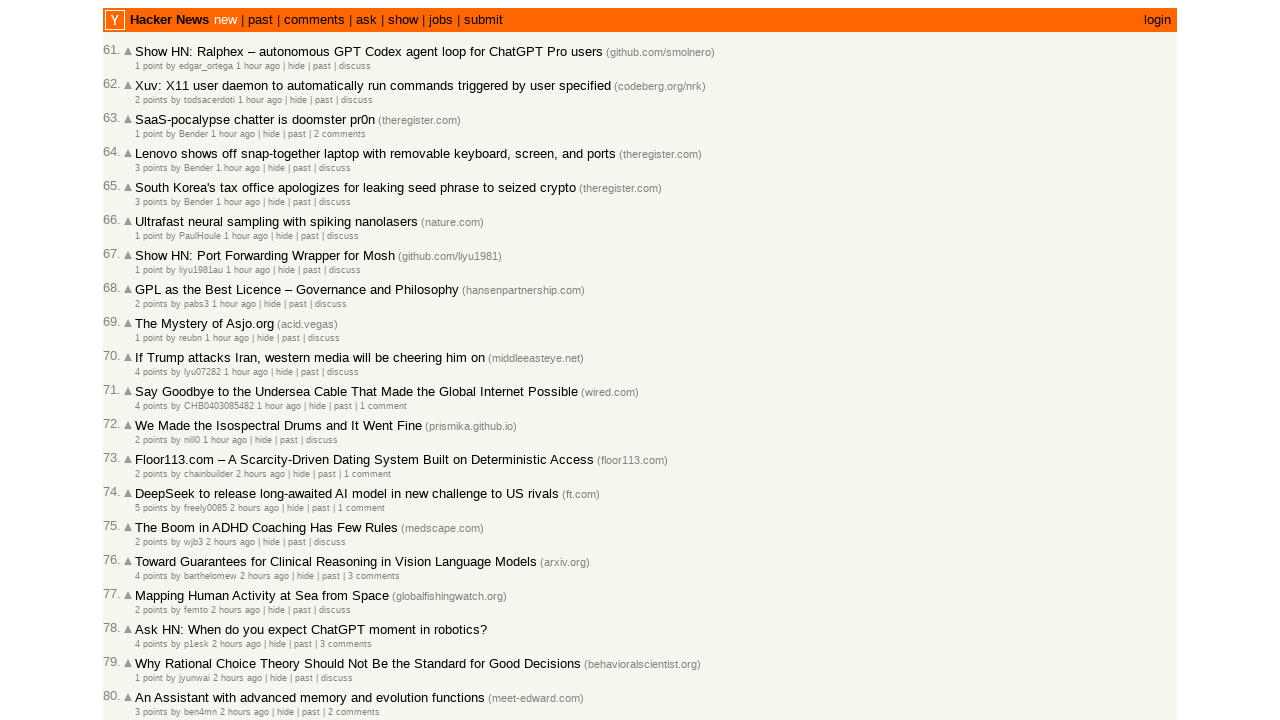

Processing post #75 with timestamp '2 hours ago'
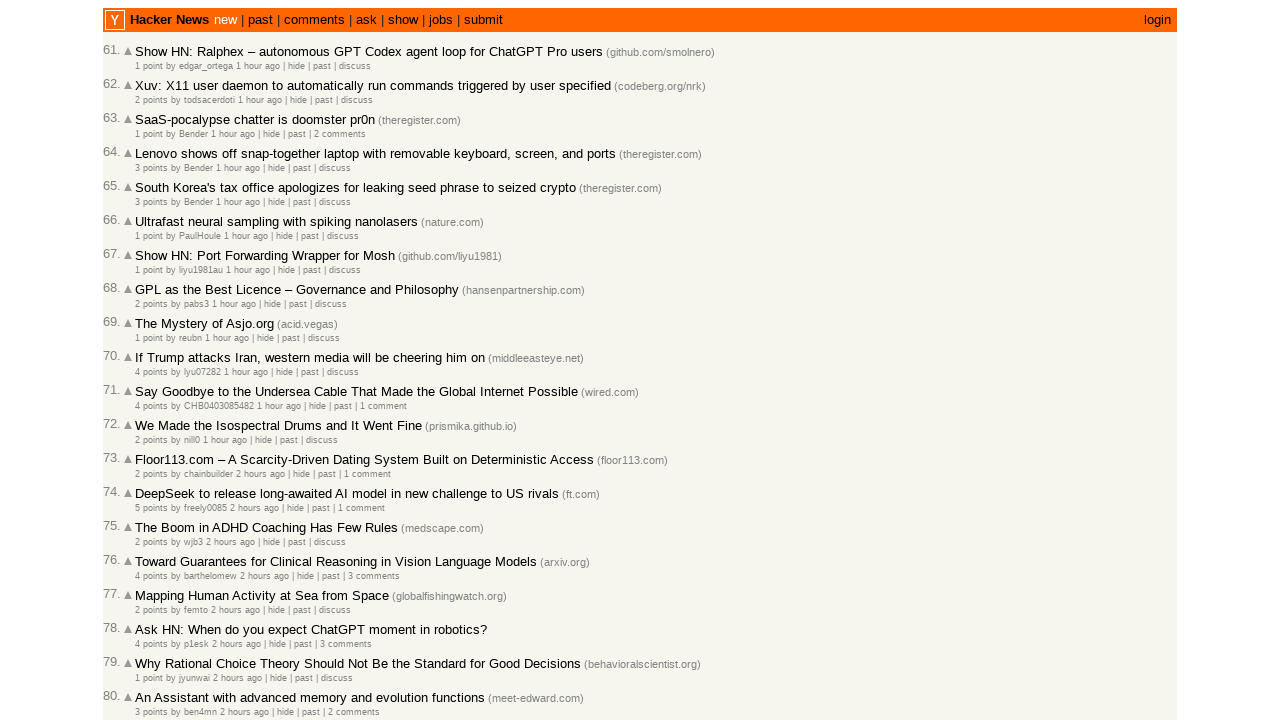

Verified post #75 is correctly ordered (time: 120 minutes)
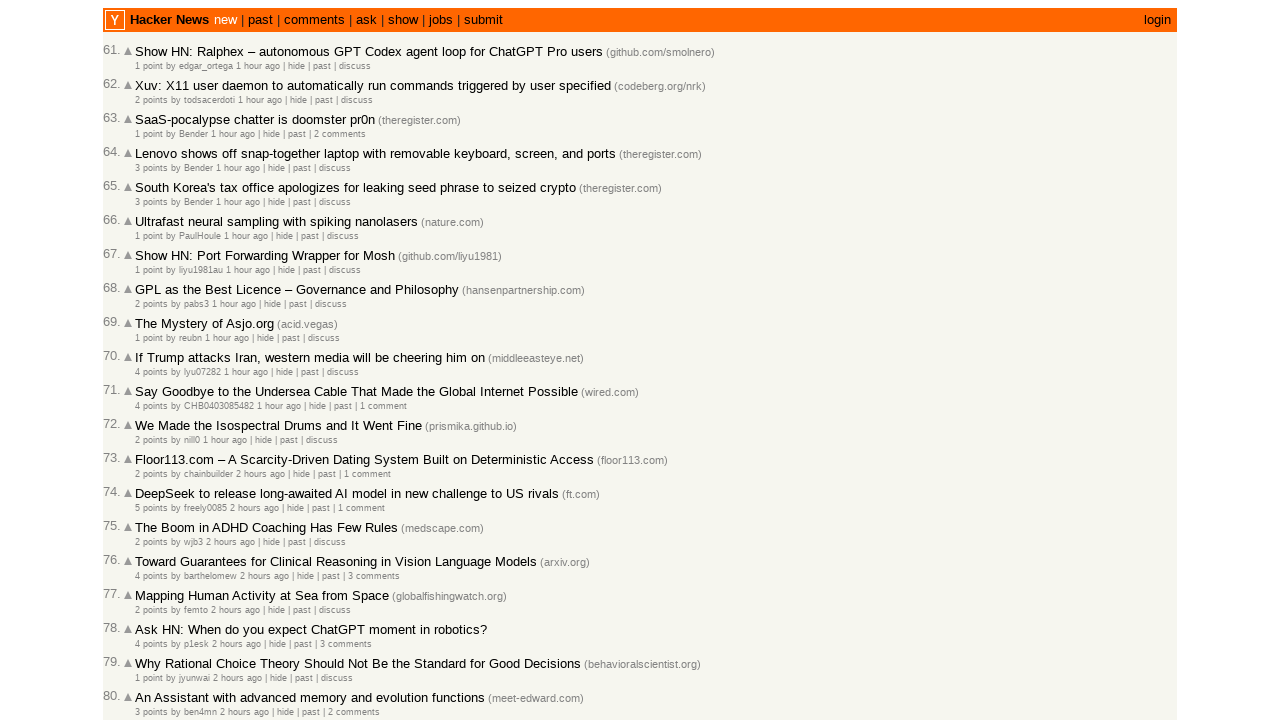

Processing post #76 with timestamp '2 hours ago'
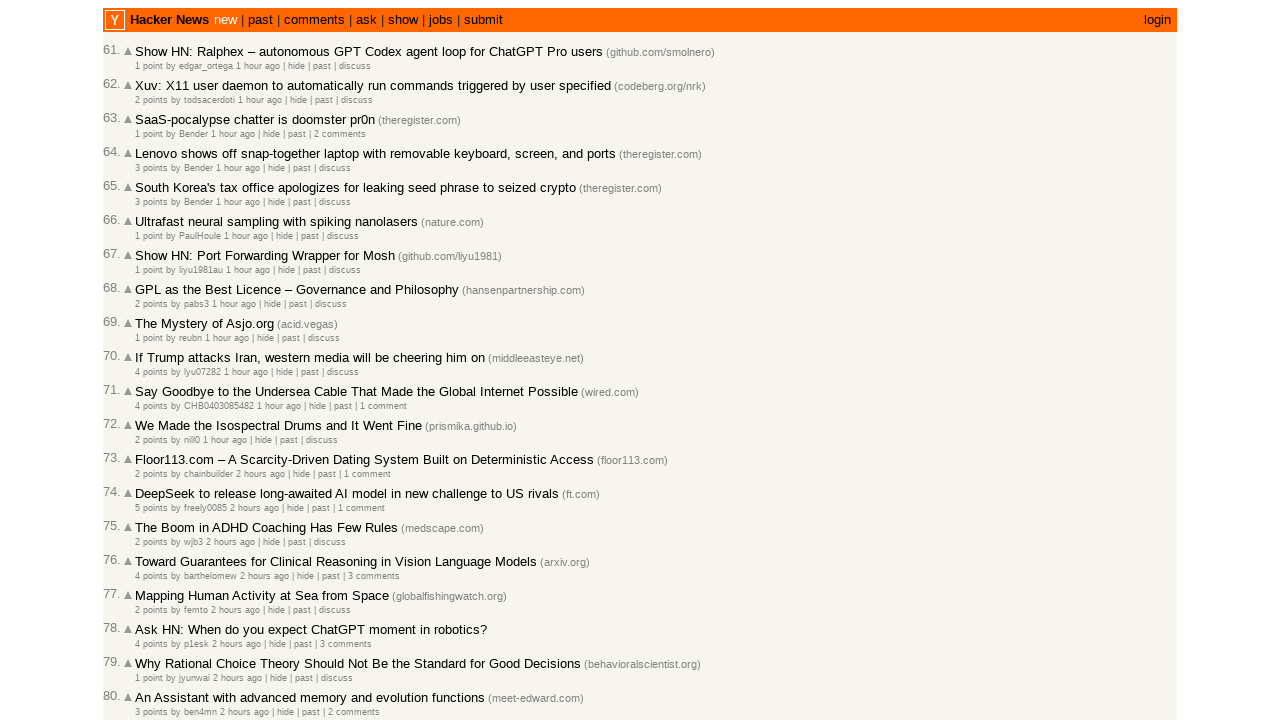

Verified post #76 is correctly ordered (time: 120 minutes)
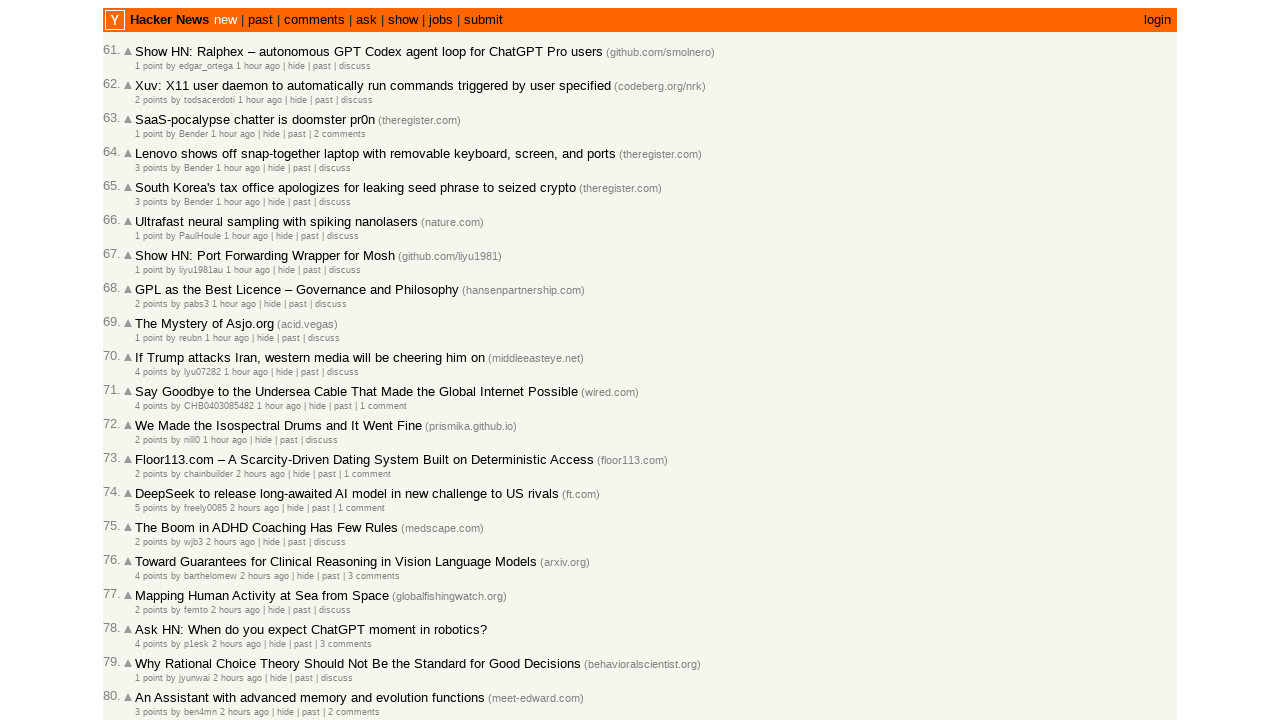

Processing post #77 with timestamp '2 hours ago'
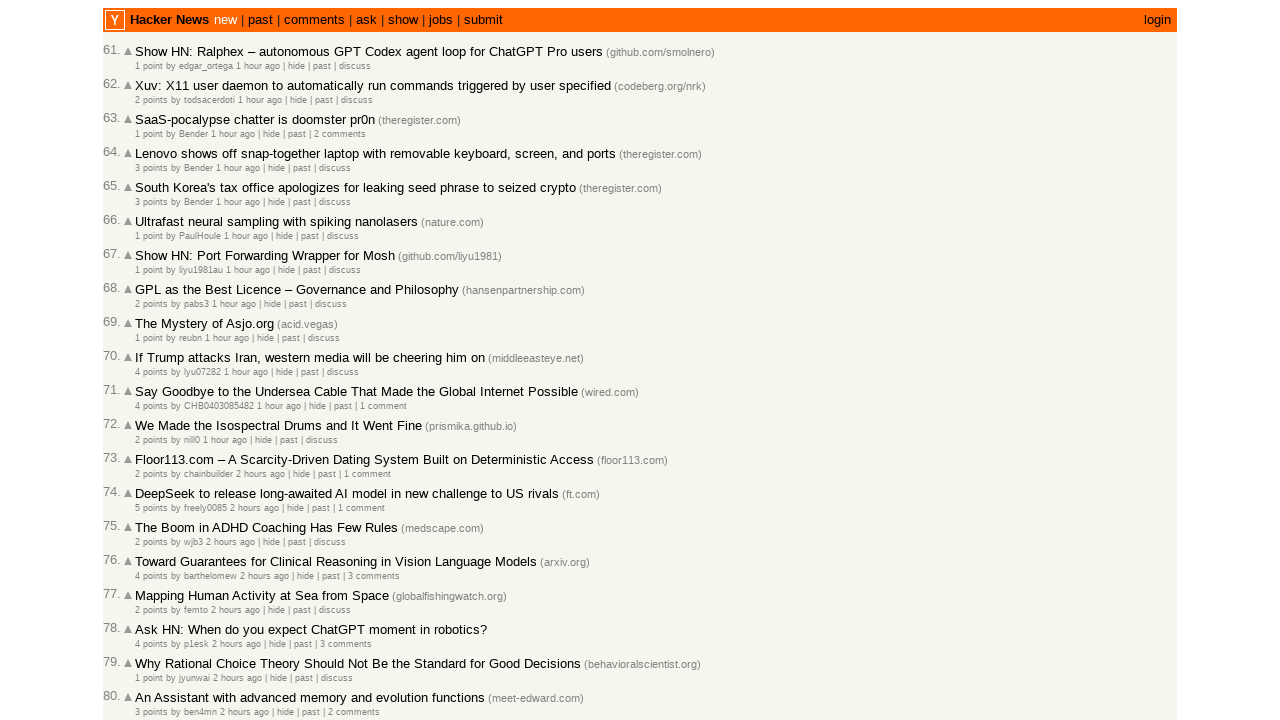

Verified post #77 is correctly ordered (time: 120 minutes)
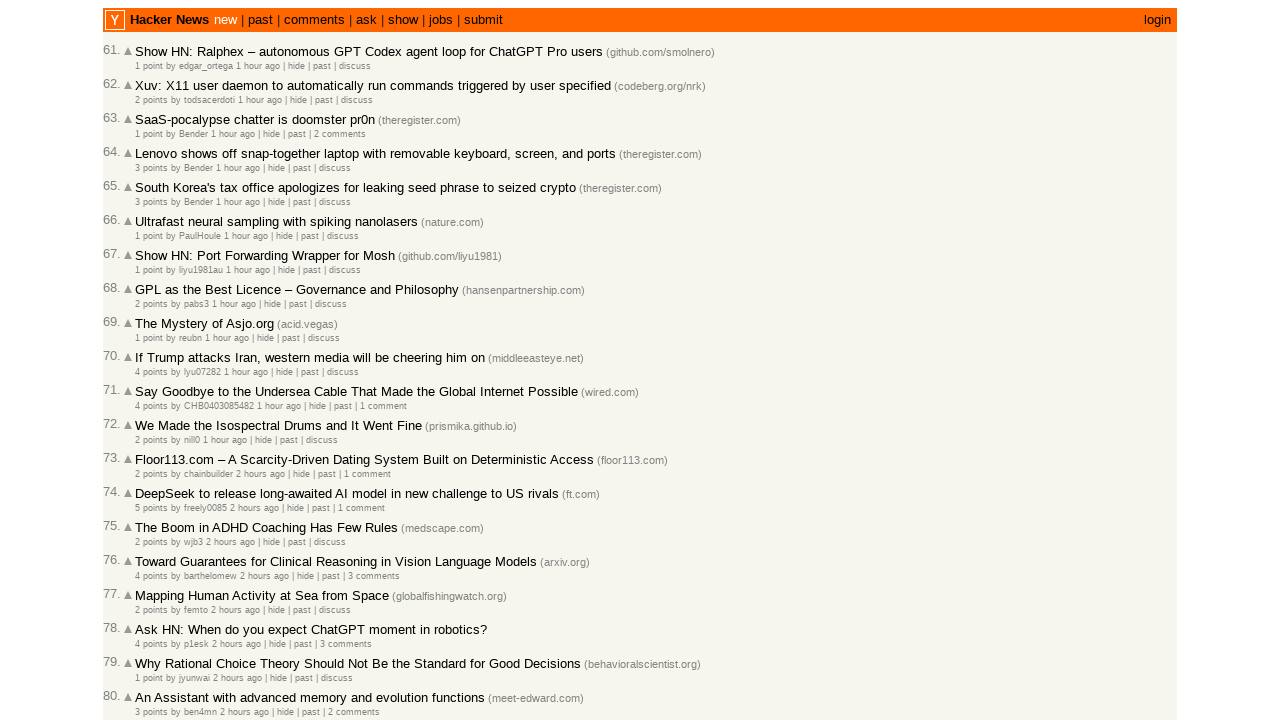

Processing post #78 with timestamp '2 hours ago'
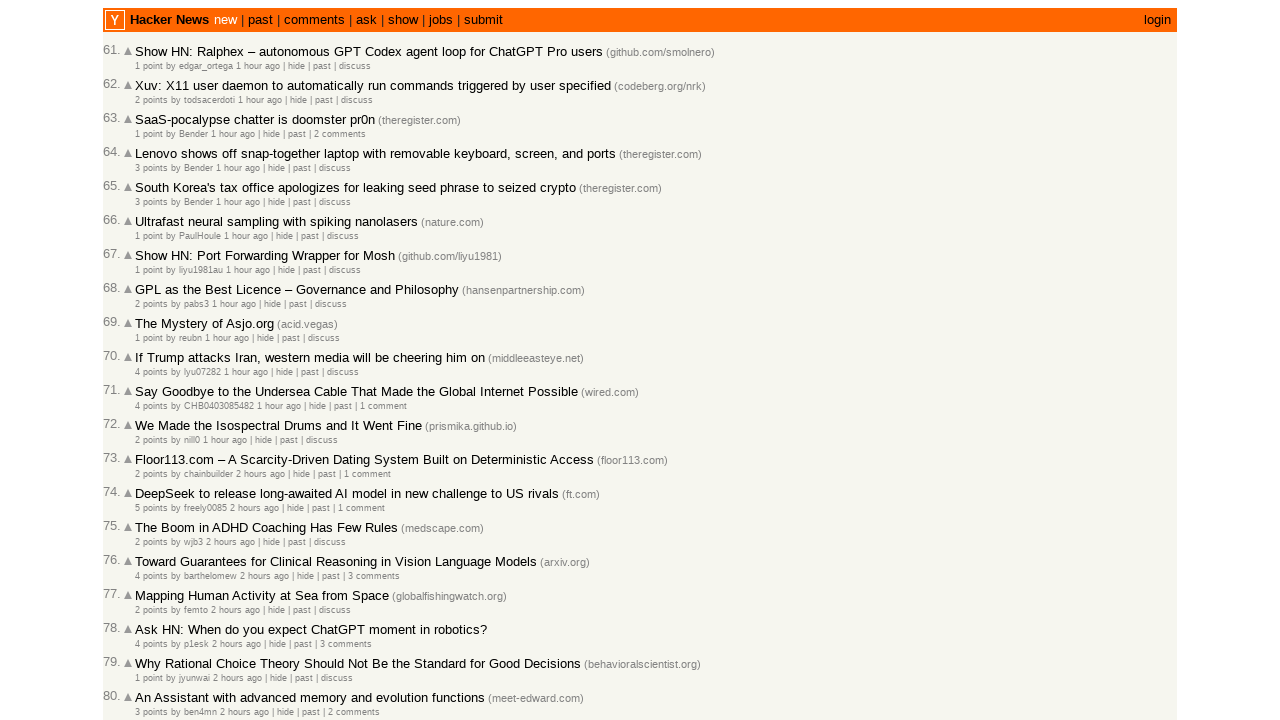

Verified post #78 is correctly ordered (time: 120 minutes)
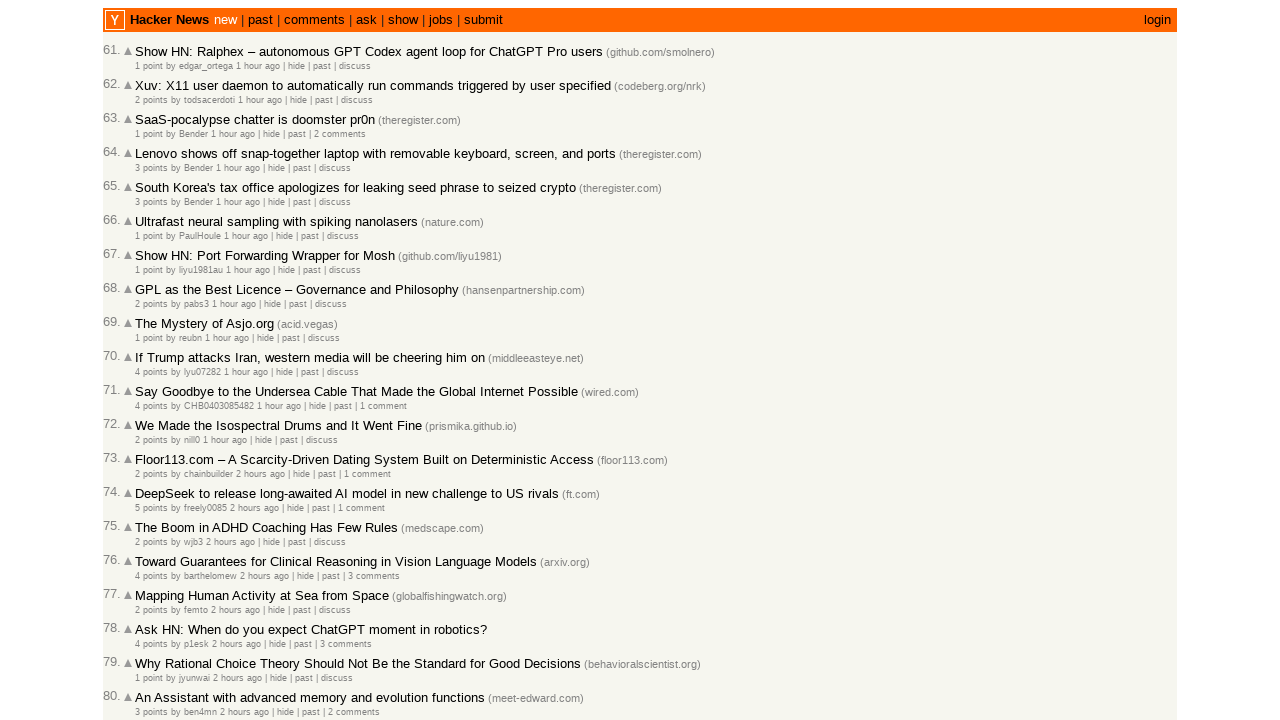

Processing post #79 with timestamp '2 hours ago'
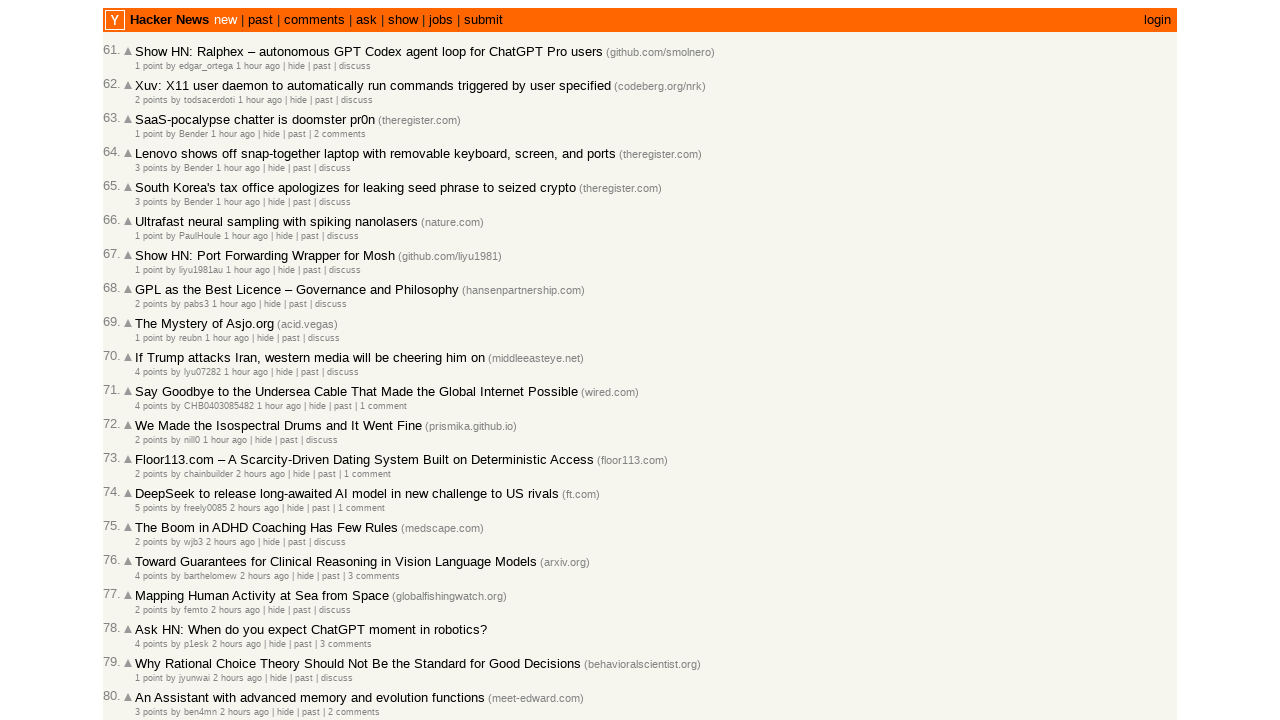

Verified post #79 is correctly ordered (time: 120 minutes)
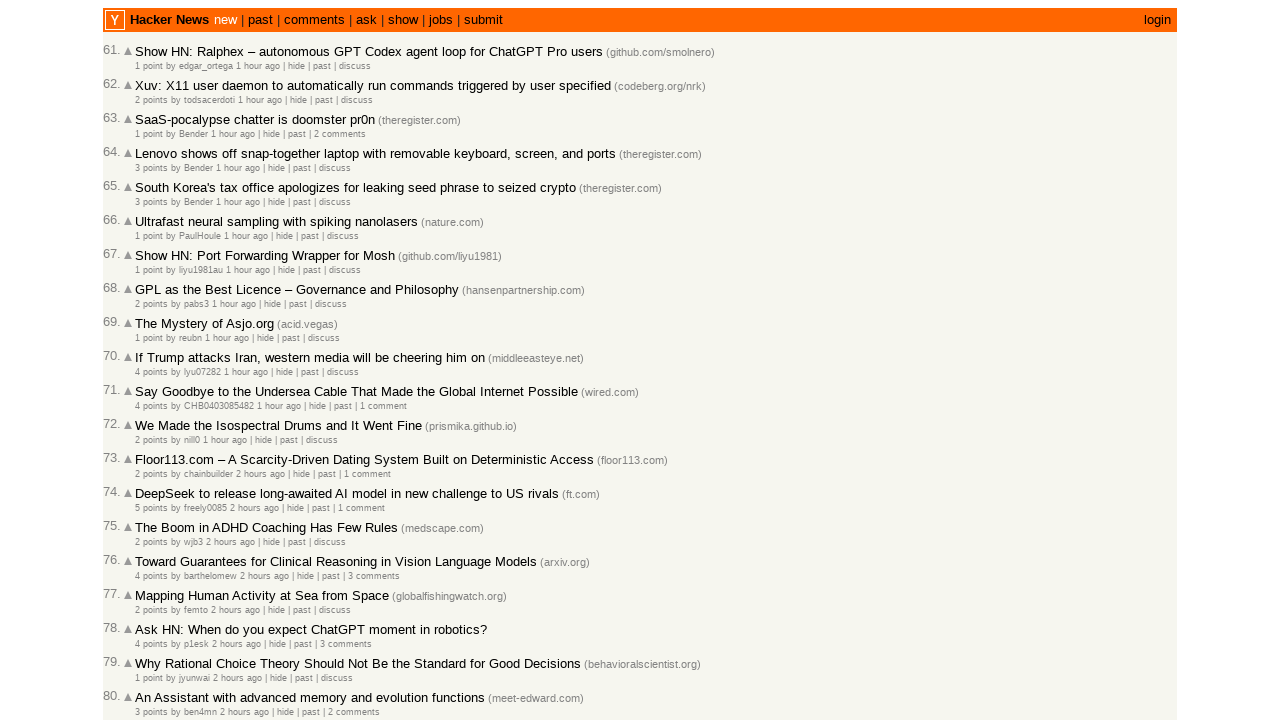

Processing post #80 with timestamp '2 hours ago'
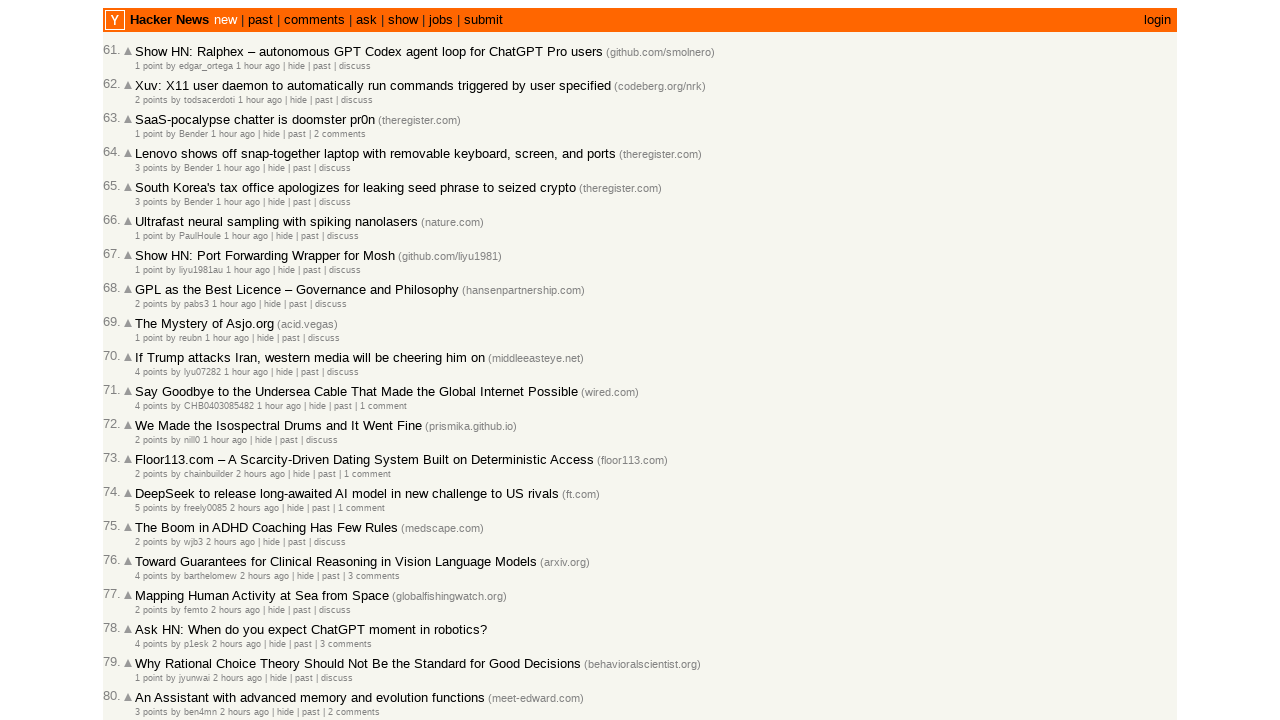

Verified post #80 is correctly ordered (time: 120 minutes)
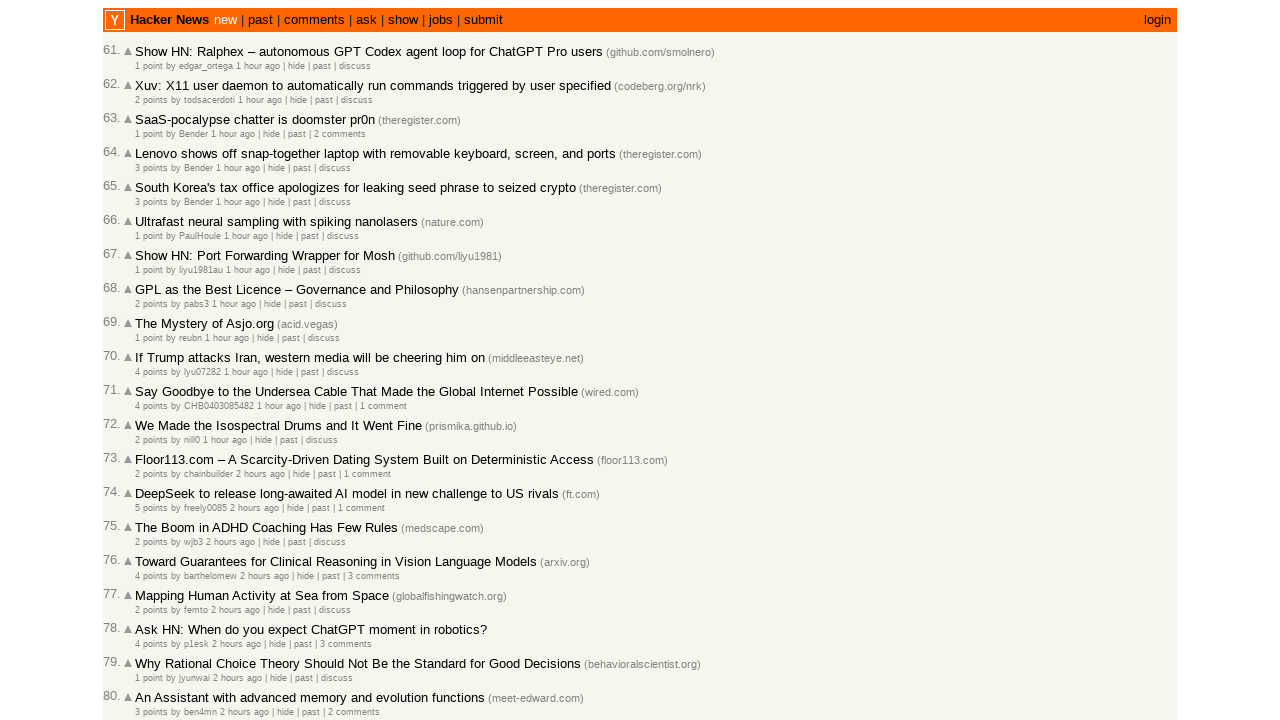

Processing post #81 with timestamp '2 hours ago'
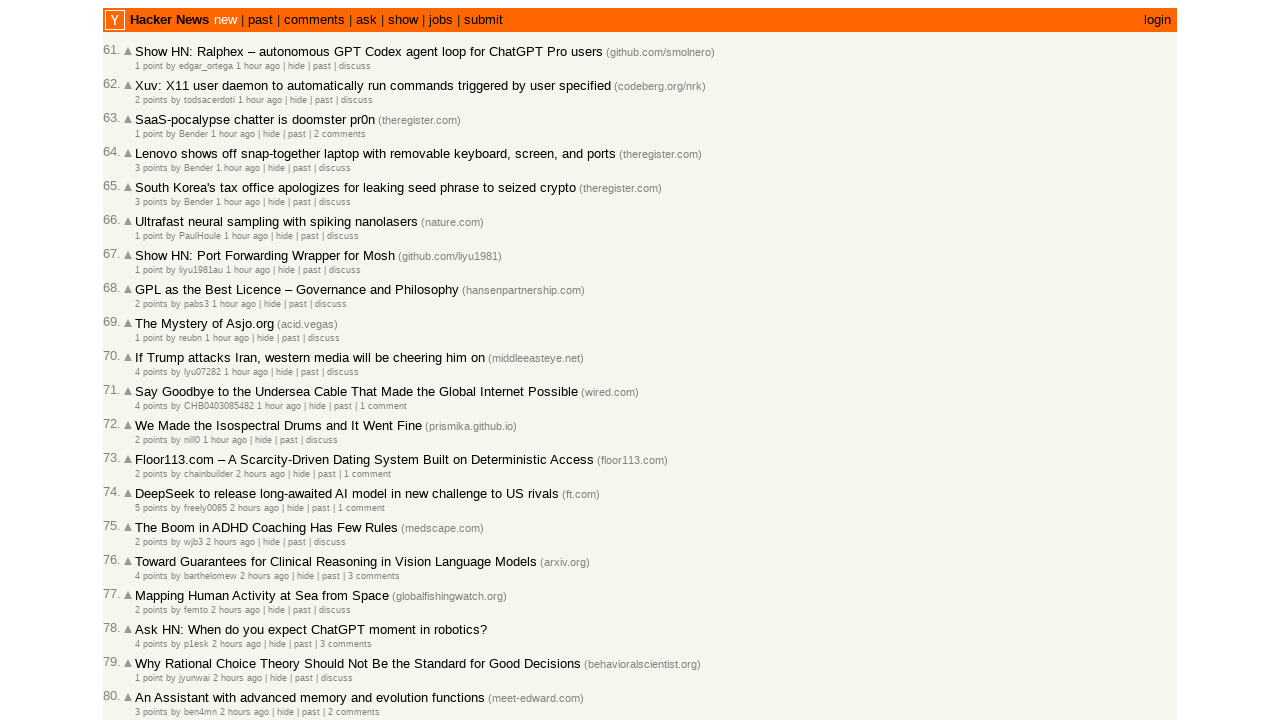

Verified post #81 is correctly ordered (time: 120 minutes)
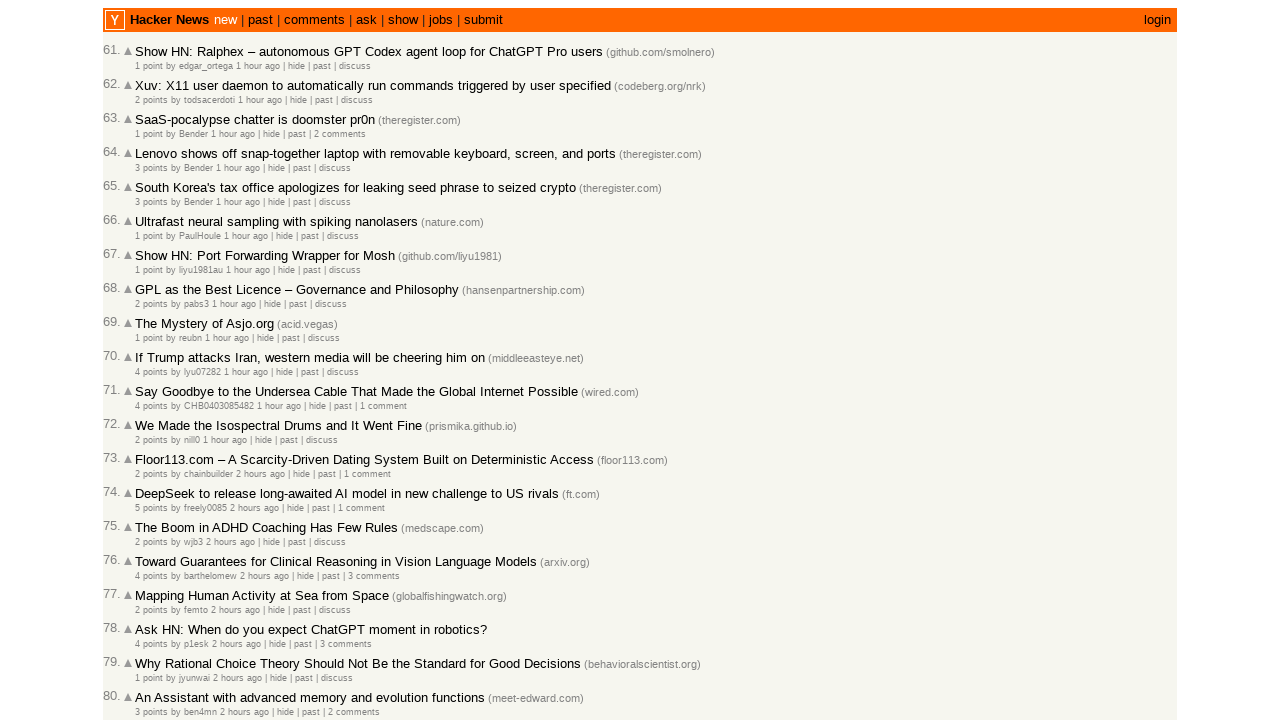

Processing post #82 with timestamp '2 hours ago'
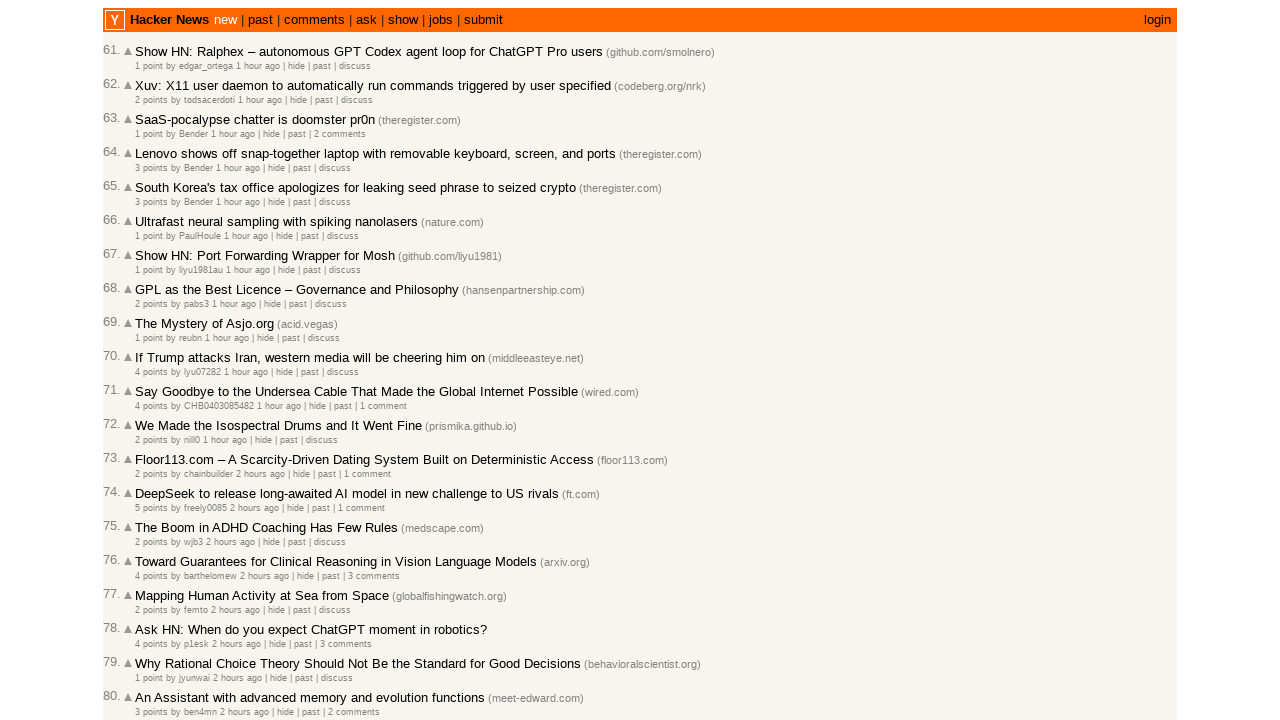

Verified post #82 is correctly ordered (time: 120 minutes)
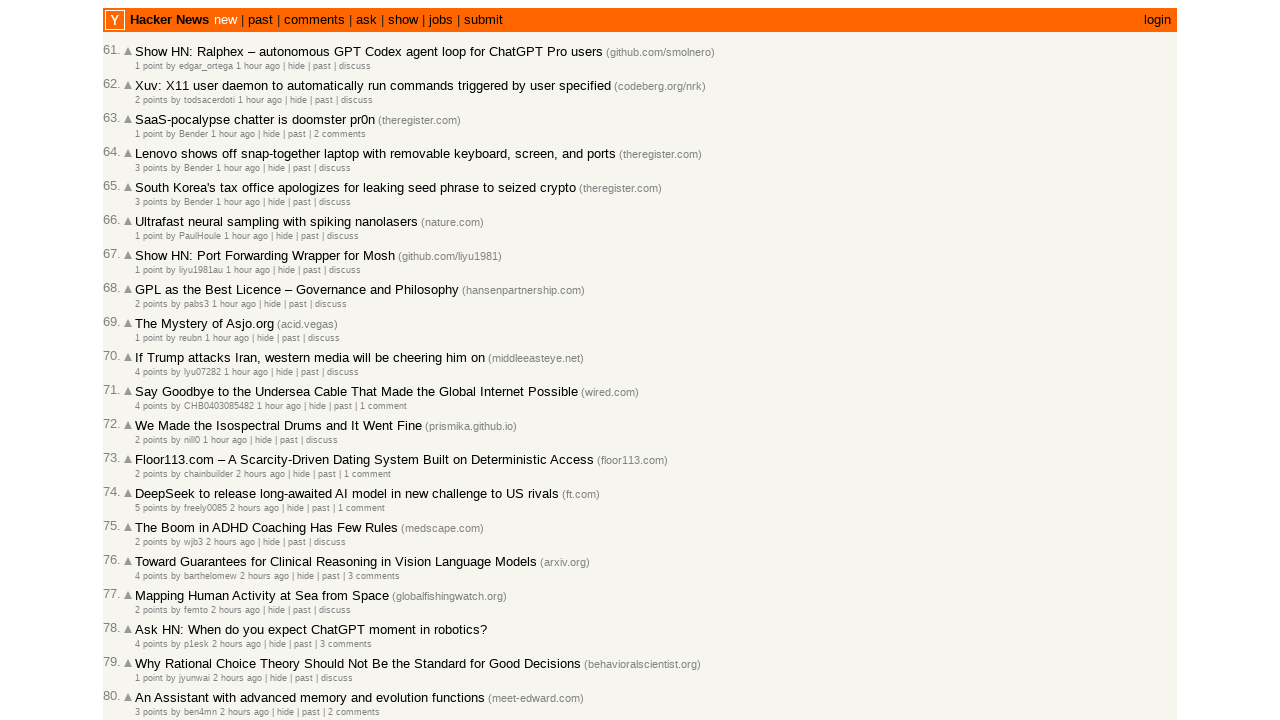

Processing post #83 with timestamp '2 hours ago'
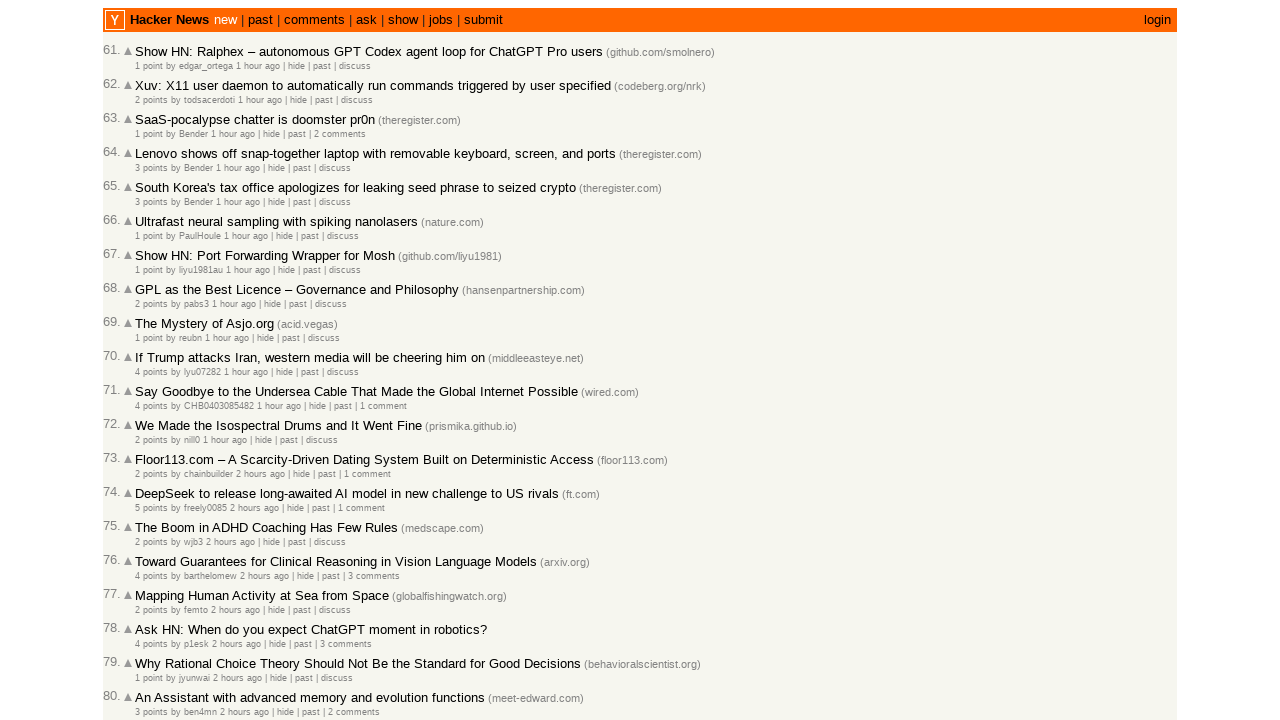

Verified post #83 is correctly ordered (time: 120 minutes)
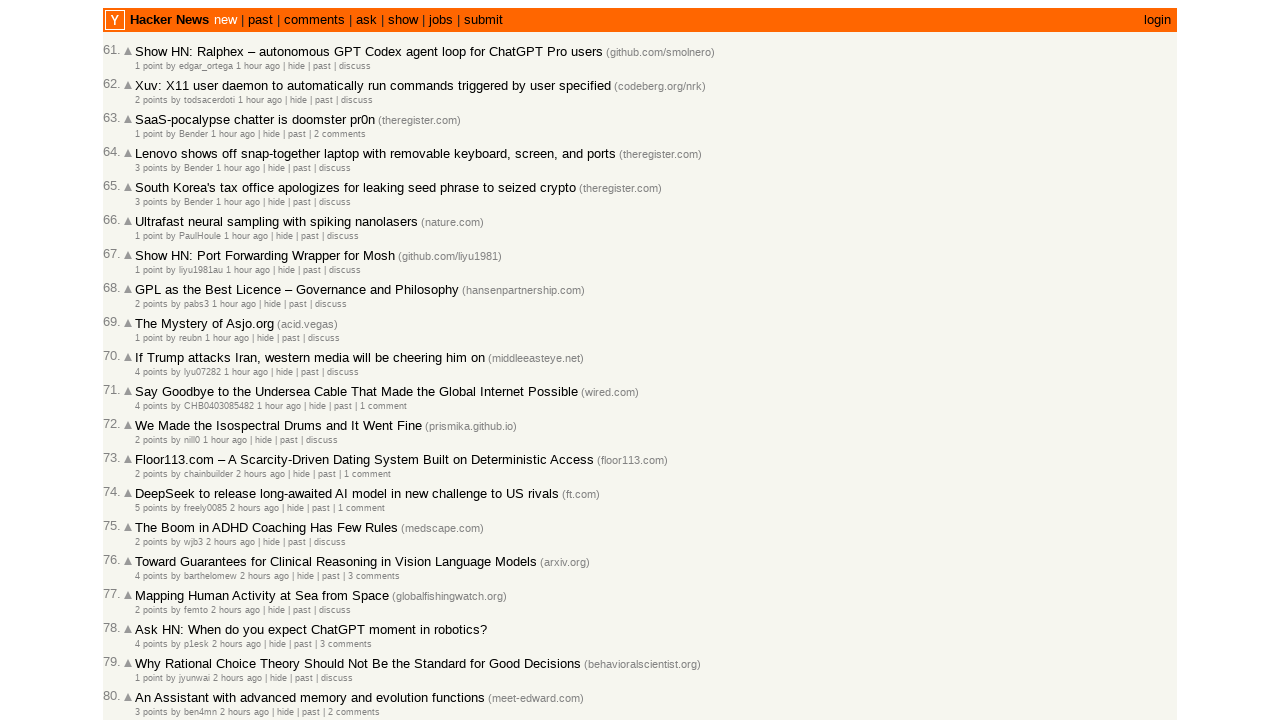

Processing post #84 with timestamp '2 hours ago'
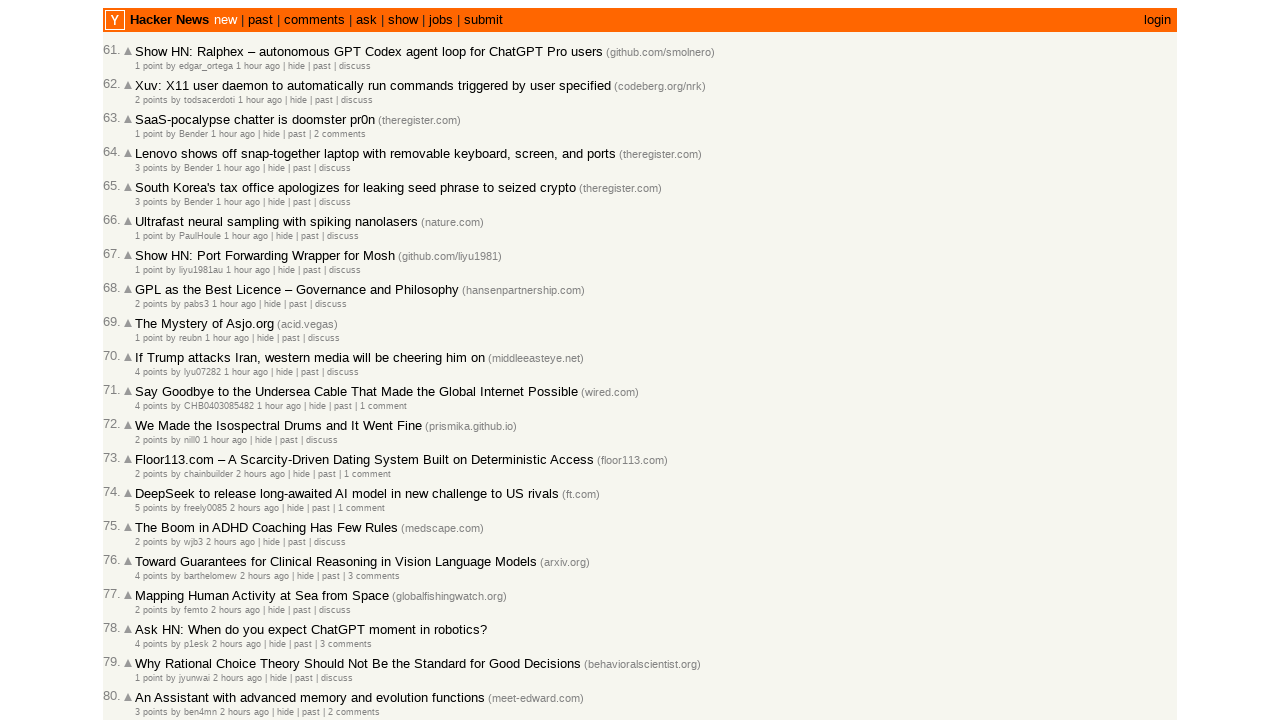

Verified post #84 is correctly ordered (time: 120 minutes)
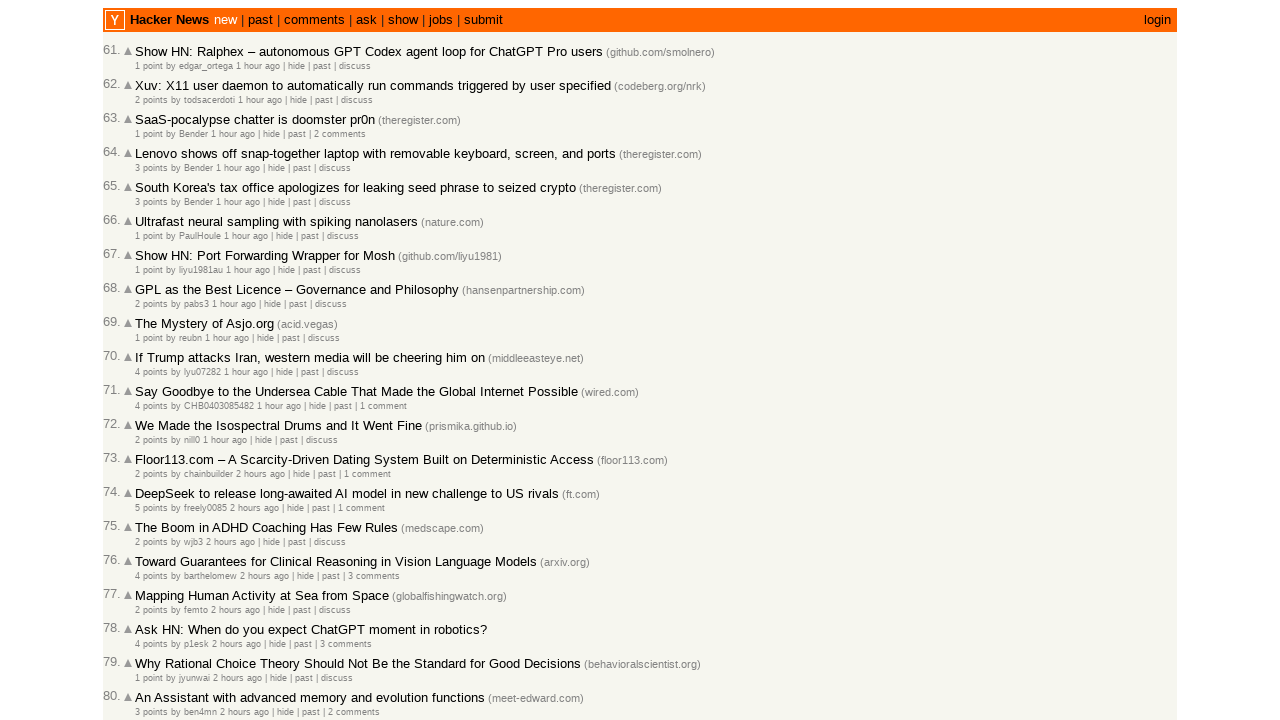

Processing post #85 with timestamp '2 hours ago'
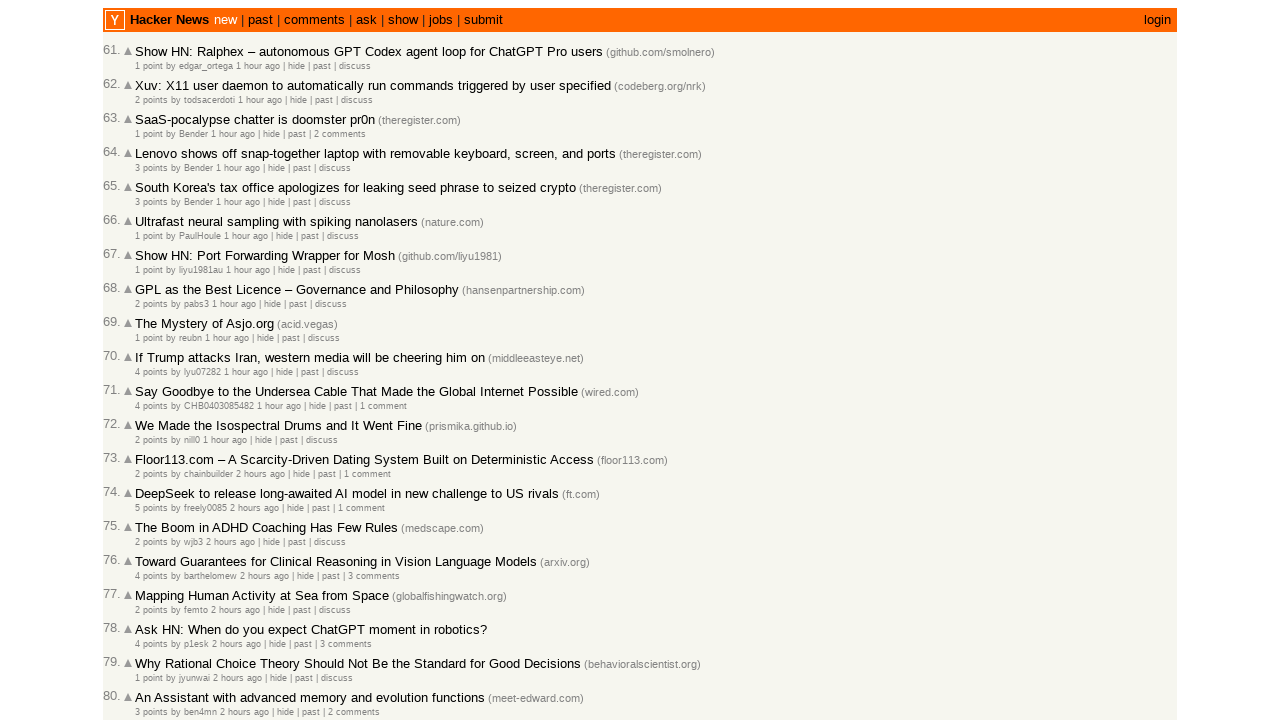

Verified post #85 is correctly ordered (time: 120 minutes)
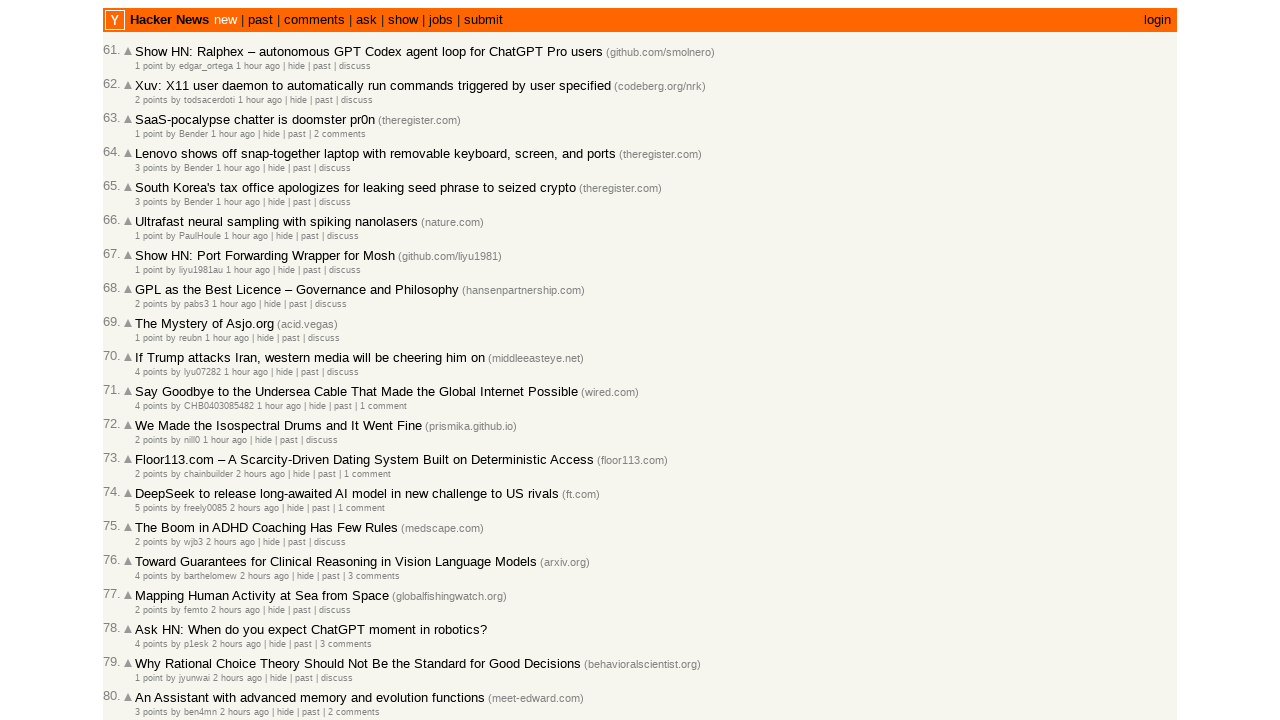

Processing post #86 with timestamp '2 hours ago'
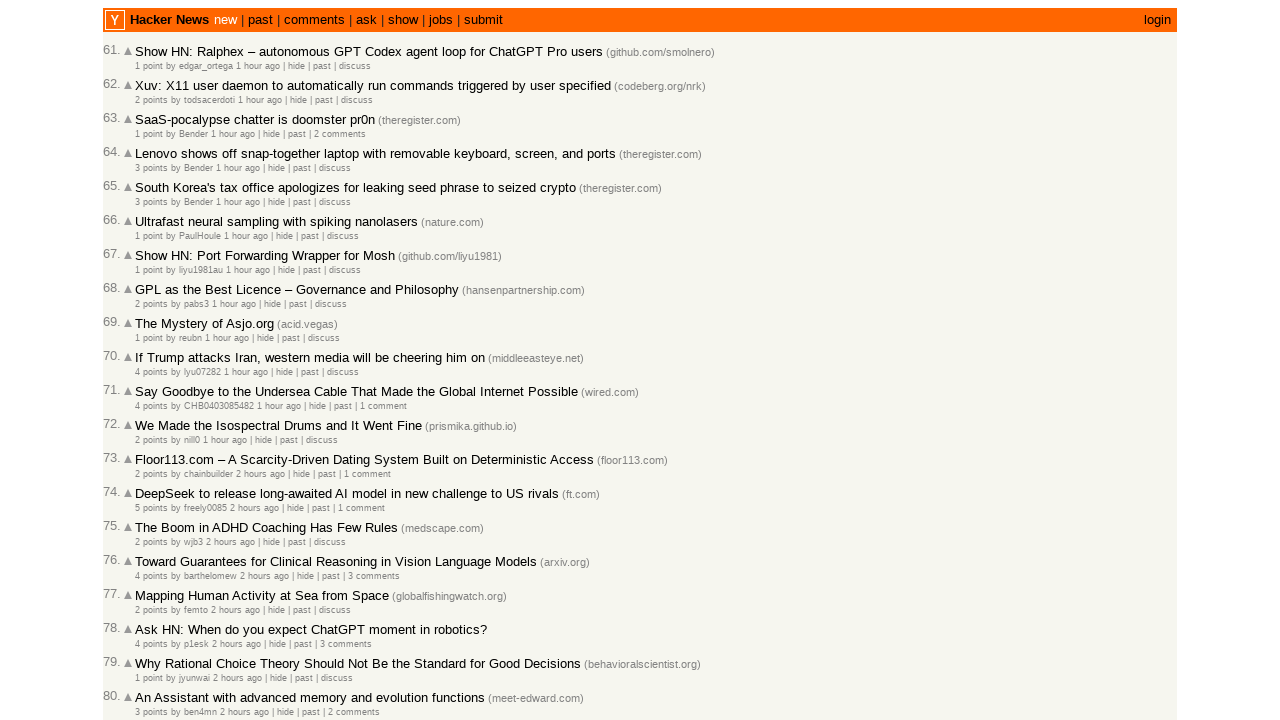

Verified post #86 is correctly ordered (time: 120 minutes)
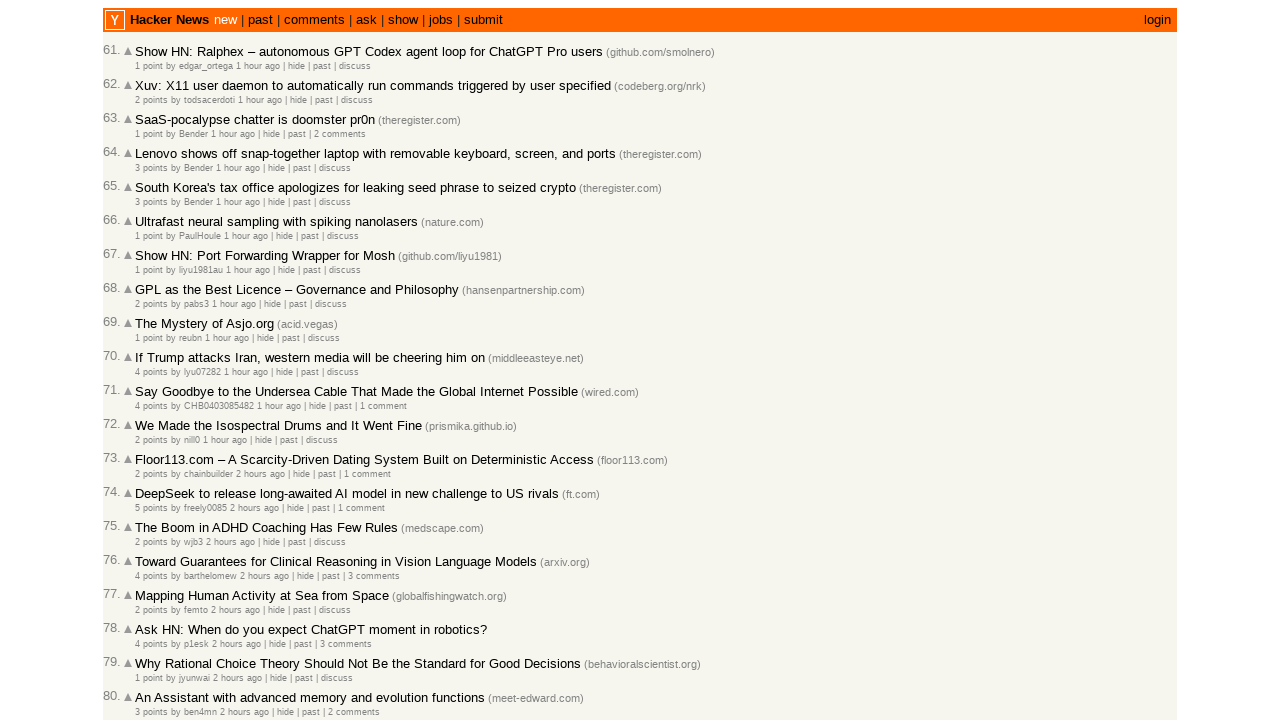

Processing post #87 with timestamp '2 hours ago'
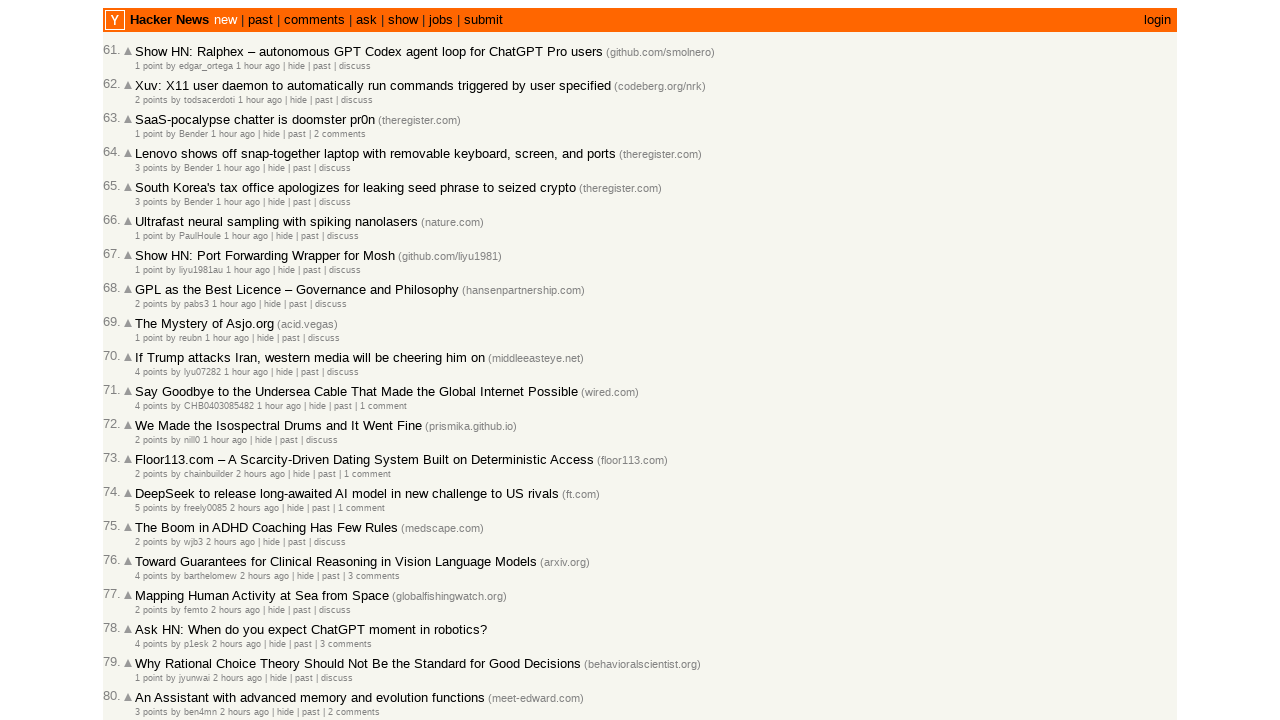

Verified post #87 is correctly ordered (time: 120 minutes)
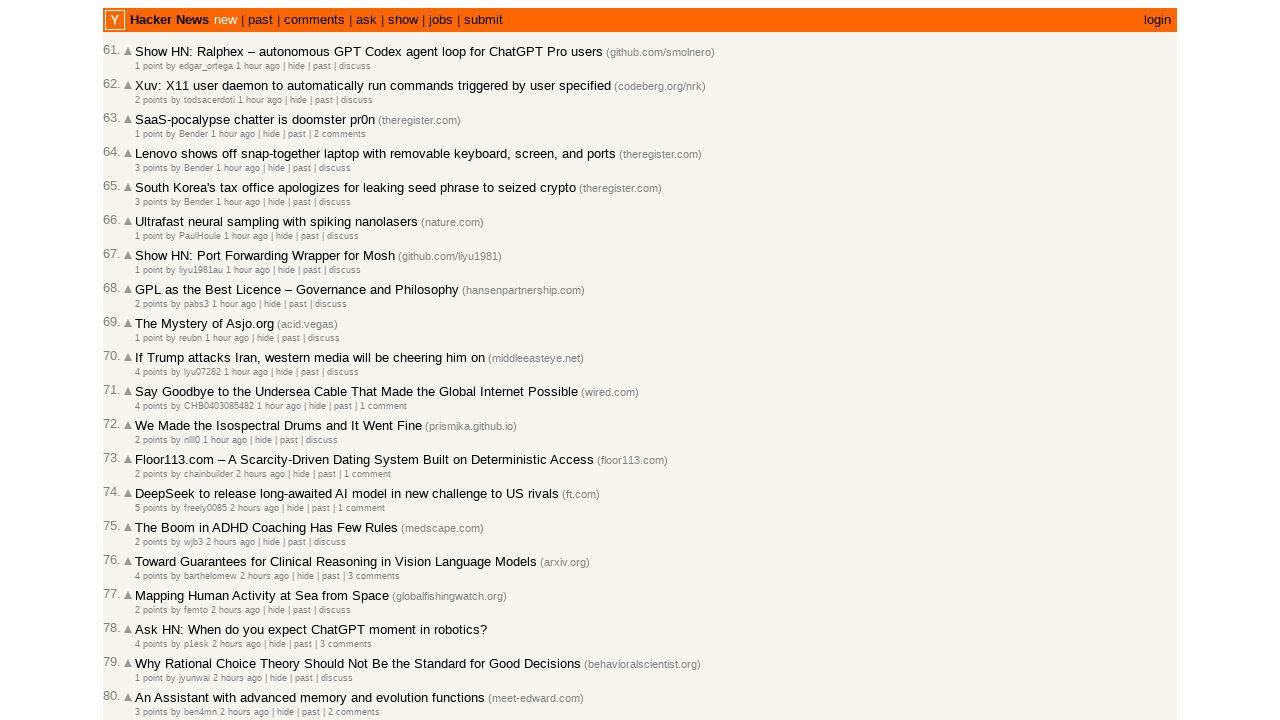

Processing post #88 with timestamp '2 hours ago'
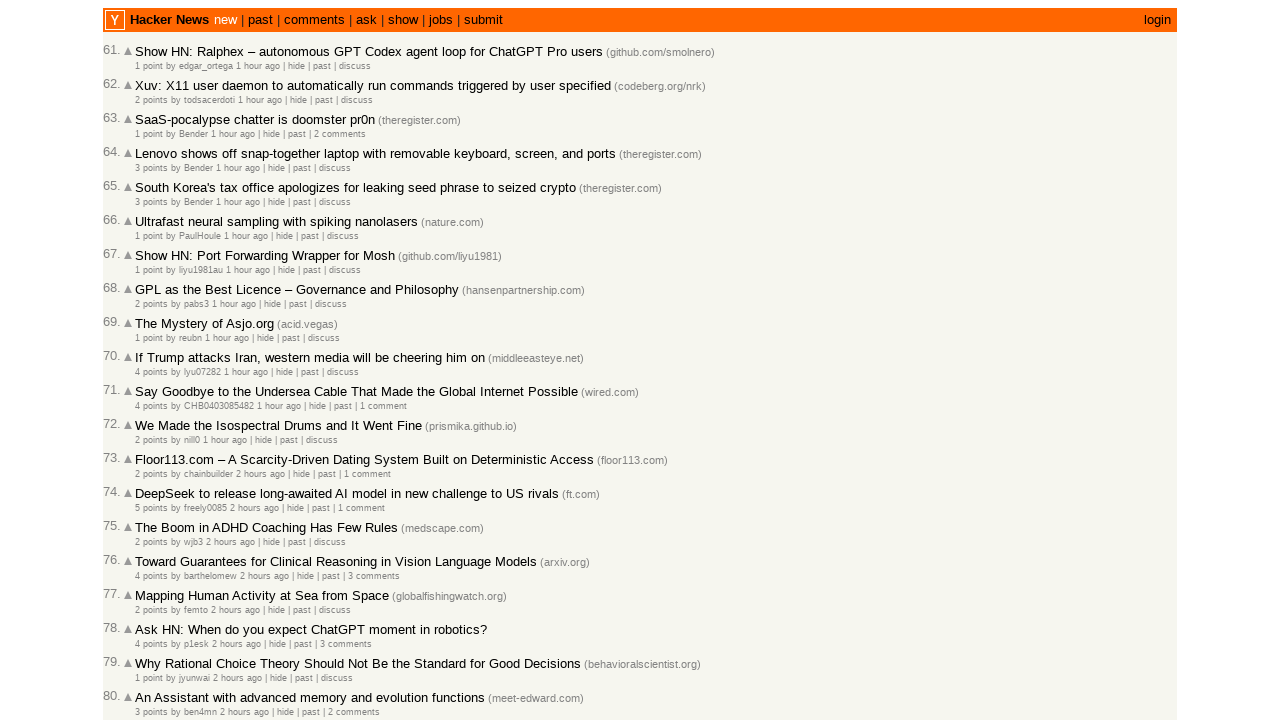

Verified post #88 is correctly ordered (time: 120 minutes)
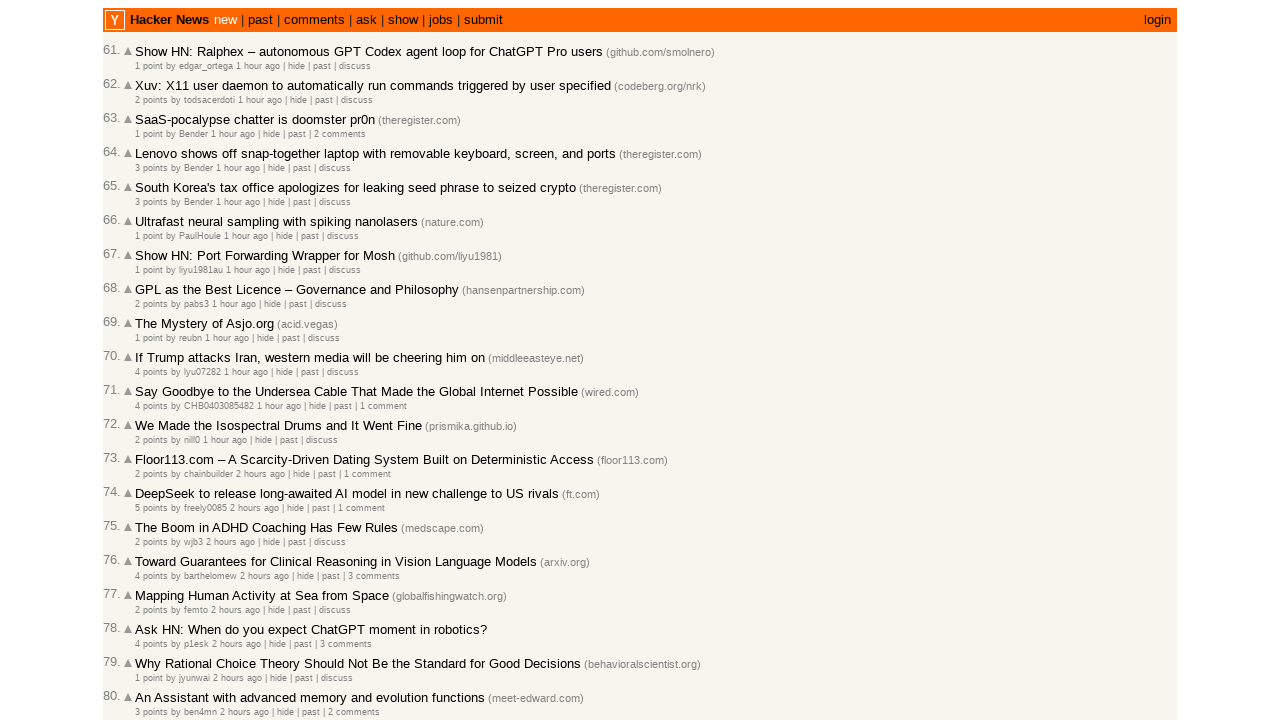

Processing post #89 with timestamp '2 hours ago'
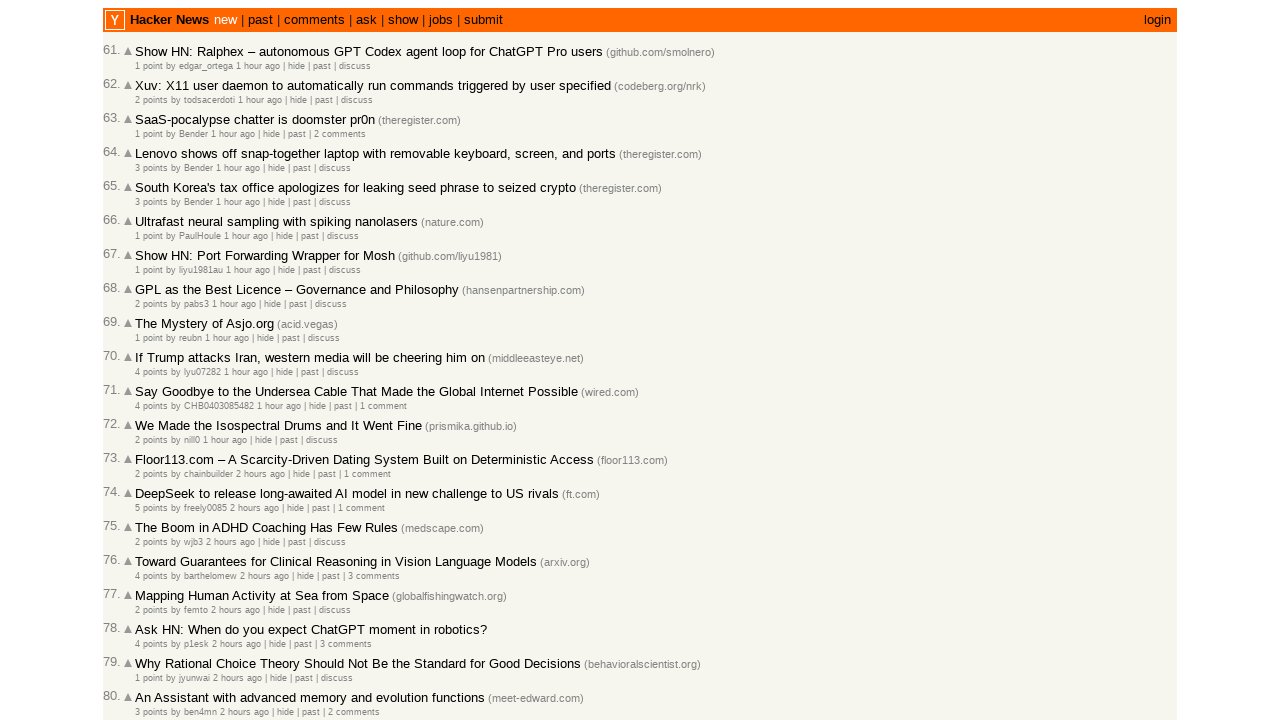

Verified post #89 is correctly ordered (time: 120 minutes)
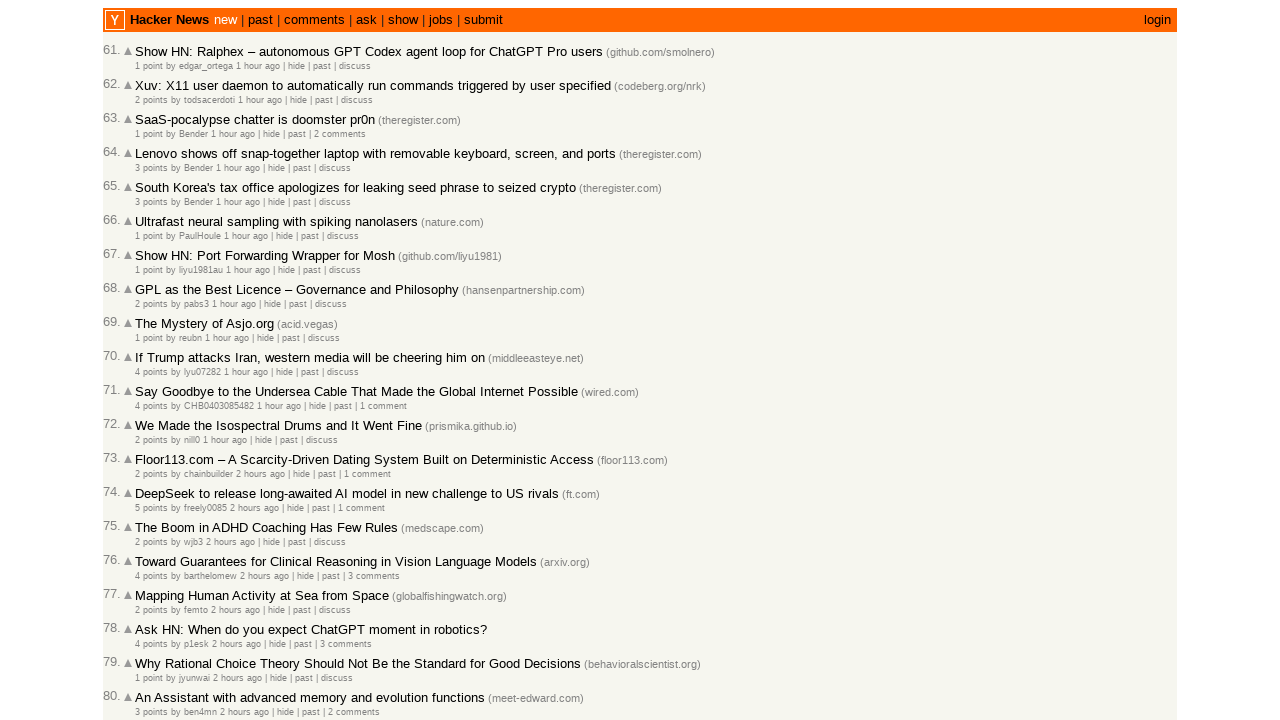

Processing post #90 with timestamp '2 hours ago'
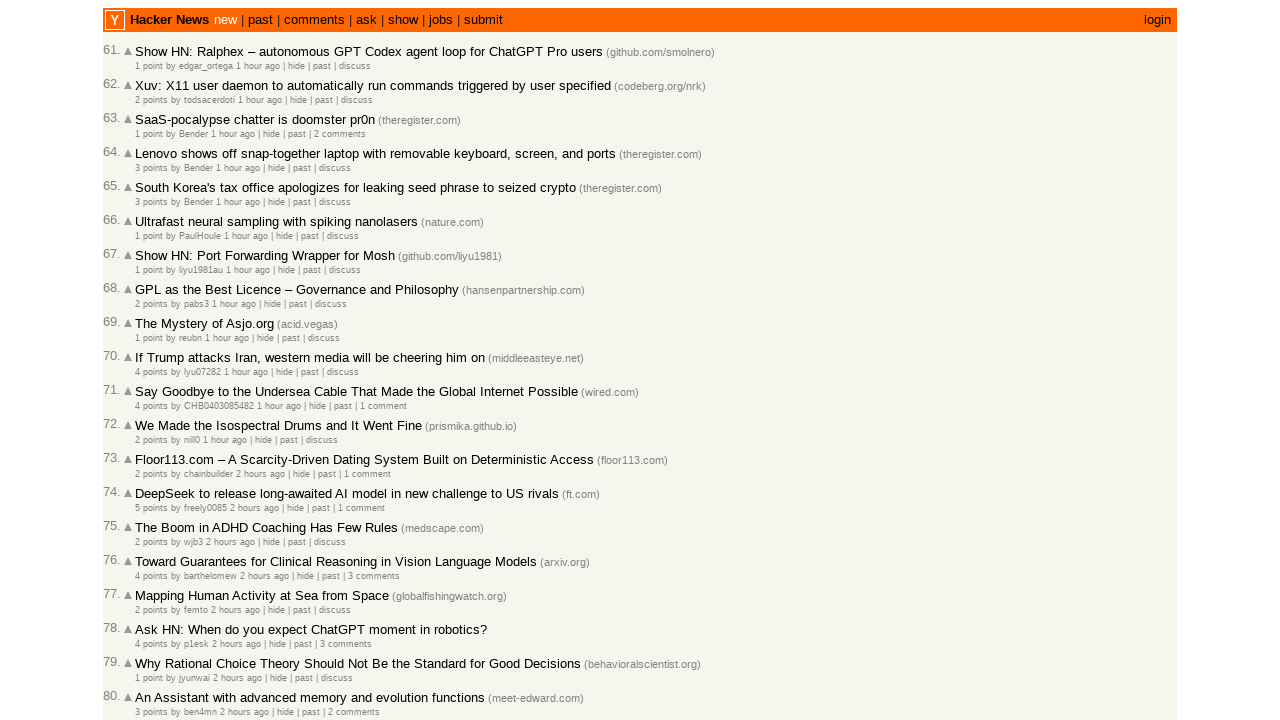

Verified post #90 is correctly ordered (time: 120 minutes)
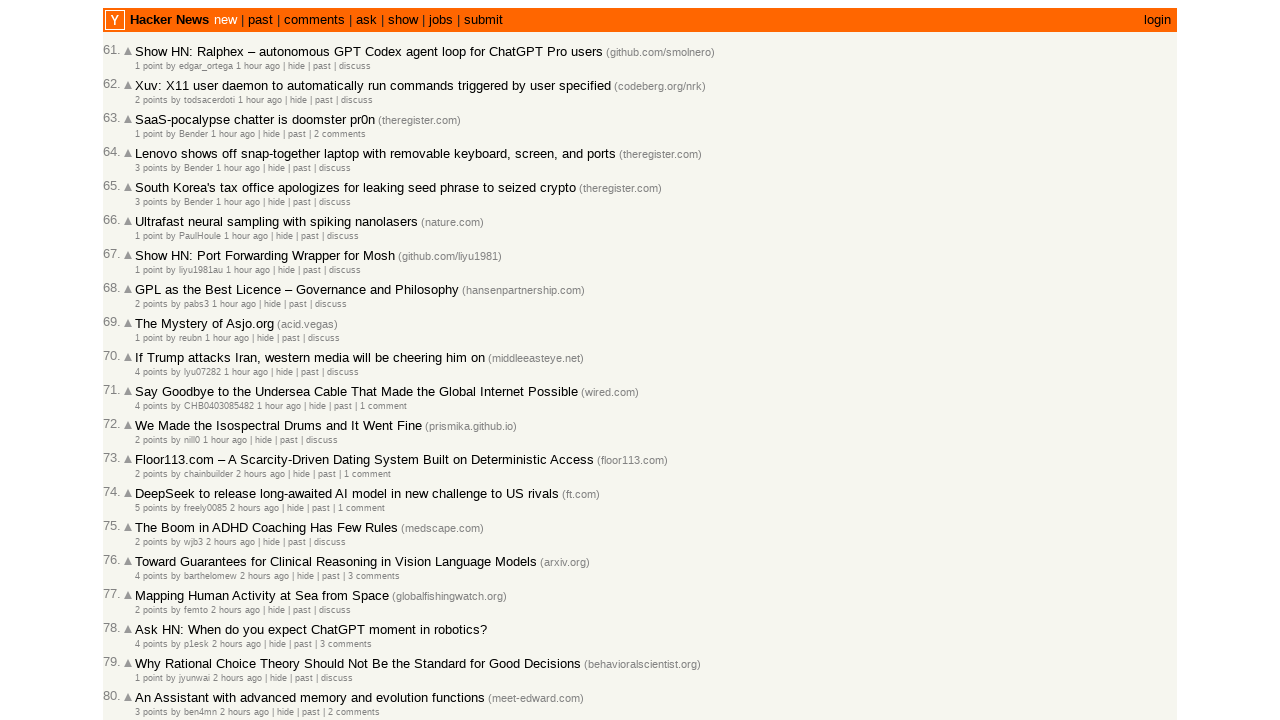

Clicked 'More' link to load next page of posts at (149, 616) on a.morelink
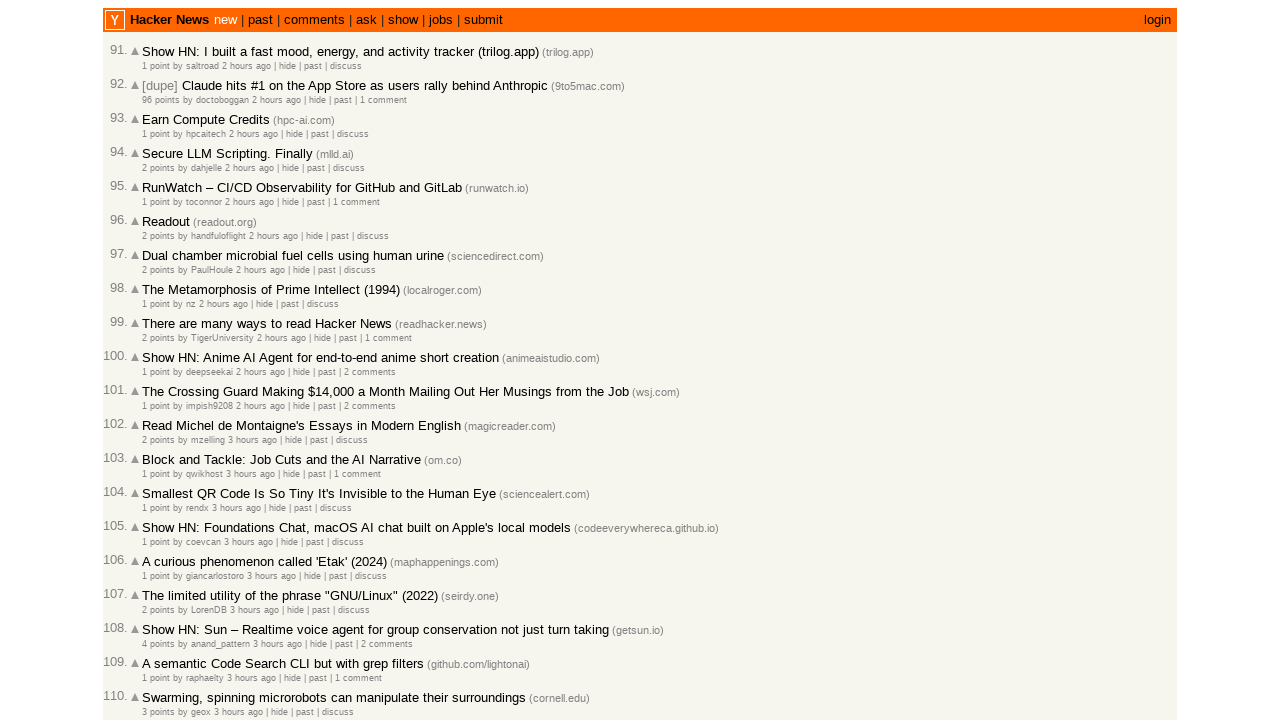

Waited 1 second for next page to load
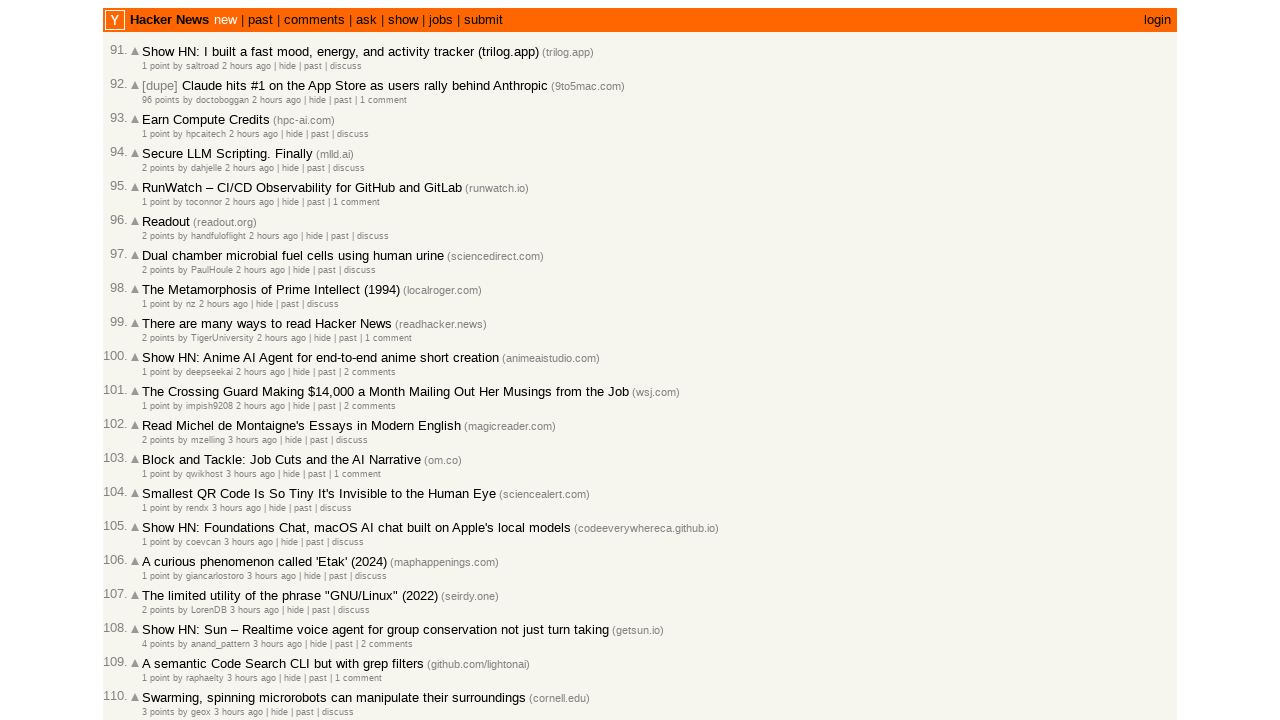

Located 30 rank elements on the page
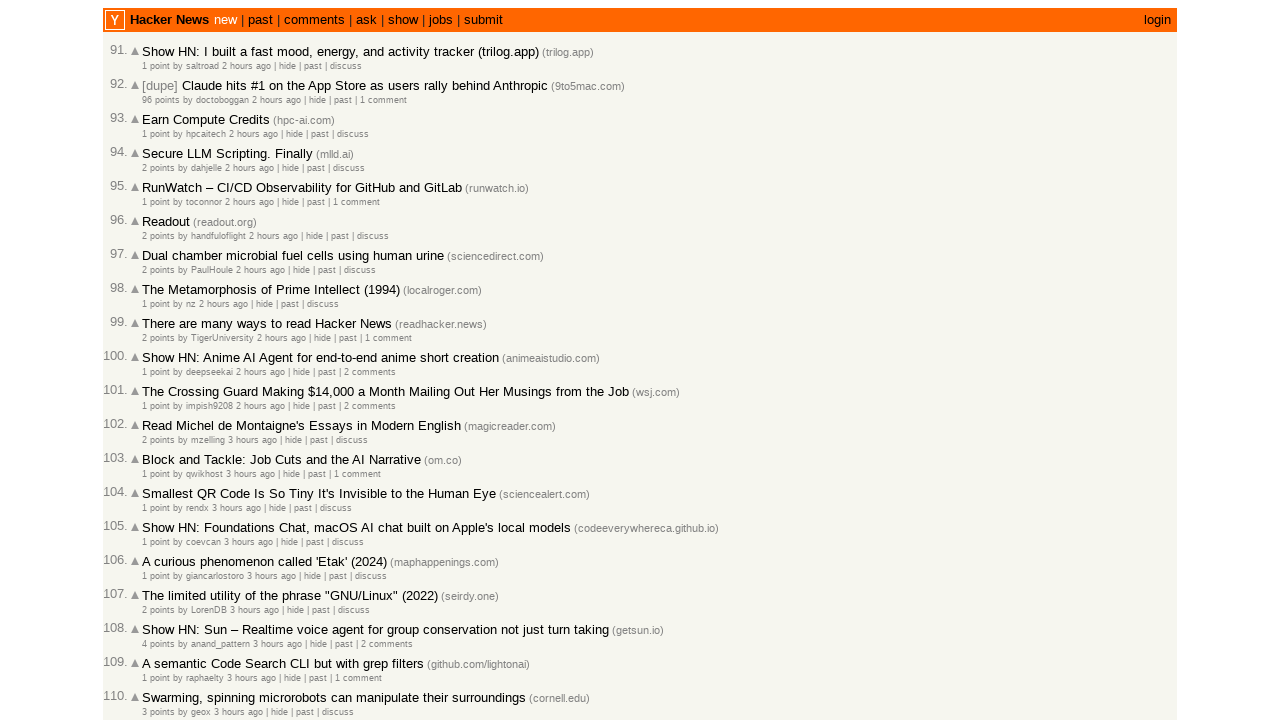

Located 30 time elements on the page
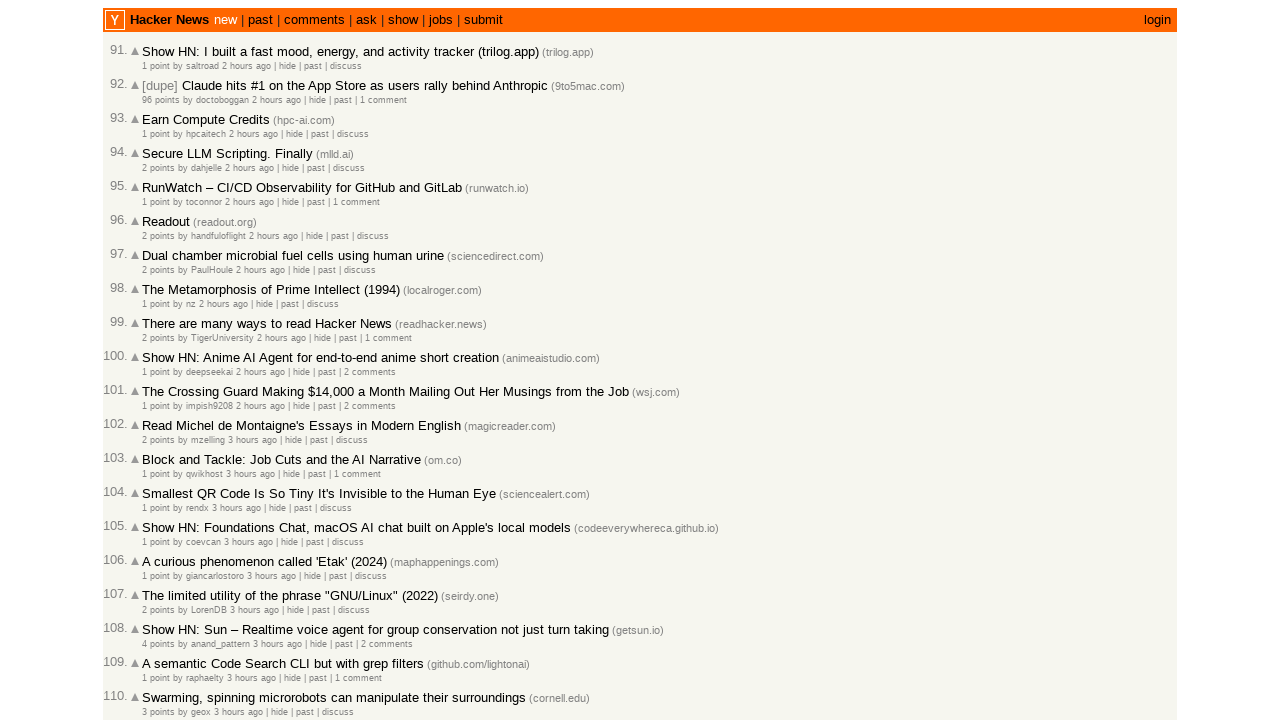

Processing post #91 with timestamp '2 hours ago'
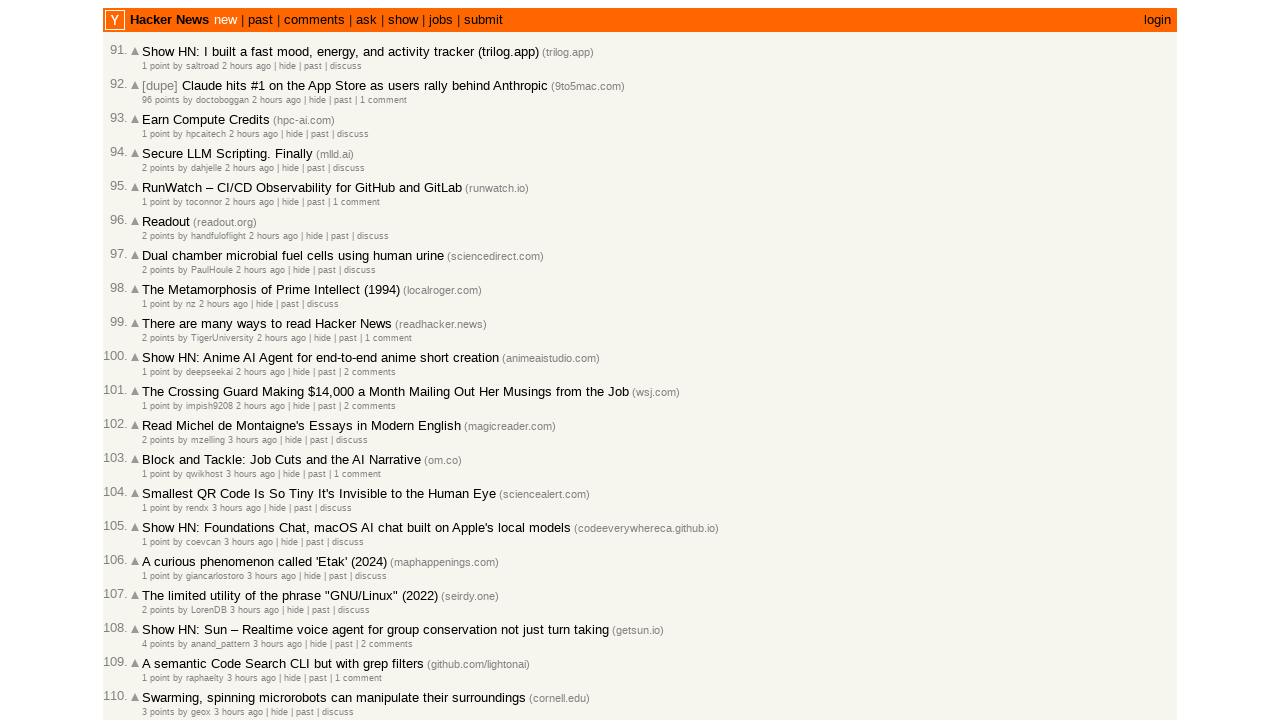

Verified post #91 is correctly ordered (time: 120 minutes)
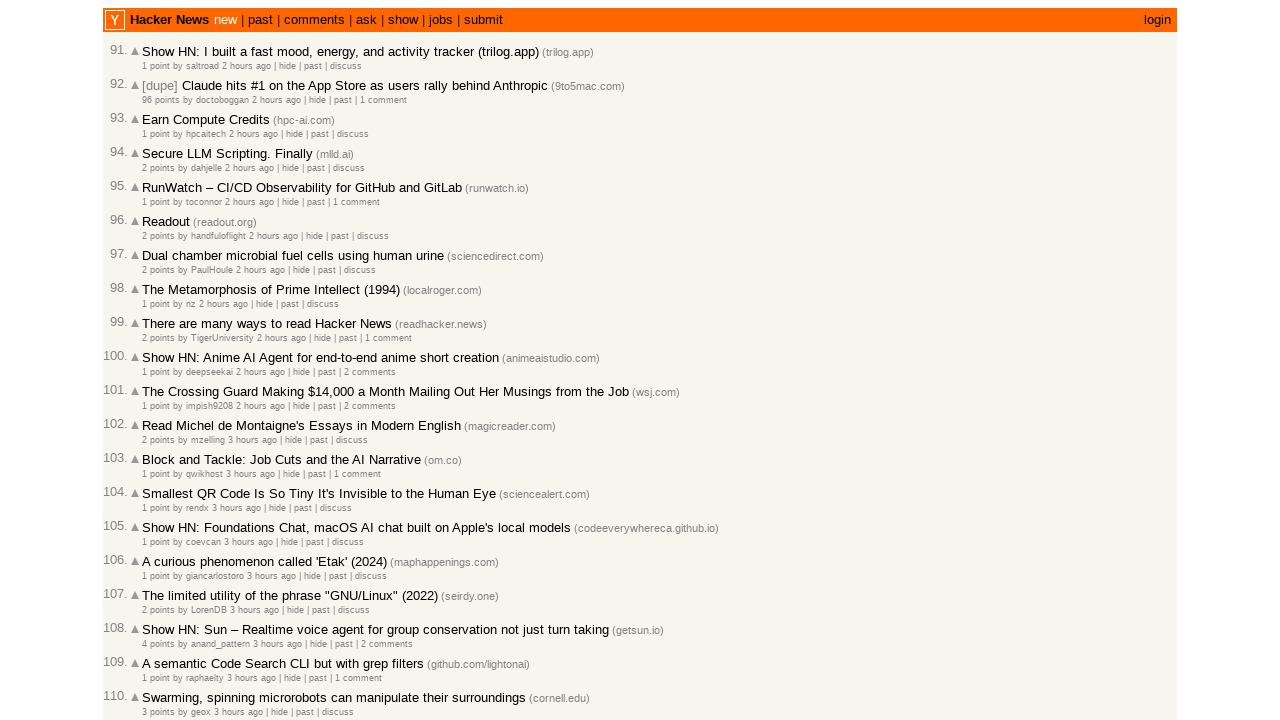

Processing post #92 with timestamp '2 hours ago'
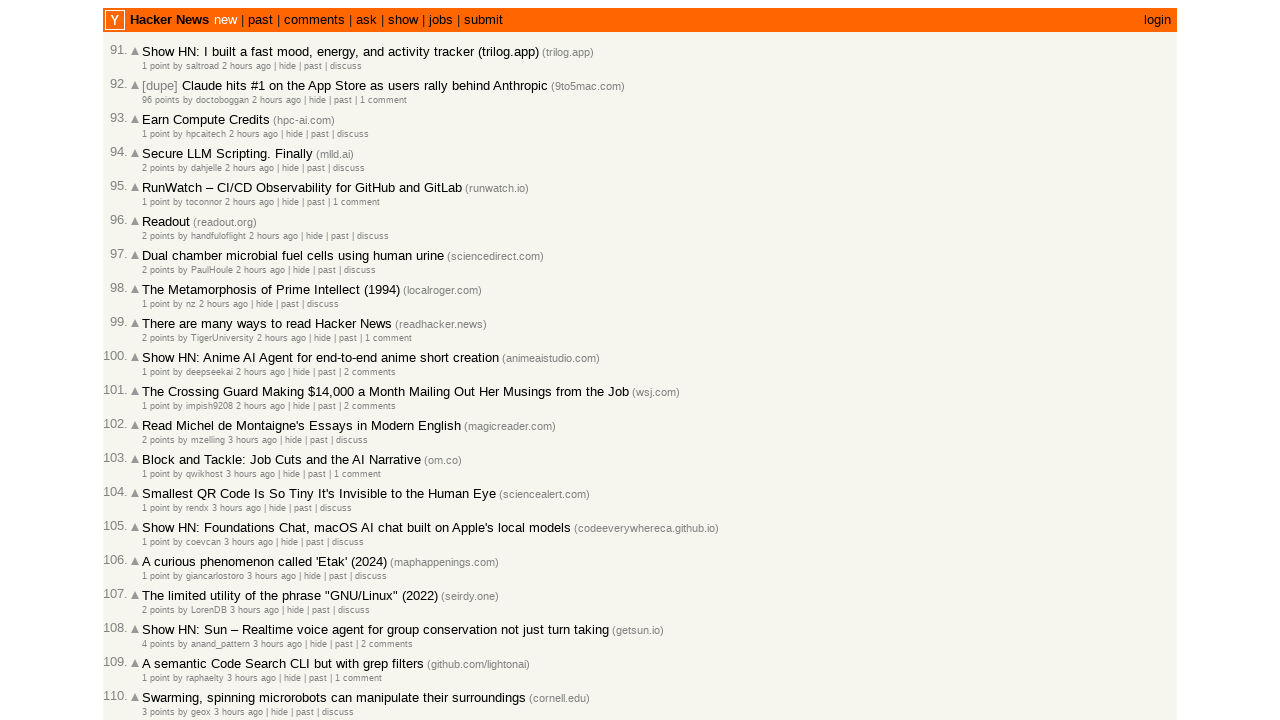

Verified post #92 is correctly ordered (time: 120 minutes)
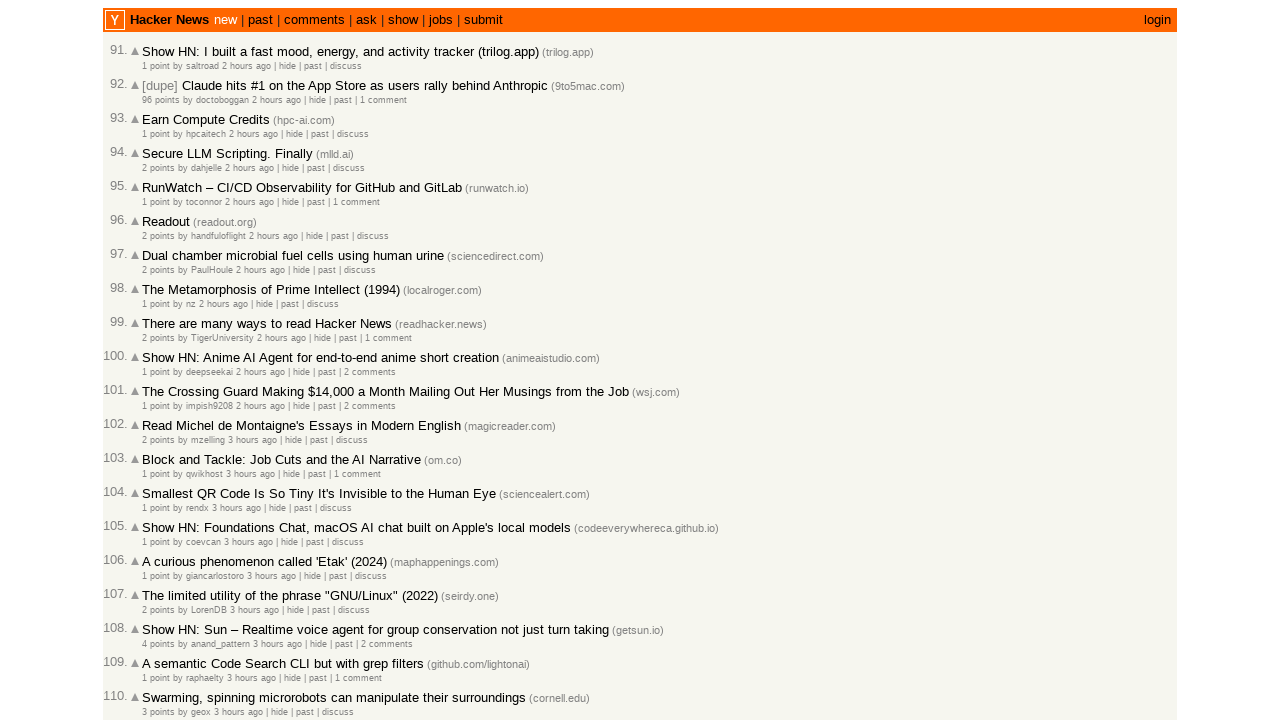

Processing post #93 with timestamp '2 hours ago'
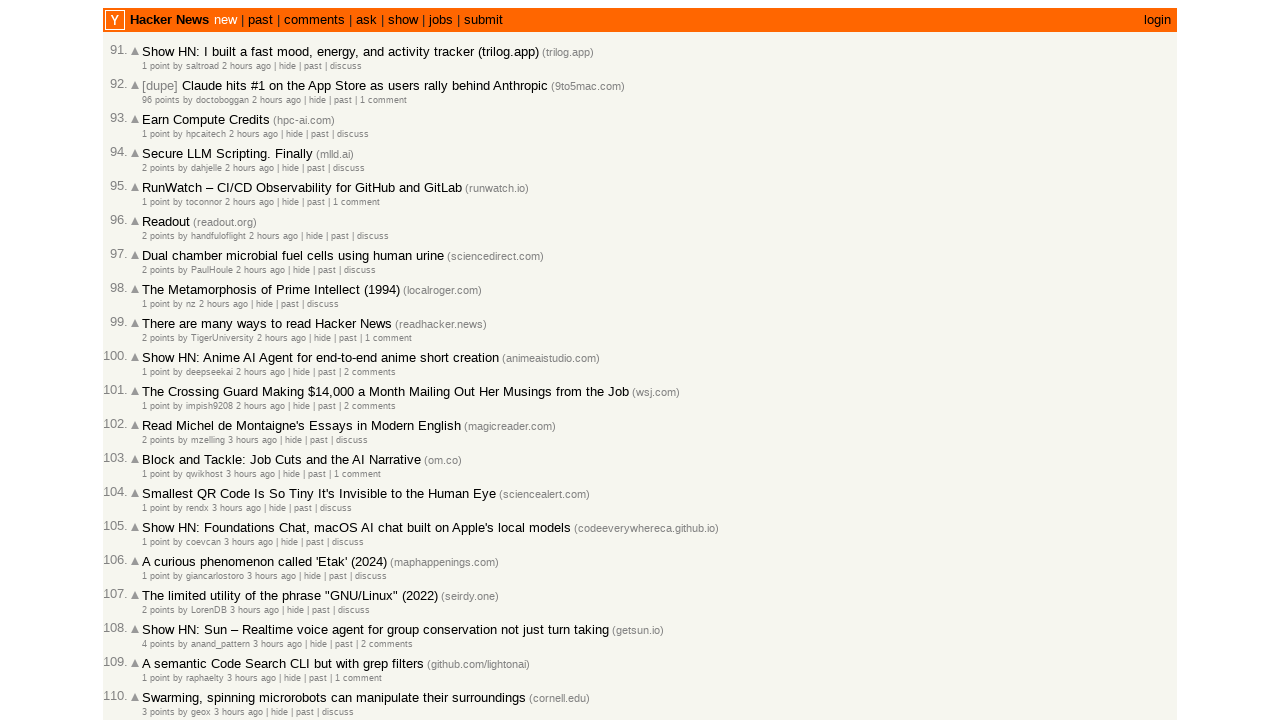

Verified post #93 is correctly ordered (time: 120 minutes)
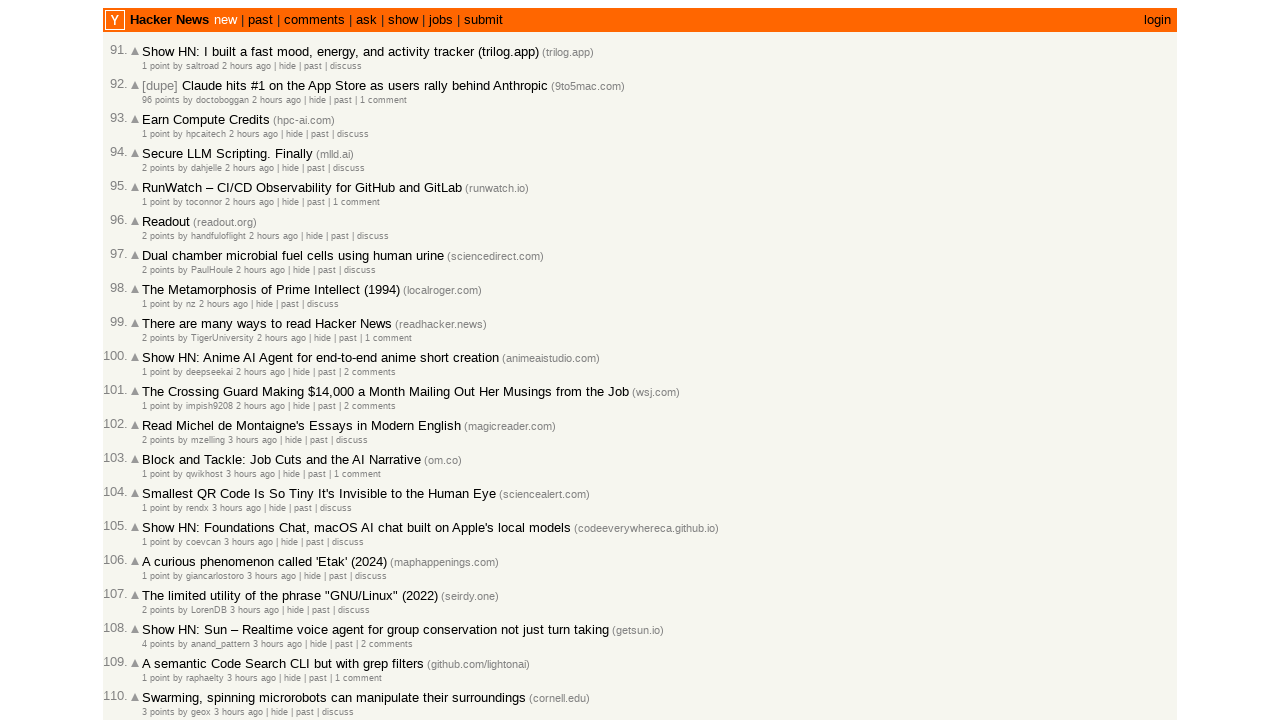

Processing post #94 with timestamp '2 hours ago'
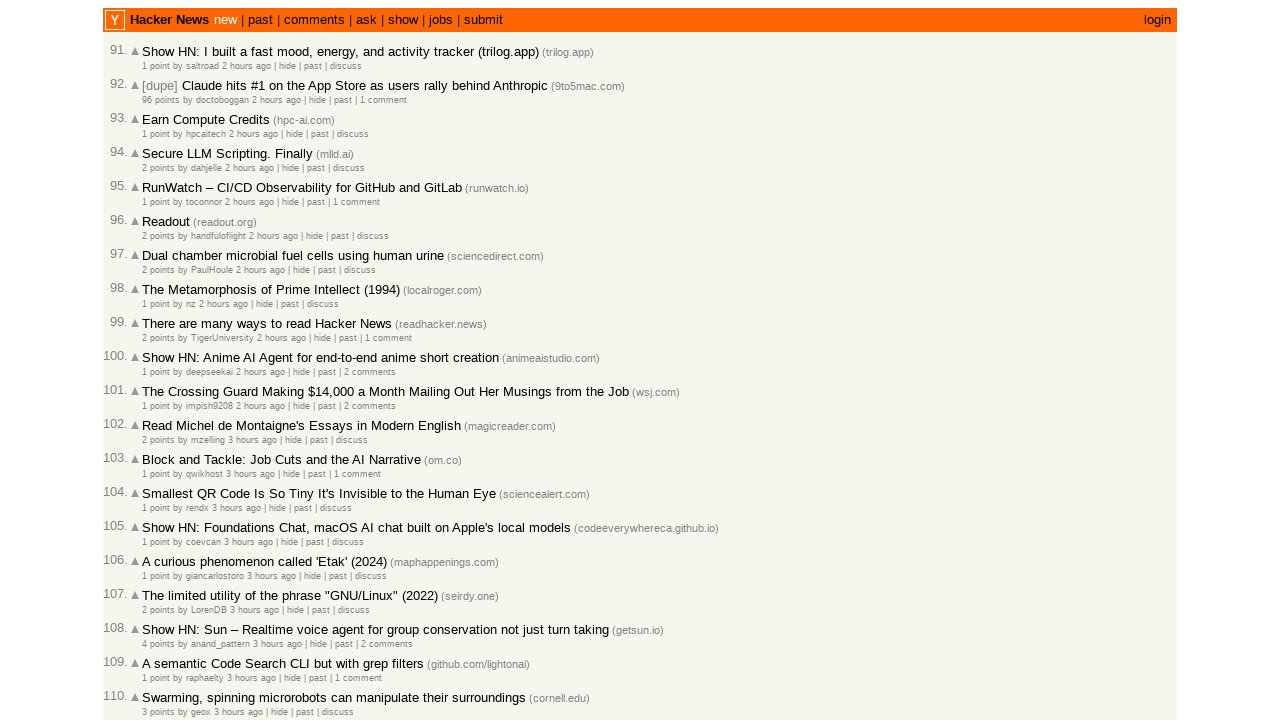

Verified post #94 is correctly ordered (time: 120 minutes)
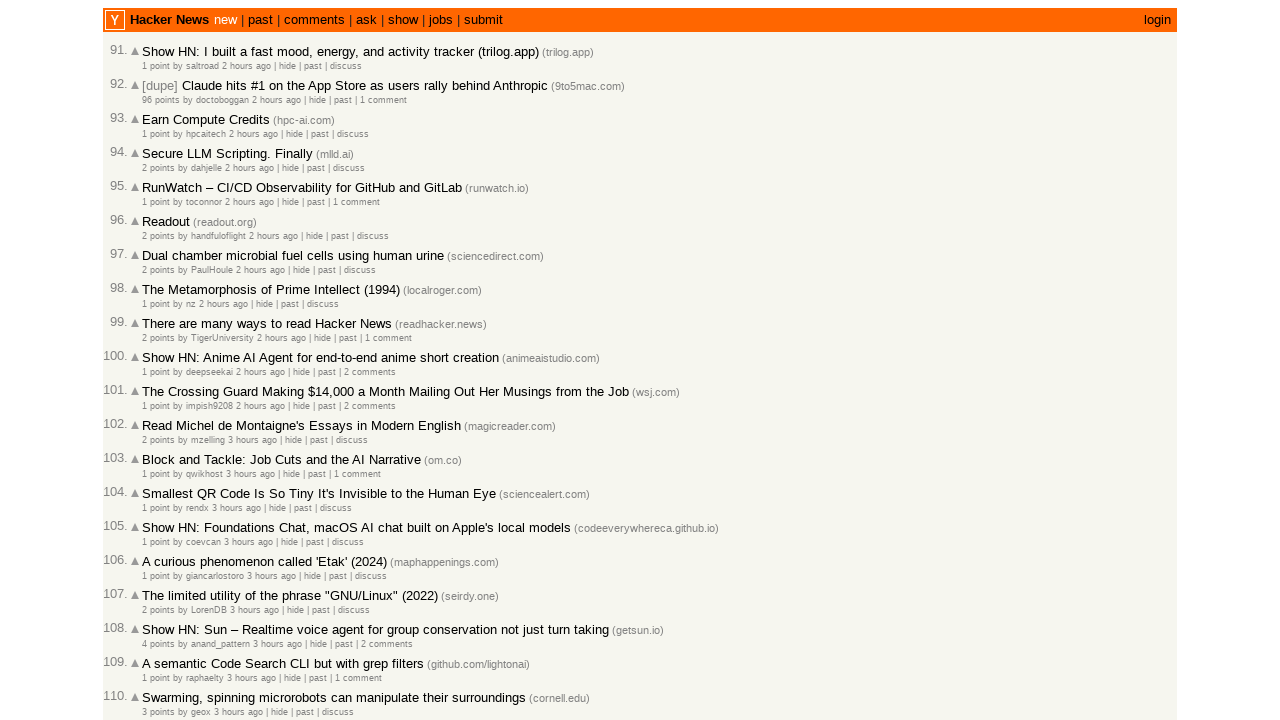

Processing post #95 with timestamp '2 hours ago'
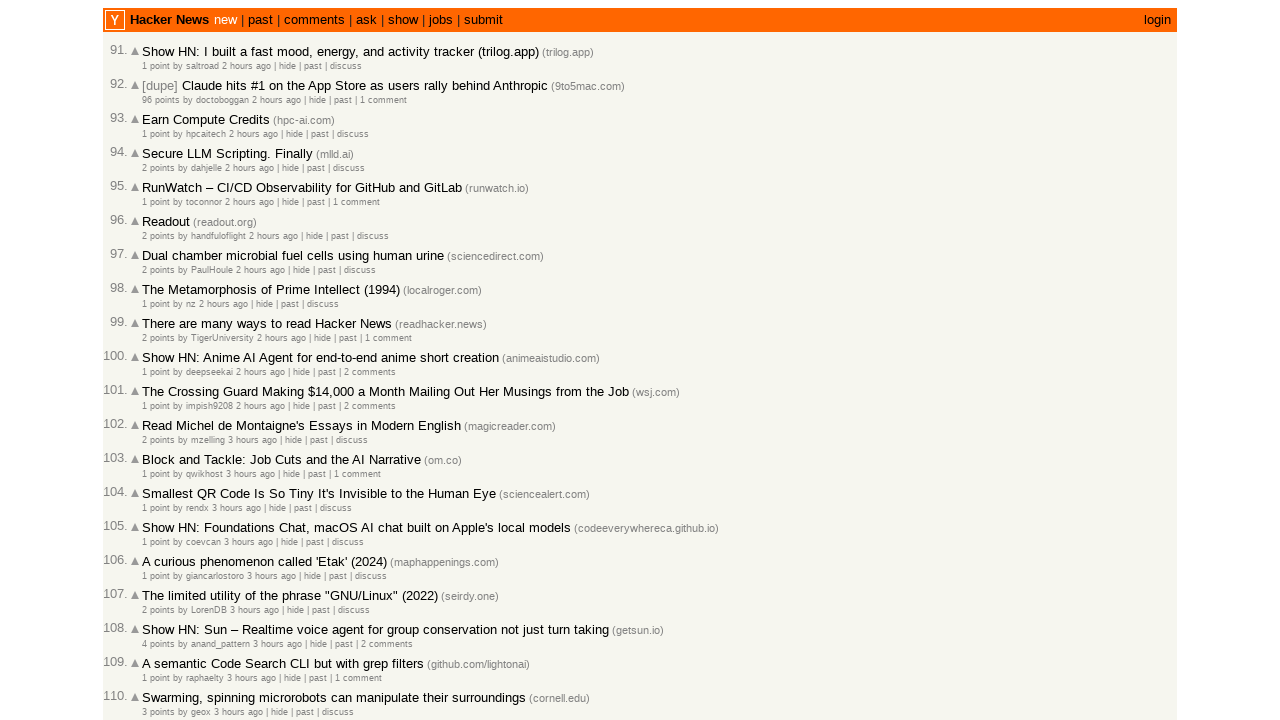

Verified post #95 is correctly ordered (time: 120 minutes)
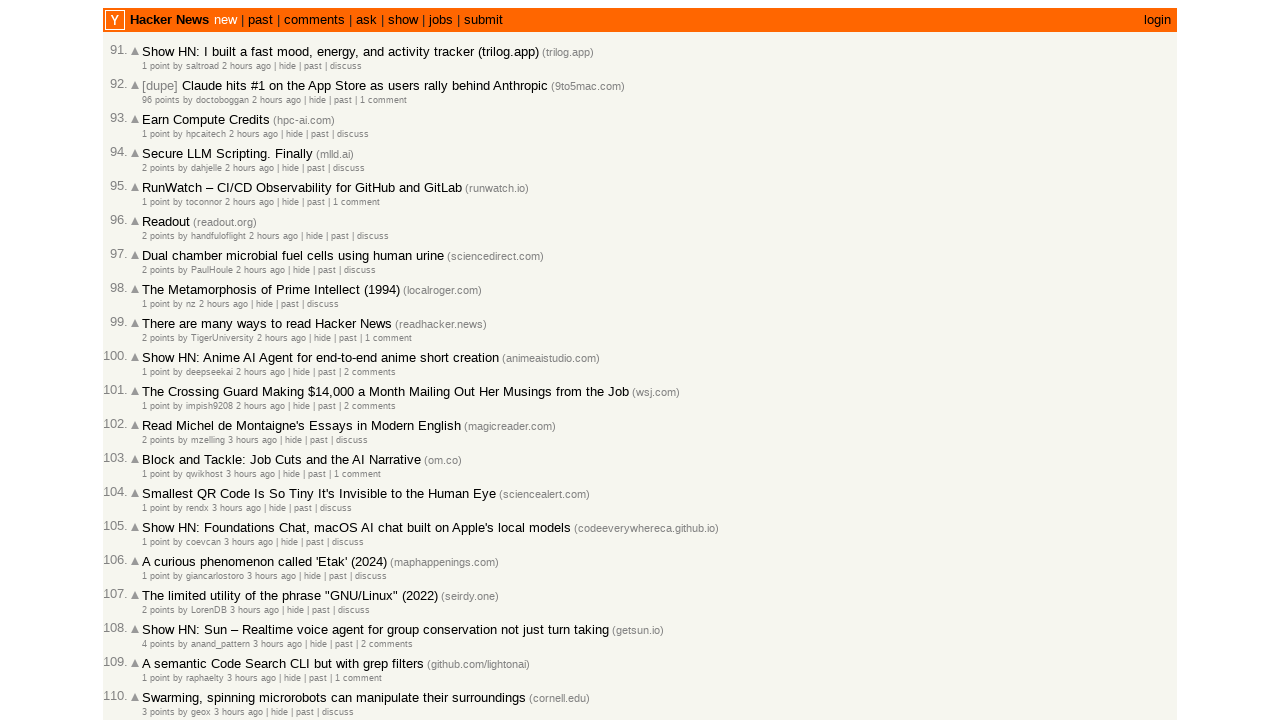

Processing post #96 with timestamp '2 hours ago'
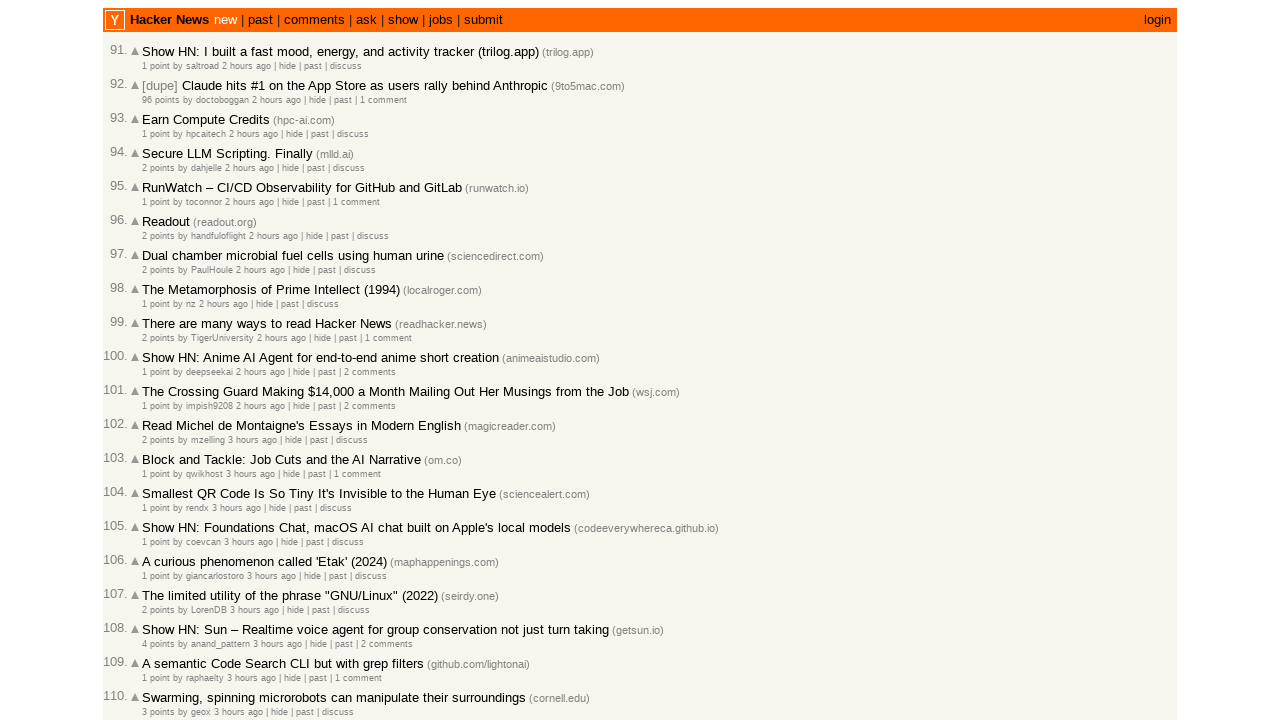

Verified post #96 is correctly ordered (time: 120 minutes)
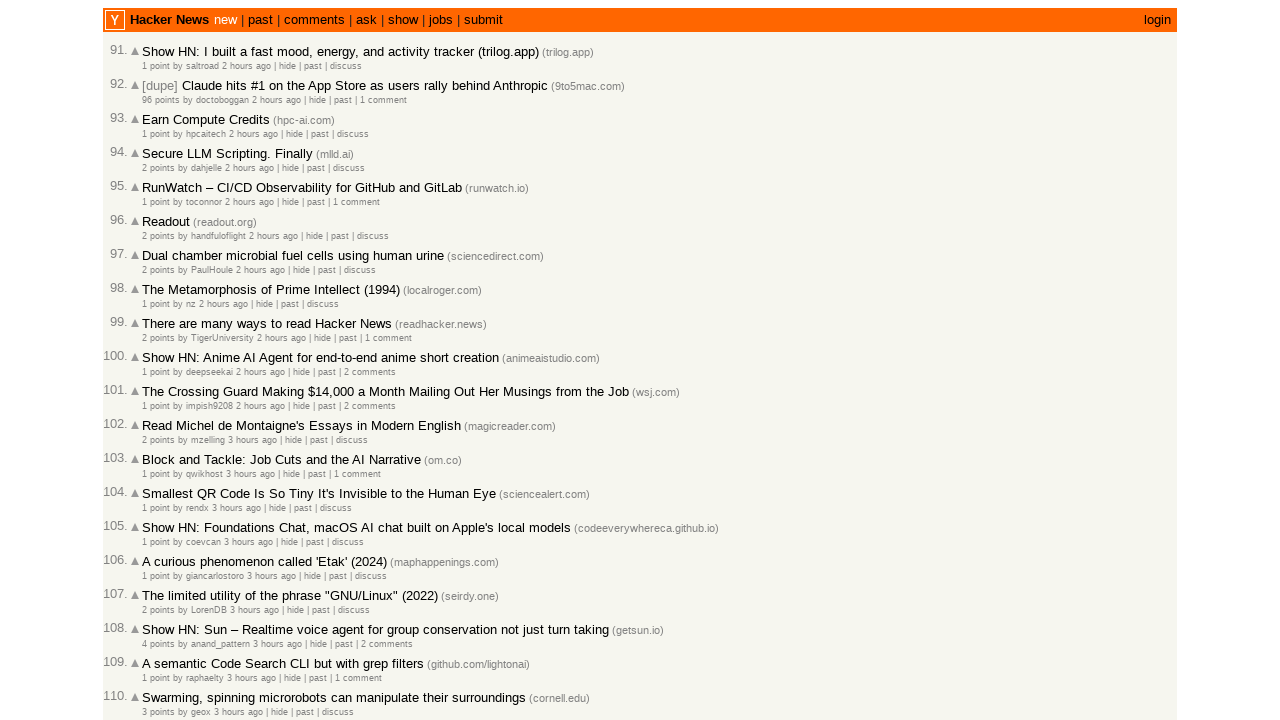

Processing post #97 with timestamp '2 hours ago'
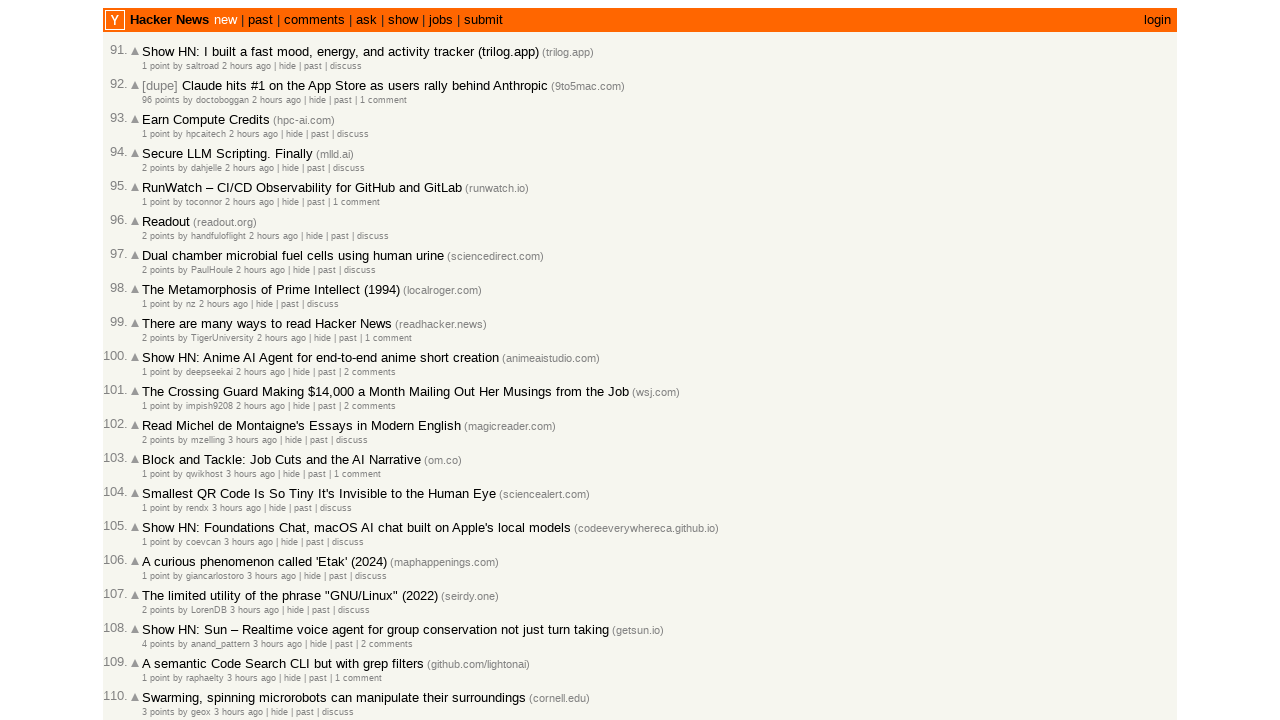

Verified post #97 is correctly ordered (time: 120 minutes)
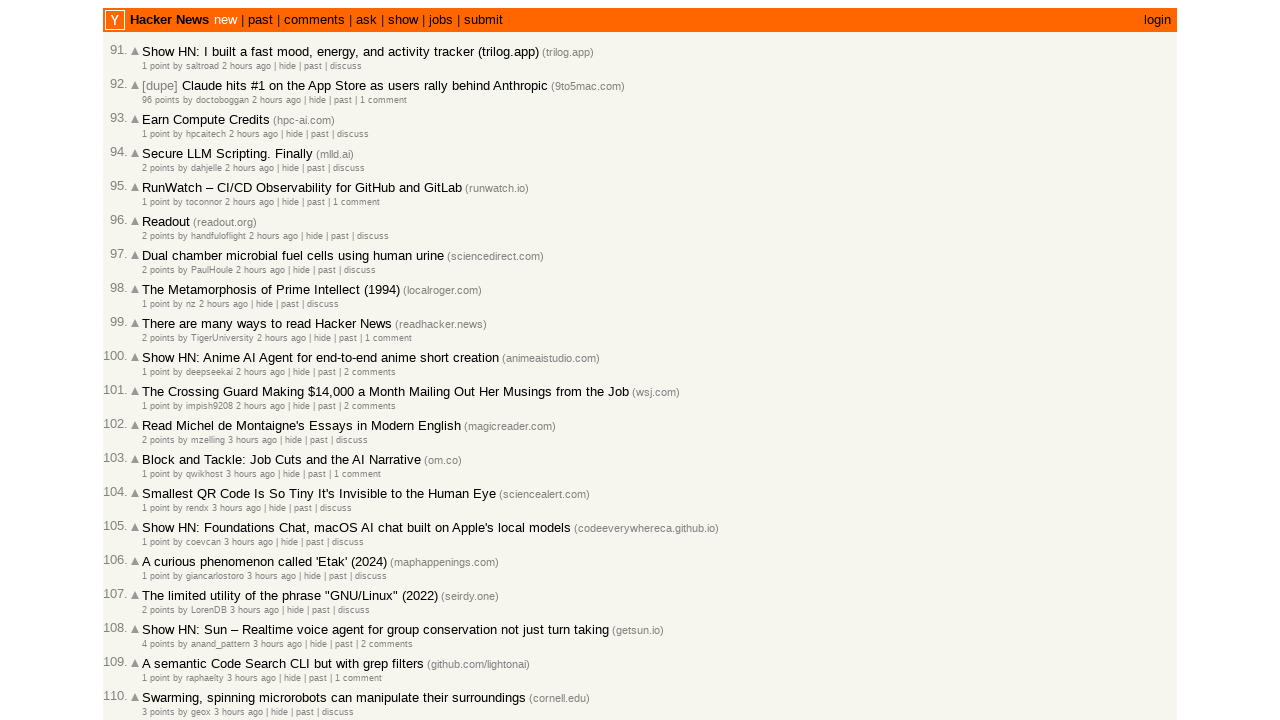

Processing post #98 with timestamp '2 hours ago'
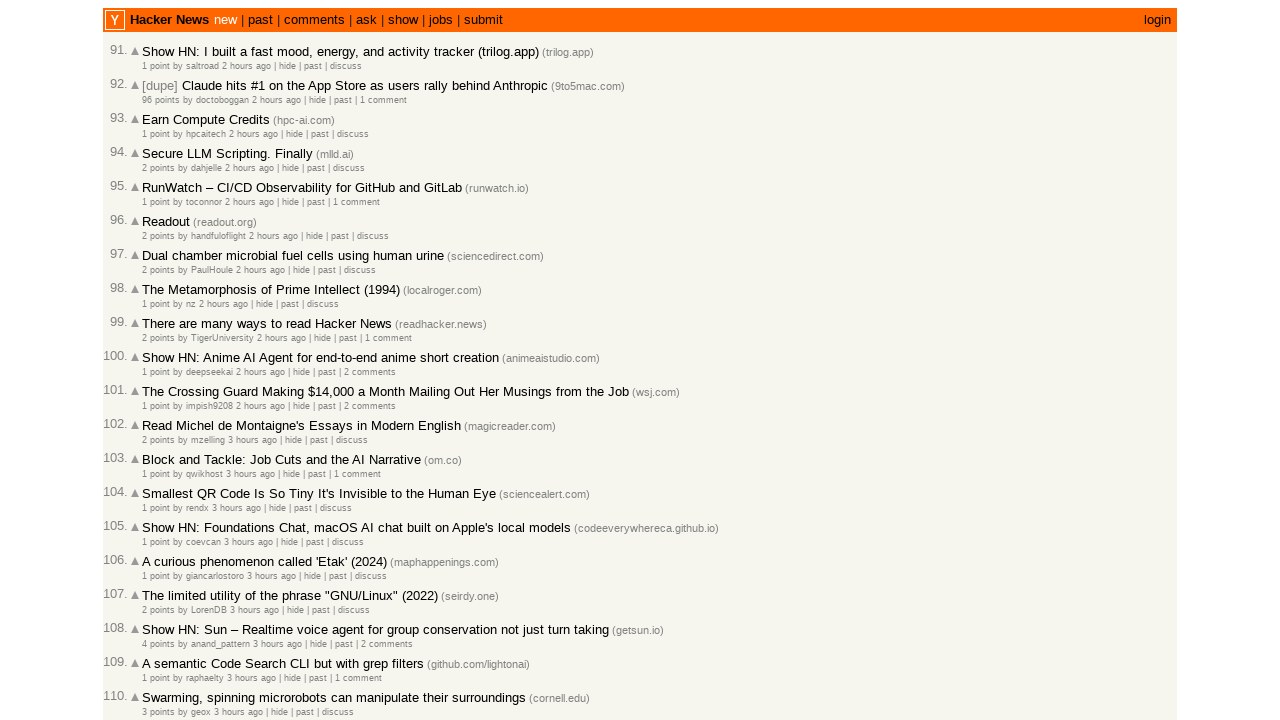

Verified post #98 is correctly ordered (time: 120 minutes)
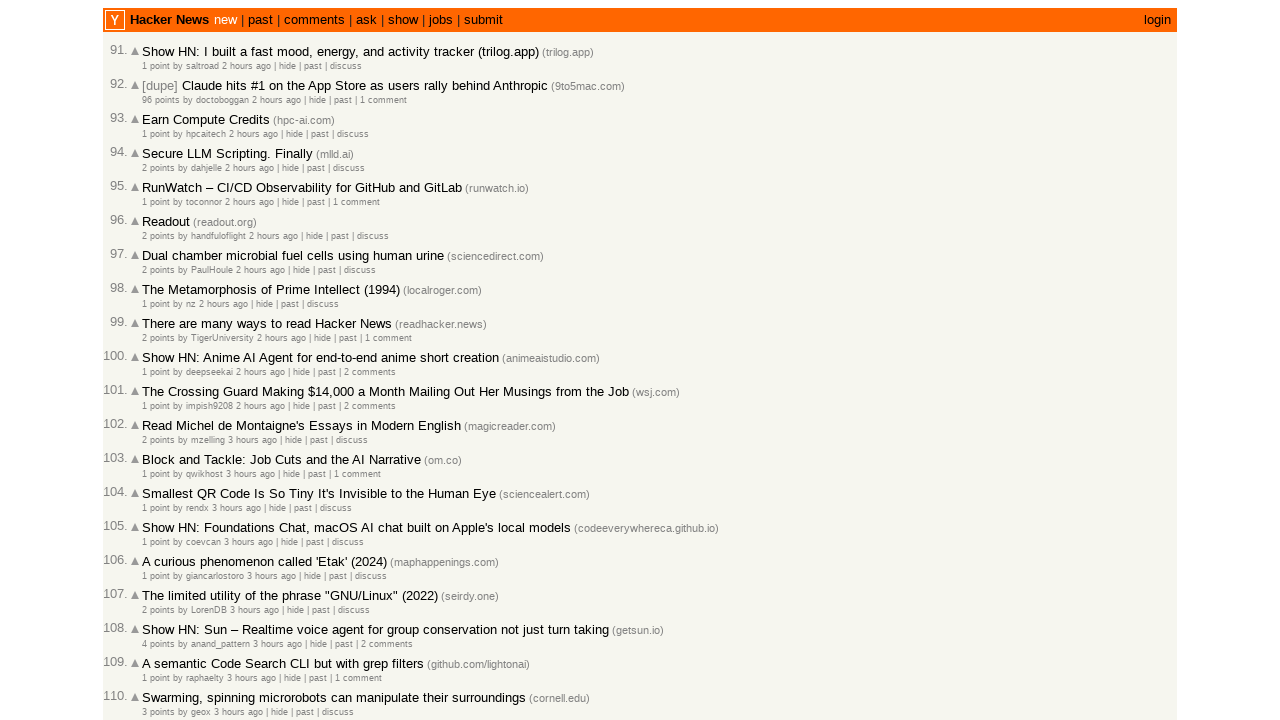

Processing post #99 with timestamp '2 hours ago'
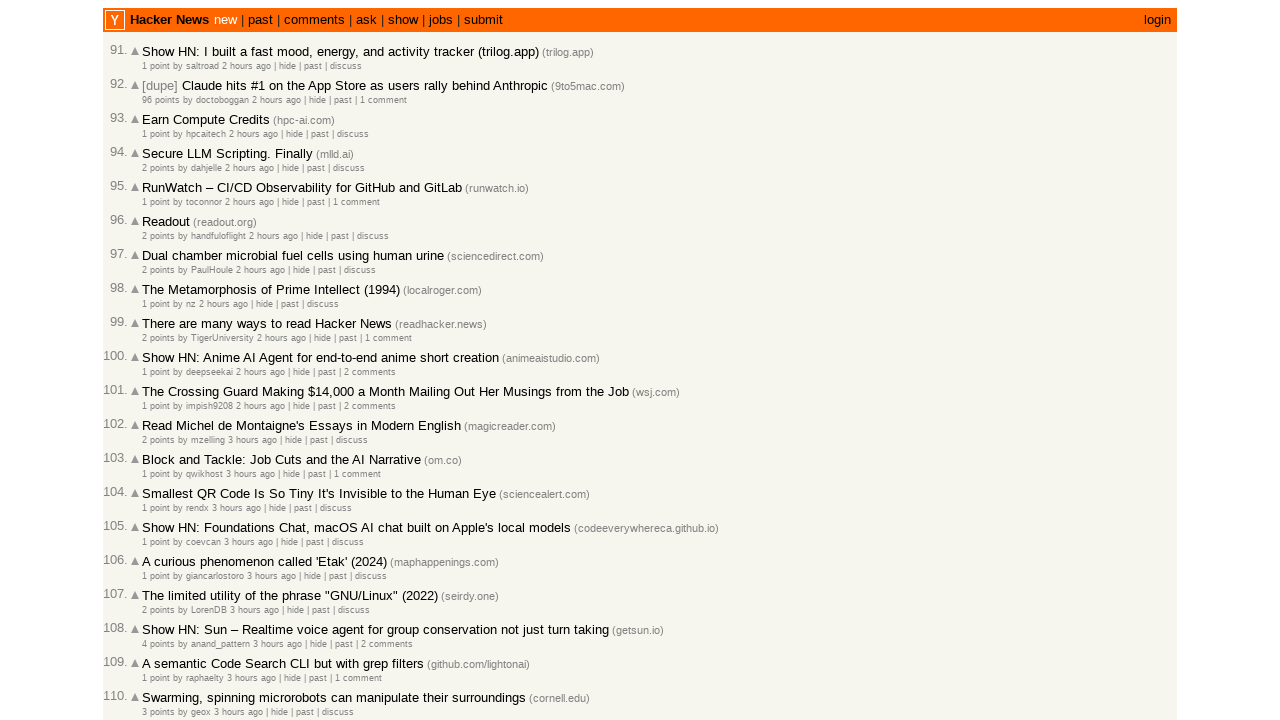

Verified post #99 is correctly ordered (time: 120 minutes)
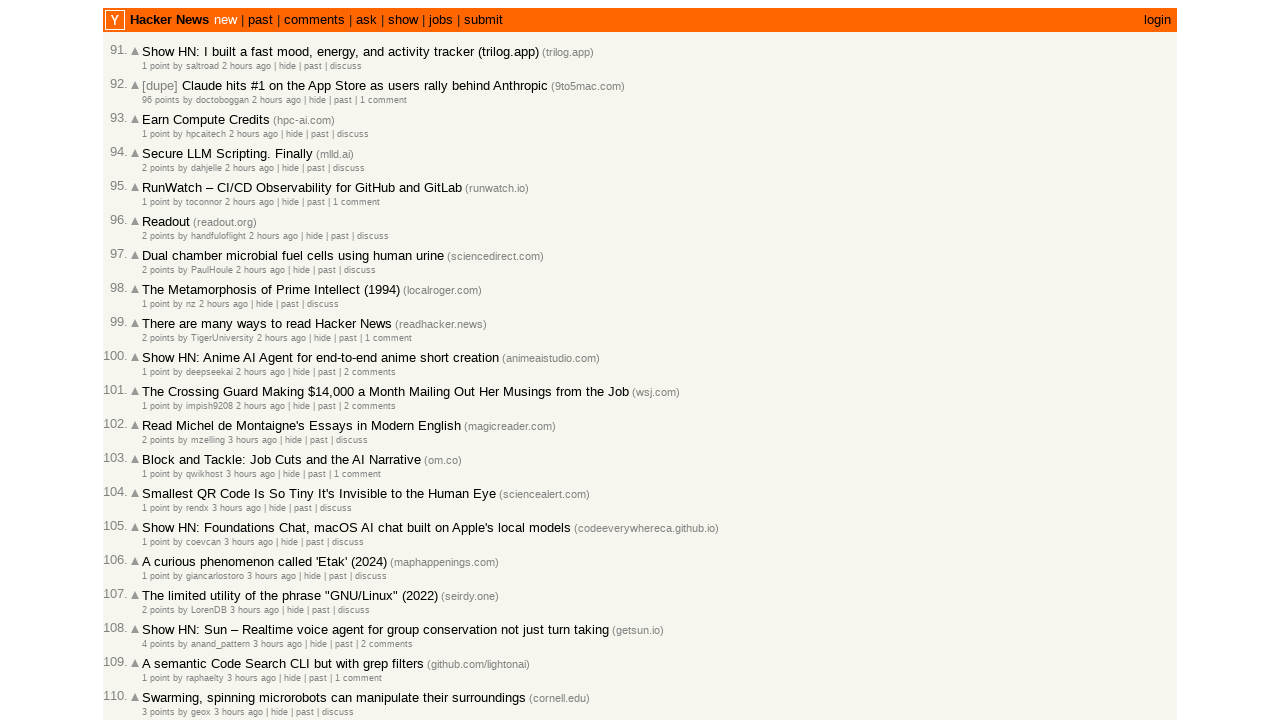

Processing post #100 with timestamp '2 hours ago'
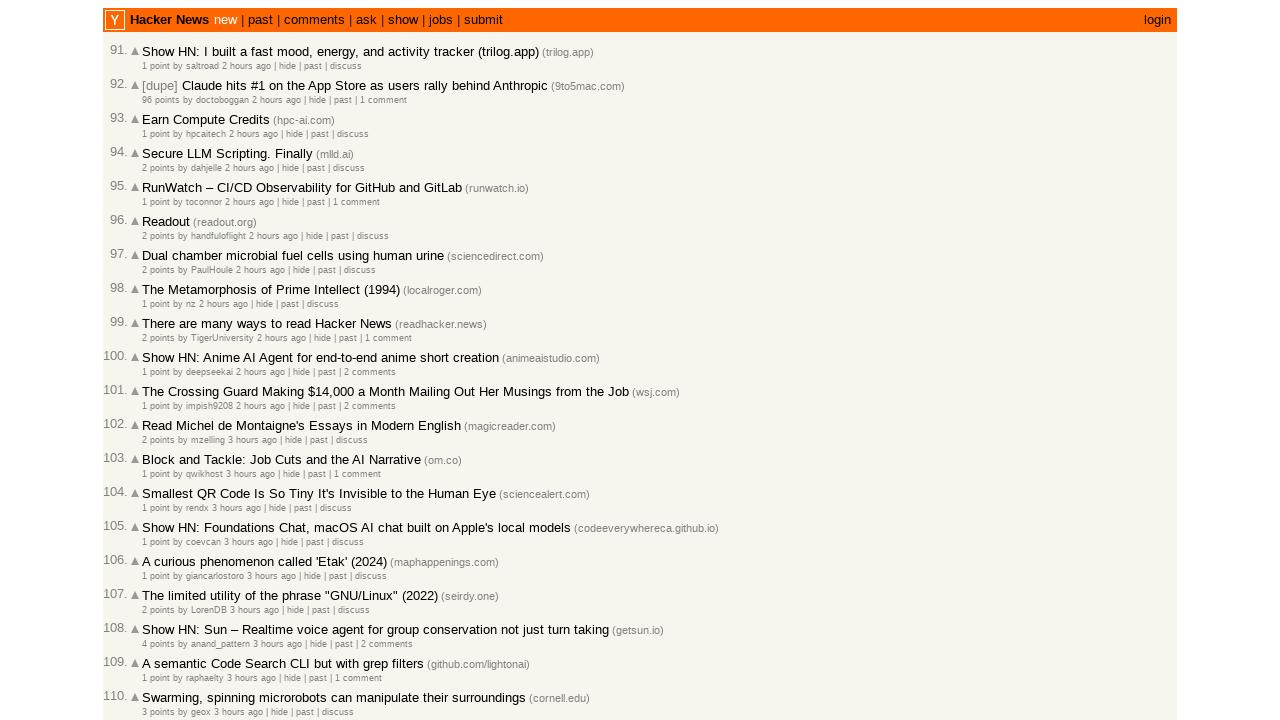

Verified post #100 is correctly ordered (time: 120 minutes)
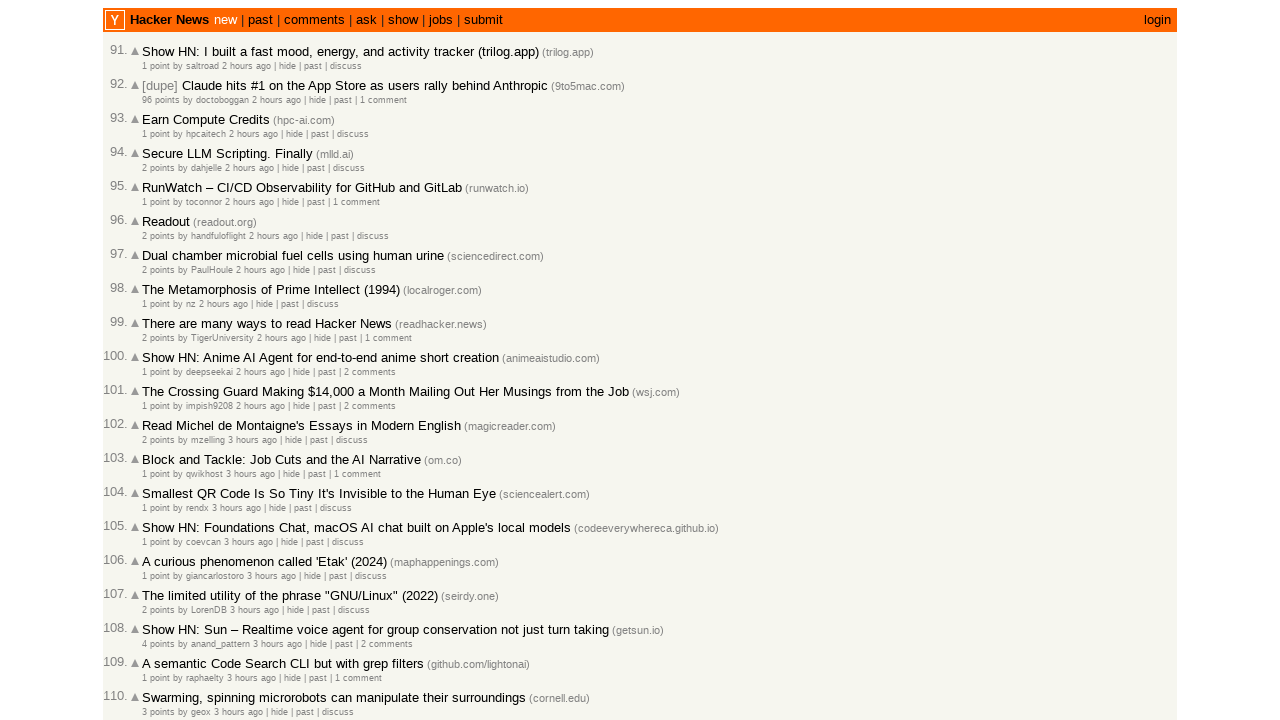

Verified all 100 posts processed (100 unique posts across 4 pages)
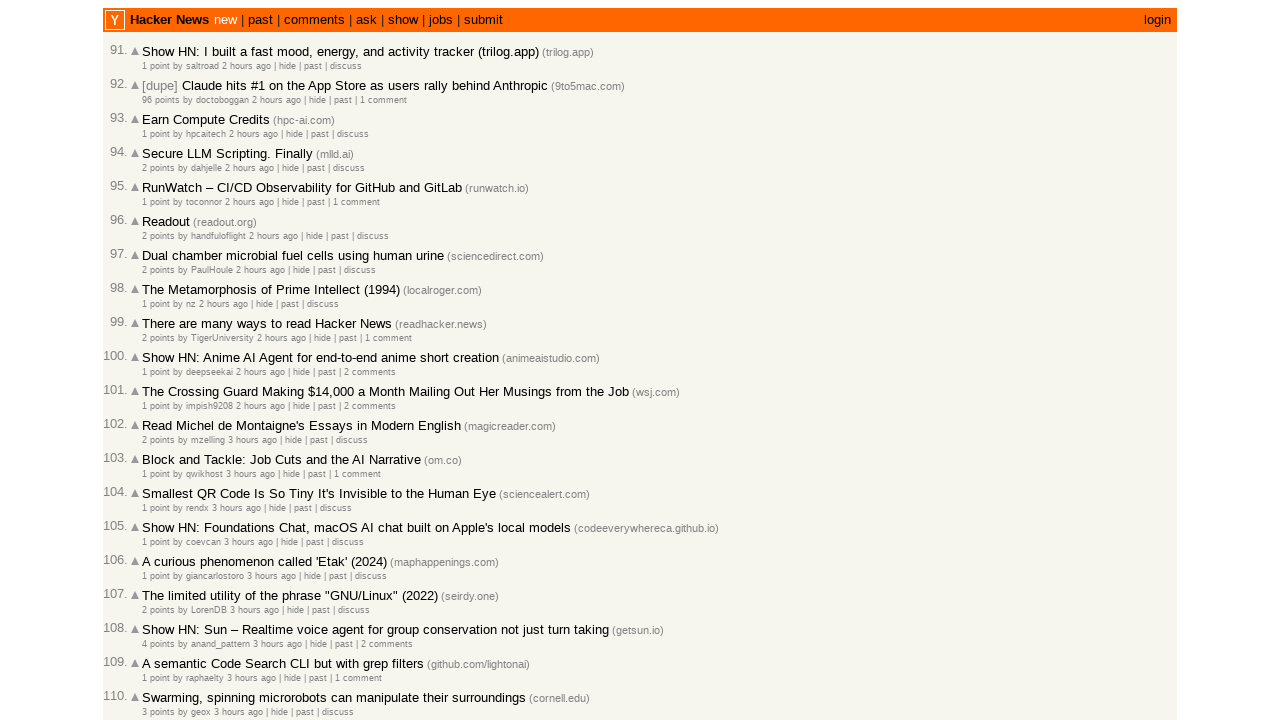

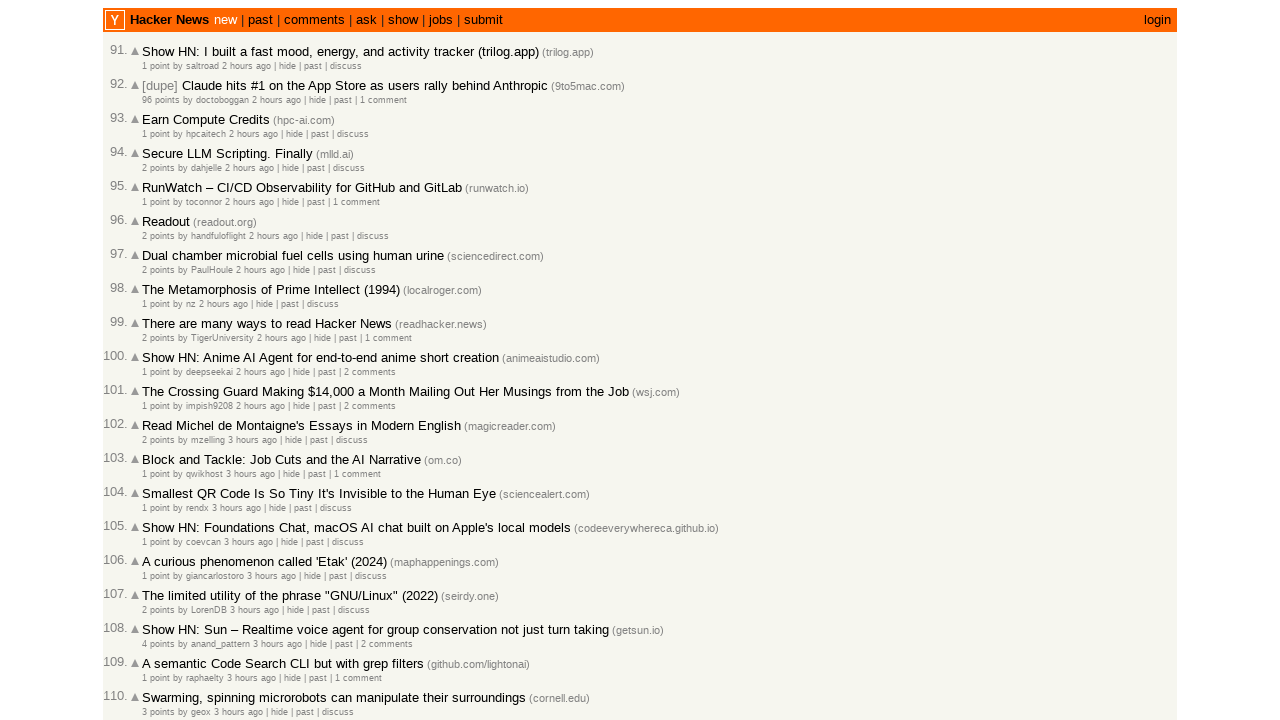